Tests the add/remove elements functionality by clicking the "Add Element" button 100 times to create 100 delete buttons, then clicking 50 delete buttons to remove them, validating the element management works correctly.

Starting URL: https://the-internet.herokuapp.com/add_remove_elements/

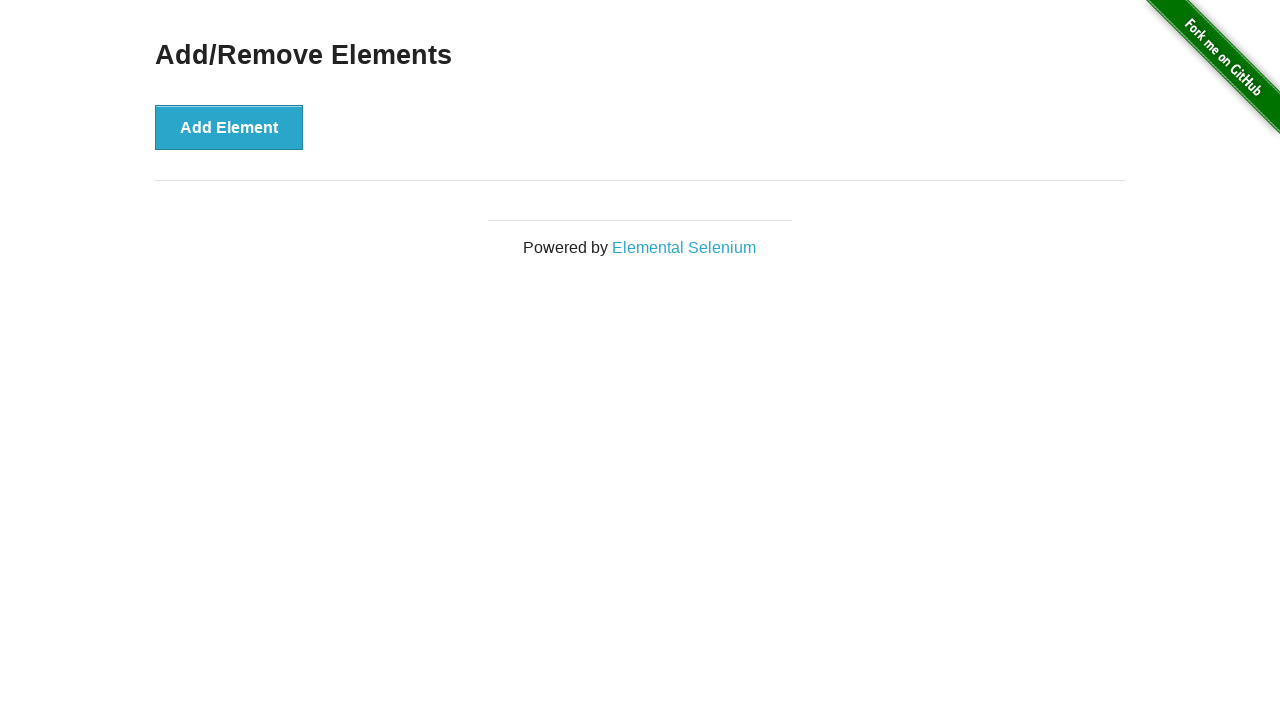

Navigated to add/remove elements page
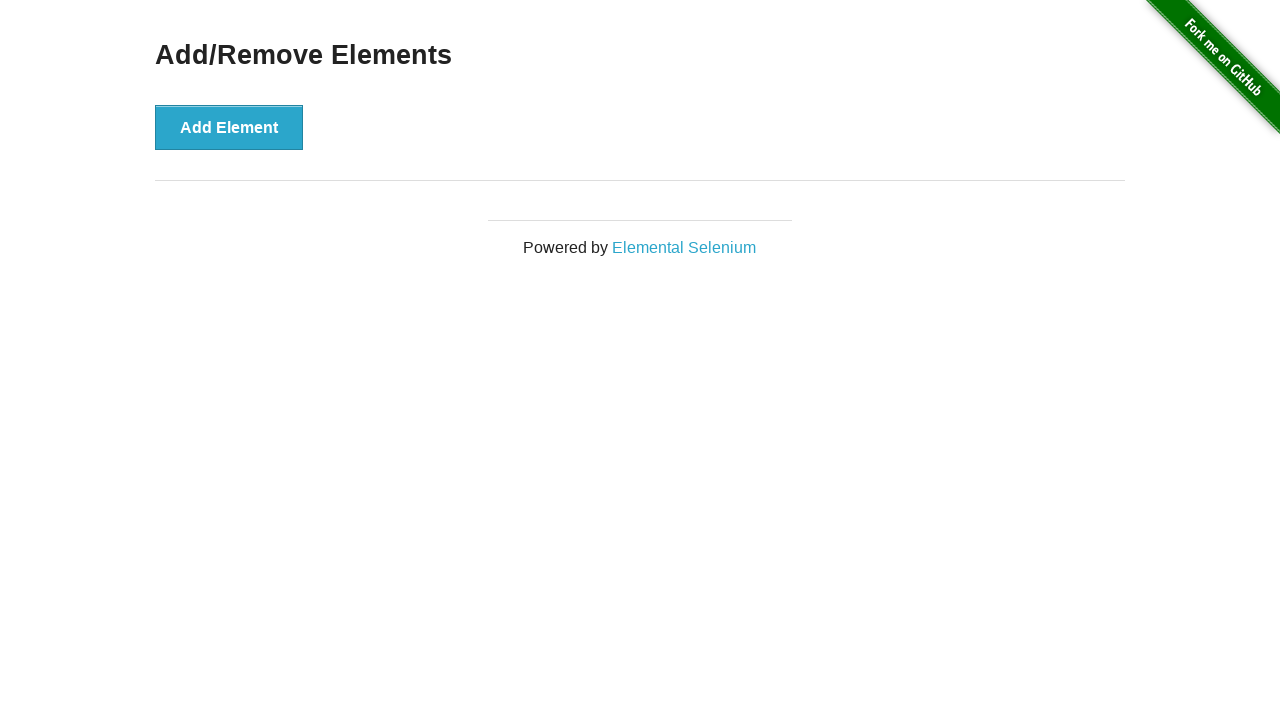

Clicked 'Add Element' button (iteration 1 of 100) at (229, 127) on button[onclick='addElement()']
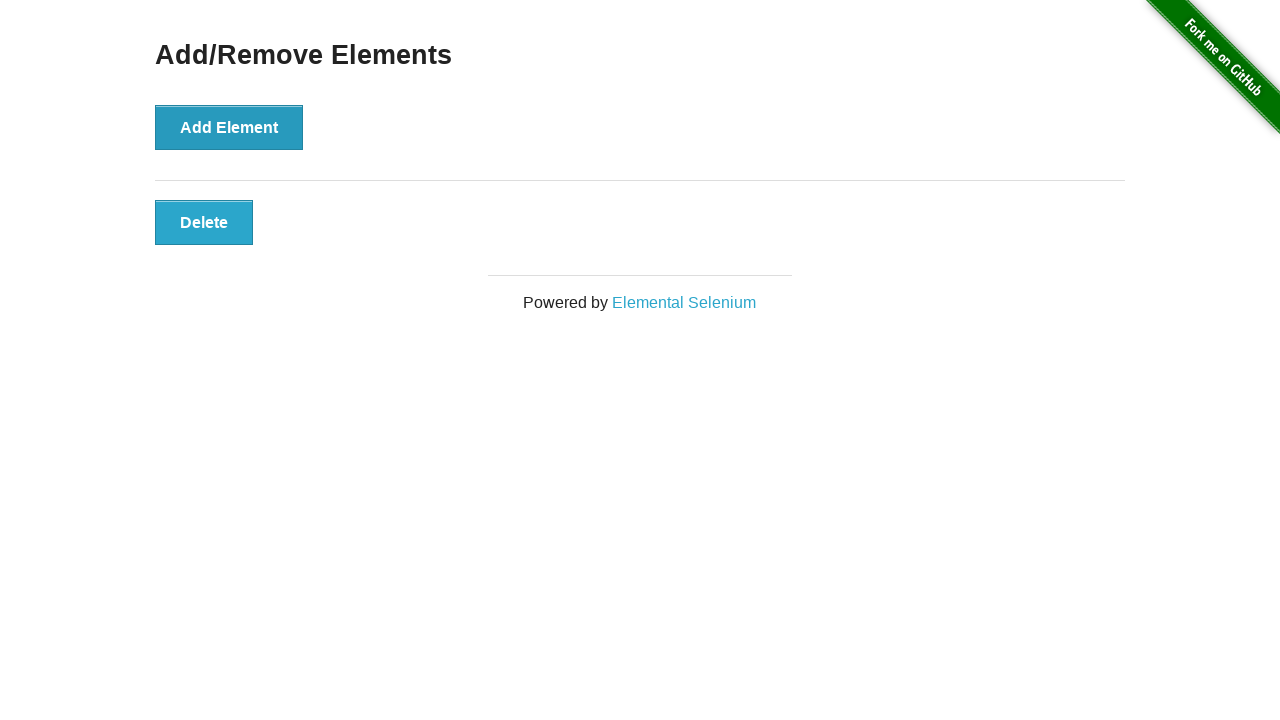

Clicked 'Add Element' button (iteration 2 of 100) at (229, 127) on button[onclick='addElement()']
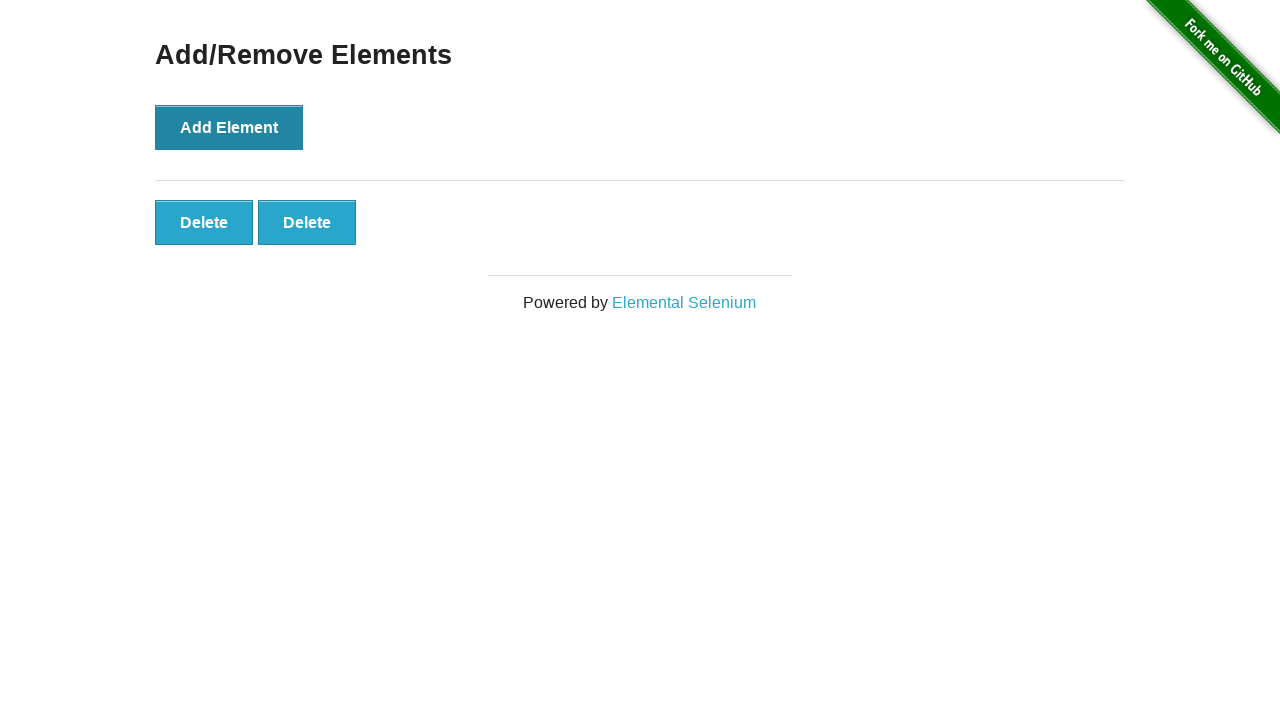

Clicked 'Add Element' button (iteration 3 of 100) at (229, 127) on button[onclick='addElement()']
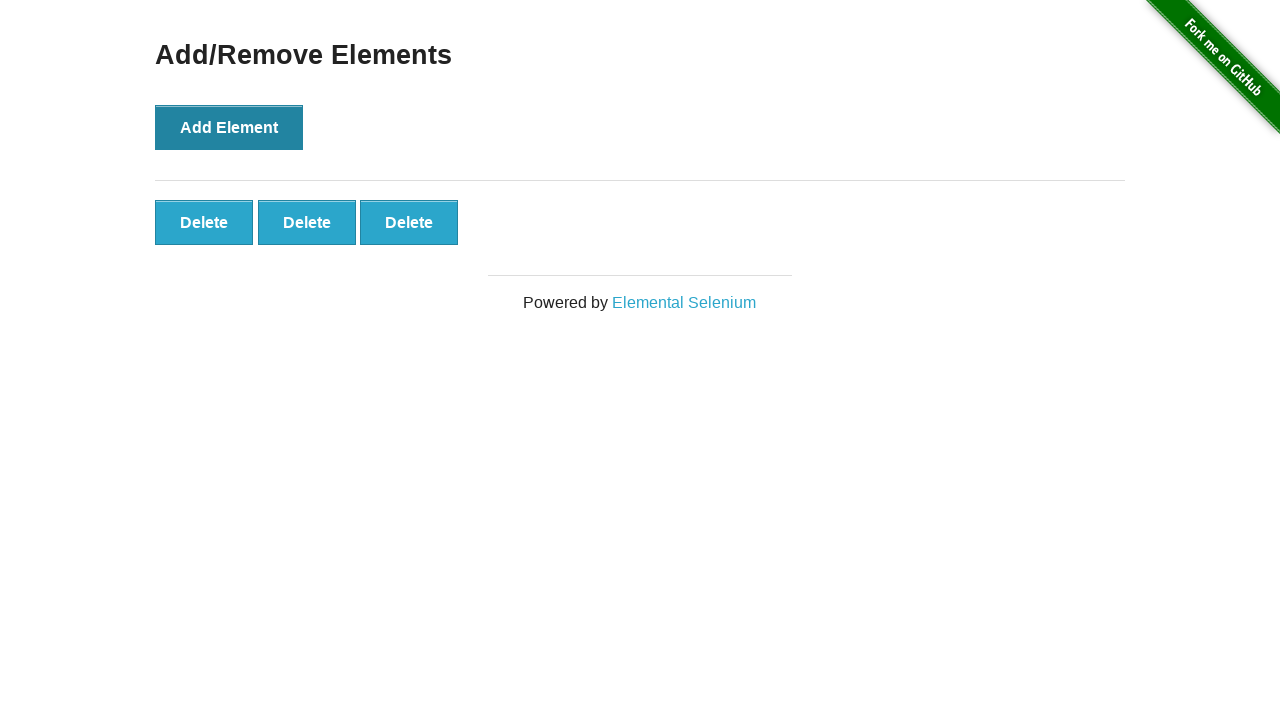

Clicked 'Add Element' button (iteration 4 of 100) at (229, 127) on button[onclick='addElement()']
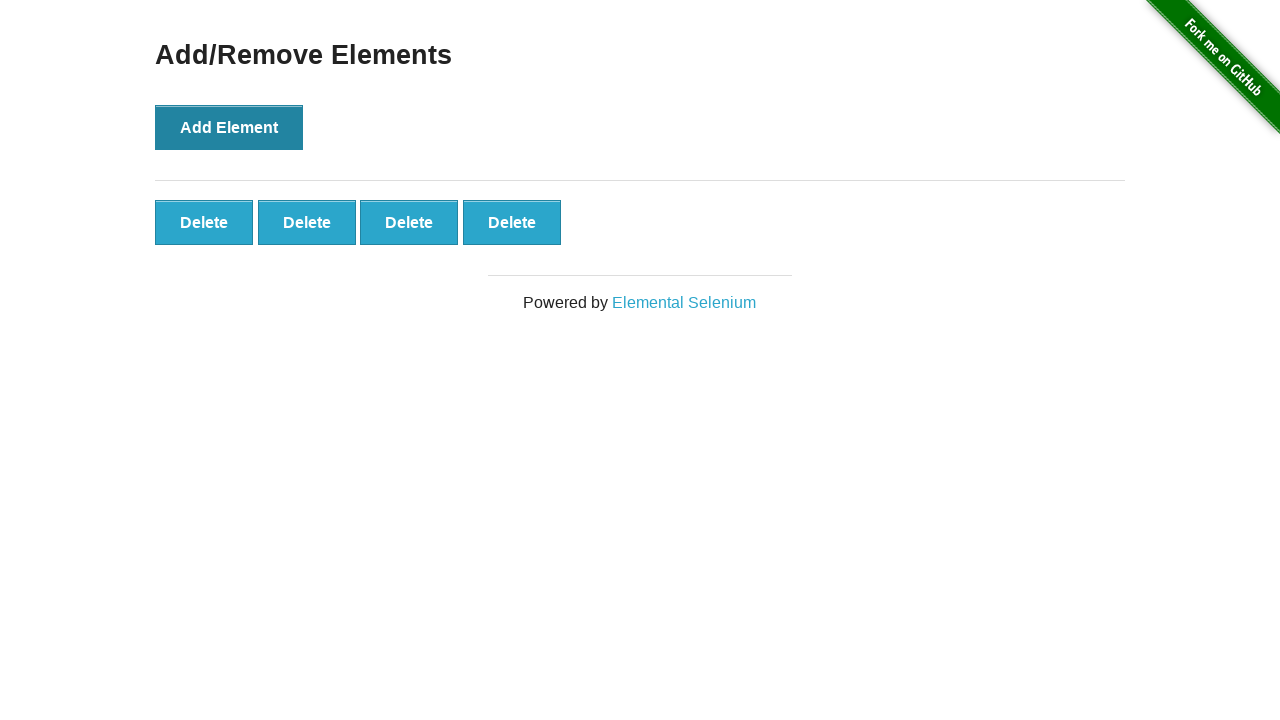

Clicked 'Add Element' button (iteration 5 of 100) at (229, 127) on button[onclick='addElement()']
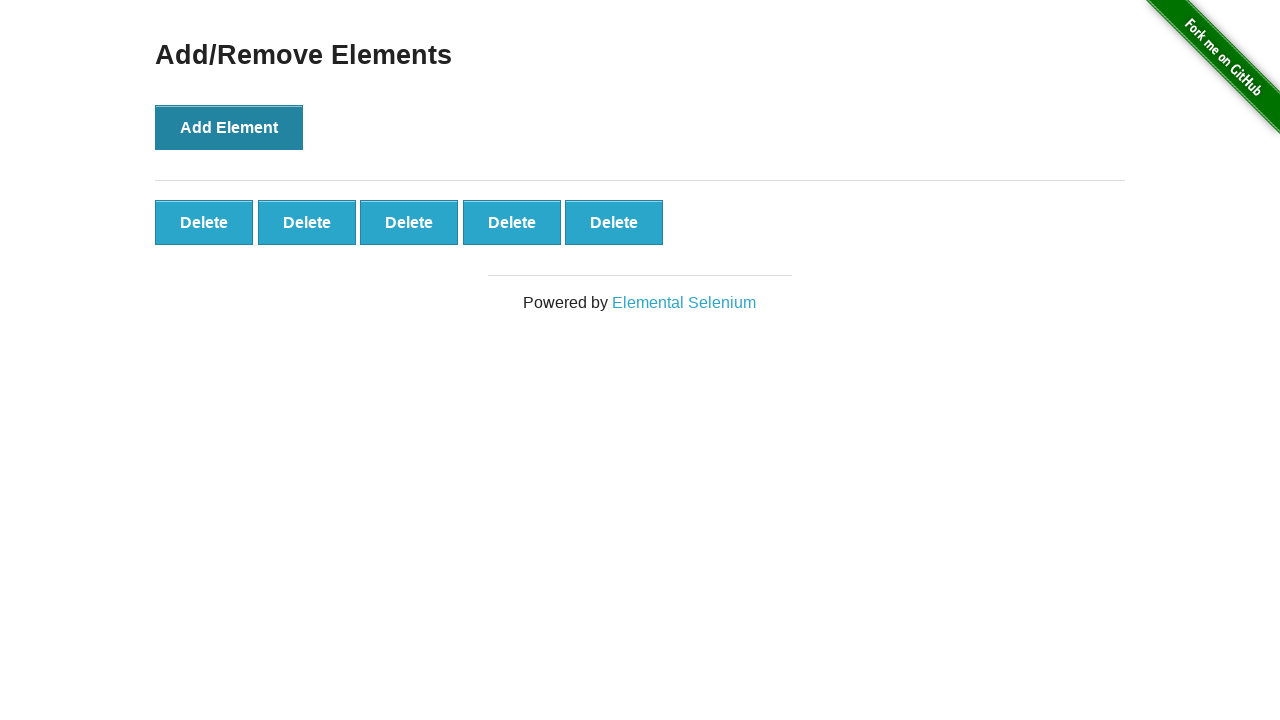

Clicked 'Add Element' button (iteration 6 of 100) at (229, 127) on button[onclick='addElement()']
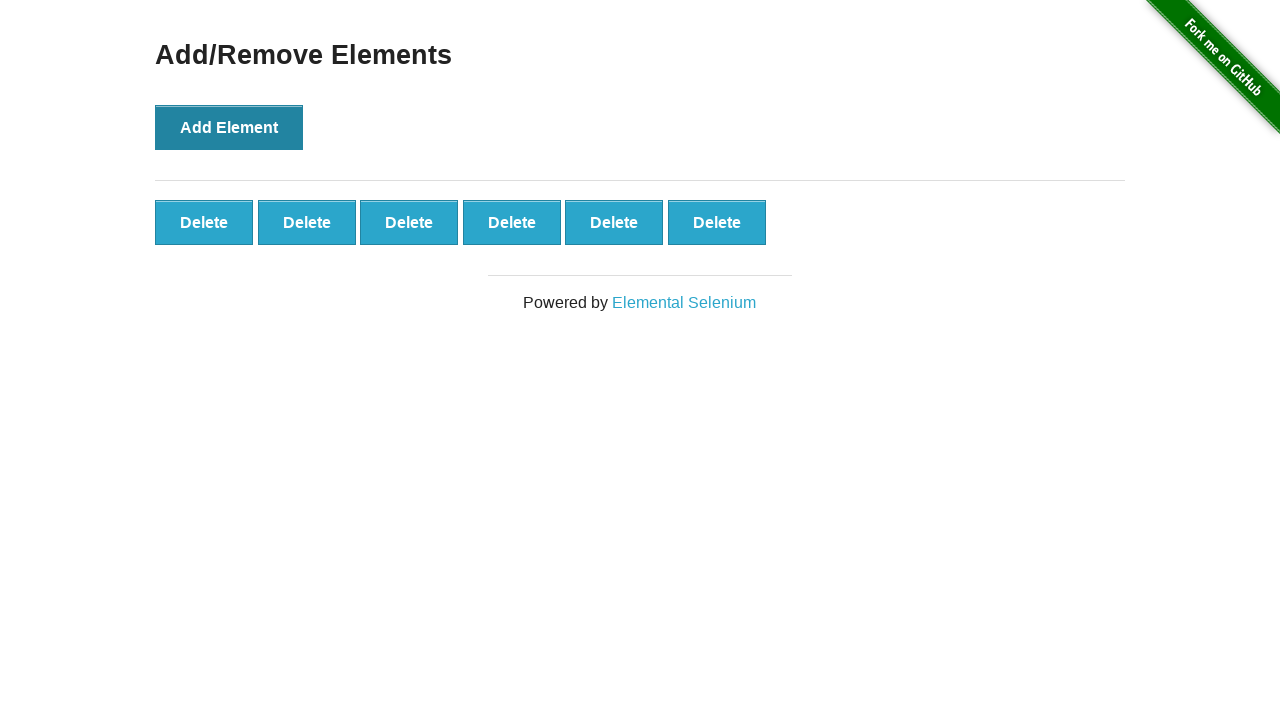

Clicked 'Add Element' button (iteration 7 of 100) at (229, 127) on button[onclick='addElement()']
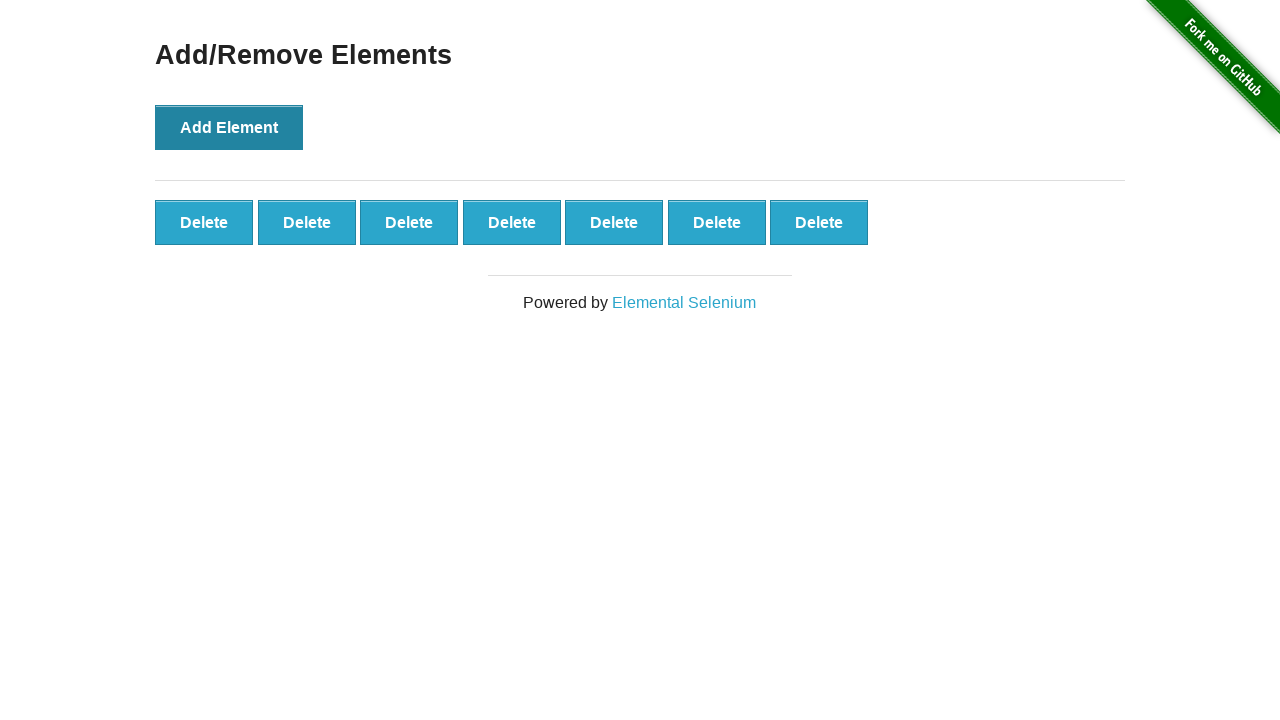

Clicked 'Add Element' button (iteration 8 of 100) at (229, 127) on button[onclick='addElement()']
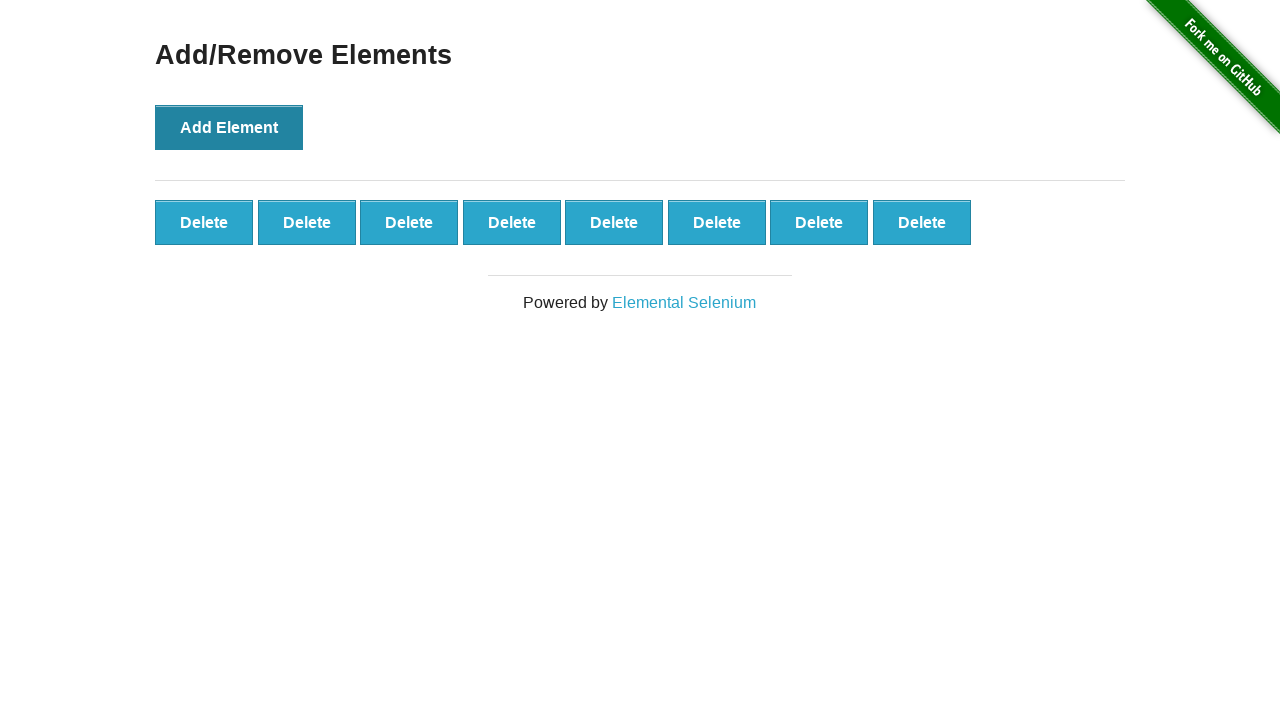

Clicked 'Add Element' button (iteration 9 of 100) at (229, 127) on button[onclick='addElement()']
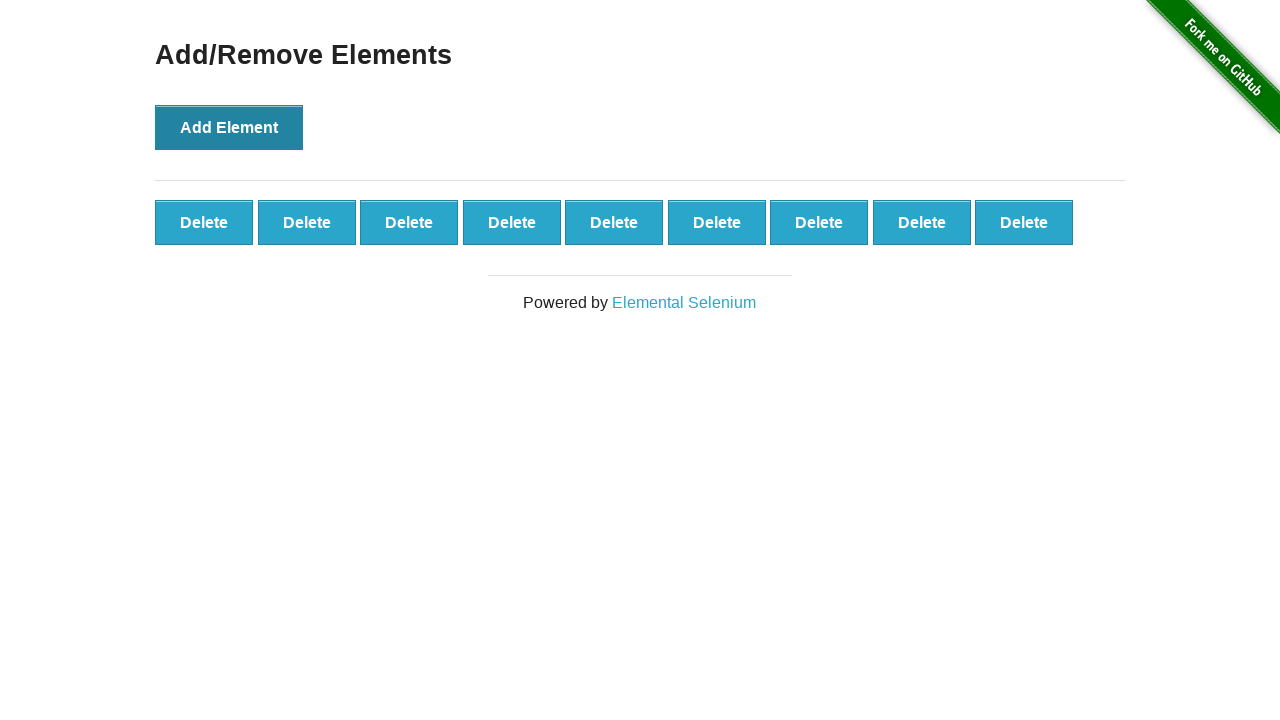

Clicked 'Add Element' button (iteration 10 of 100) at (229, 127) on button[onclick='addElement()']
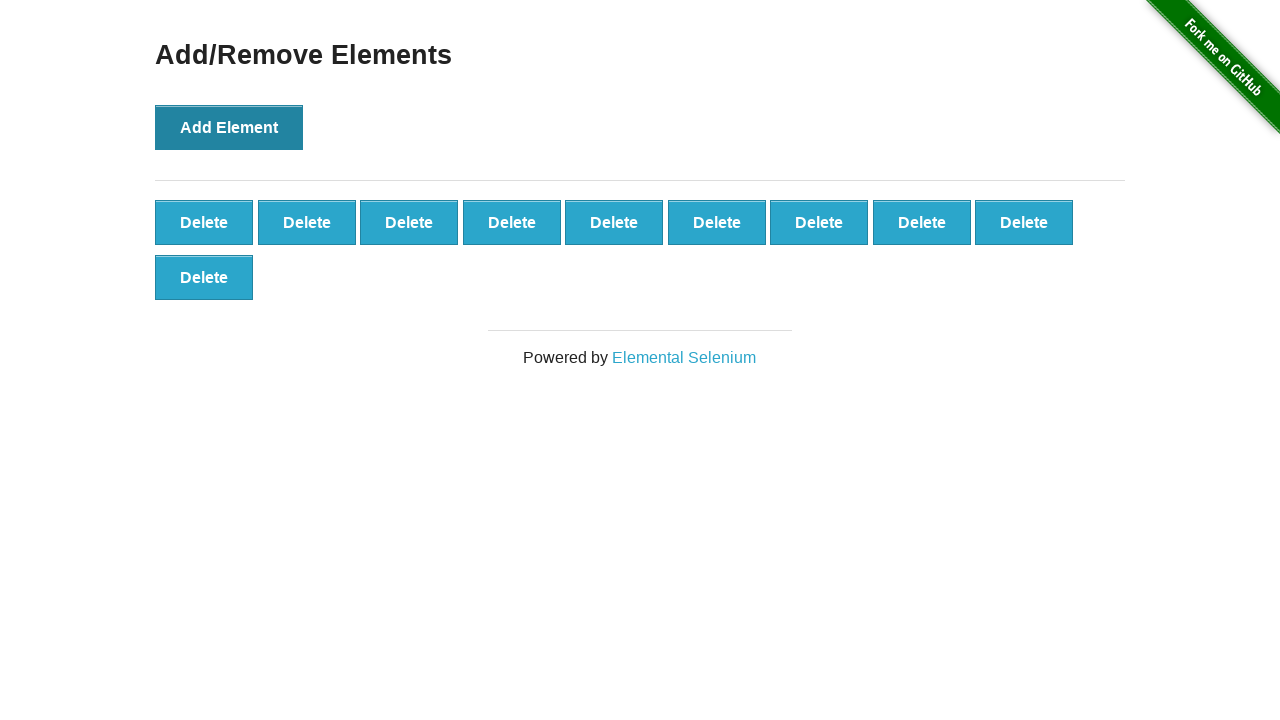

Clicked 'Add Element' button (iteration 11 of 100) at (229, 127) on button[onclick='addElement()']
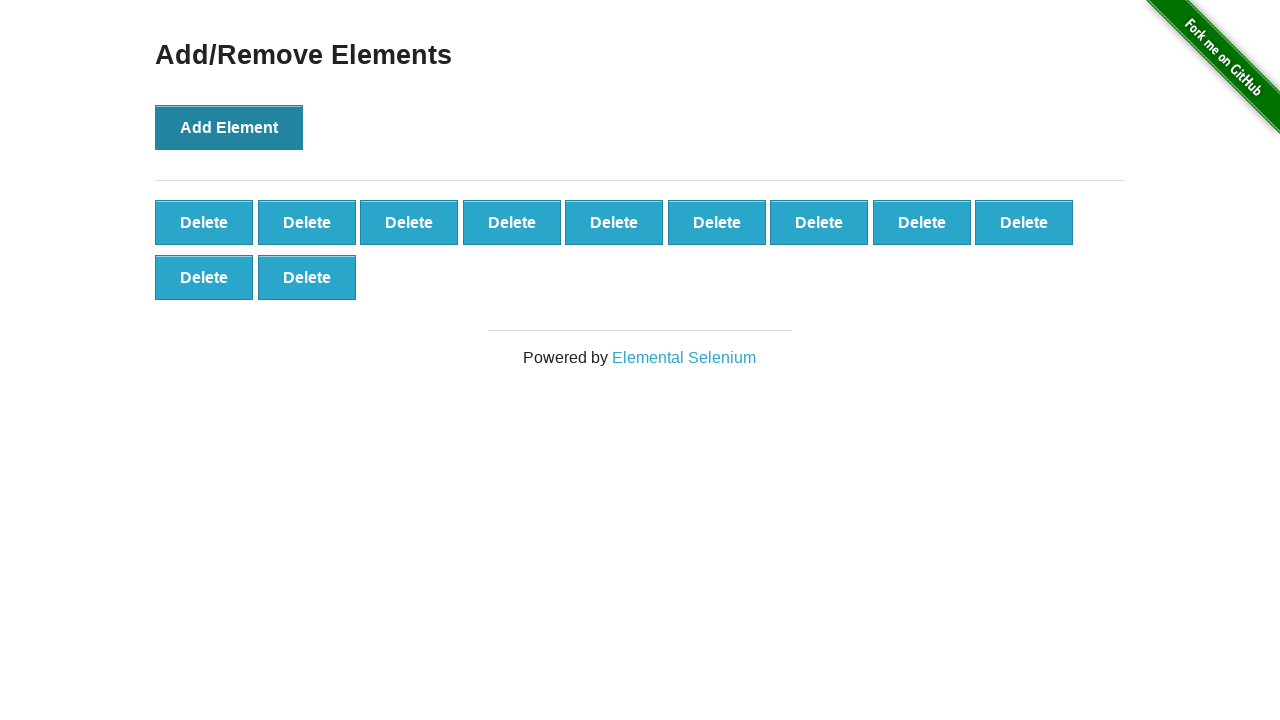

Clicked 'Add Element' button (iteration 12 of 100) at (229, 127) on button[onclick='addElement()']
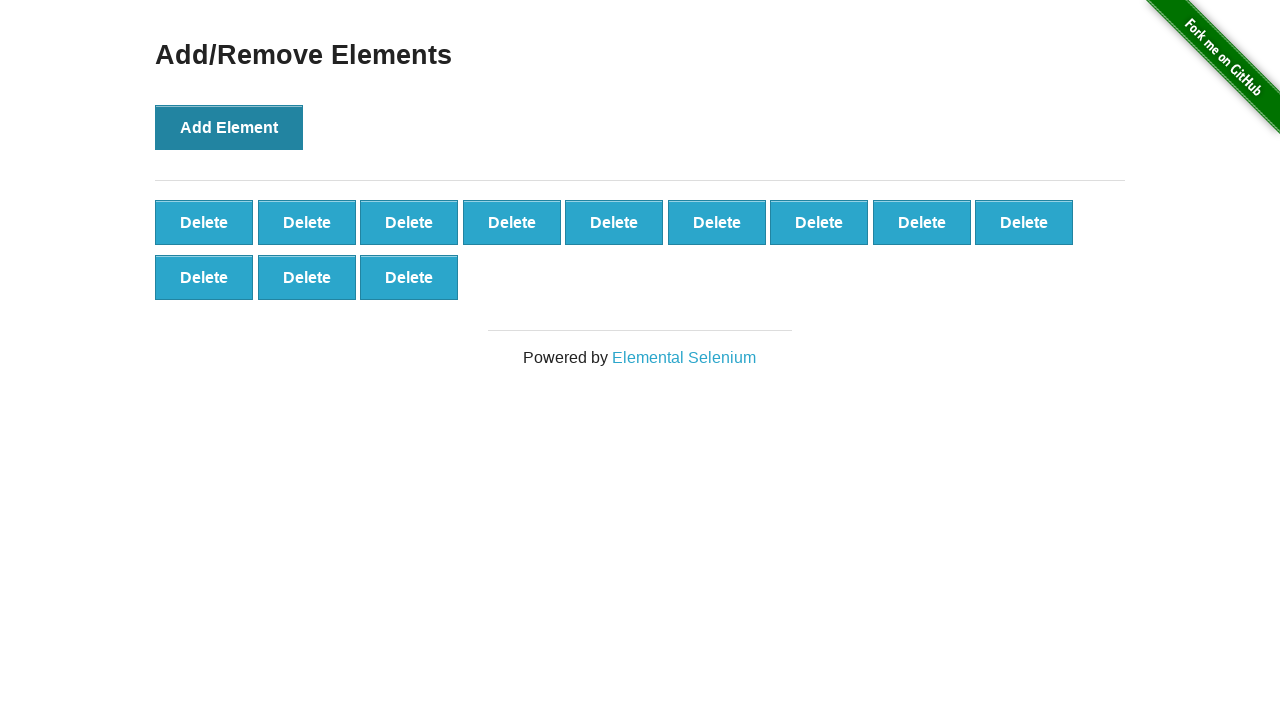

Clicked 'Add Element' button (iteration 13 of 100) at (229, 127) on button[onclick='addElement()']
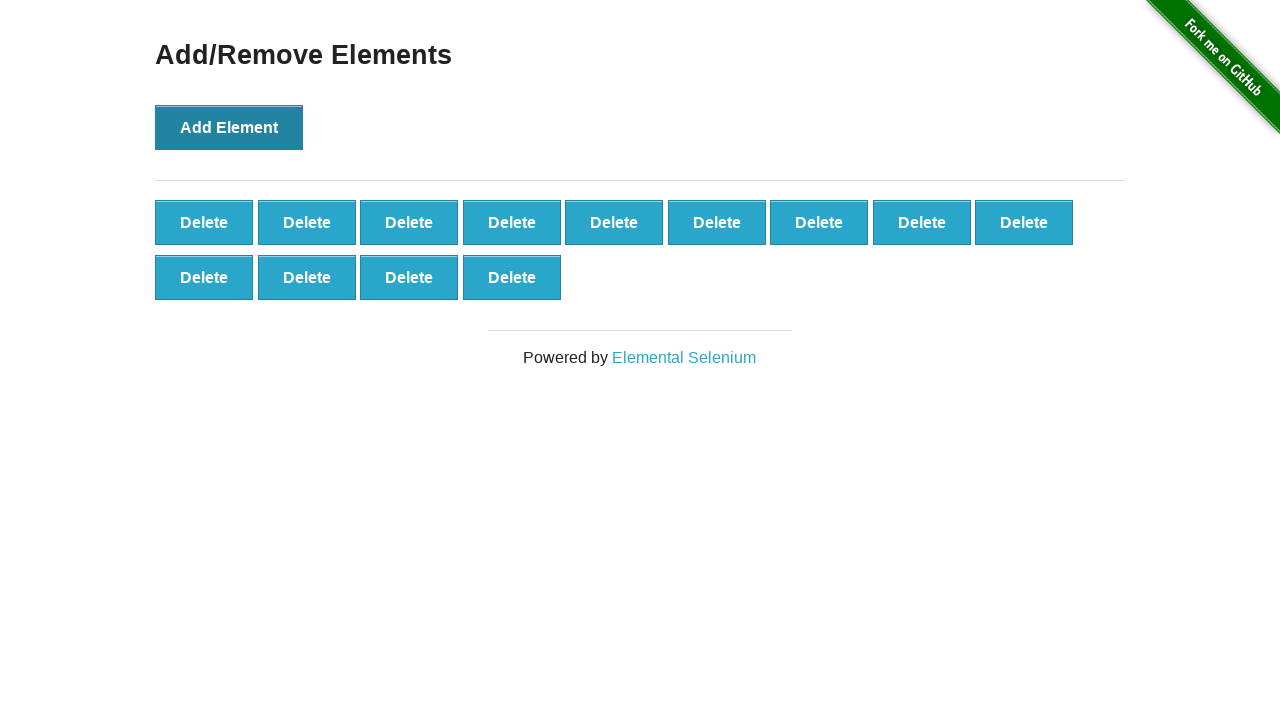

Clicked 'Add Element' button (iteration 14 of 100) at (229, 127) on button[onclick='addElement()']
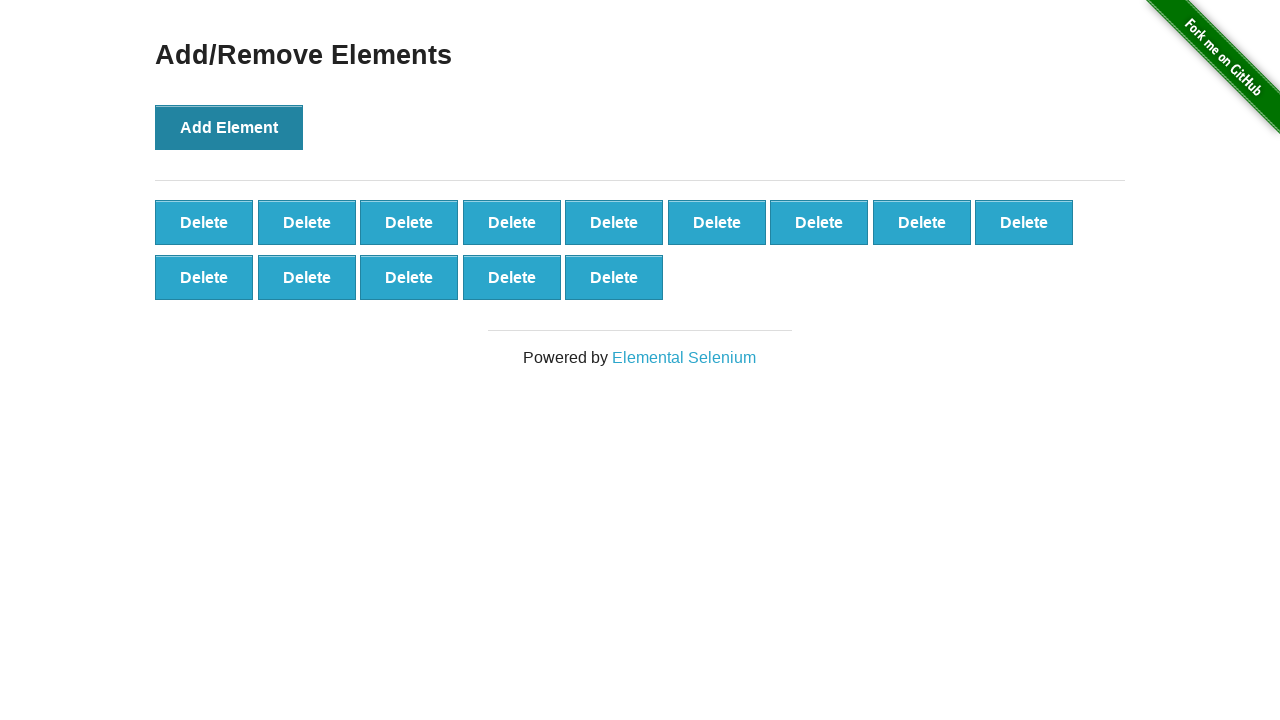

Clicked 'Add Element' button (iteration 15 of 100) at (229, 127) on button[onclick='addElement()']
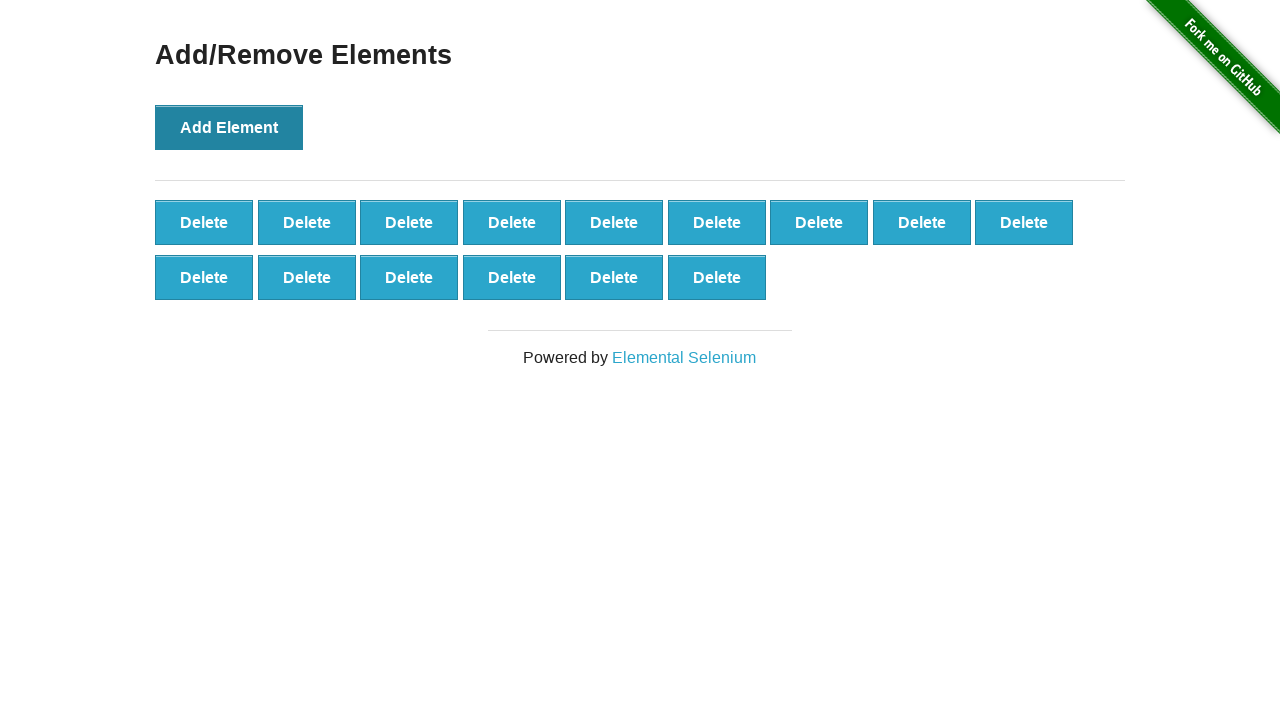

Clicked 'Add Element' button (iteration 16 of 100) at (229, 127) on button[onclick='addElement()']
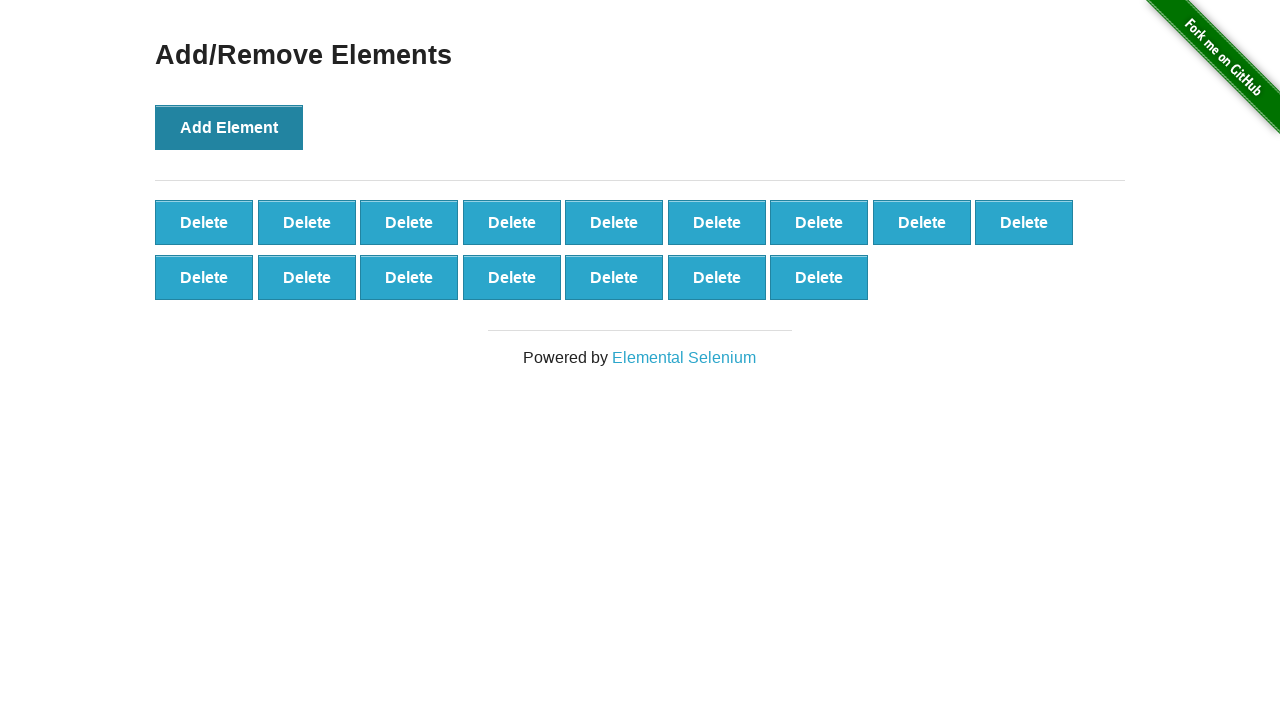

Clicked 'Add Element' button (iteration 17 of 100) at (229, 127) on button[onclick='addElement()']
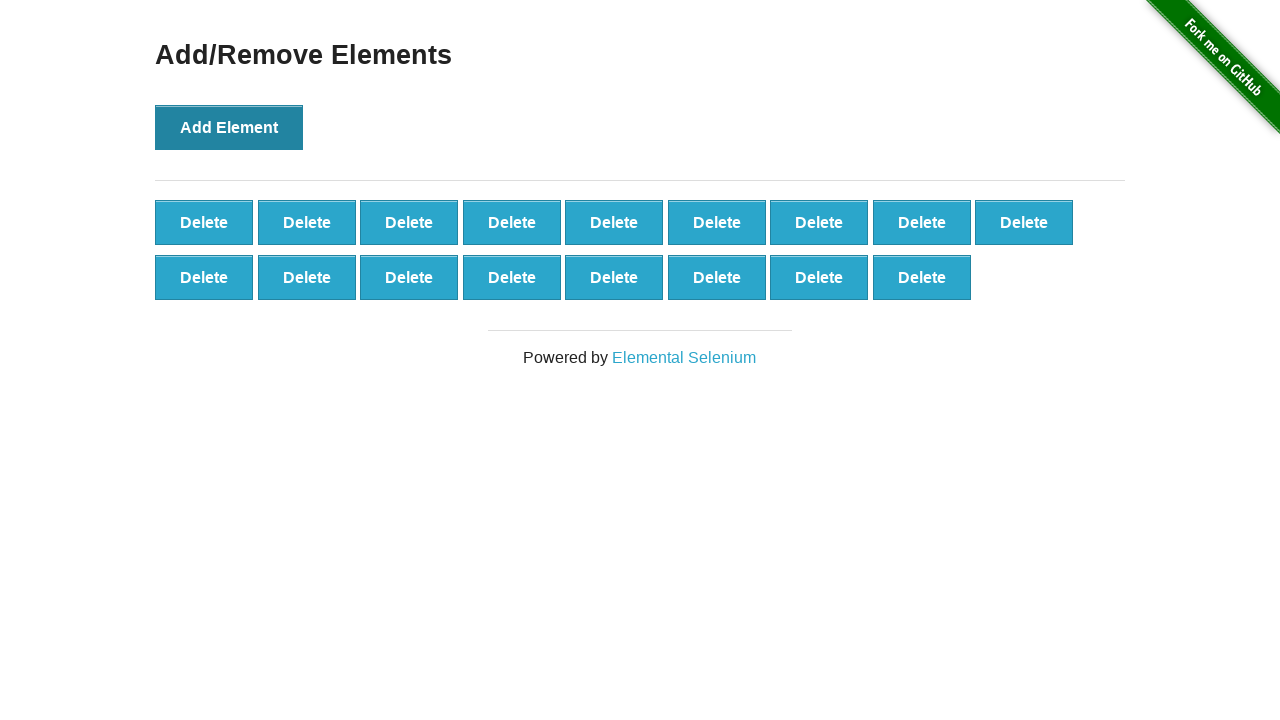

Clicked 'Add Element' button (iteration 18 of 100) at (229, 127) on button[onclick='addElement()']
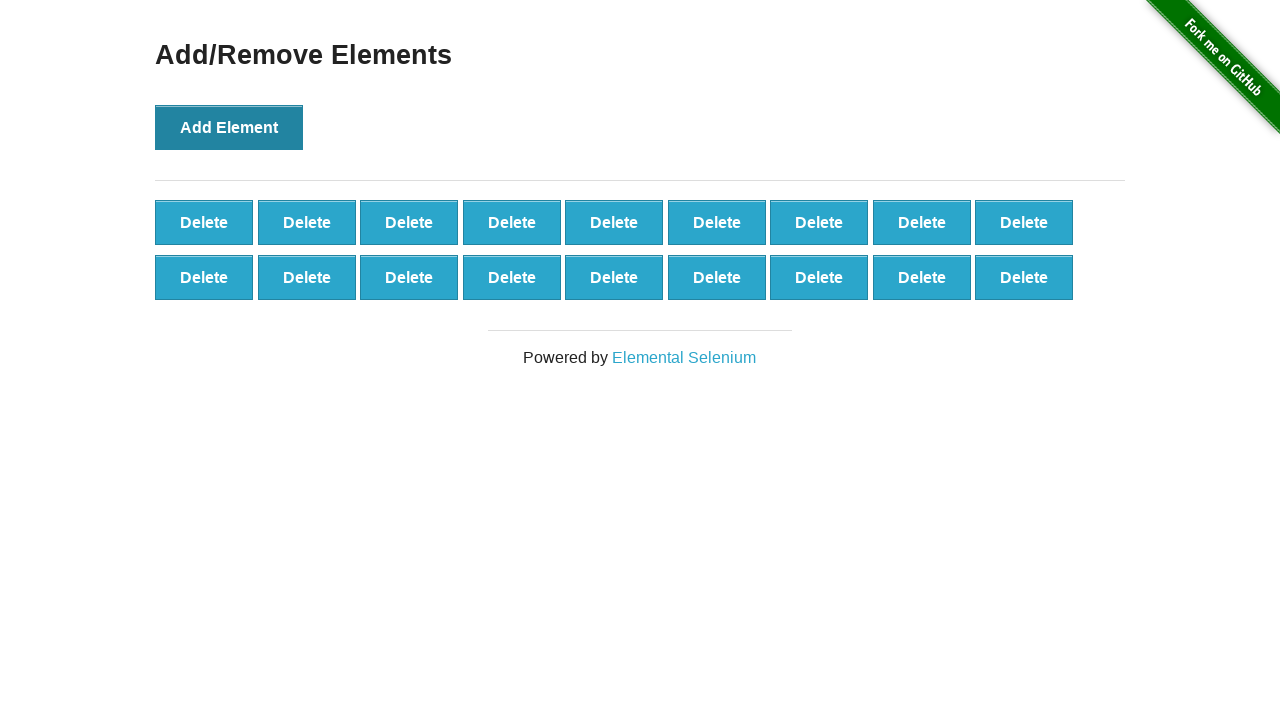

Clicked 'Add Element' button (iteration 19 of 100) at (229, 127) on button[onclick='addElement()']
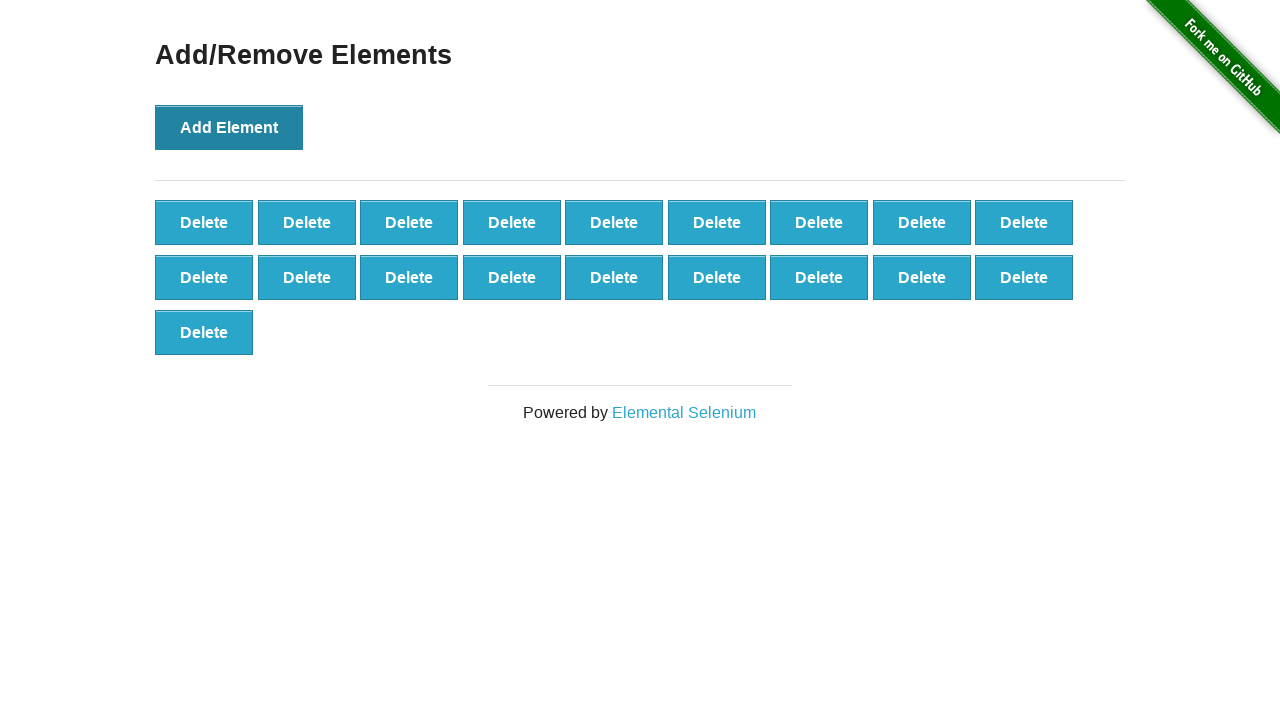

Clicked 'Add Element' button (iteration 20 of 100) at (229, 127) on button[onclick='addElement()']
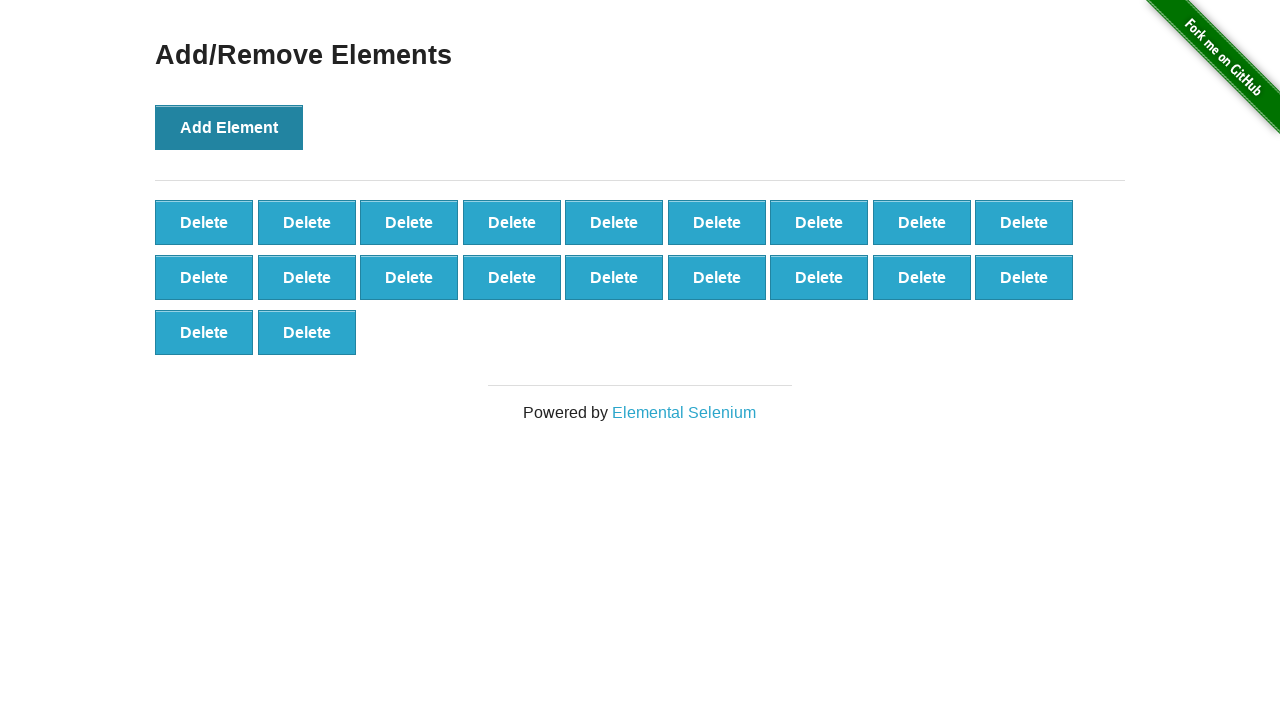

Clicked 'Add Element' button (iteration 21 of 100) at (229, 127) on button[onclick='addElement()']
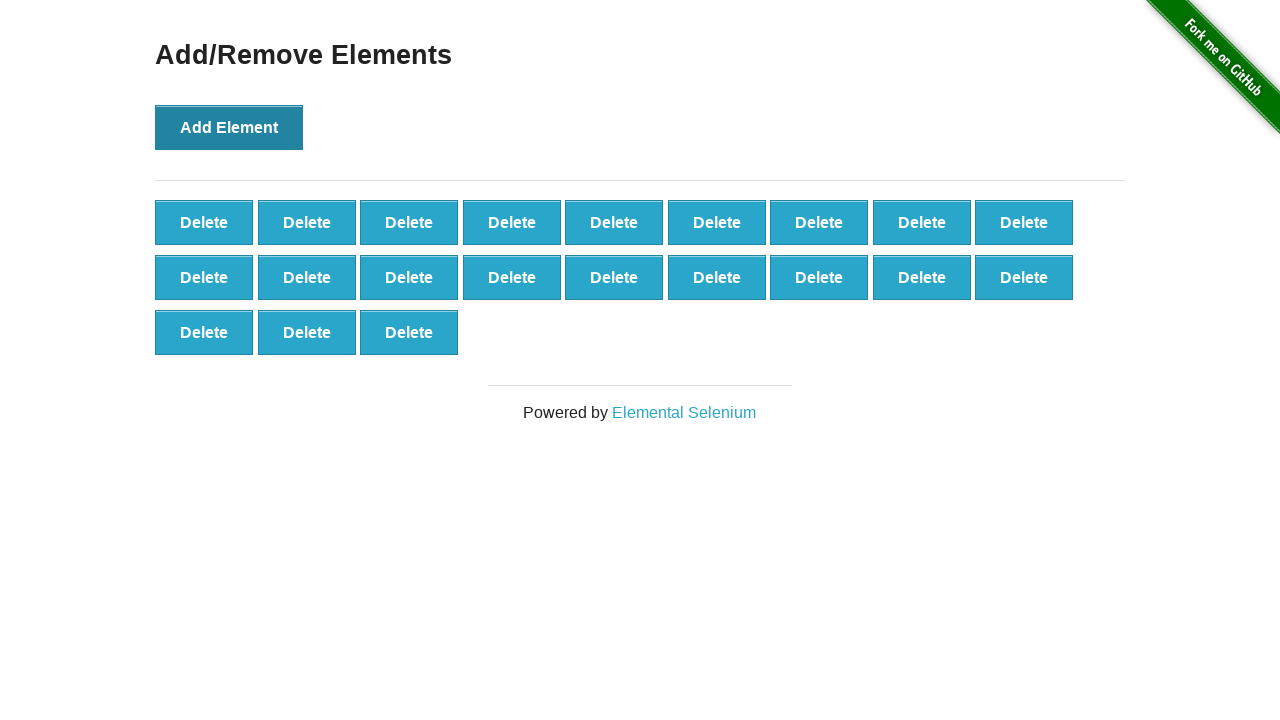

Clicked 'Add Element' button (iteration 22 of 100) at (229, 127) on button[onclick='addElement()']
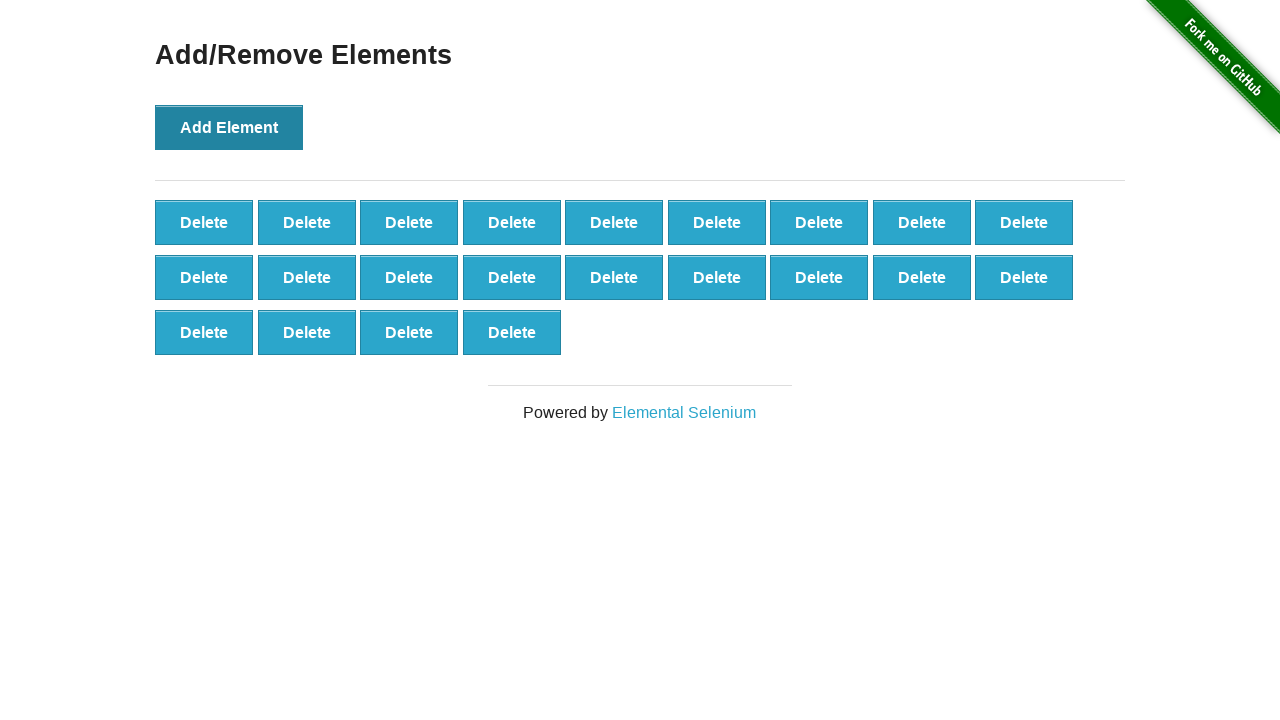

Clicked 'Add Element' button (iteration 23 of 100) at (229, 127) on button[onclick='addElement()']
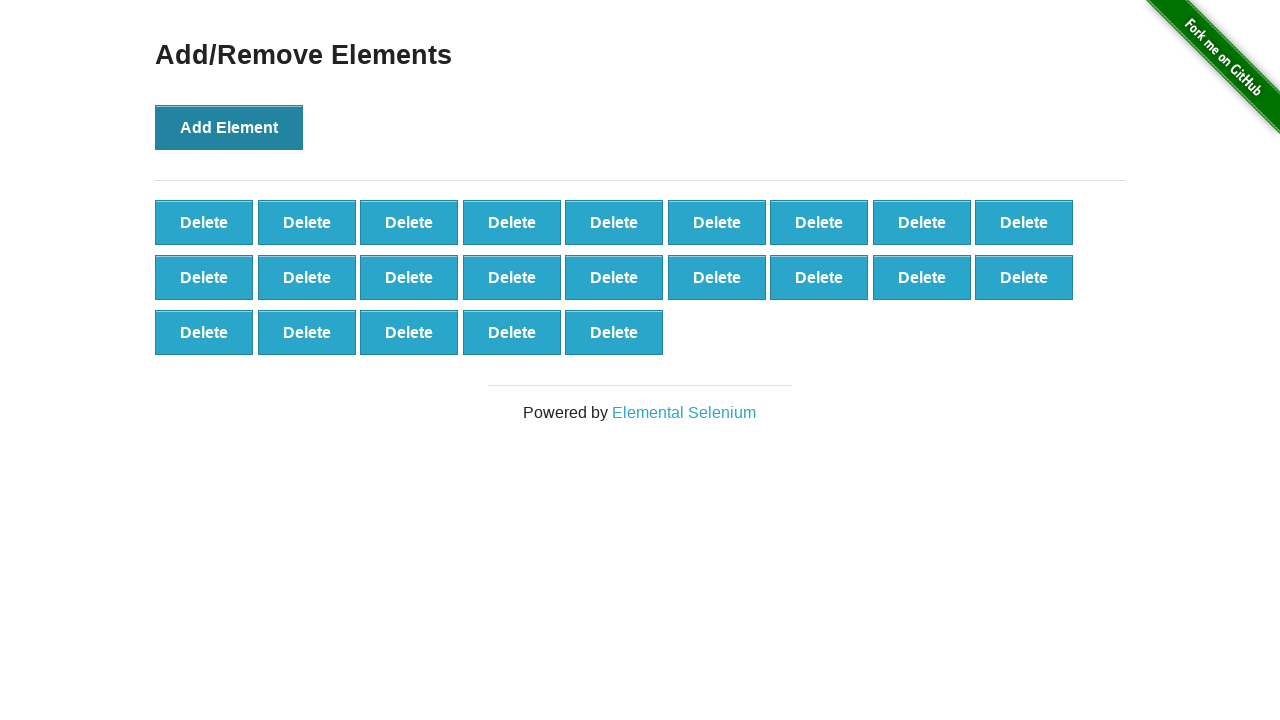

Clicked 'Add Element' button (iteration 24 of 100) at (229, 127) on button[onclick='addElement()']
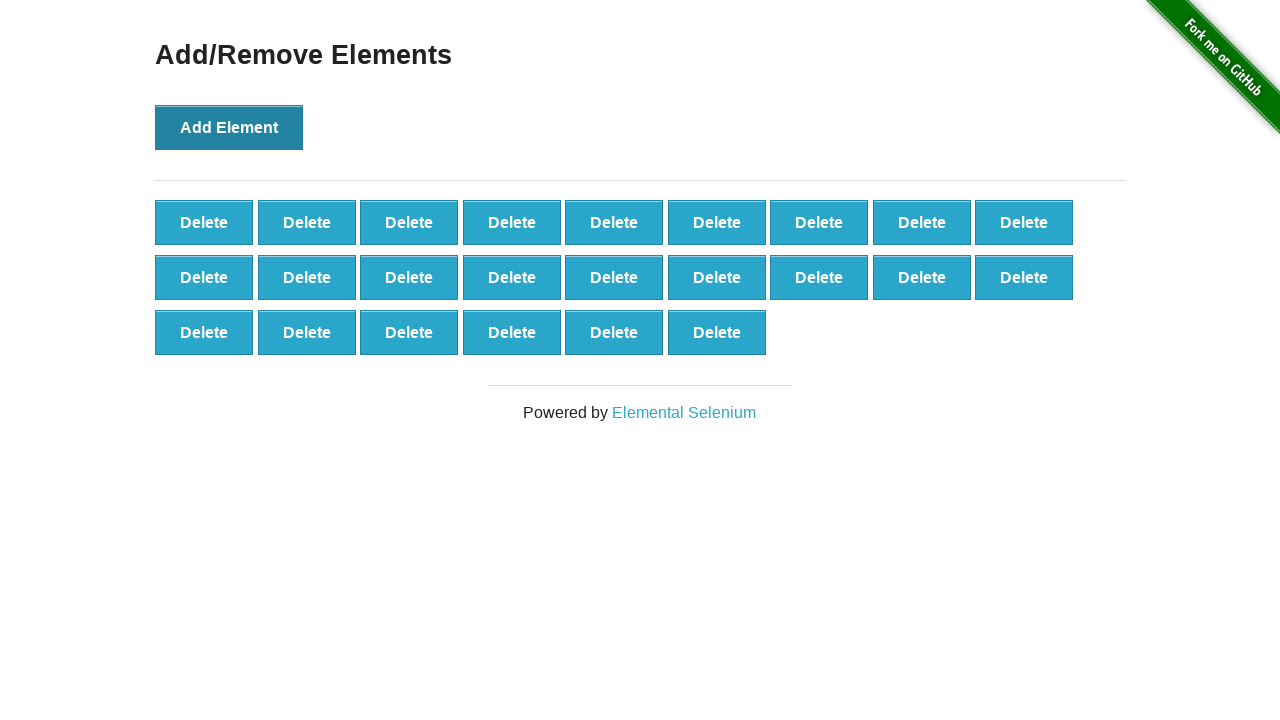

Clicked 'Add Element' button (iteration 25 of 100) at (229, 127) on button[onclick='addElement()']
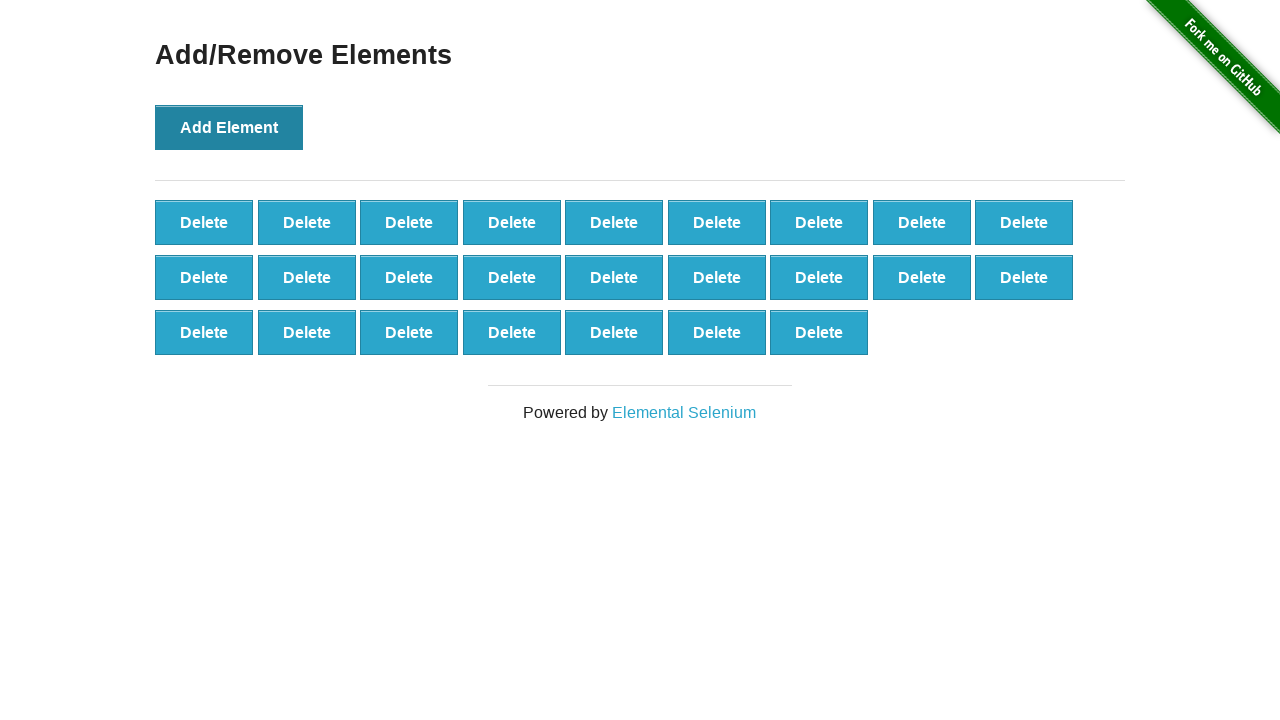

Clicked 'Add Element' button (iteration 26 of 100) at (229, 127) on button[onclick='addElement()']
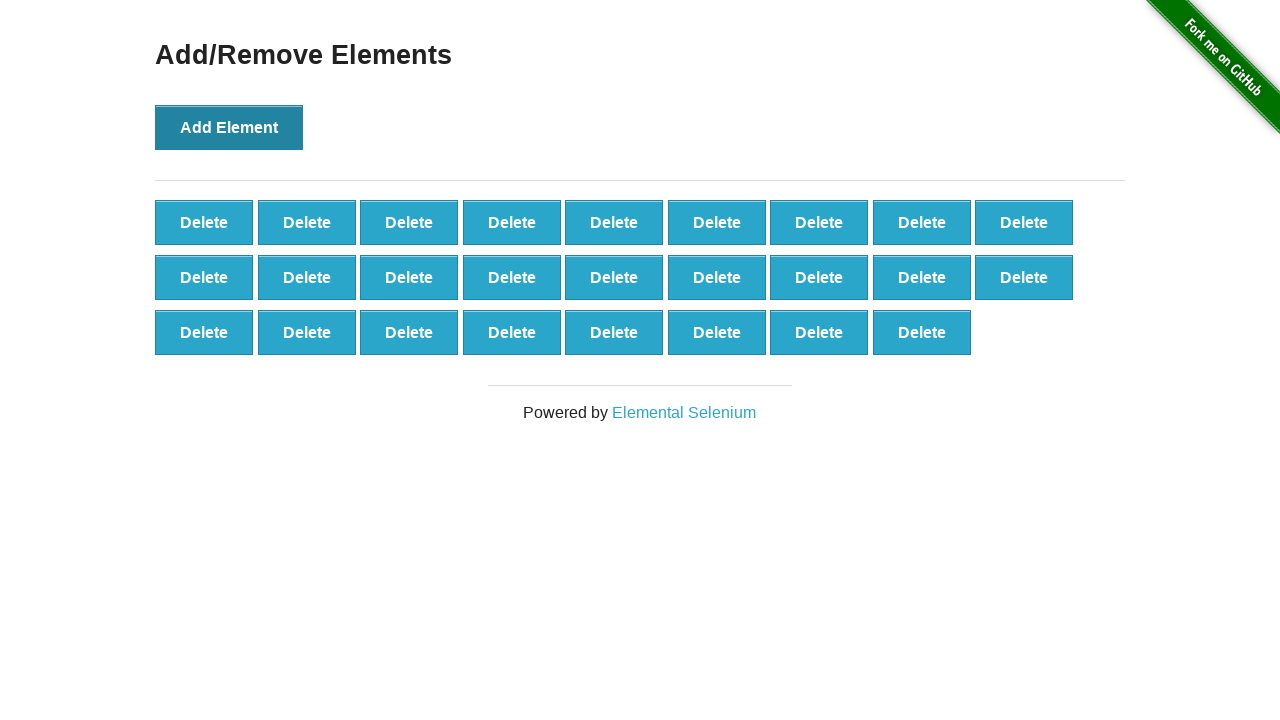

Clicked 'Add Element' button (iteration 27 of 100) at (229, 127) on button[onclick='addElement()']
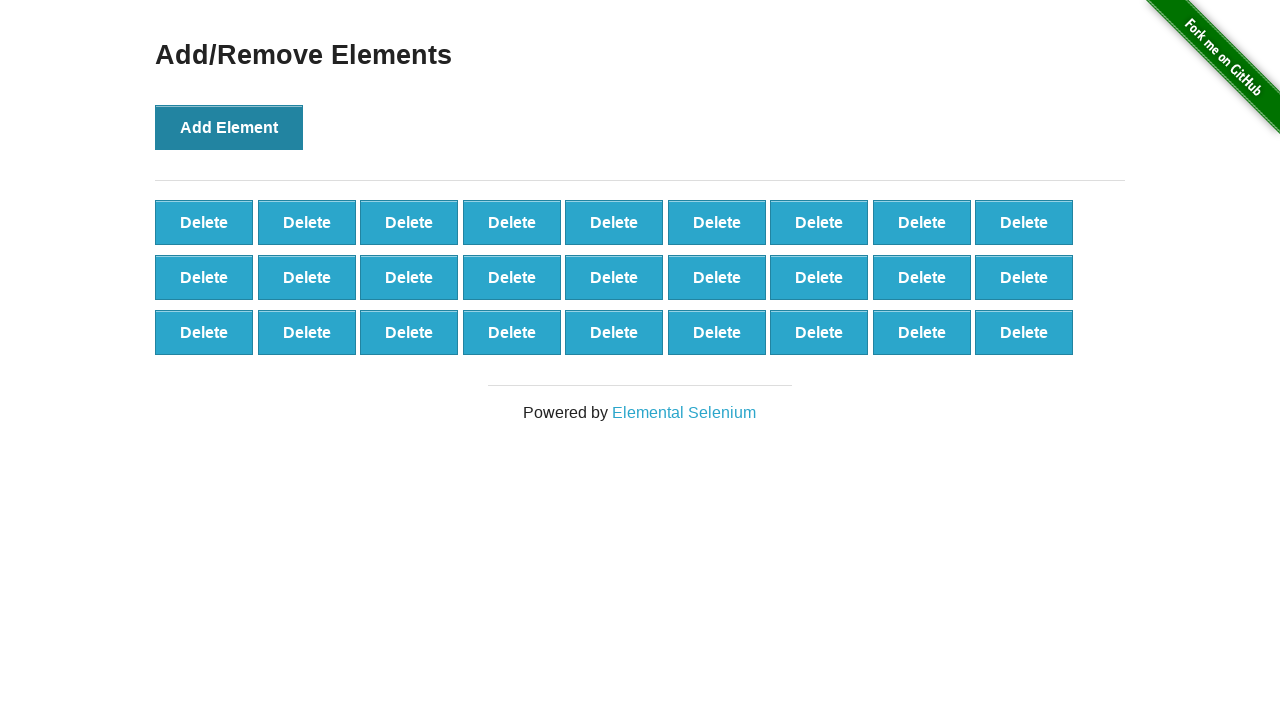

Clicked 'Add Element' button (iteration 28 of 100) at (229, 127) on button[onclick='addElement()']
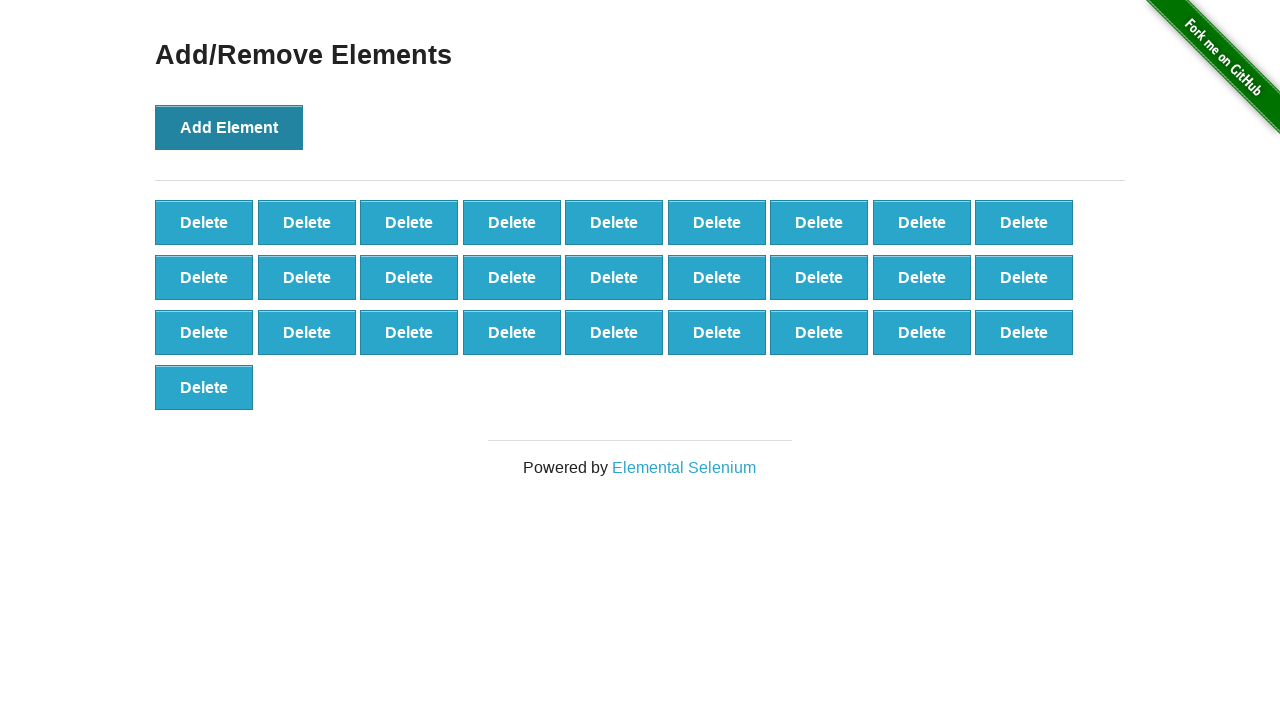

Clicked 'Add Element' button (iteration 29 of 100) at (229, 127) on button[onclick='addElement()']
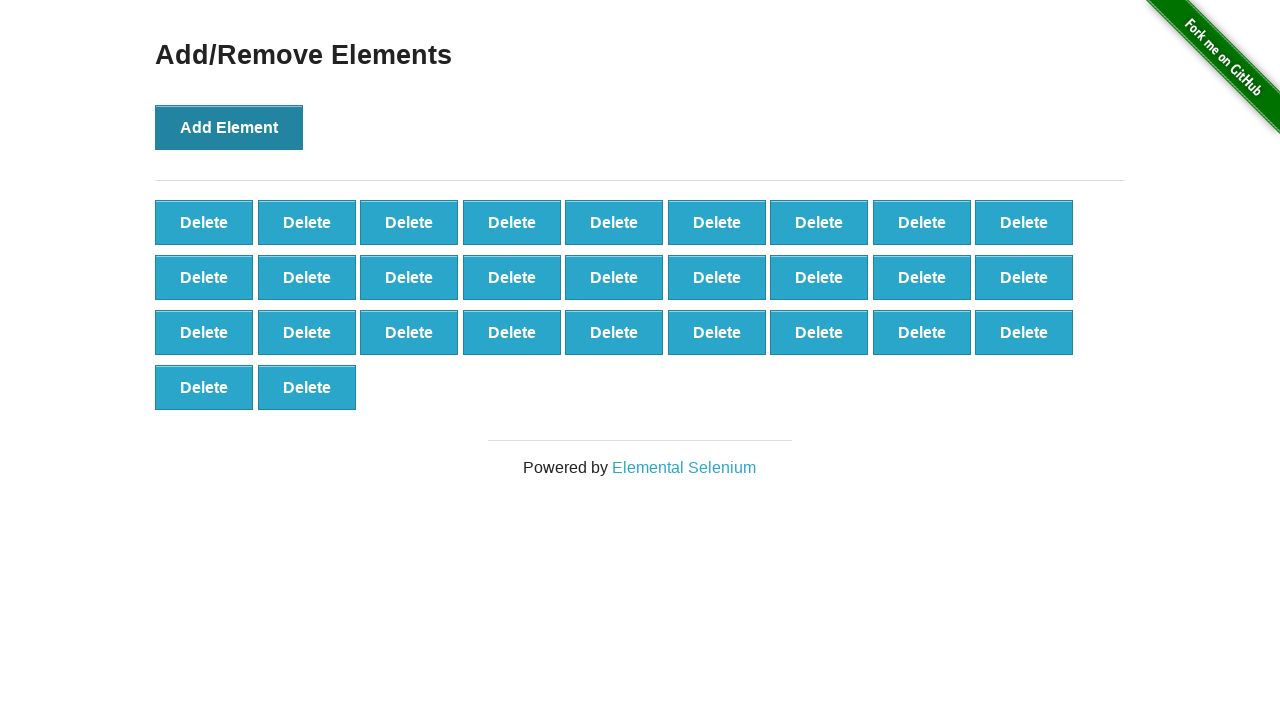

Clicked 'Add Element' button (iteration 30 of 100) at (229, 127) on button[onclick='addElement()']
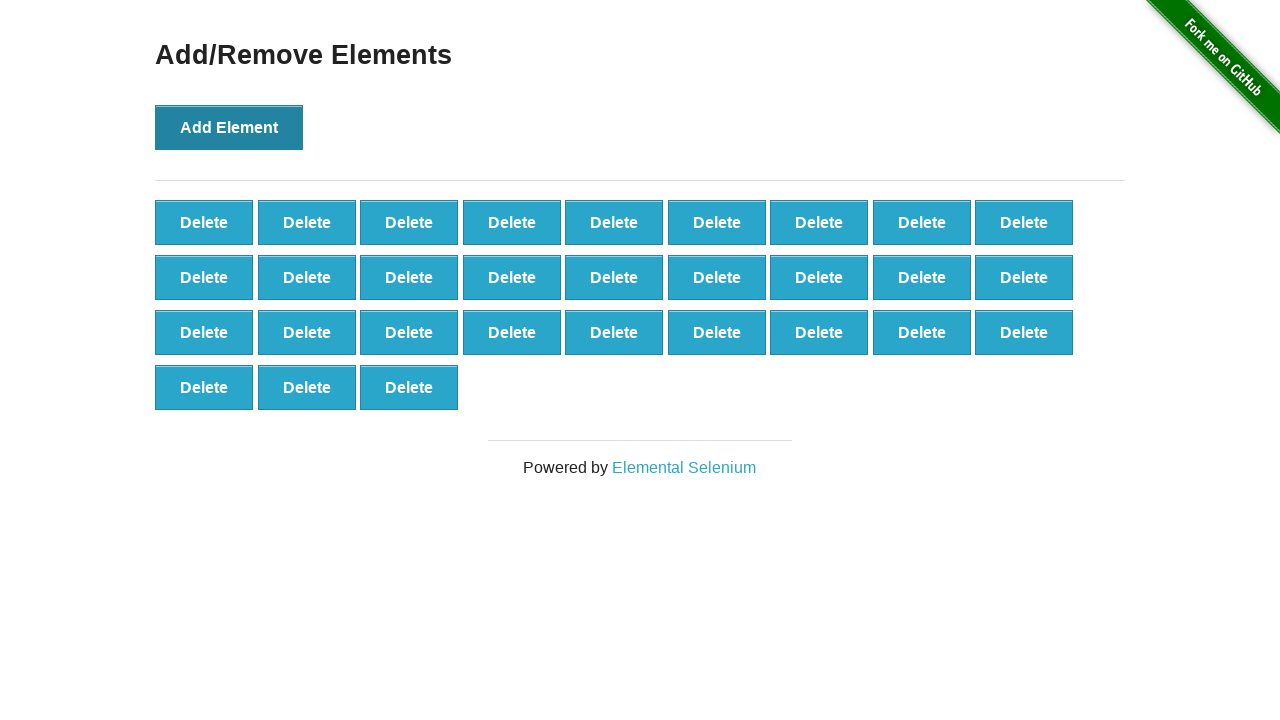

Clicked 'Add Element' button (iteration 31 of 100) at (229, 127) on button[onclick='addElement()']
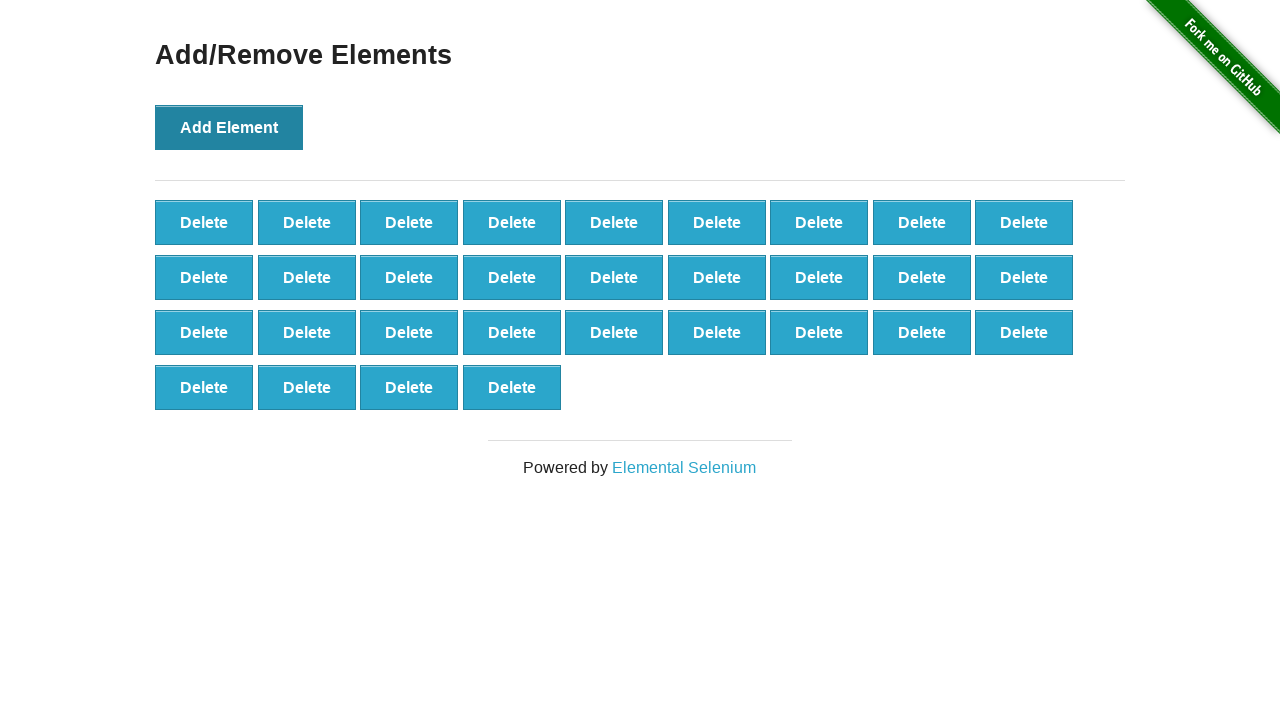

Clicked 'Add Element' button (iteration 32 of 100) at (229, 127) on button[onclick='addElement()']
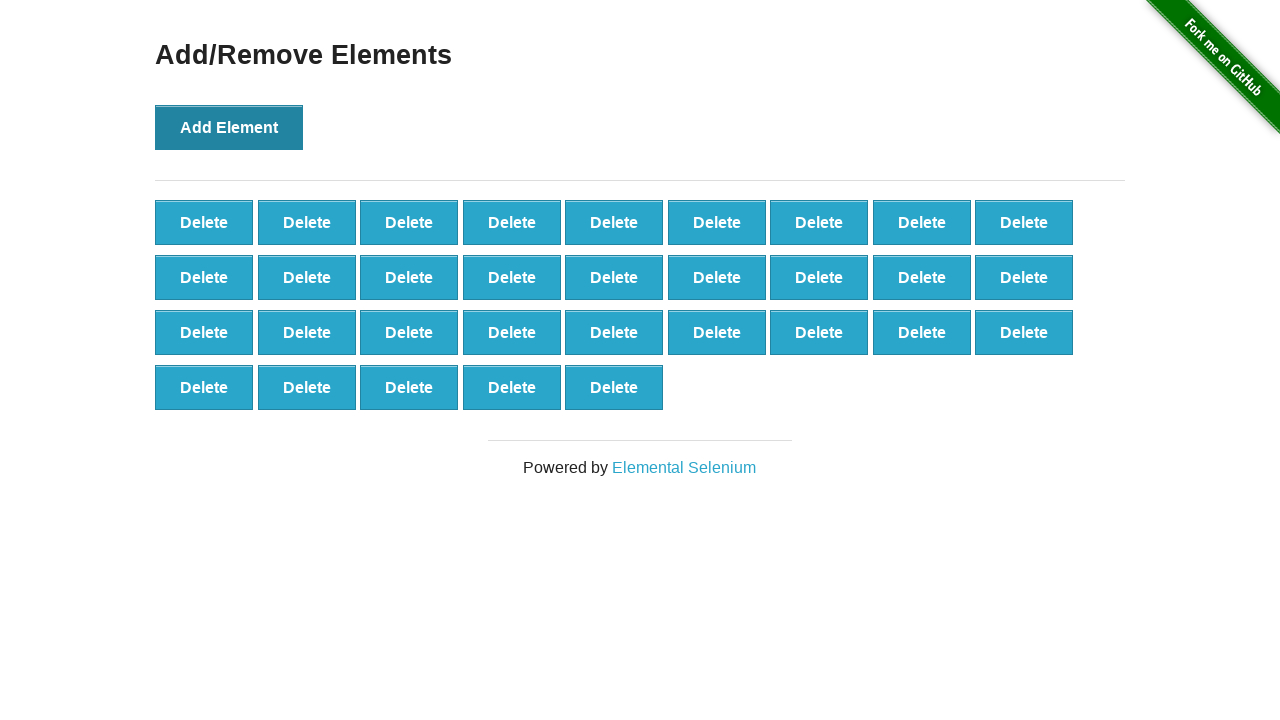

Clicked 'Add Element' button (iteration 33 of 100) at (229, 127) on button[onclick='addElement()']
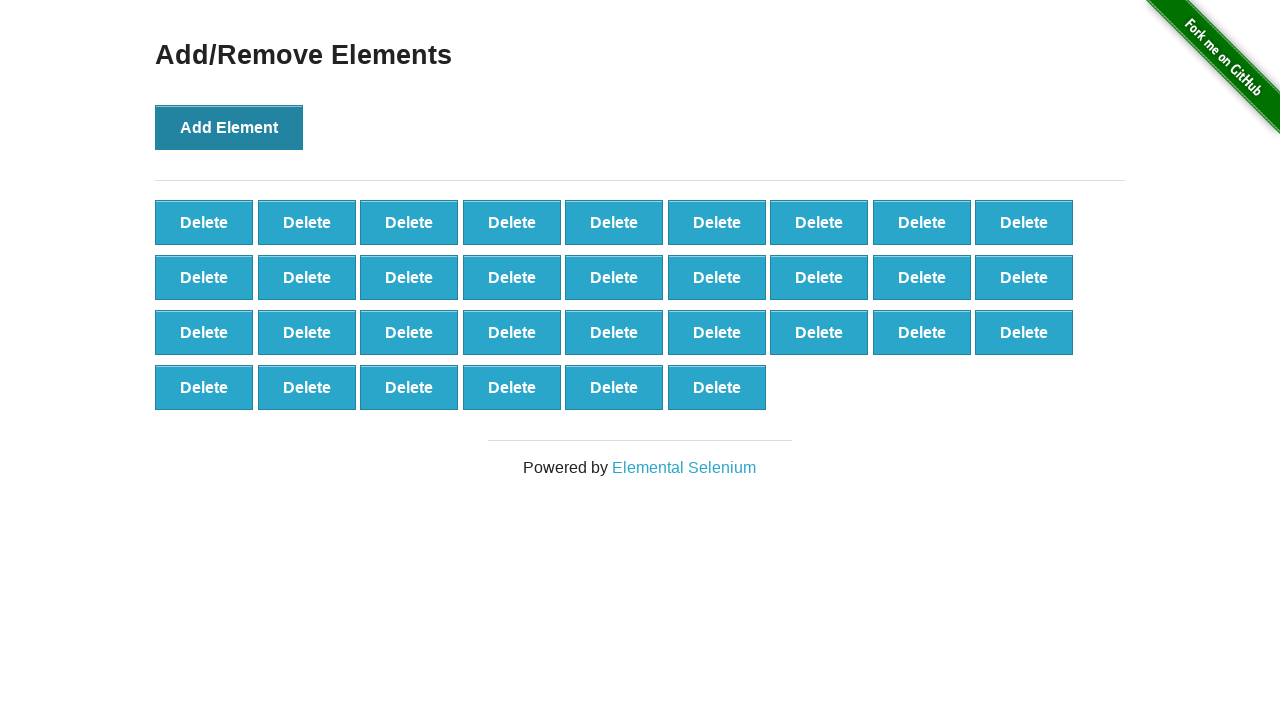

Clicked 'Add Element' button (iteration 34 of 100) at (229, 127) on button[onclick='addElement()']
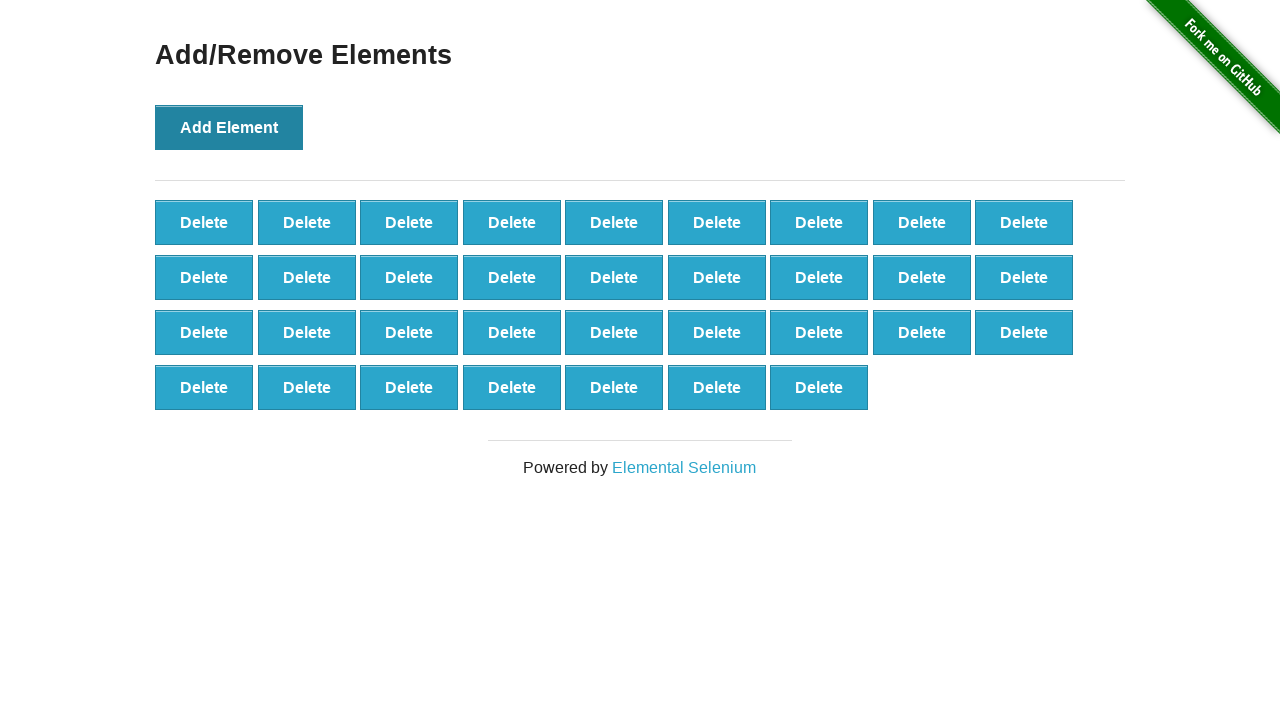

Clicked 'Add Element' button (iteration 35 of 100) at (229, 127) on button[onclick='addElement()']
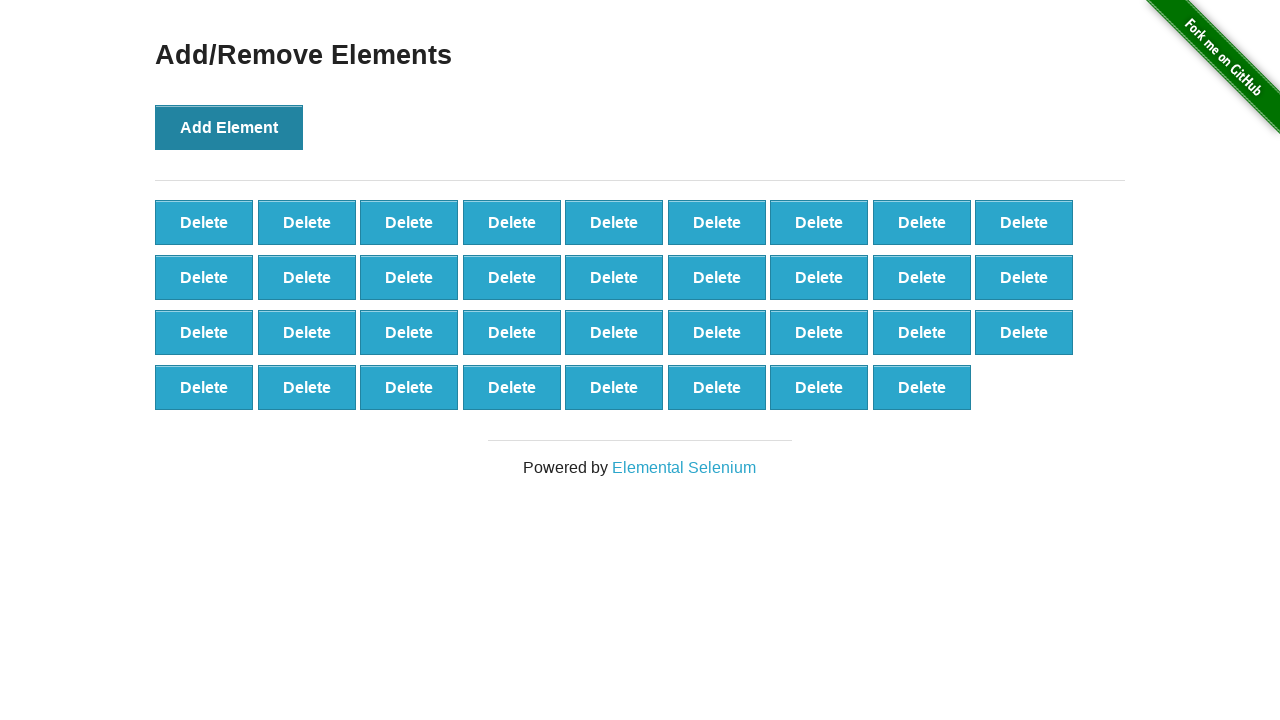

Clicked 'Add Element' button (iteration 36 of 100) at (229, 127) on button[onclick='addElement()']
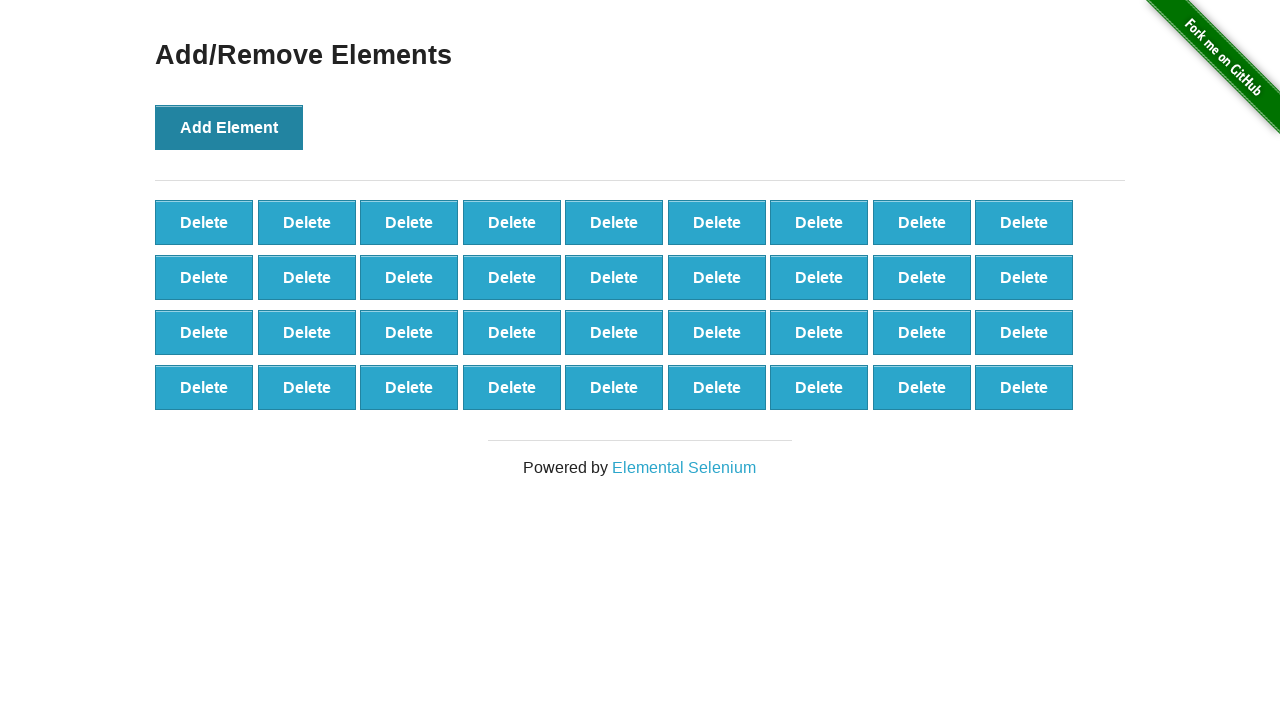

Clicked 'Add Element' button (iteration 37 of 100) at (229, 127) on button[onclick='addElement()']
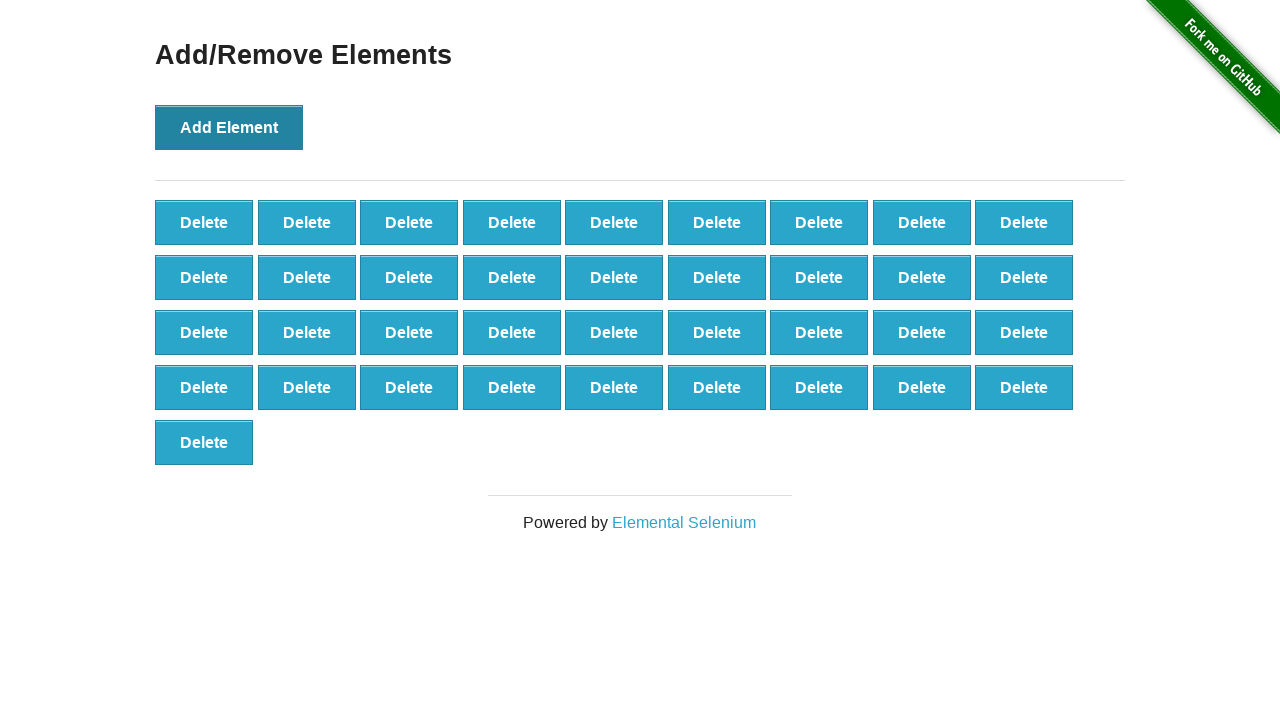

Clicked 'Add Element' button (iteration 38 of 100) at (229, 127) on button[onclick='addElement()']
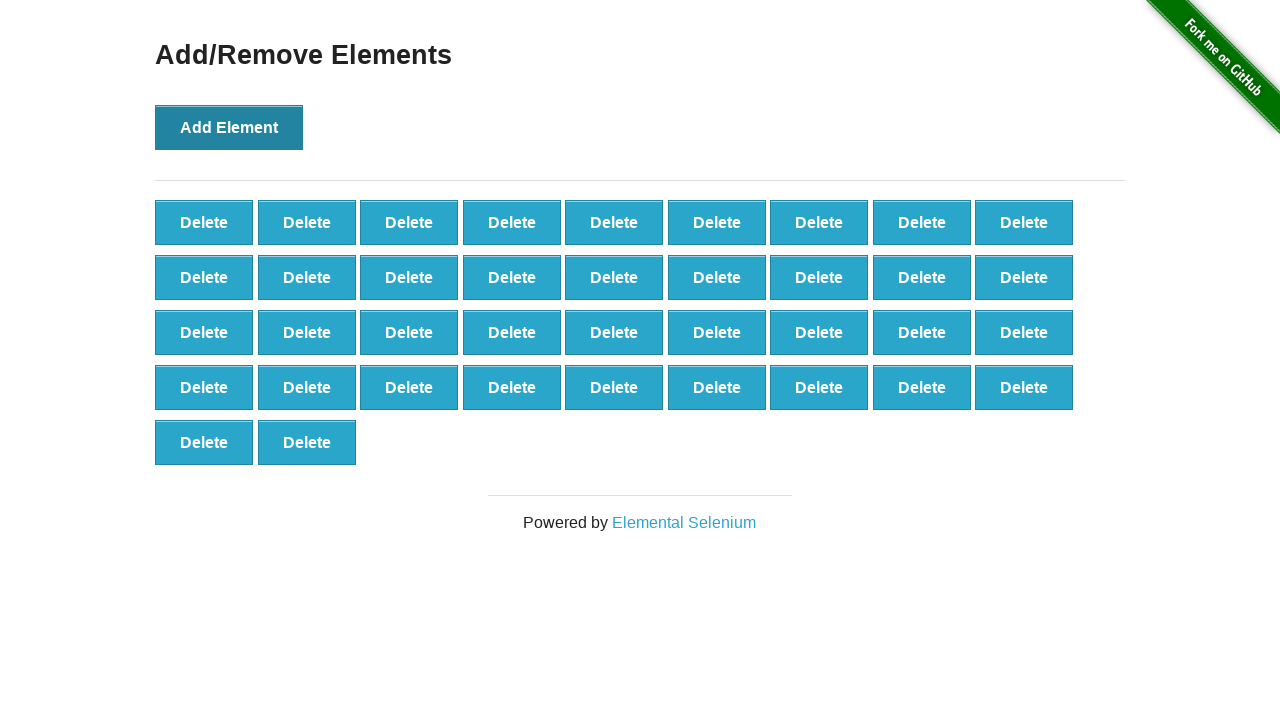

Clicked 'Add Element' button (iteration 39 of 100) at (229, 127) on button[onclick='addElement()']
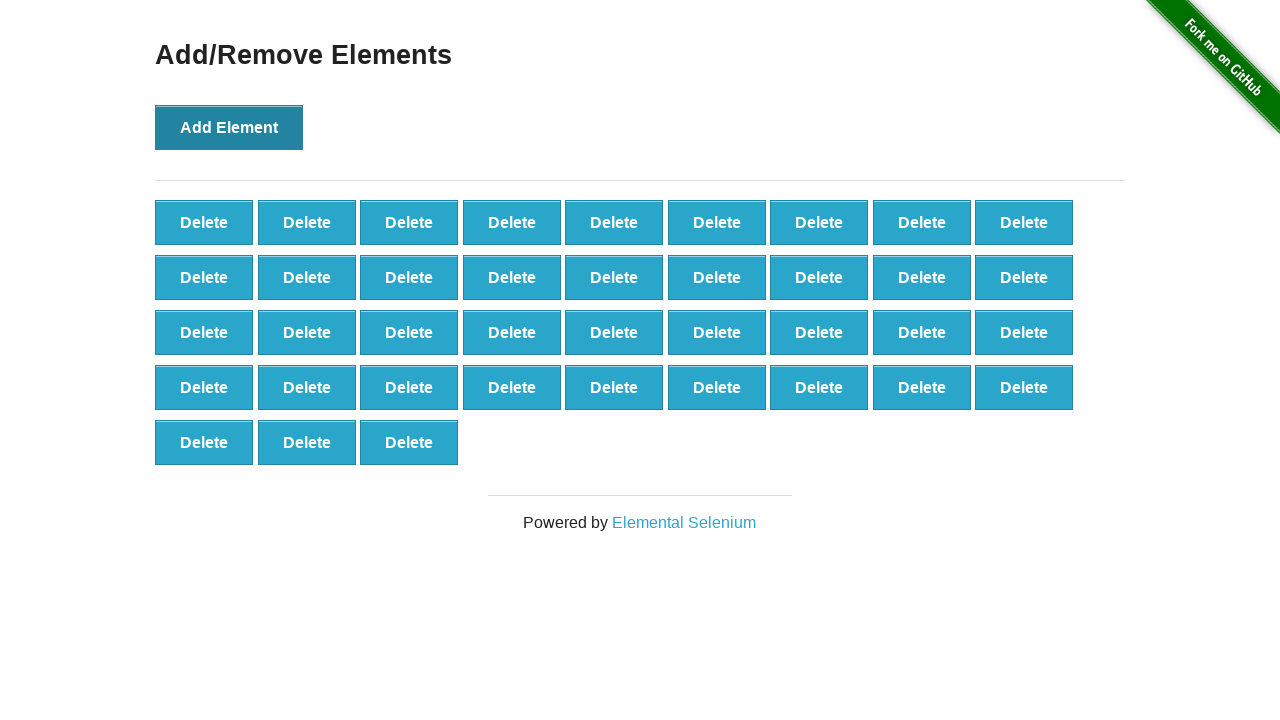

Clicked 'Add Element' button (iteration 40 of 100) at (229, 127) on button[onclick='addElement()']
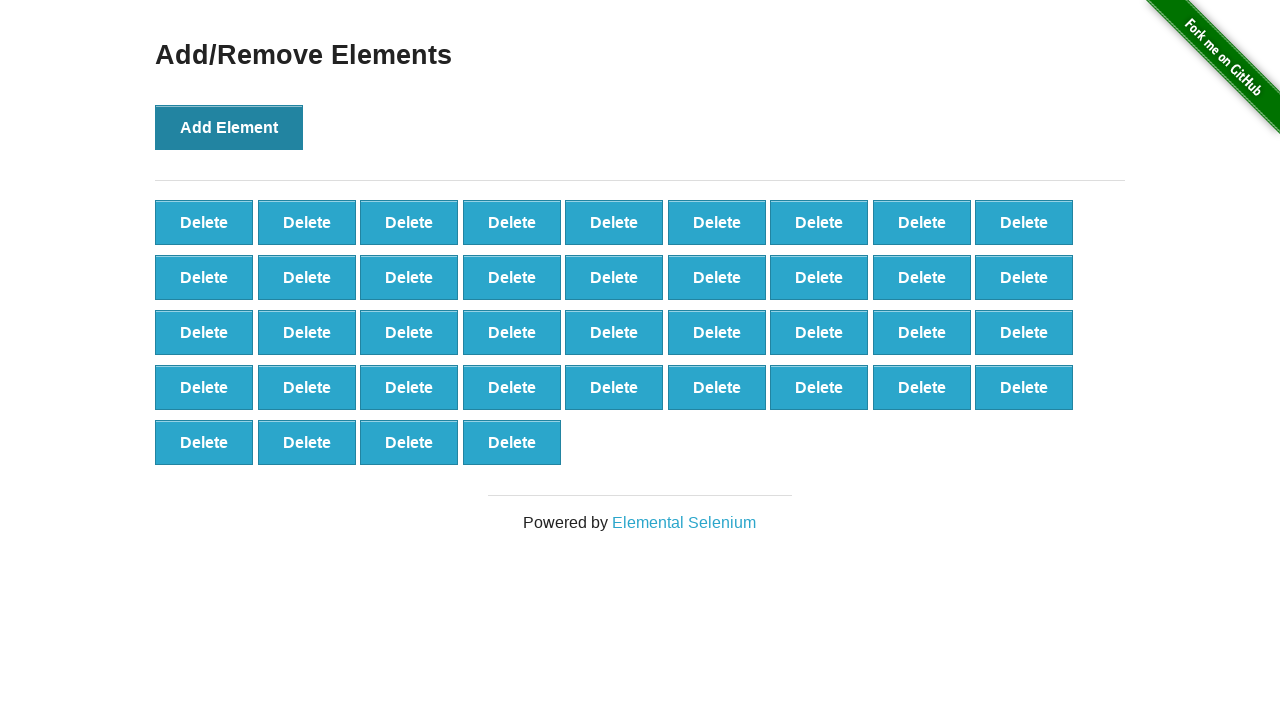

Clicked 'Add Element' button (iteration 41 of 100) at (229, 127) on button[onclick='addElement()']
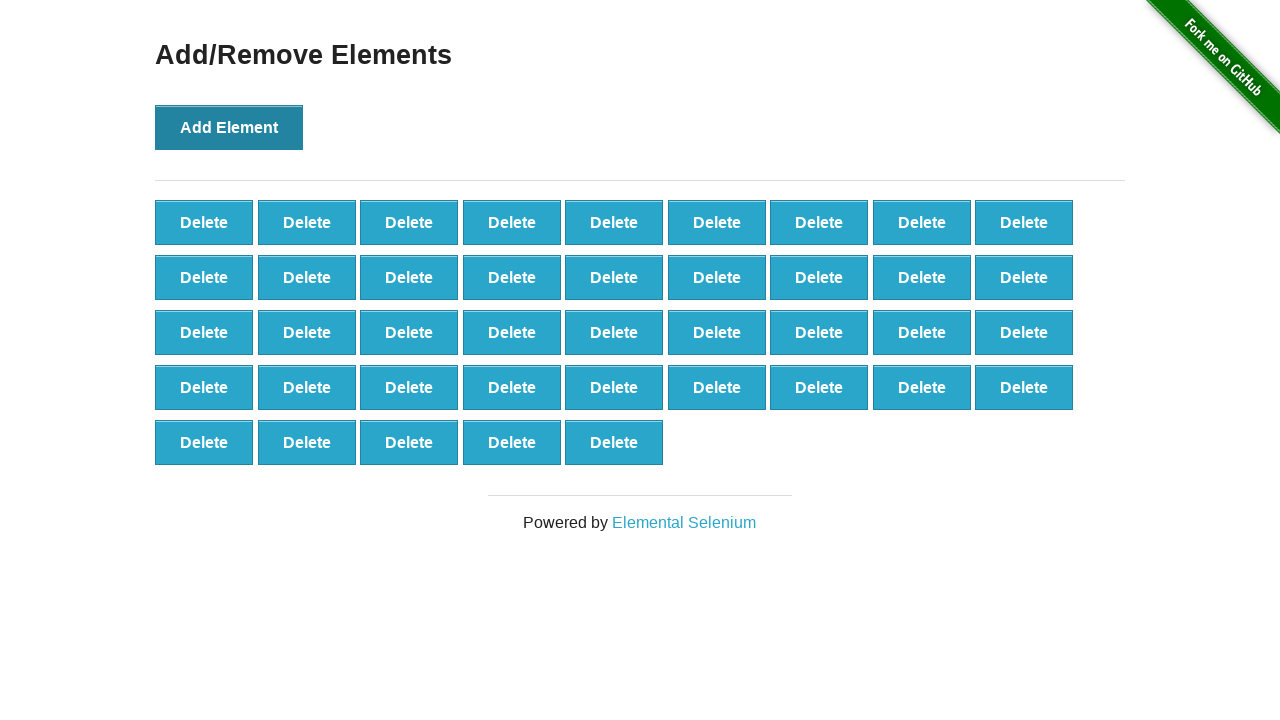

Clicked 'Add Element' button (iteration 42 of 100) at (229, 127) on button[onclick='addElement()']
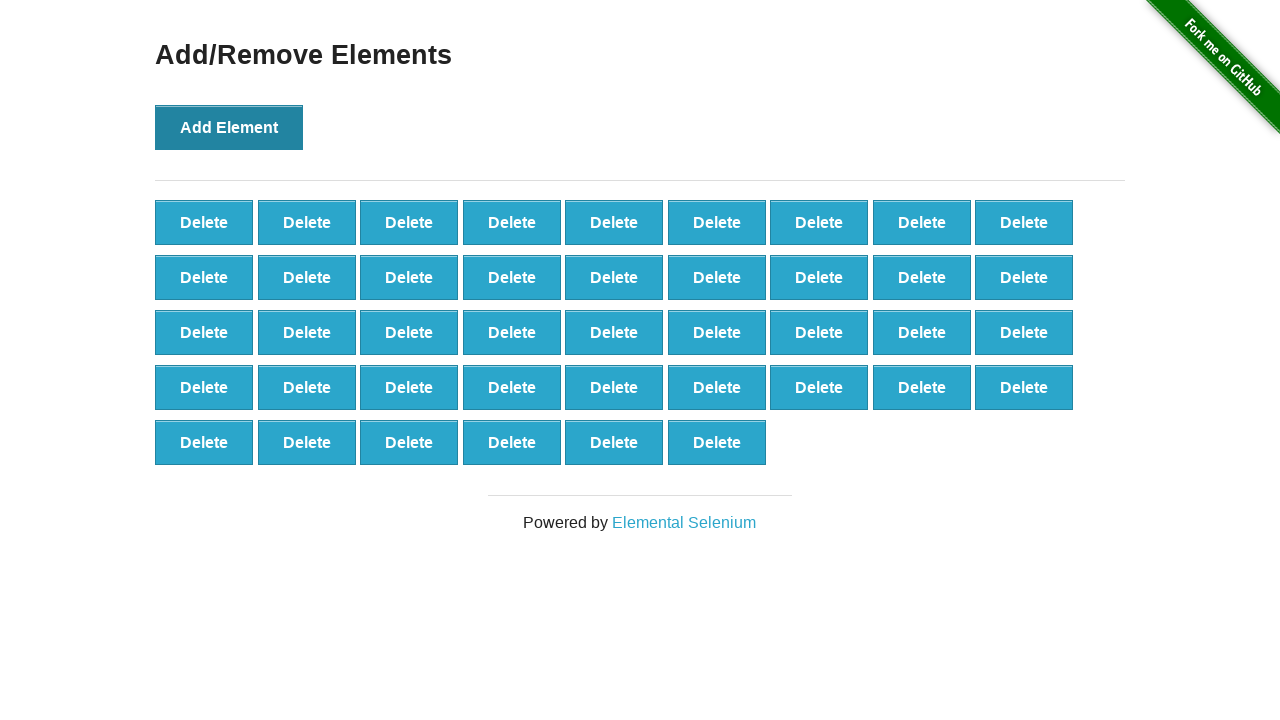

Clicked 'Add Element' button (iteration 43 of 100) at (229, 127) on button[onclick='addElement()']
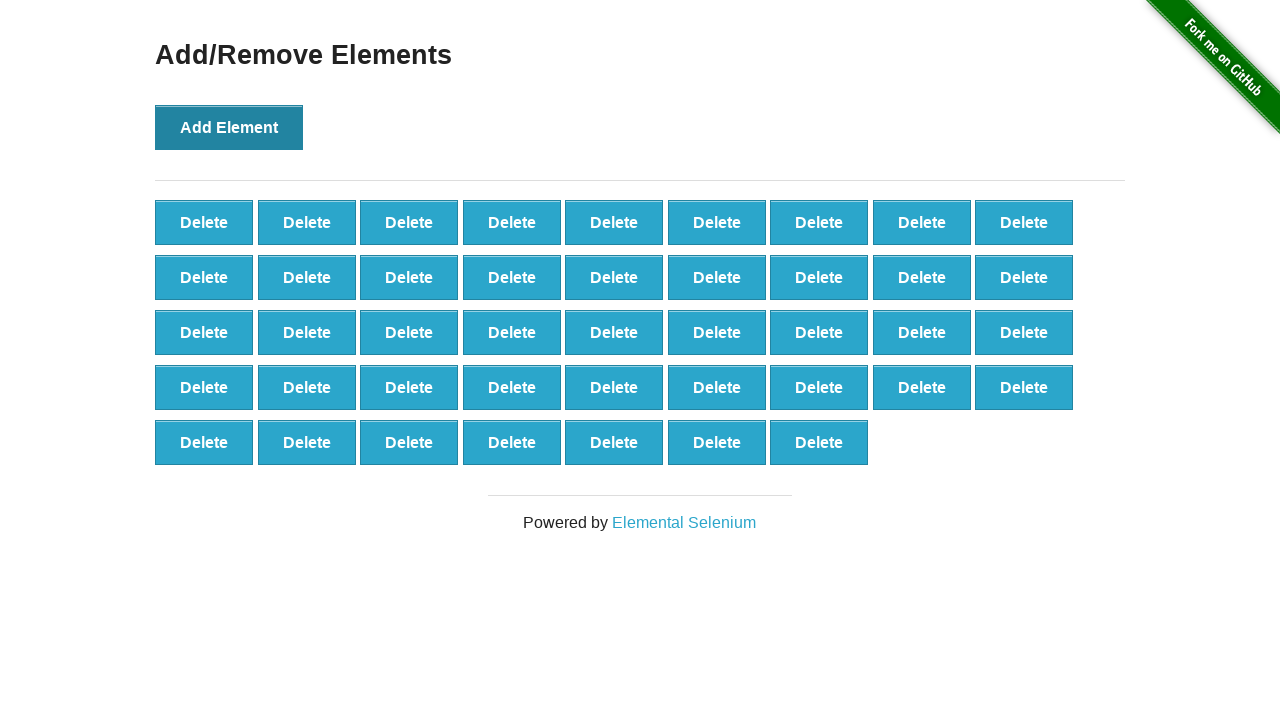

Clicked 'Add Element' button (iteration 44 of 100) at (229, 127) on button[onclick='addElement()']
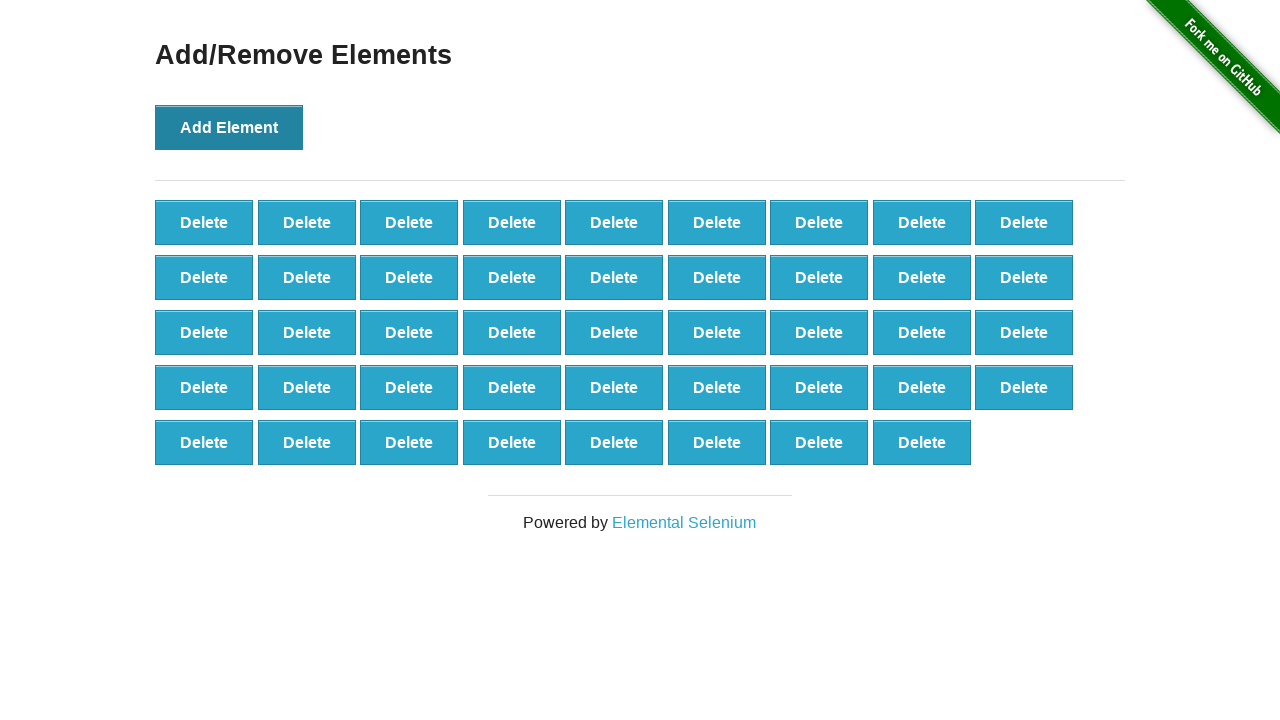

Clicked 'Add Element' button (iteration 45 of 100) at (229, 127) on button[onclick='addElement()']
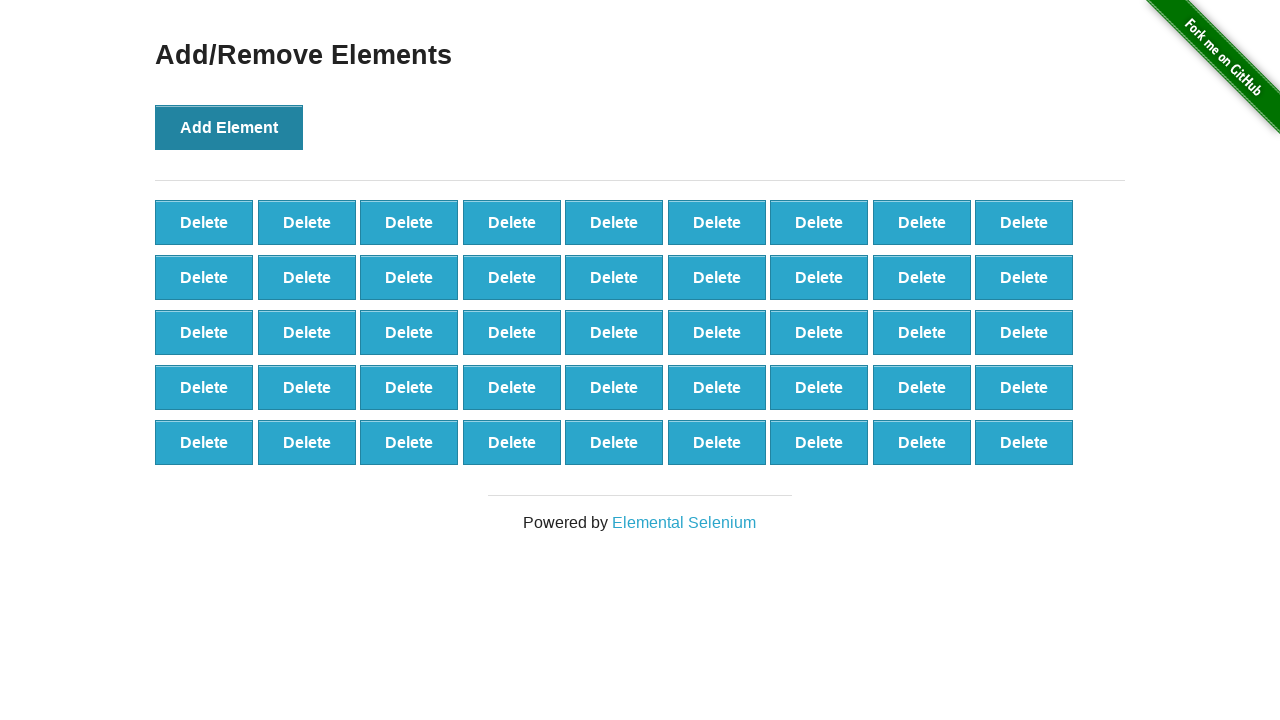

Clicked 'Add Element' button (iteration 46 of 100) at (229, 127) on button[onclick='addElement()']
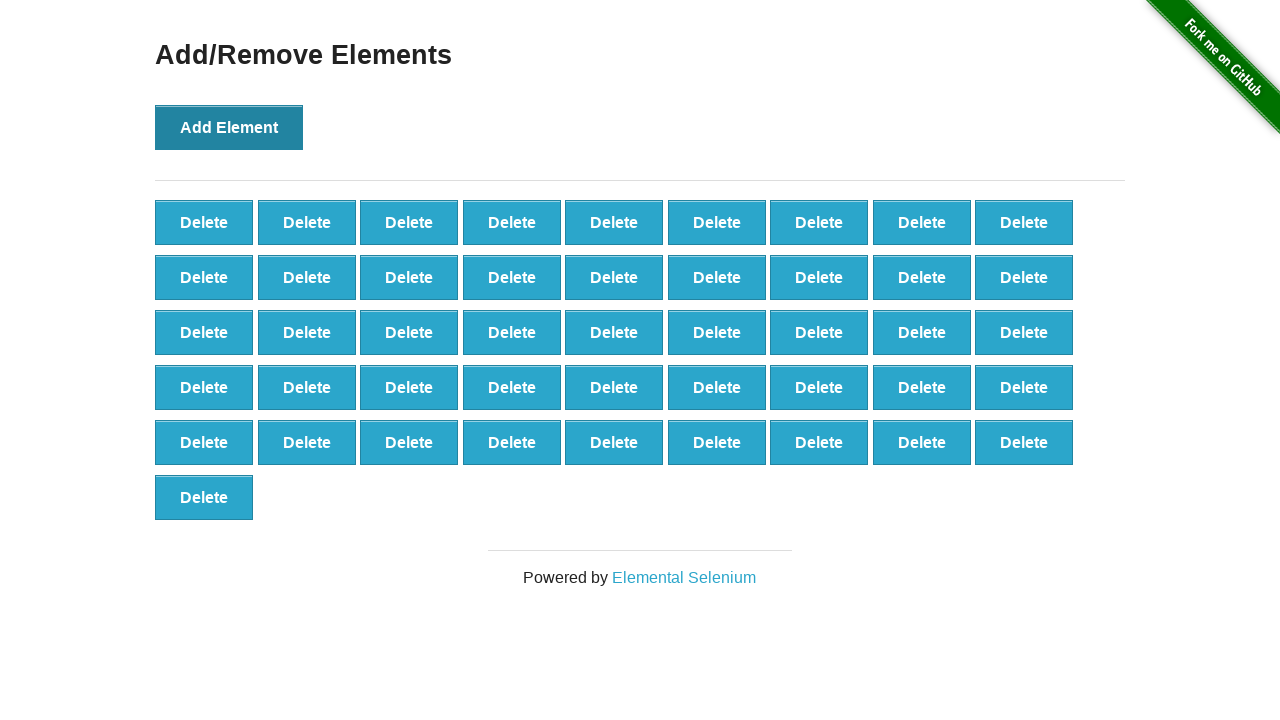

Clicked 'Add Element' button (iteration 47 of 100) at (229, 127) on button[onclick='addElement()']
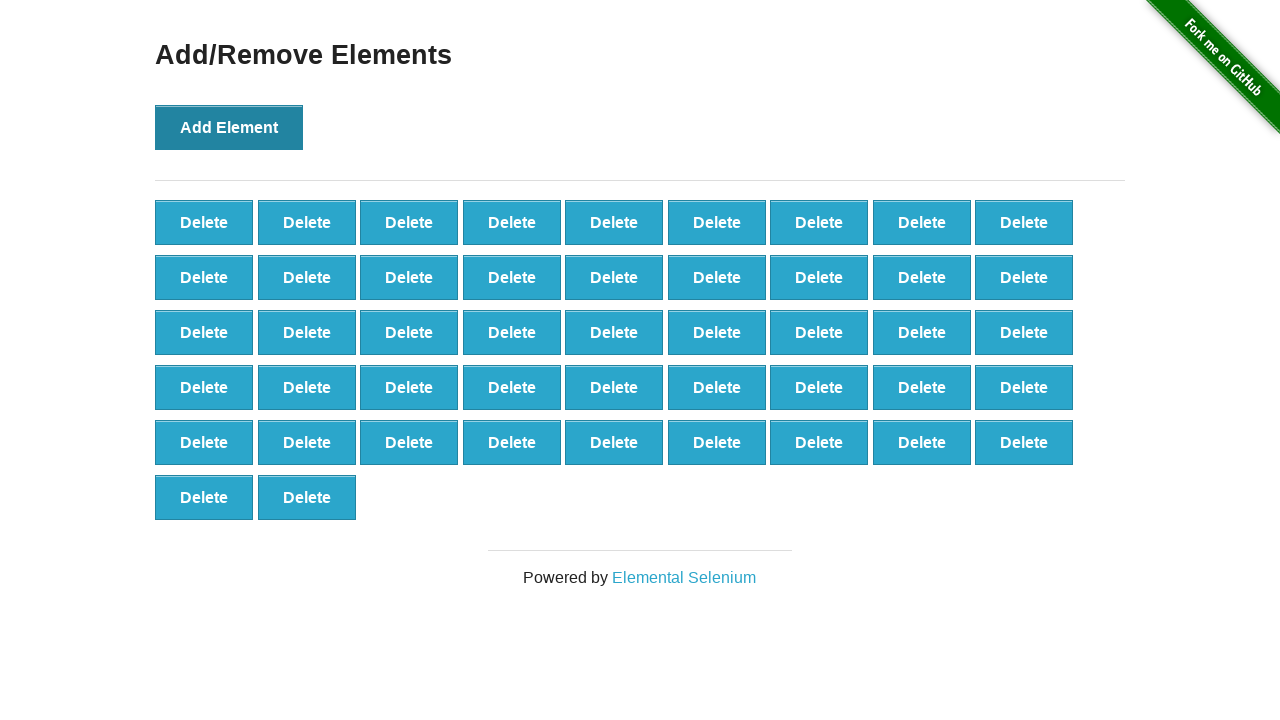

Clicked 'Add Element' button (iteration 48 of 100) at (229, 127) on button[onclick='addElement()']
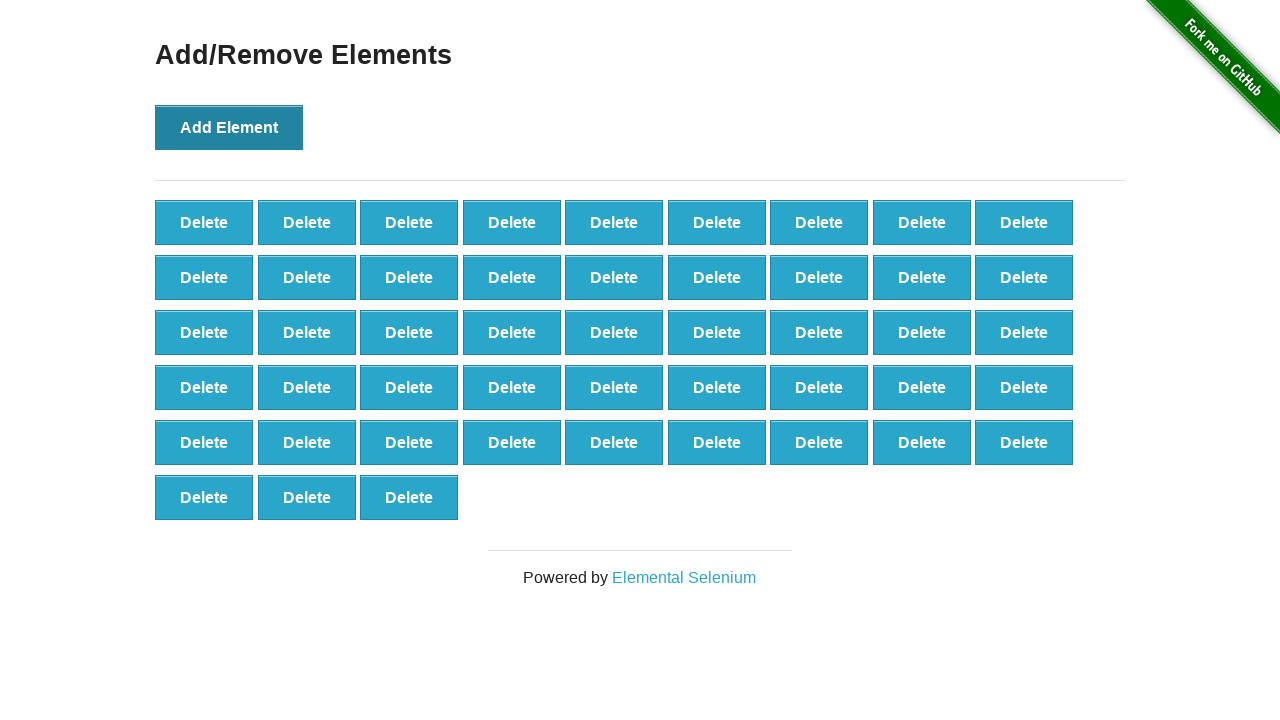

Clicked 'Add Element' button (iteration 49 of 100) at (229, 127) on button[onclick='addElement()']
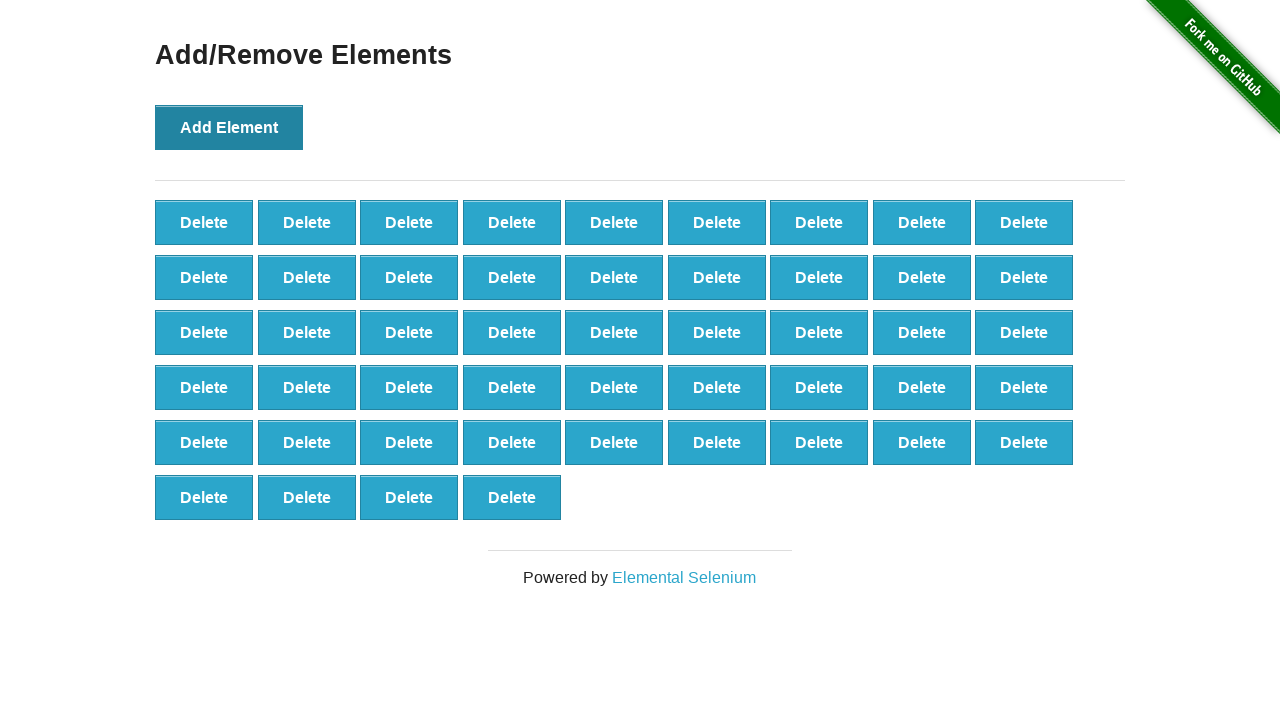

Clicked 'Add Element' button (iteration 50 of 100) at (229, 127) on button[onclick='addElement()']
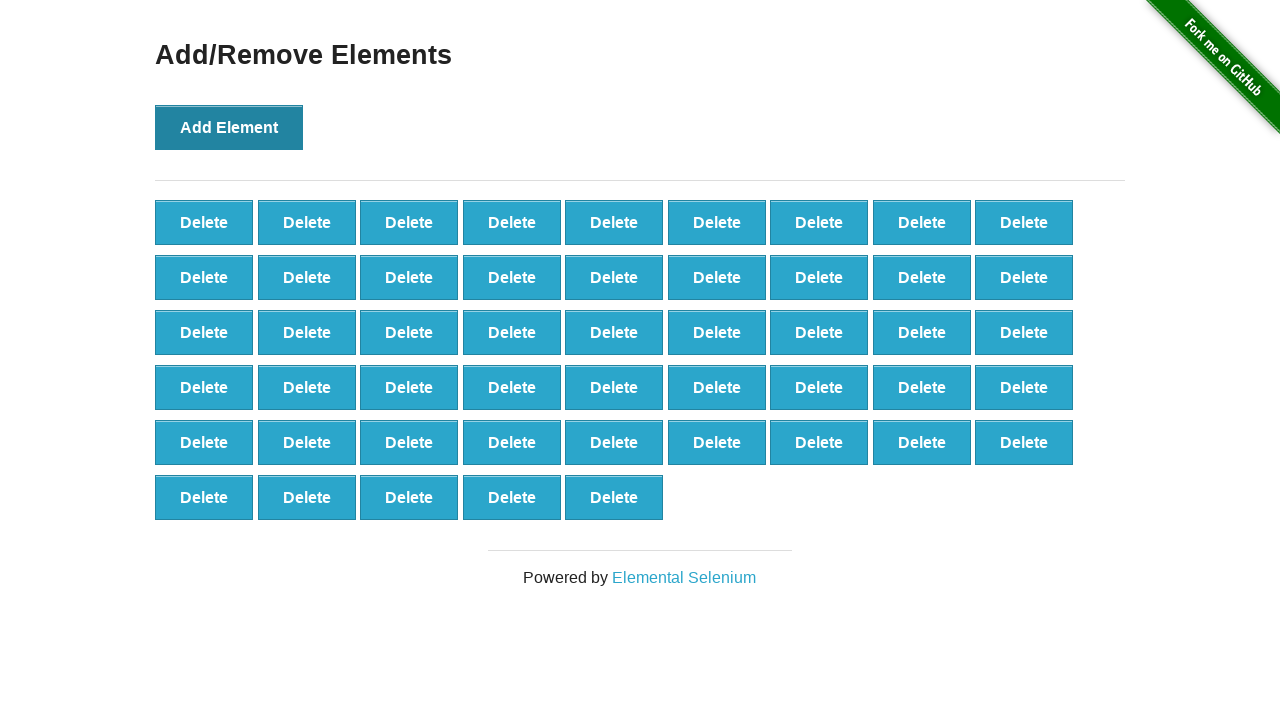

Clicked 'Add Element' button (iteration 51 of 100) at (229, 127) on button[onclick='addElement()']
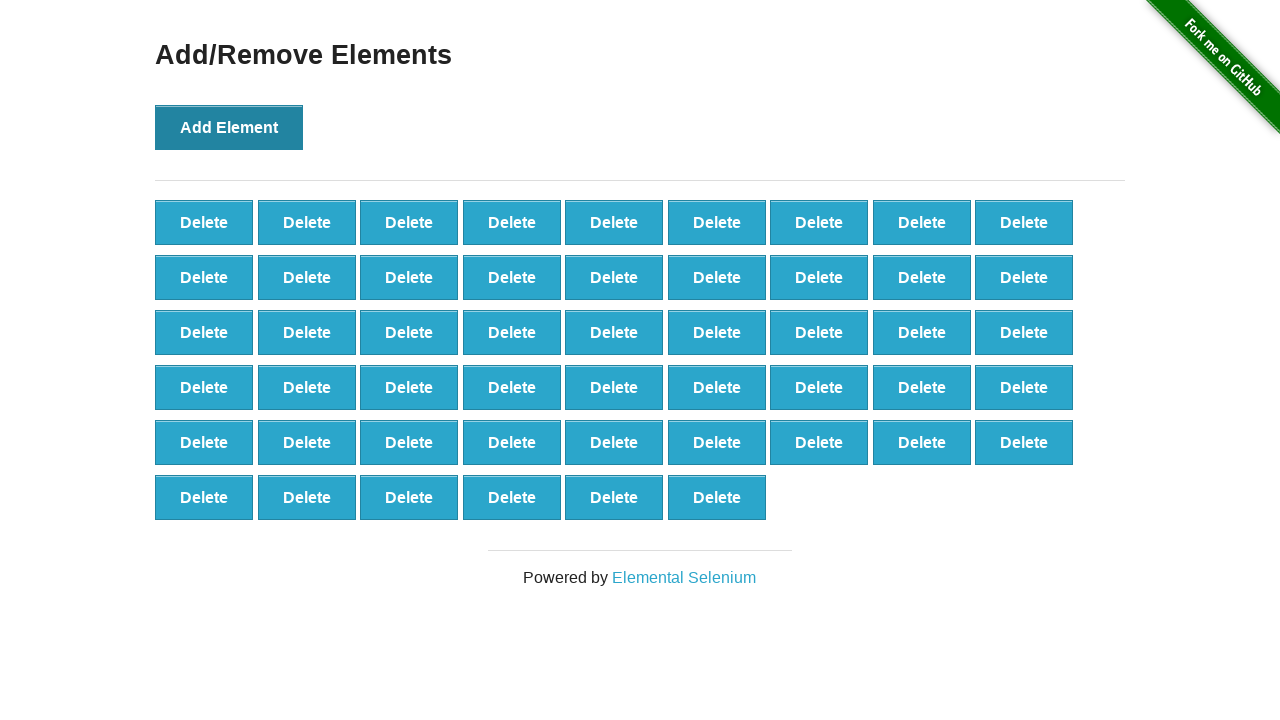

Clicked 'Add Element' button (iteration 52 of 100) at (229, 127) on button[onclick='addElement()']
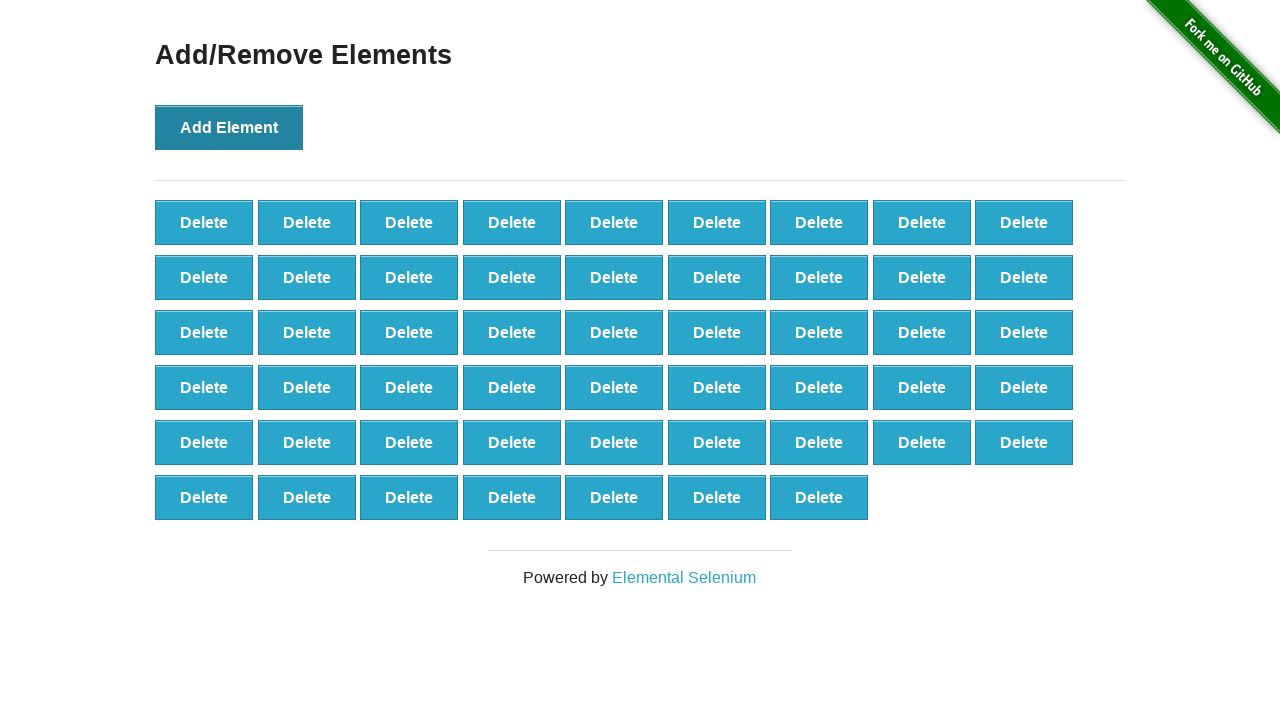

Clicked 'Add Element' button (iteration 53 of 100) at (229, 127) on button[onclick='addElement()']
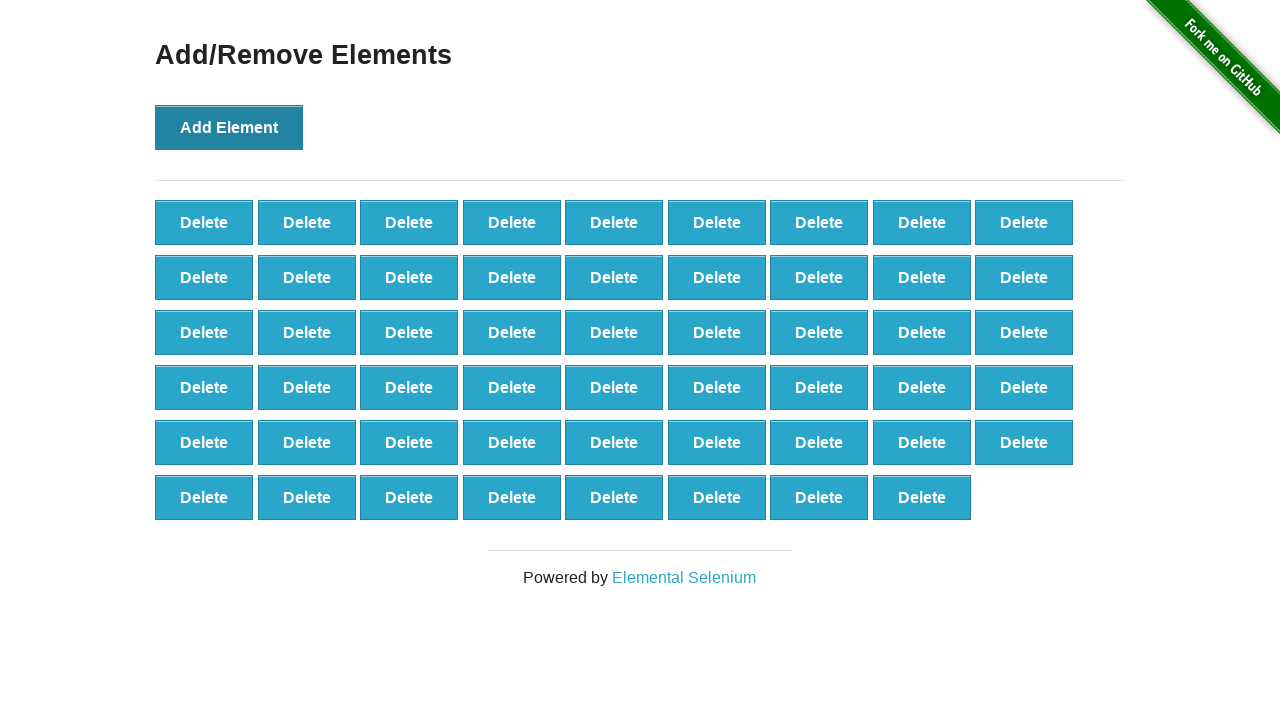

Clicked 'Add Element' button (iteration 54 of 100) at (229, 127) on button[onclick='addElement()']
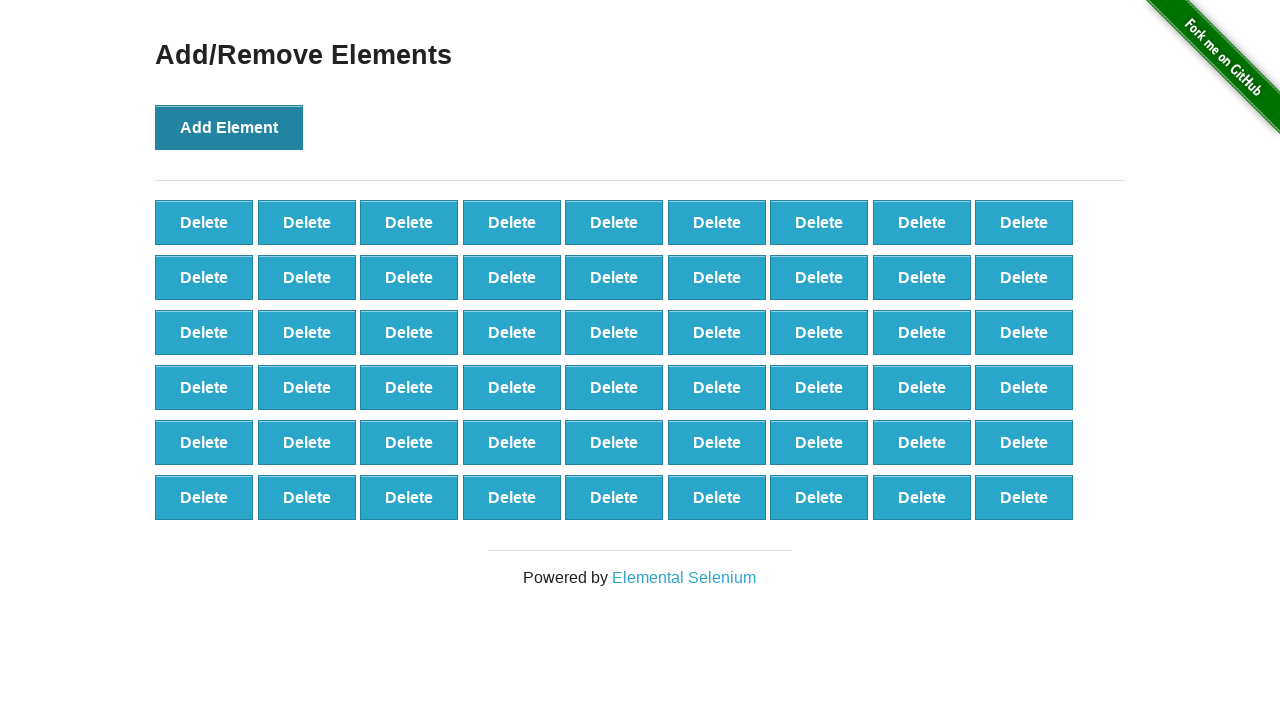

Clicked 'Add Element' button (iteration 55 of 100) at (229, 127) on button[onclick='addElement()']
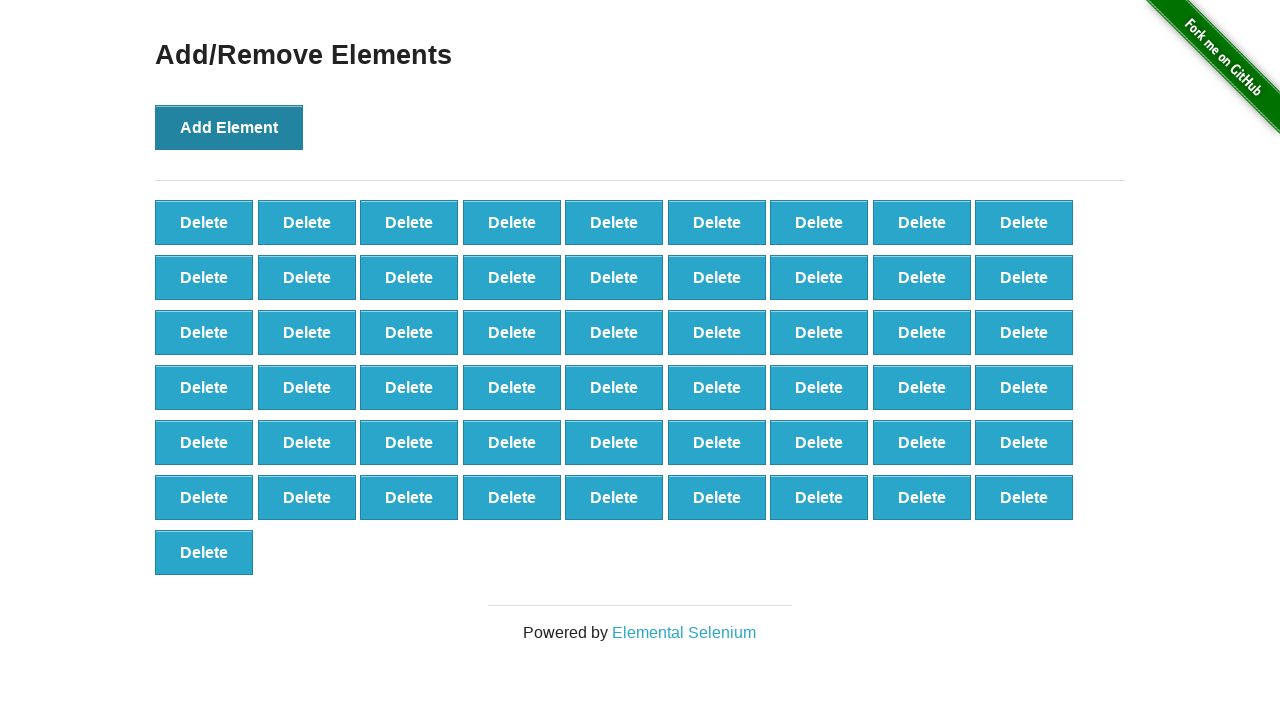

Clicked 'Add Element' button (iteration 56 of 100) at (229, 127) on button[onclick='addElement()']
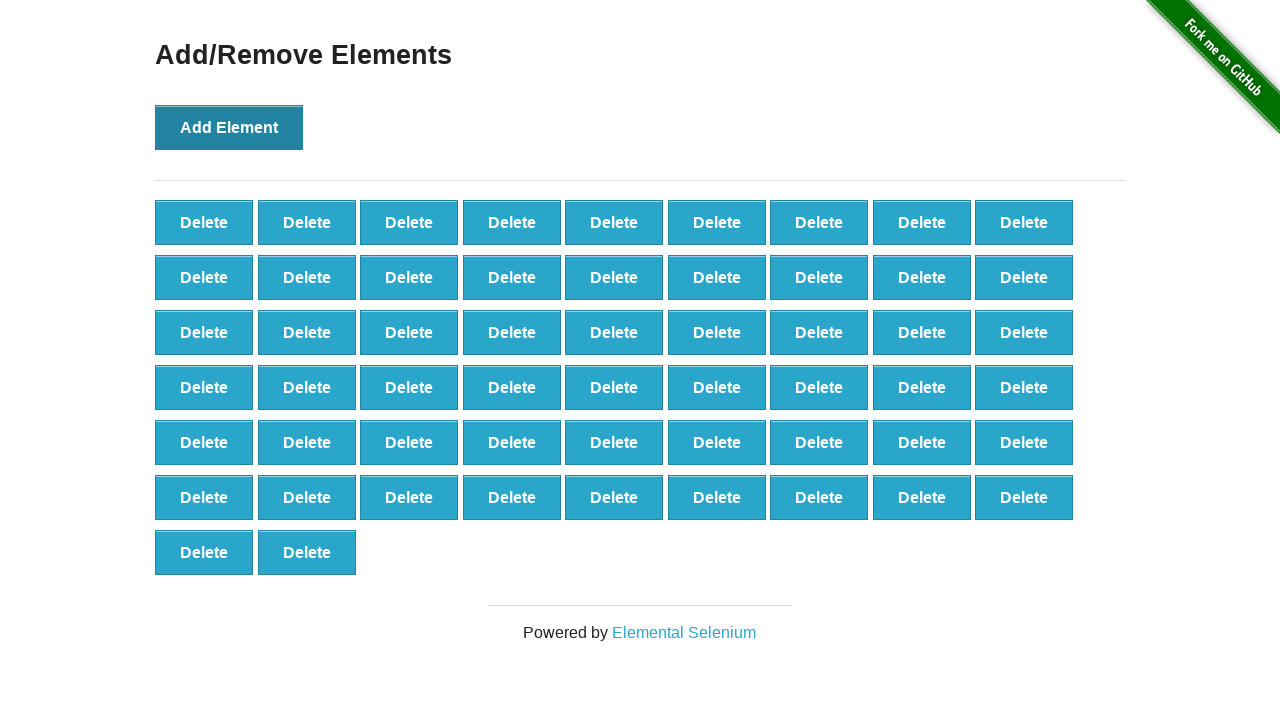

Clicked 'Add Element' button (iteration 57 of 100) at (229, 127) on button[onclick='addElement()']
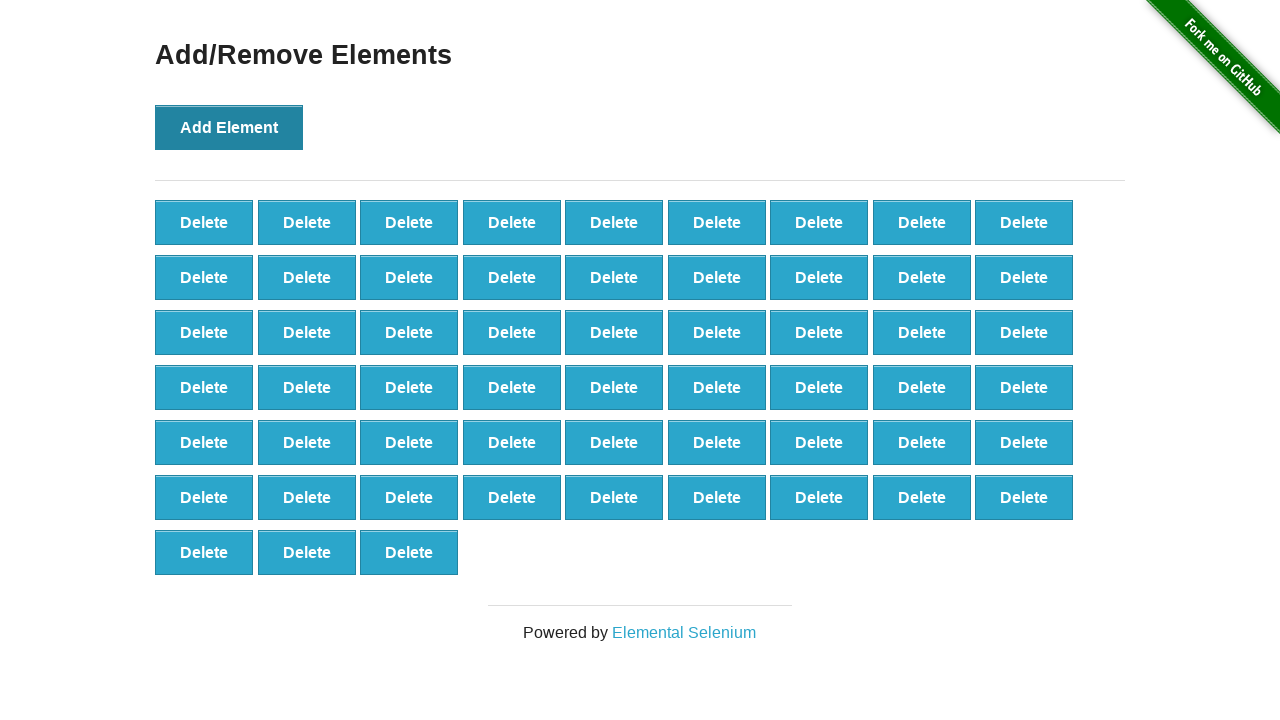

Clicked 'Add Element' button (iteration 58 of 100) at (229, 127) on button[onclick='addElement()']
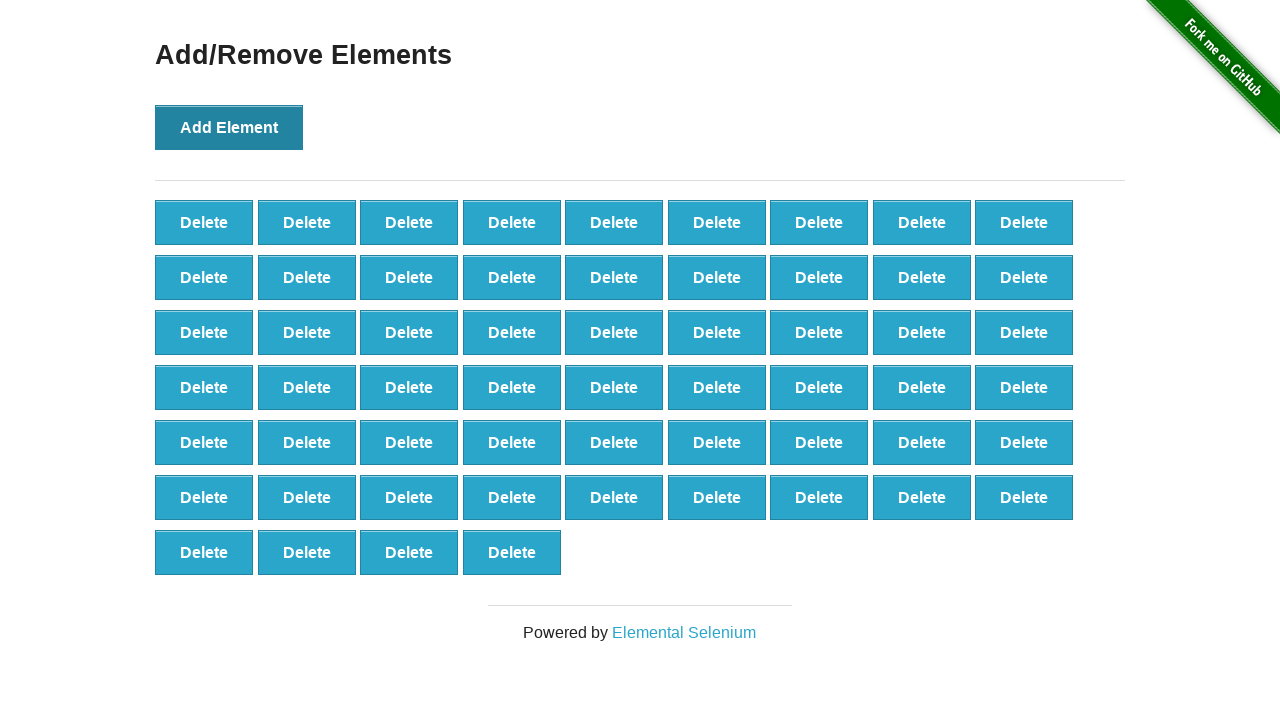

Clicked 'Add Element' button (iteration 59 of 100) at (229, 127) on button[onclick='addElement()']
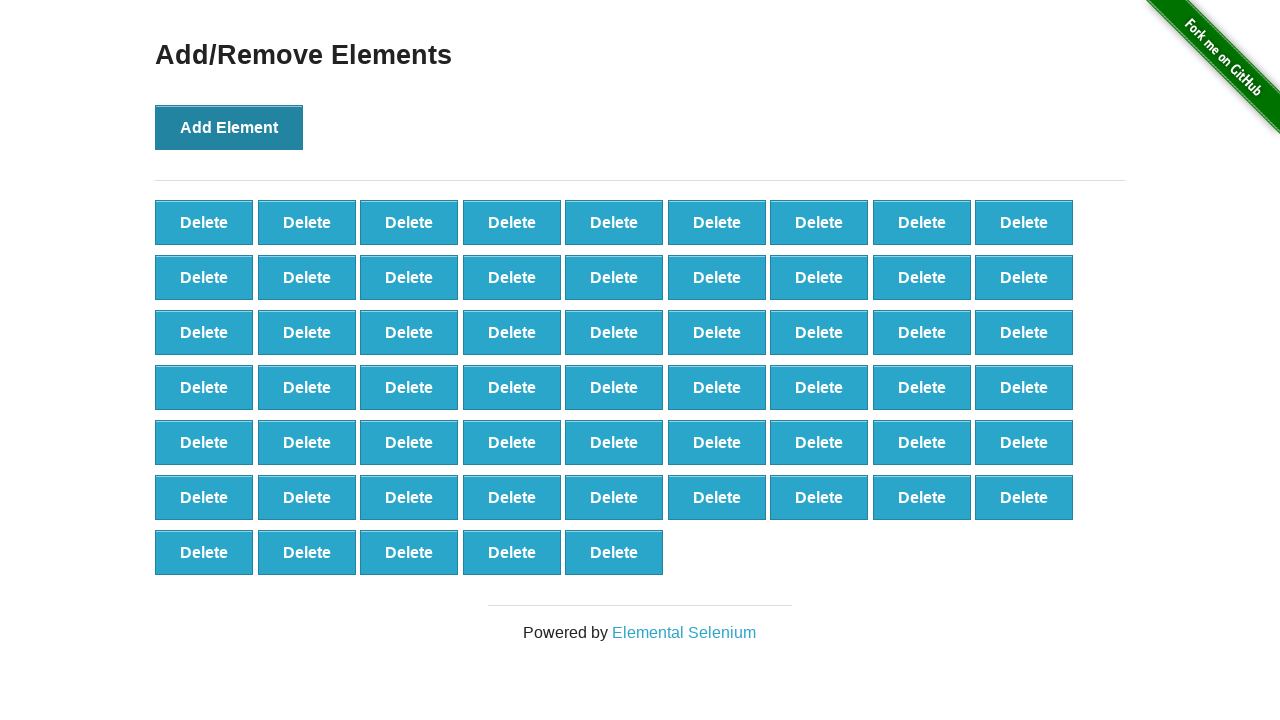

Clicked 'Add Element' button (iteration 60 of 100) at (229, 127) on button[onclick='addElement()']
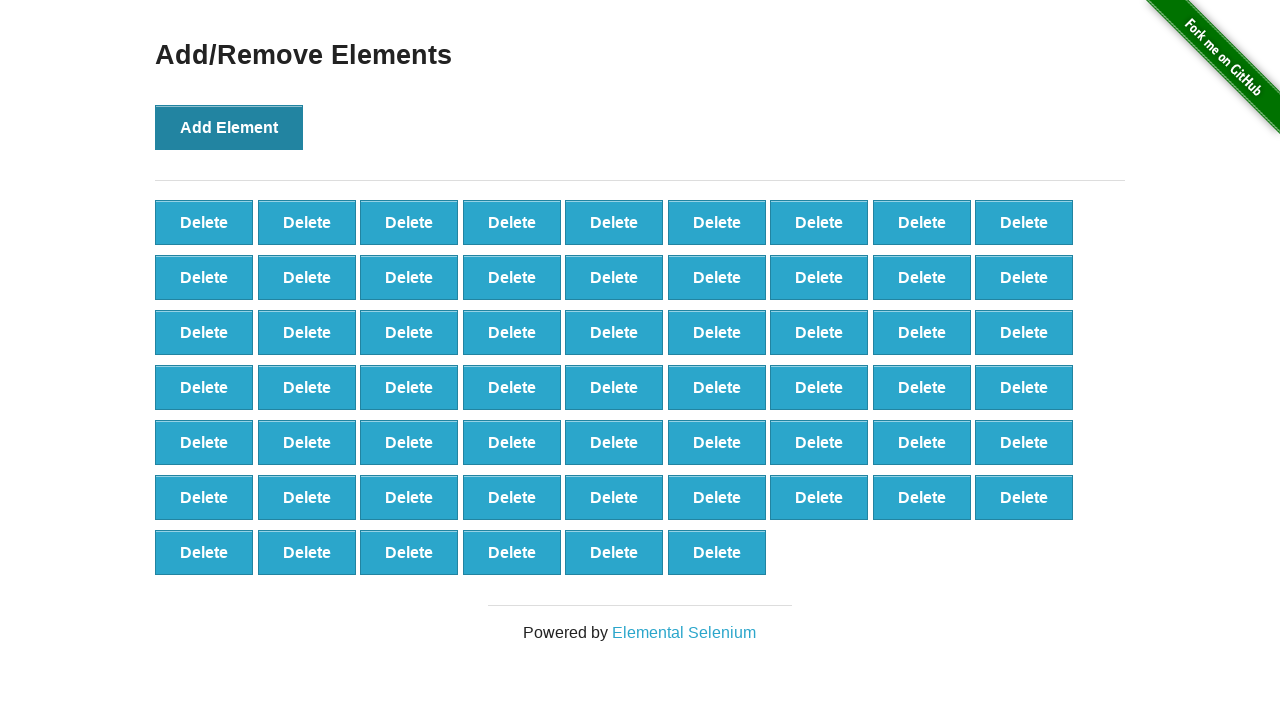

Clicked 'Add Element' button (iteration 61 of 100) at (229, 127) on button[onclick='addElement()']
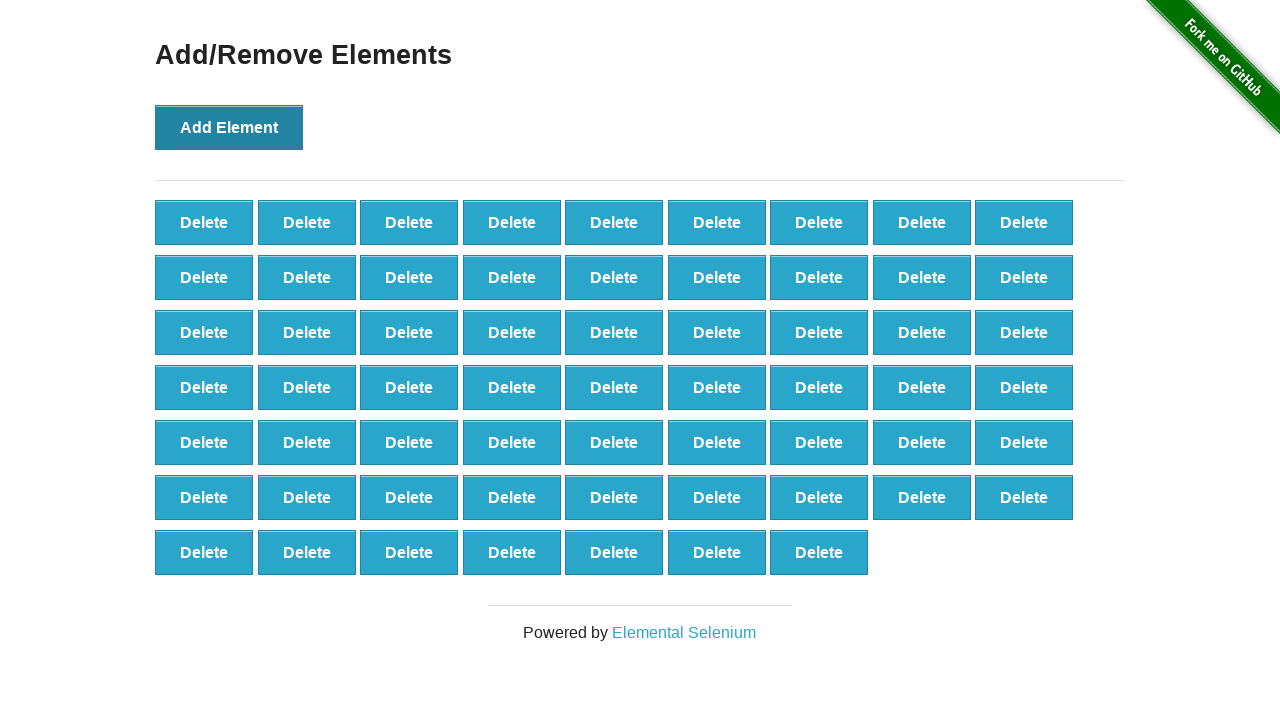

Clicked 'Add Element' button (iteration 62 of 100) at (229, 127) on button[onclick='addElement()']
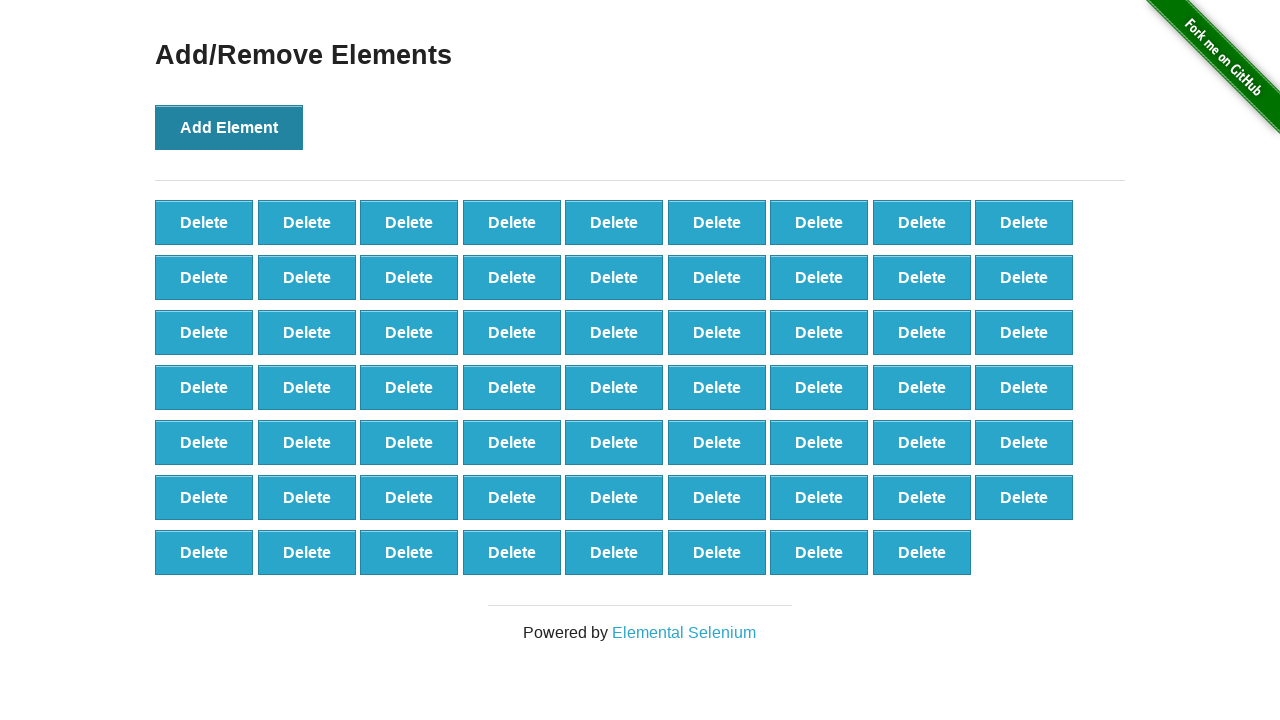

Clicked 'Add Element' button (iteration 63 of 100) at (229, 127) on button[onclick='addElement()']
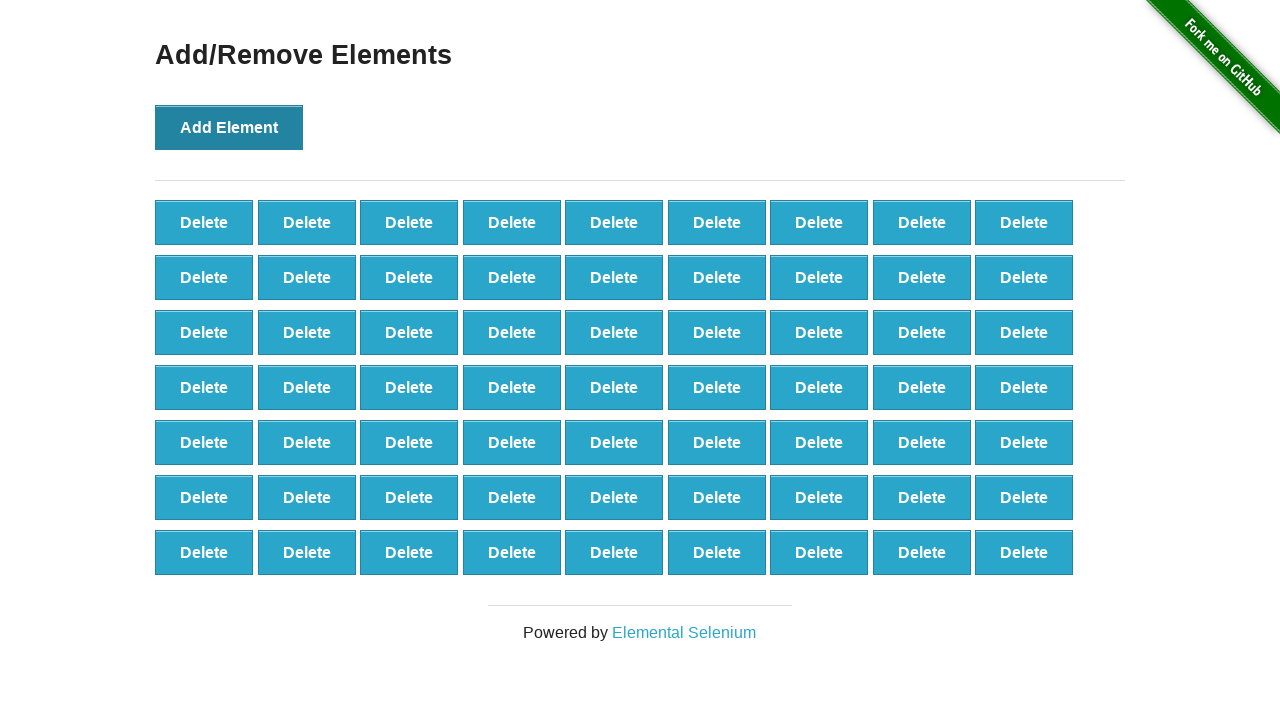

Clicked 'Add Element' button (iteration 64 of 100) at (229, 127) on button[onclick='addElement()']
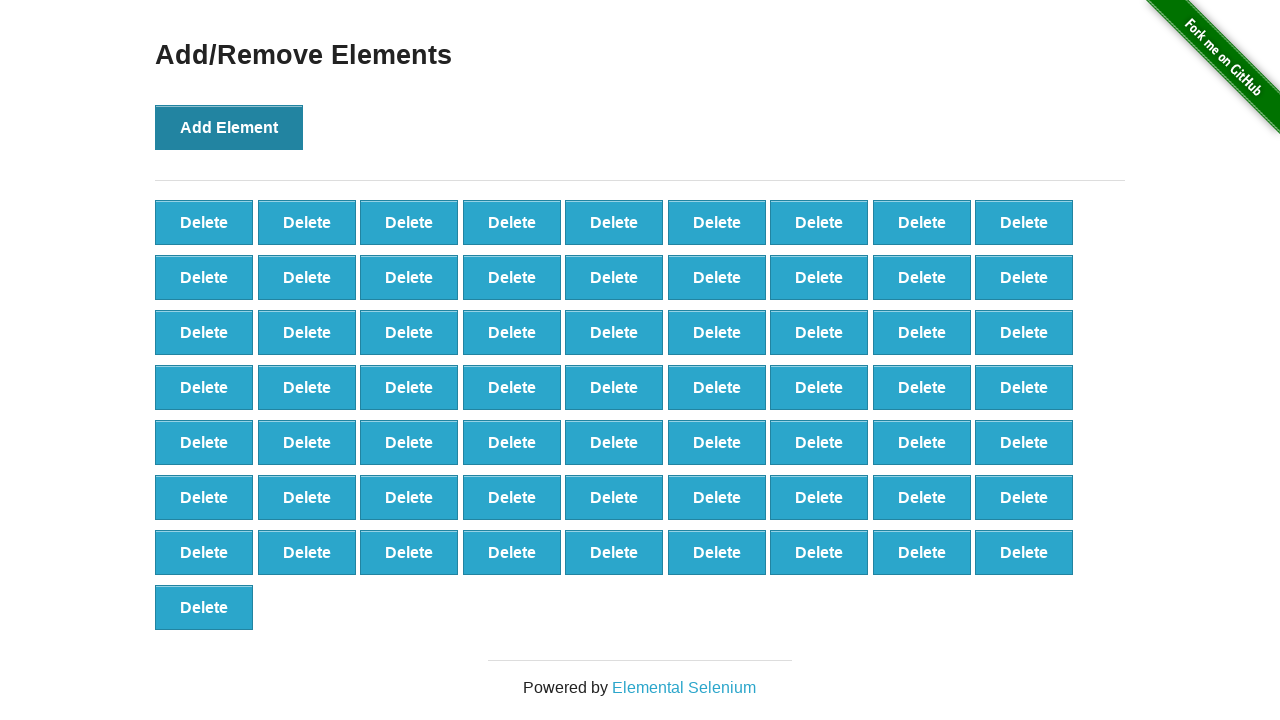

Clicked 'Add Element' button (iteration 65 of 100) at (229, 127) on button[onclick='addElement()']
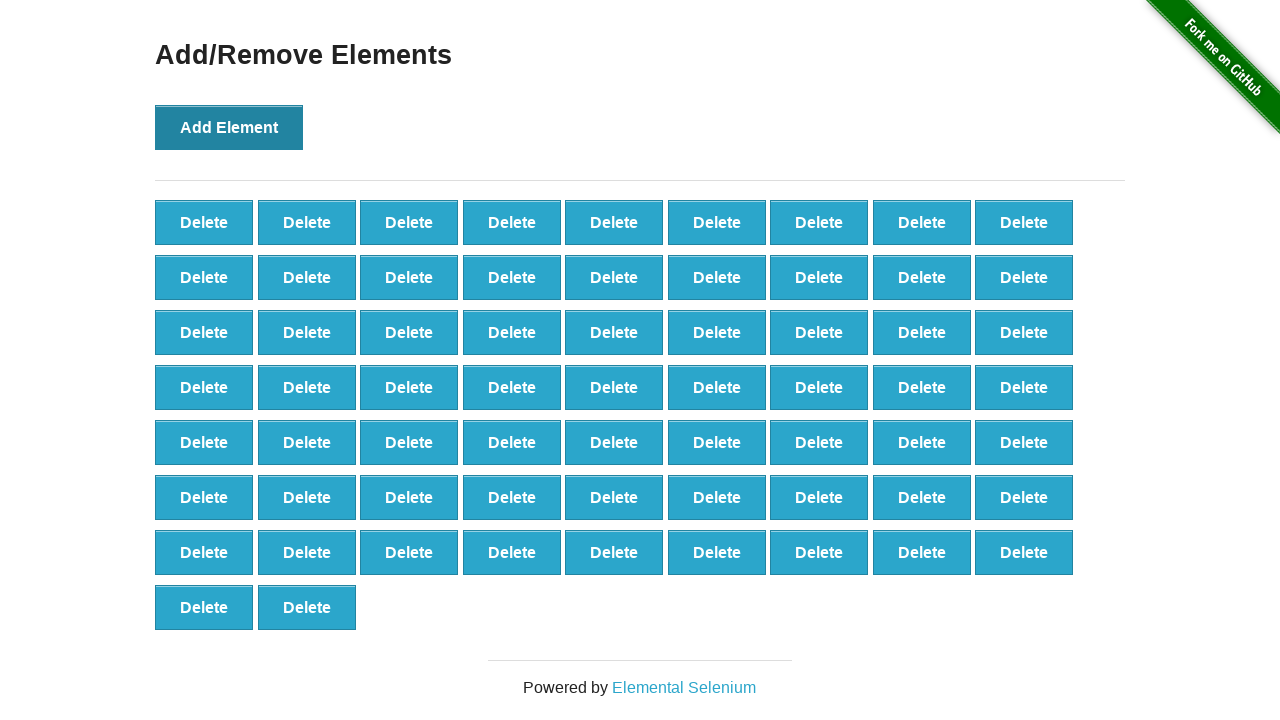

Clicked 'Add Element' button (iteration 66 of 100) at (229, 127) on button[onclick='addElement()']
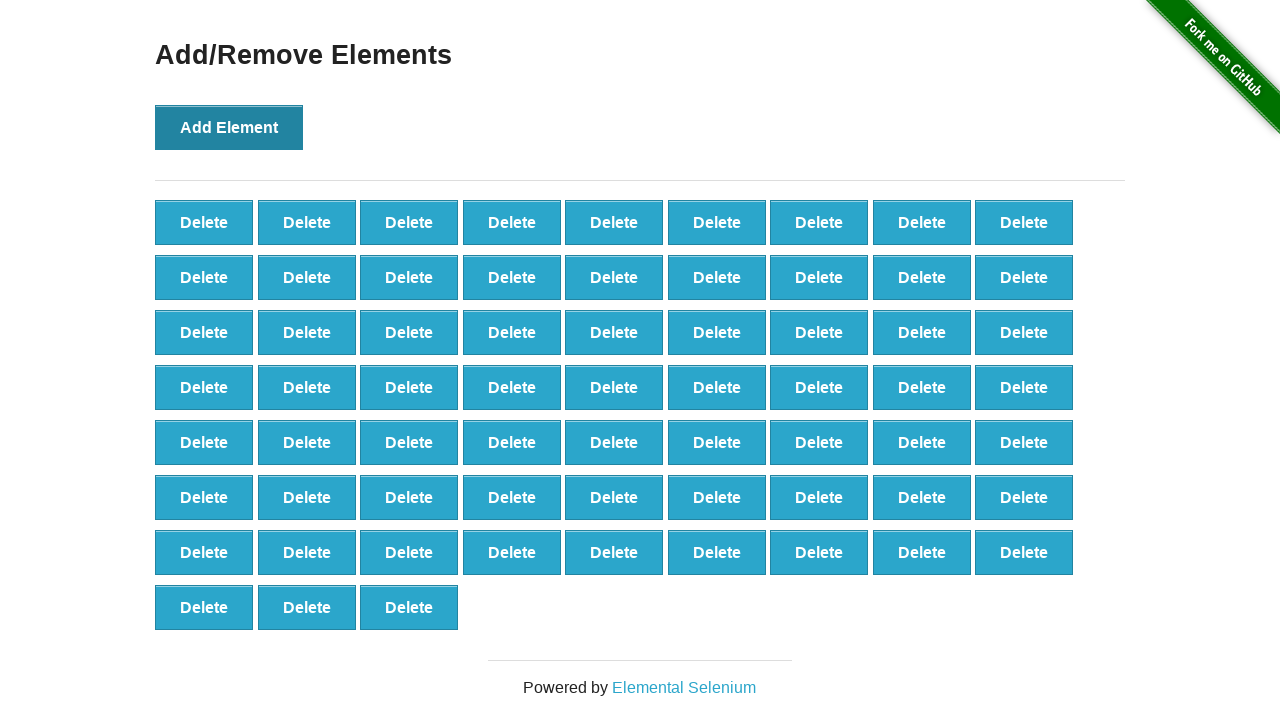

Clicked 'Add Element' button (iteration 67 of 100) at (229, 127) on button[onclick='addElement()']
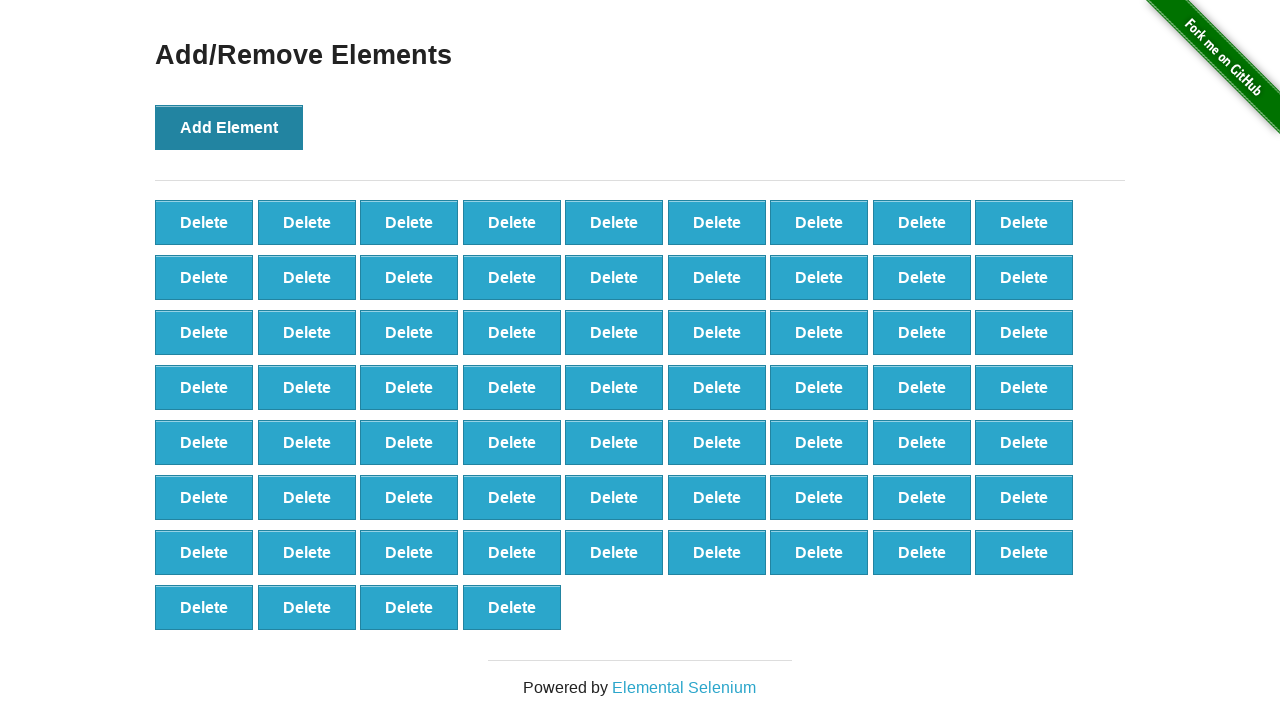

Clicked 'Add Element' button (iteration 68 of 100) at (229, 127) on button[onclick='addElement()']
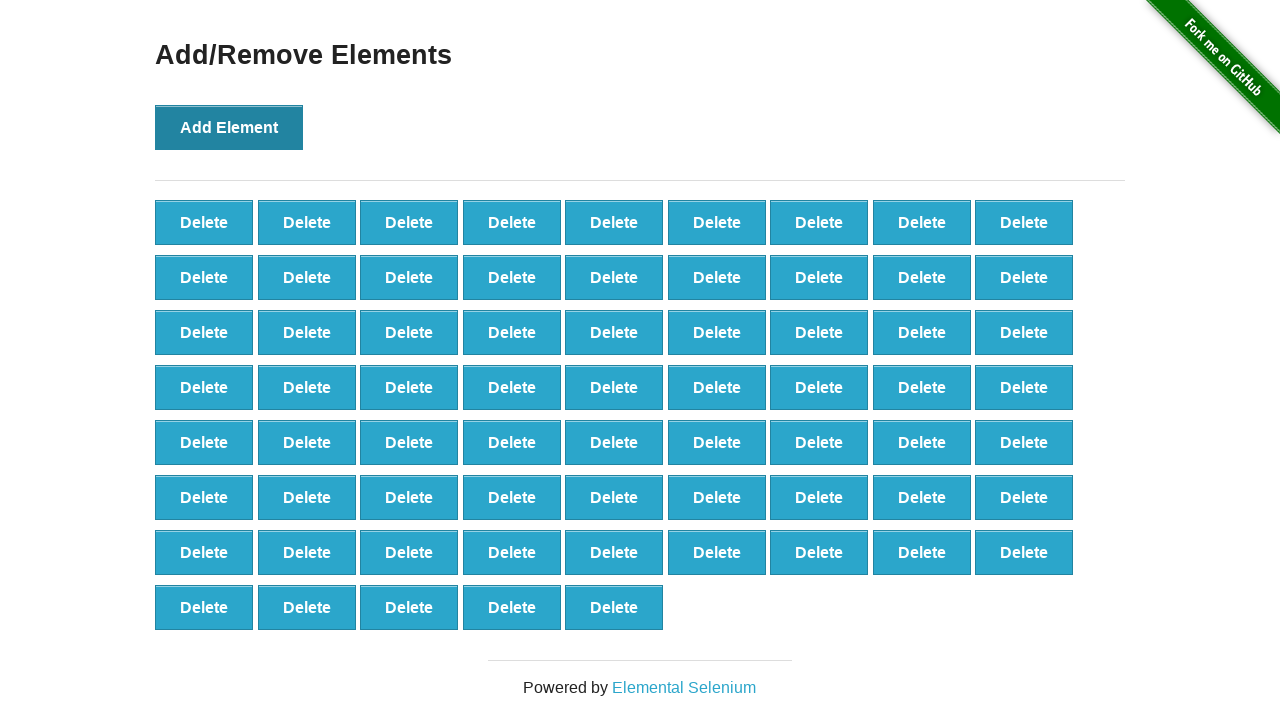

Clicked 'Add Element' button (iteration 69 of 100) at (229, 127) on button[onclick='addElement()']
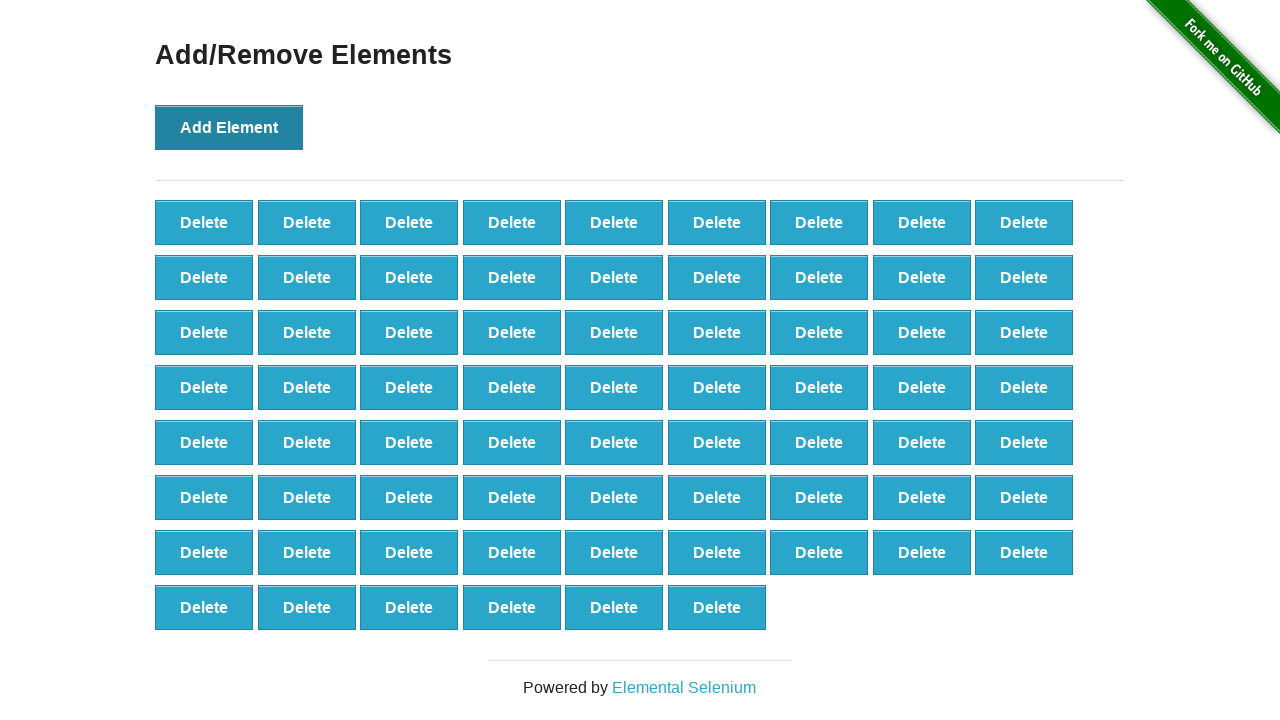

Clicked 'Add Element' button (iteration 70 of 100) at (229, 127) on button[onclick='addElement()']
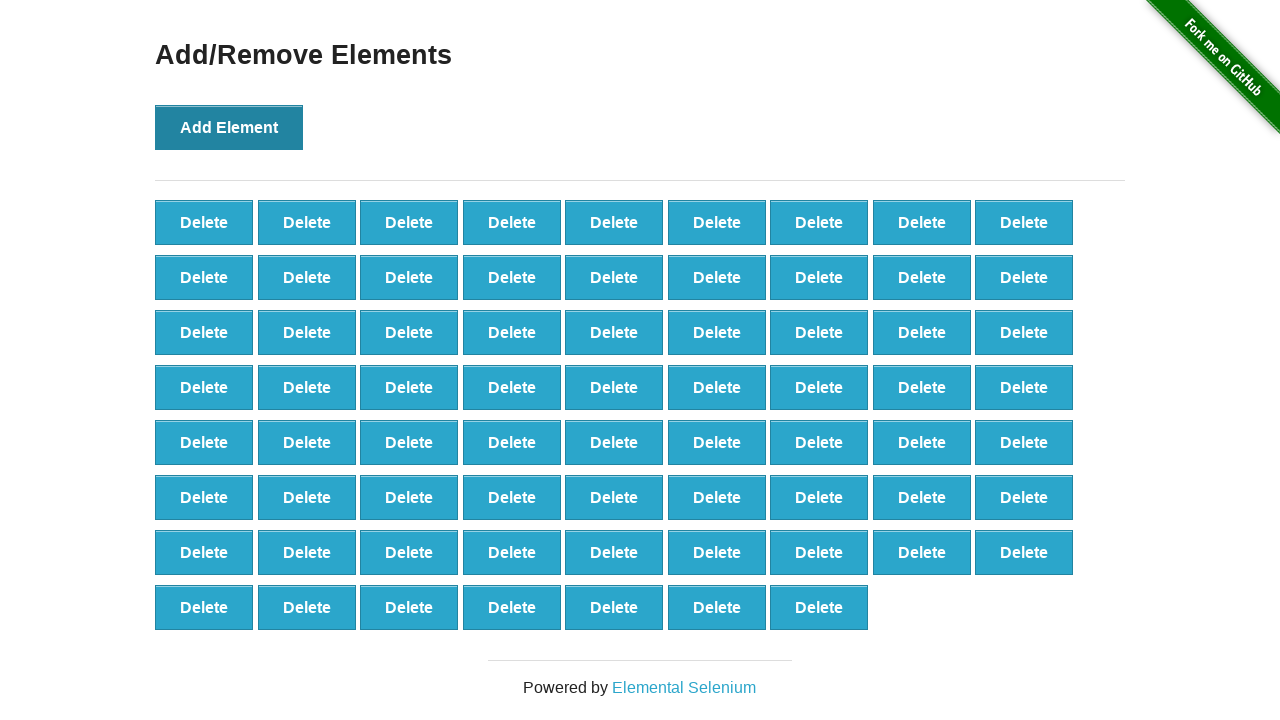

Clicked 'Add Element' button (iteration 71 of 100) at (229, 127) on button[onclick='addElement()']
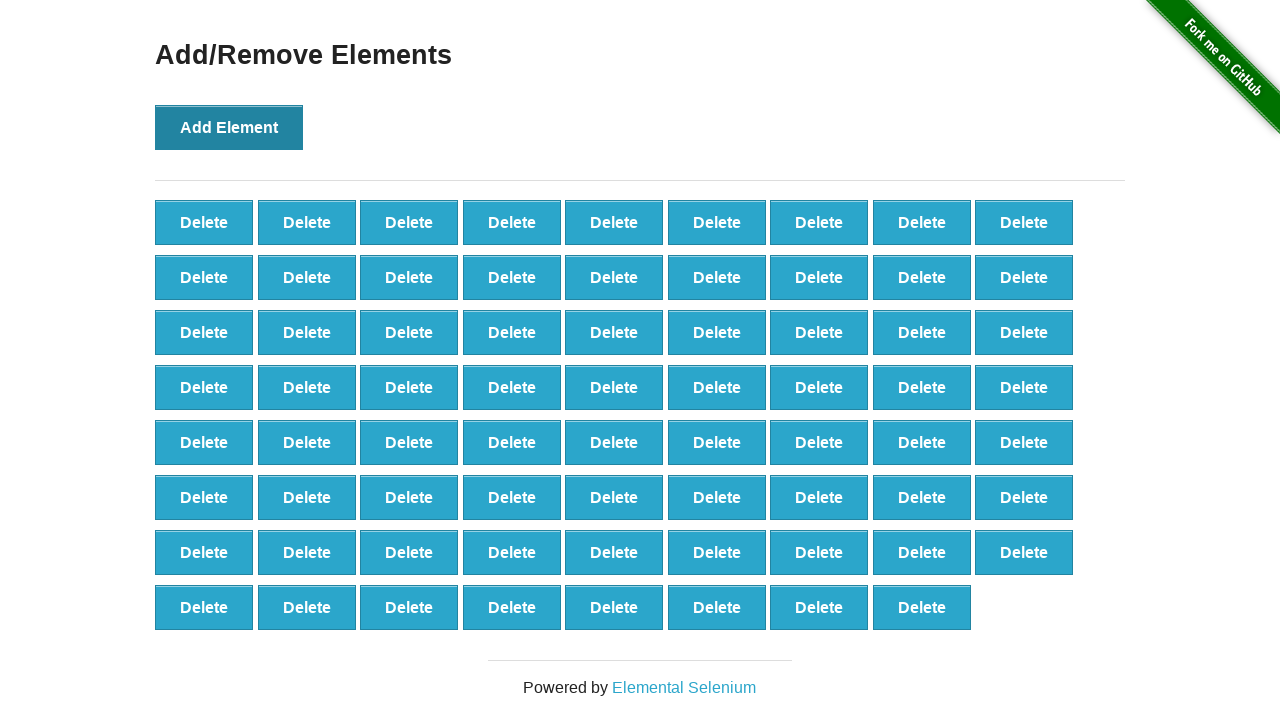

Clicked 'Add Element' button (iteration 72 of 100) at (229, 127) on button[onclick='addElement()']
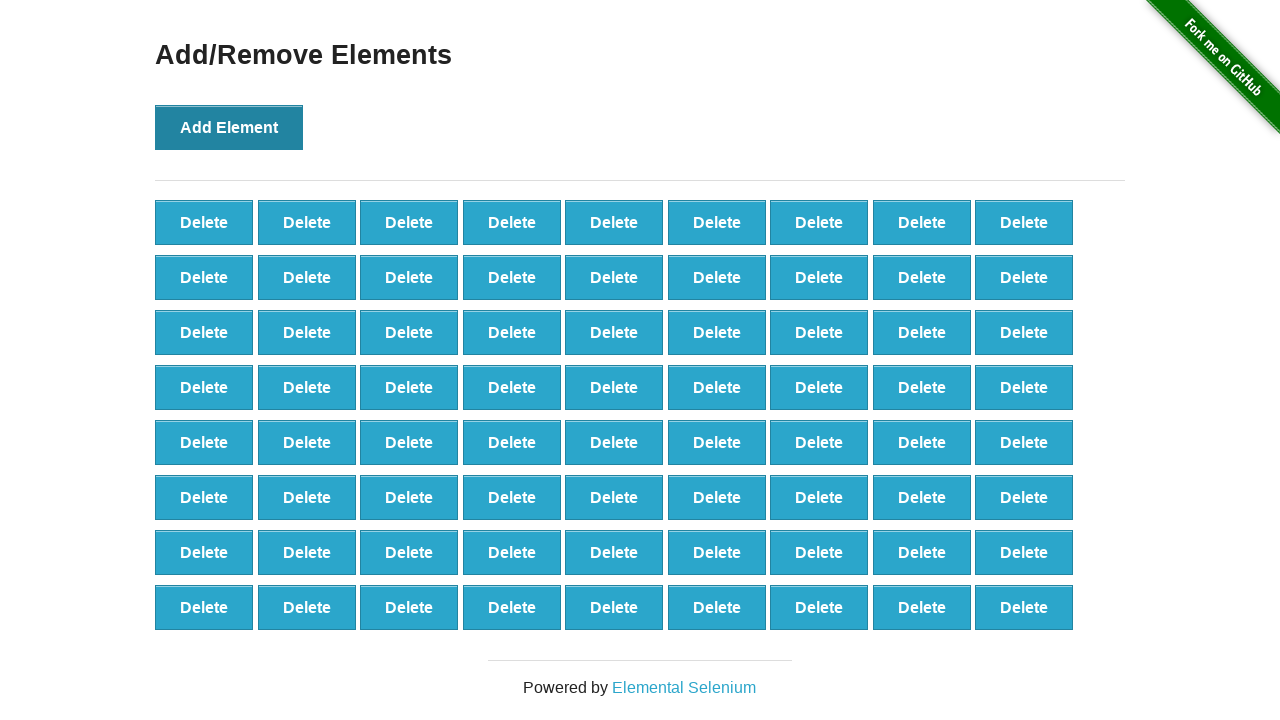

Clicked 'Add Element' button (iteration 73 of 100) at (229, 127) on button[onclick='addElement()']
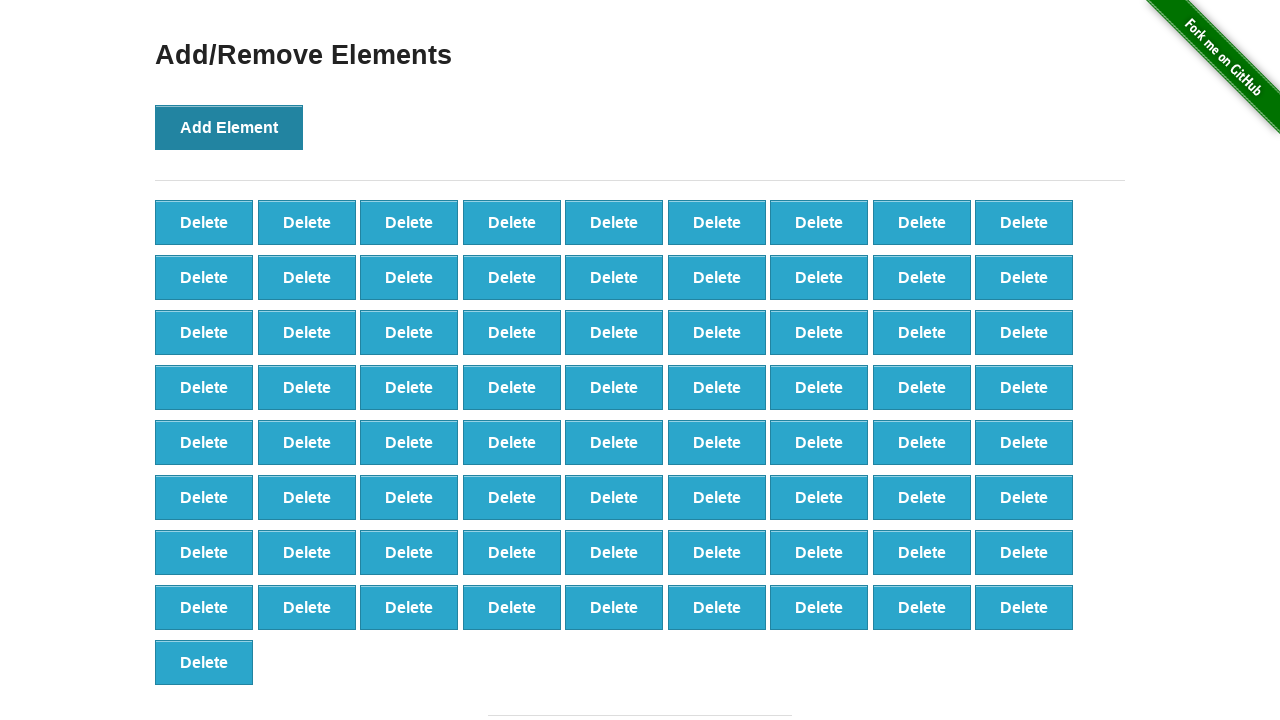

Clicked 'Add Element' button (iteration 74 of 100) at (229, 127) on button[onclick='addElement()']
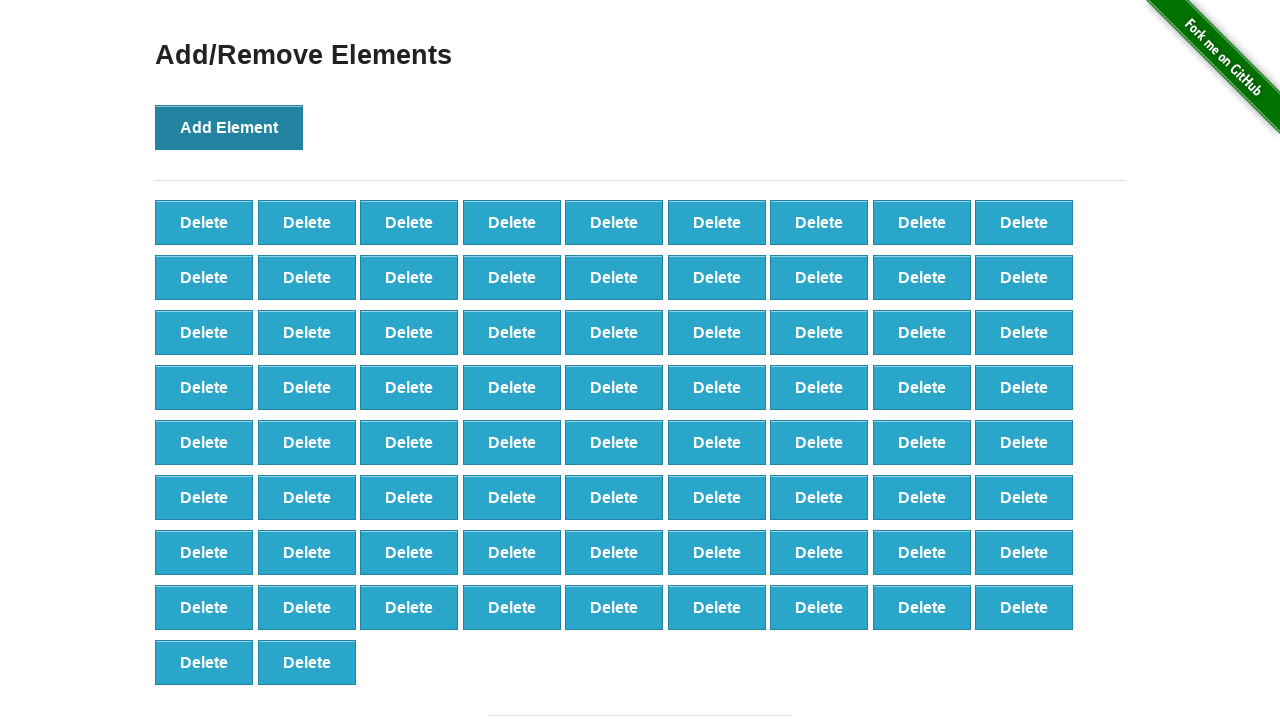

Clicked 'Add Element' button (iteration 75 of 100) at (229, 127) on button[onclick='addElement()']
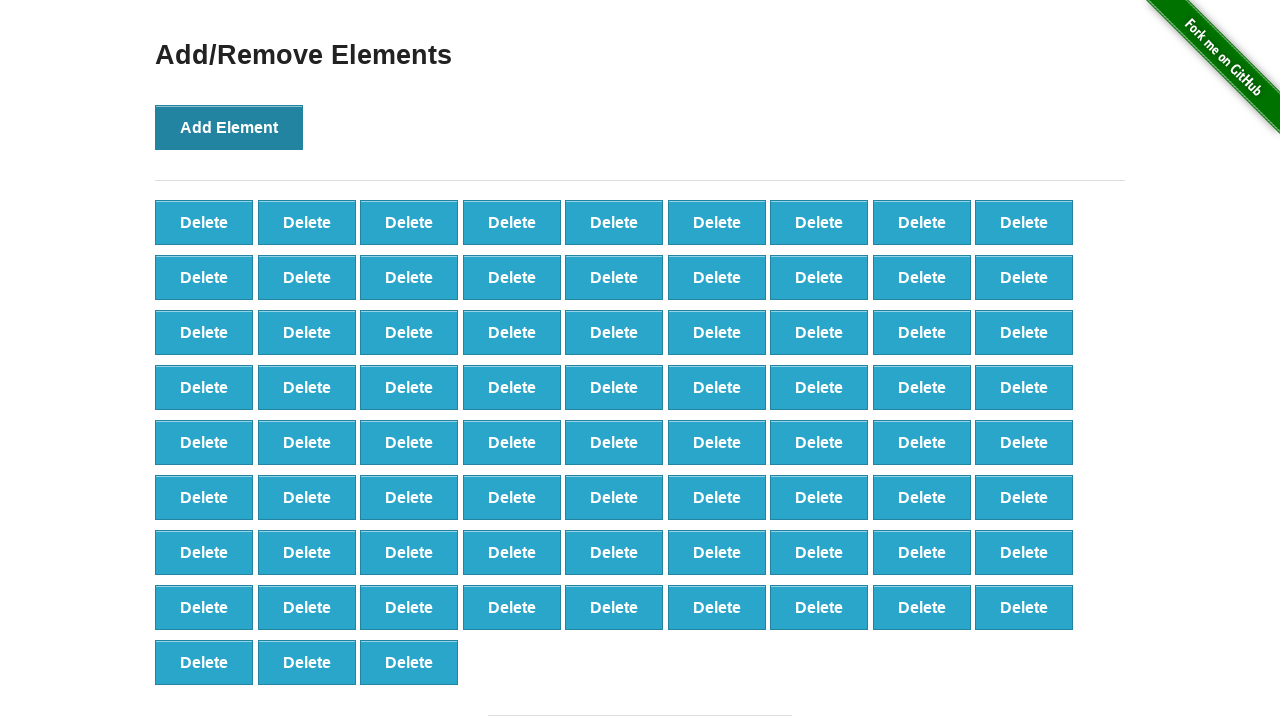

Clicked 'Add Element' button (iteration 76 of 100) at (229, 127) on button[onclick='addElement()']
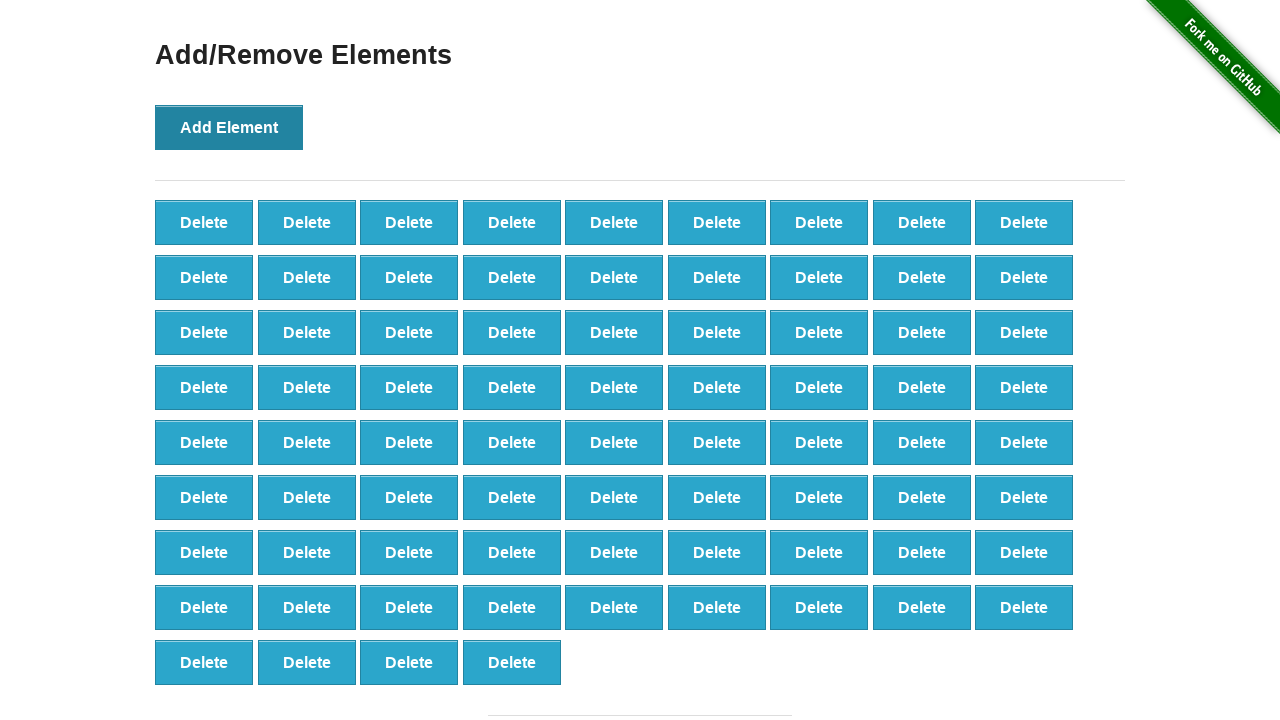

Clicked 'Add Element' button (iteration 77 of 100) at (229, 127) on button[onclick='addElement()']
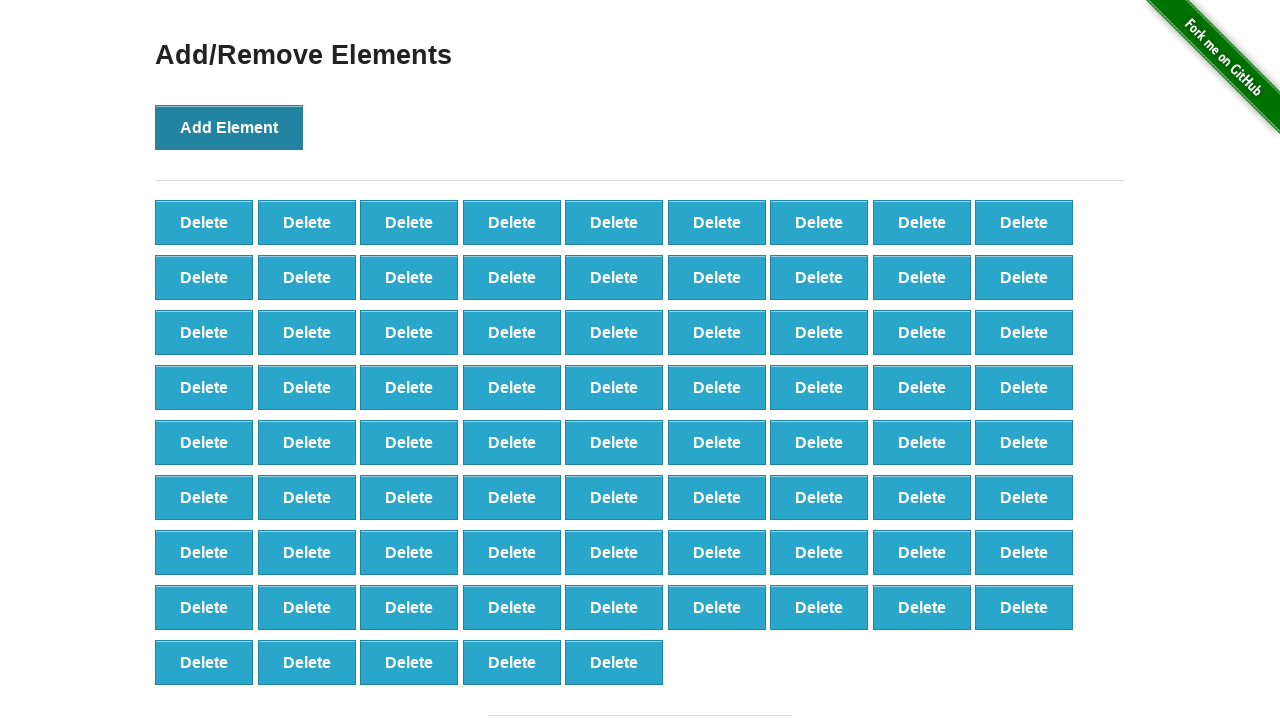

Clicked 'Add Element' button (iteration 78 of 100) at (229, 127) on button[onclick='addElement()']
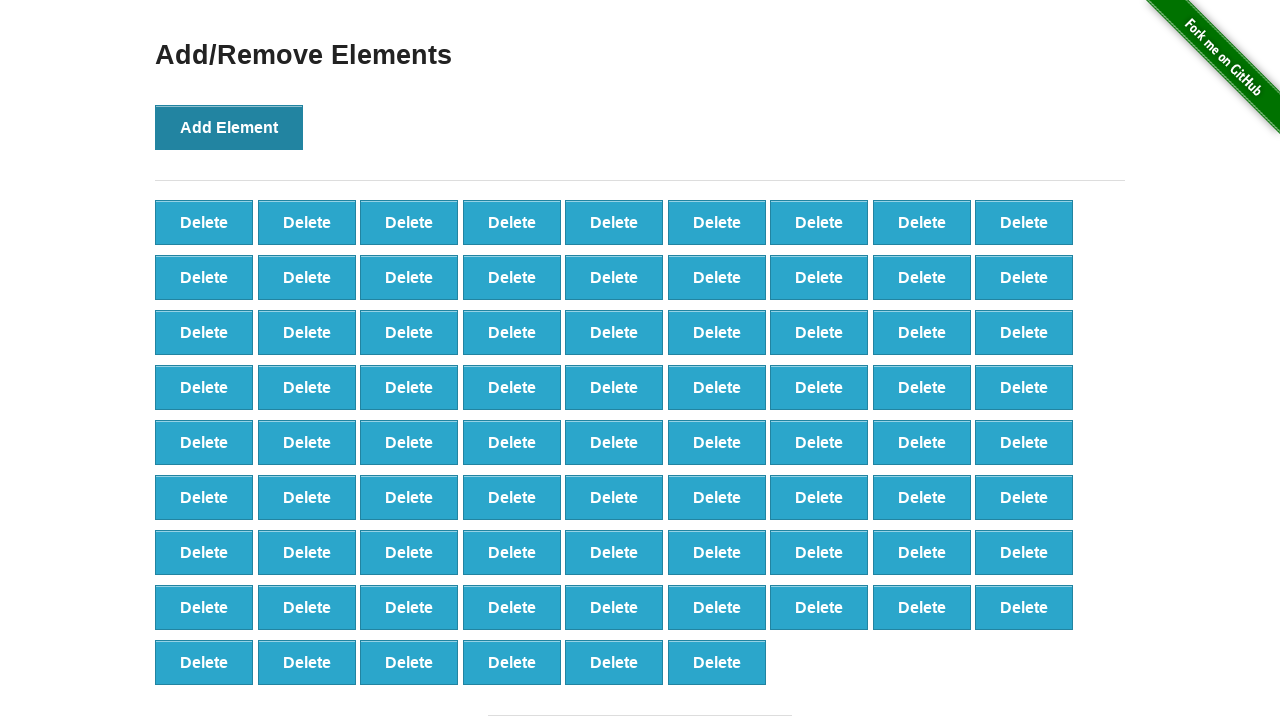

Clicked 'Add Element' button (iteration 79 of 100) at (229, 127) on button[onclick='addElement()']
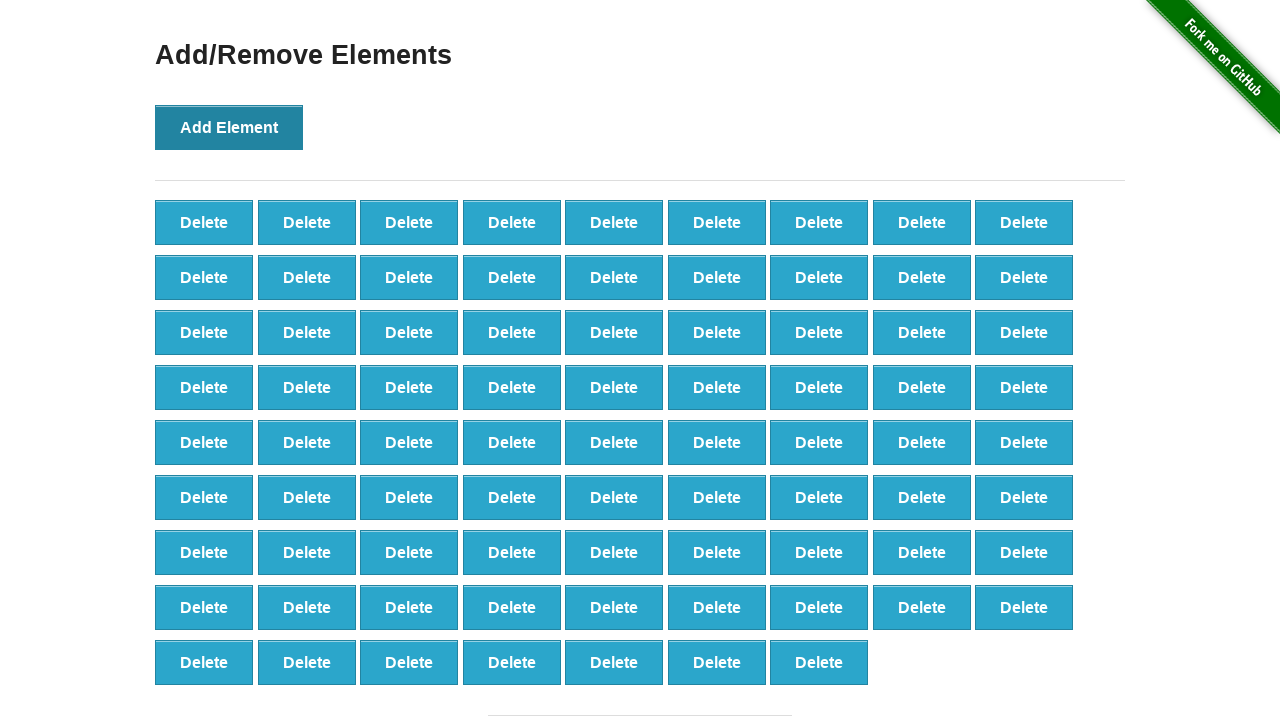

Clicked 'Add Element' button (iteration 80 of 100) at (229, 127) on button[onclick='addElement()']
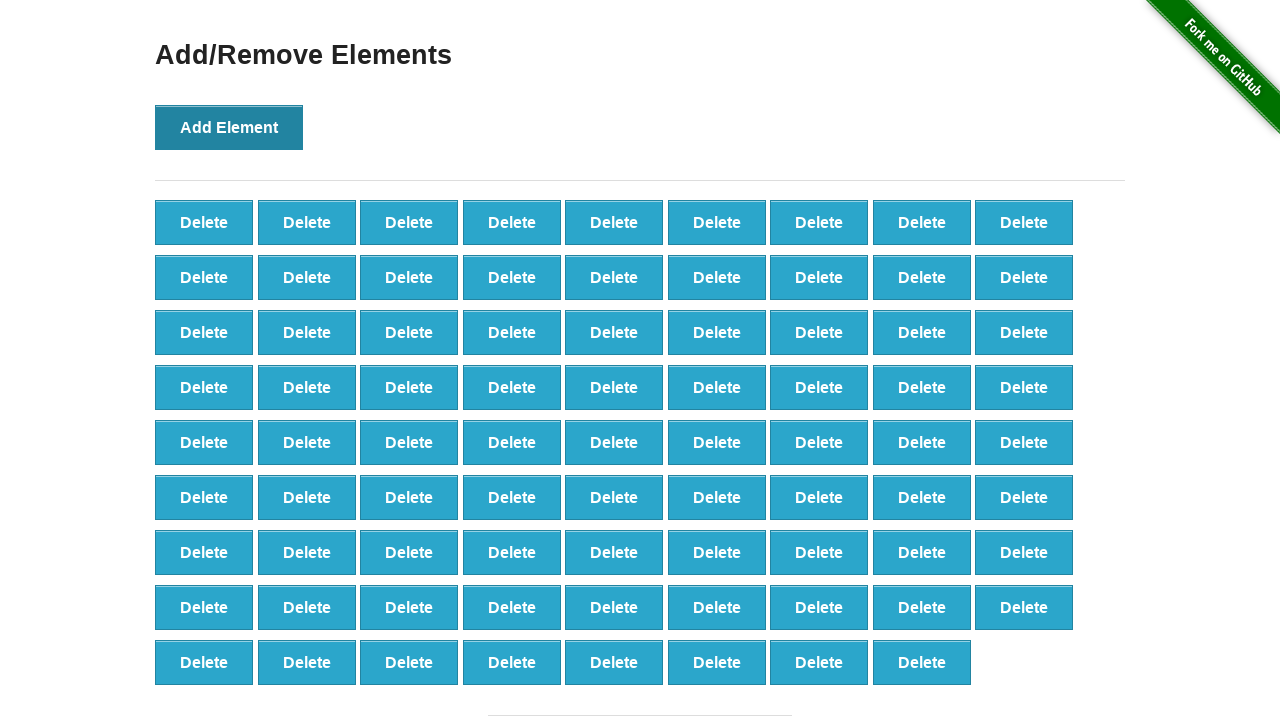

Clicked 'Add Element' button (iteration 81 of 100) at (229, 127) on button[onclick='addElement()']
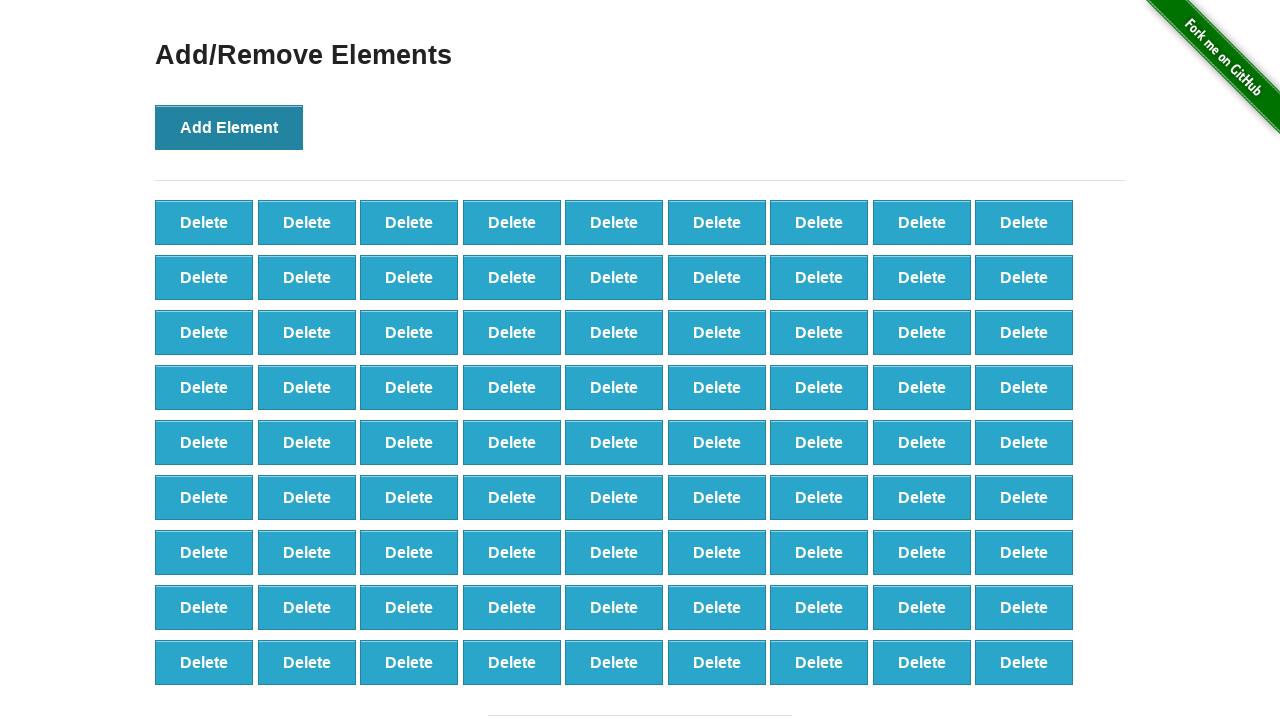

Clicked 'Add Element' button (iteration 82 of 100) at (229, 127) on button[onclick='addElement()']
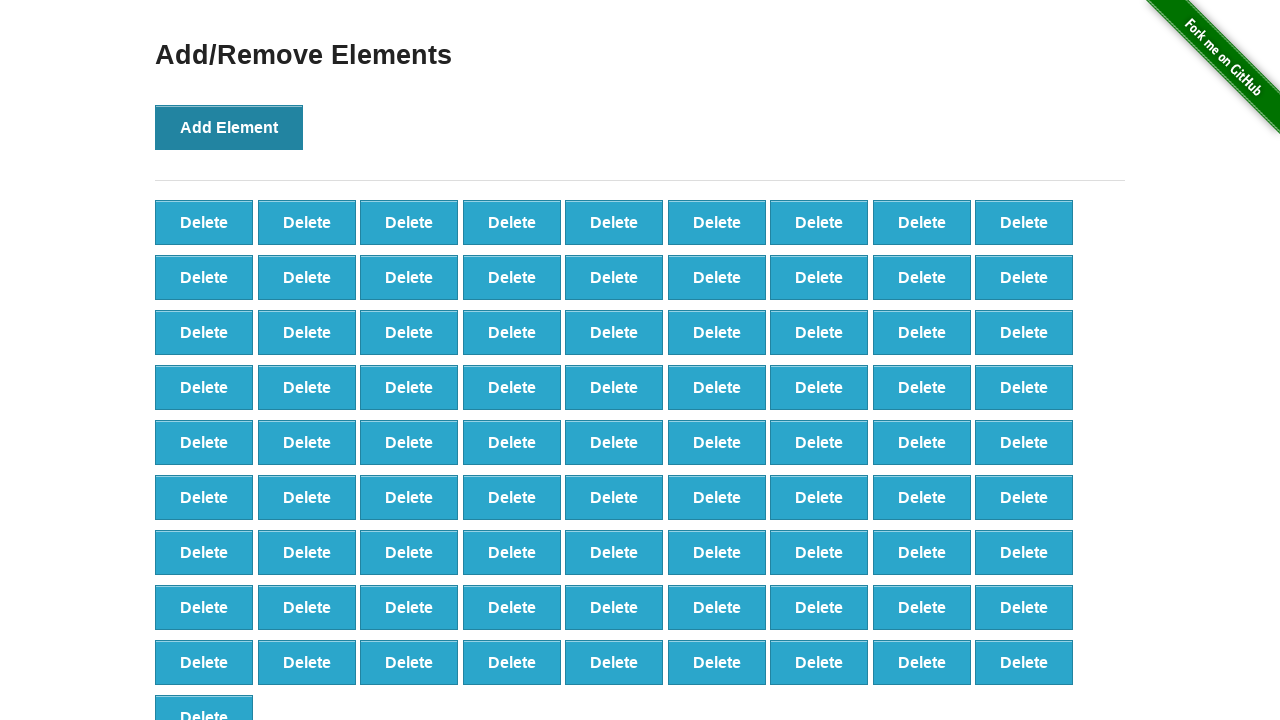

Clicked 'Add Element' button (iteration 83 of 100) at (229, 127) on button[onclick='addElement()']
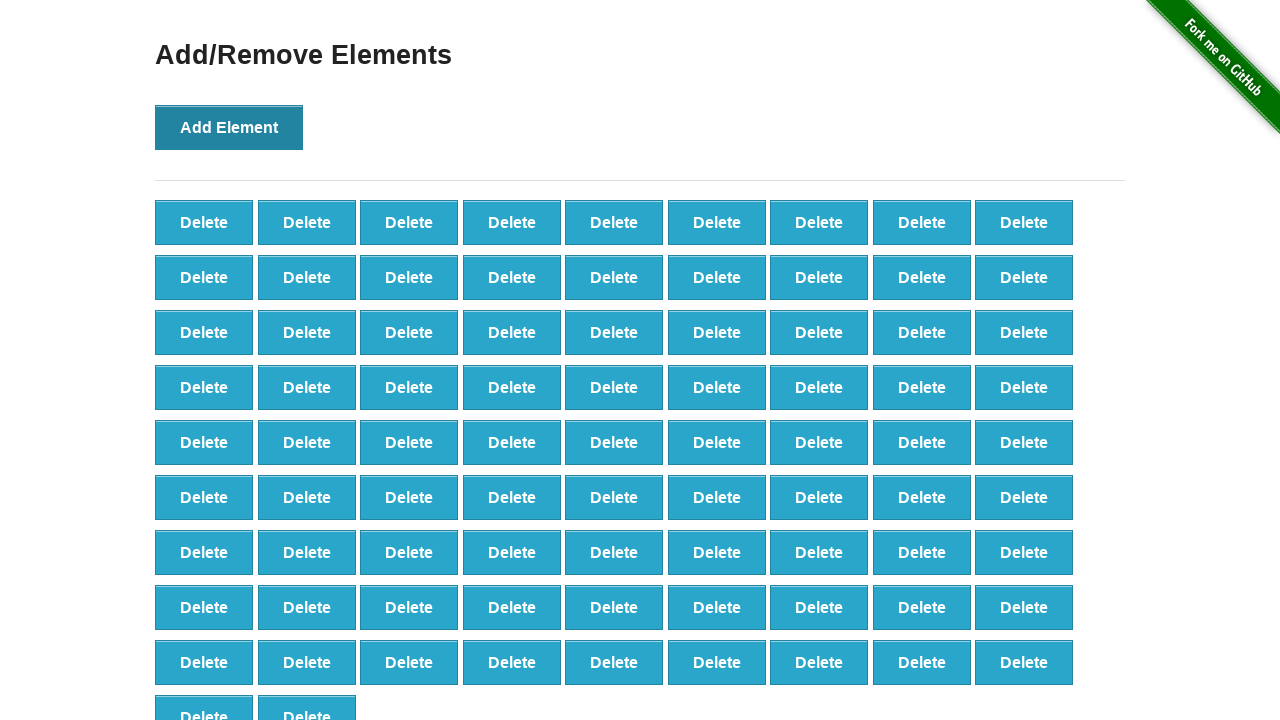

Clicked 'Add Element' button (iteration 84 of 100) at (229, 127) on button[onclick='addElement()']
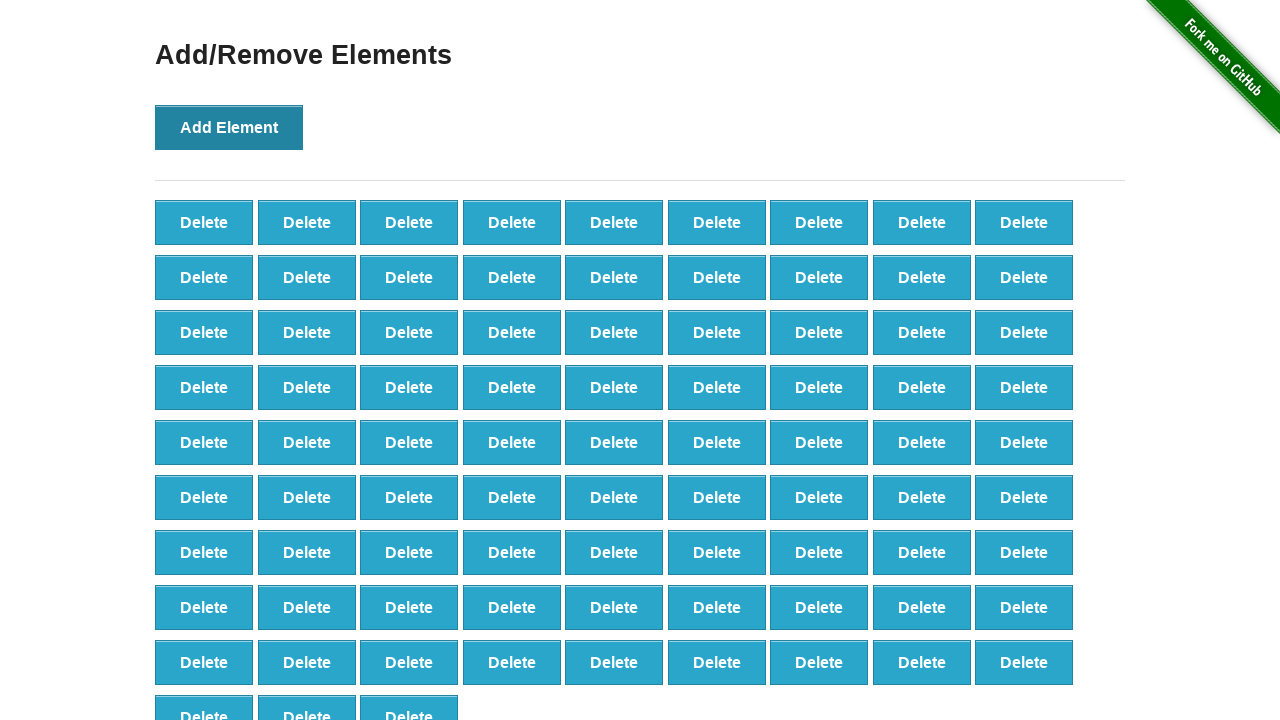

Clicked 'Add Element' button (iteration 85 of 100) at (229, 127) on button[onclick='addElement()']
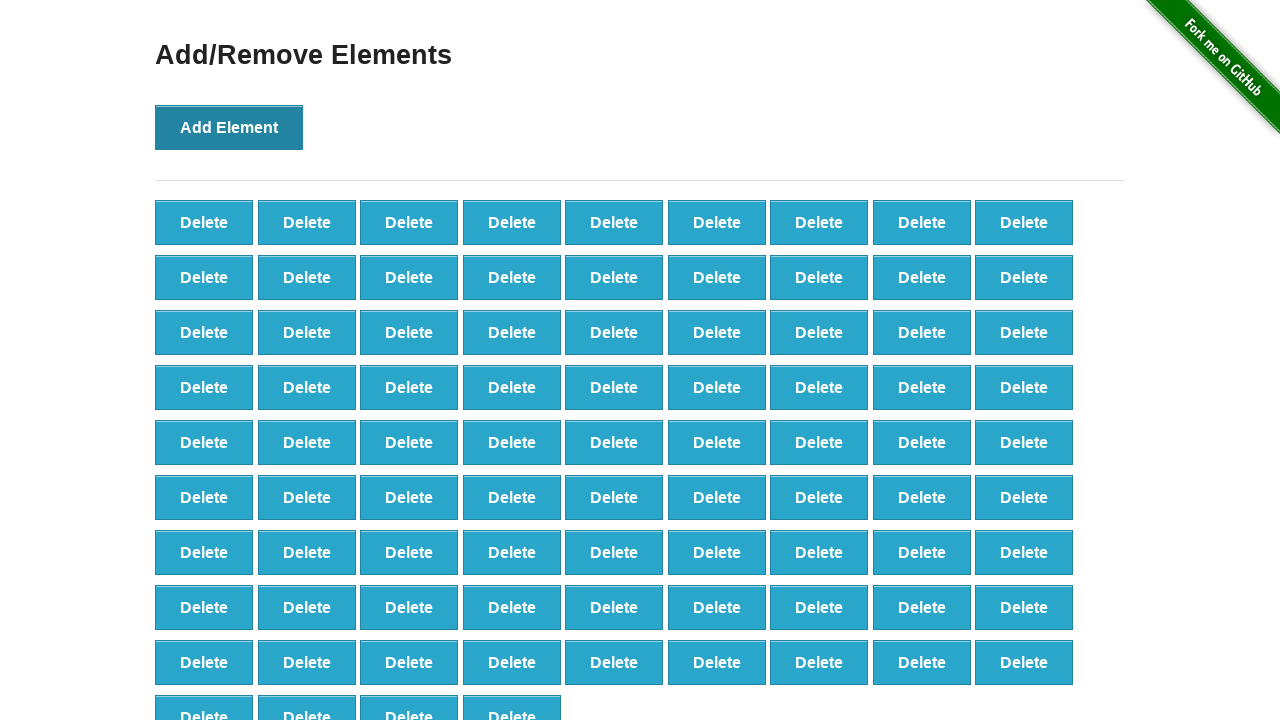

Clicked 'Add Element' button (iteration 86 of 100) at (229, 127) on button[onclick='addElement()']
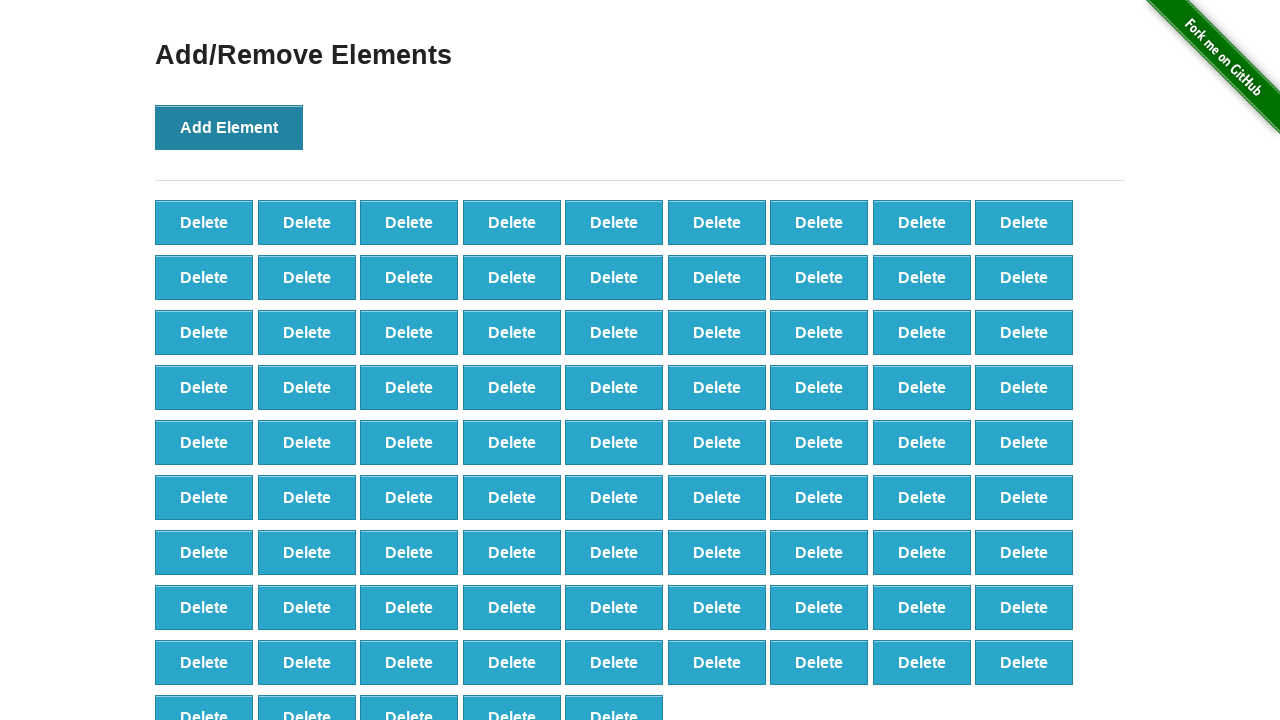

Clicked 'Add Element' button (iteration 87 of 100) at (229, 127) on button[onclick='addElement()']
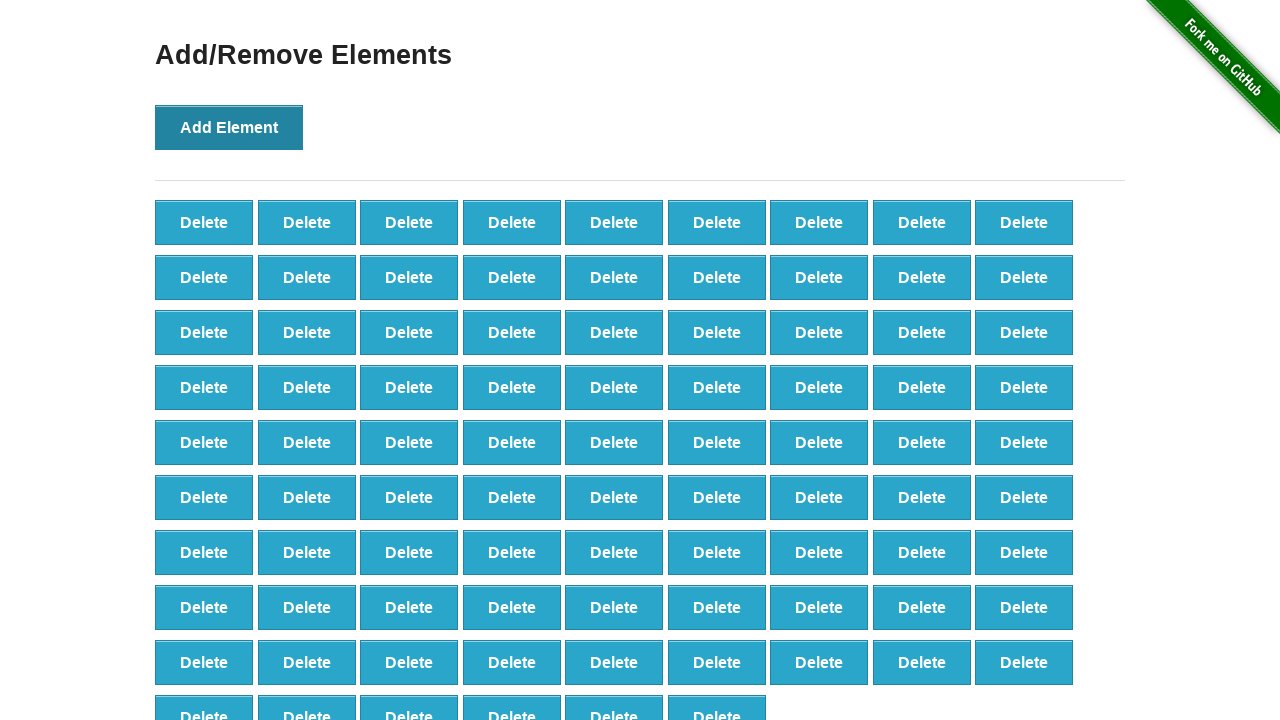

Clicked 'Add Element' button (iteration 88 of 100) at (229, 127) on button[onclick='addElement()']
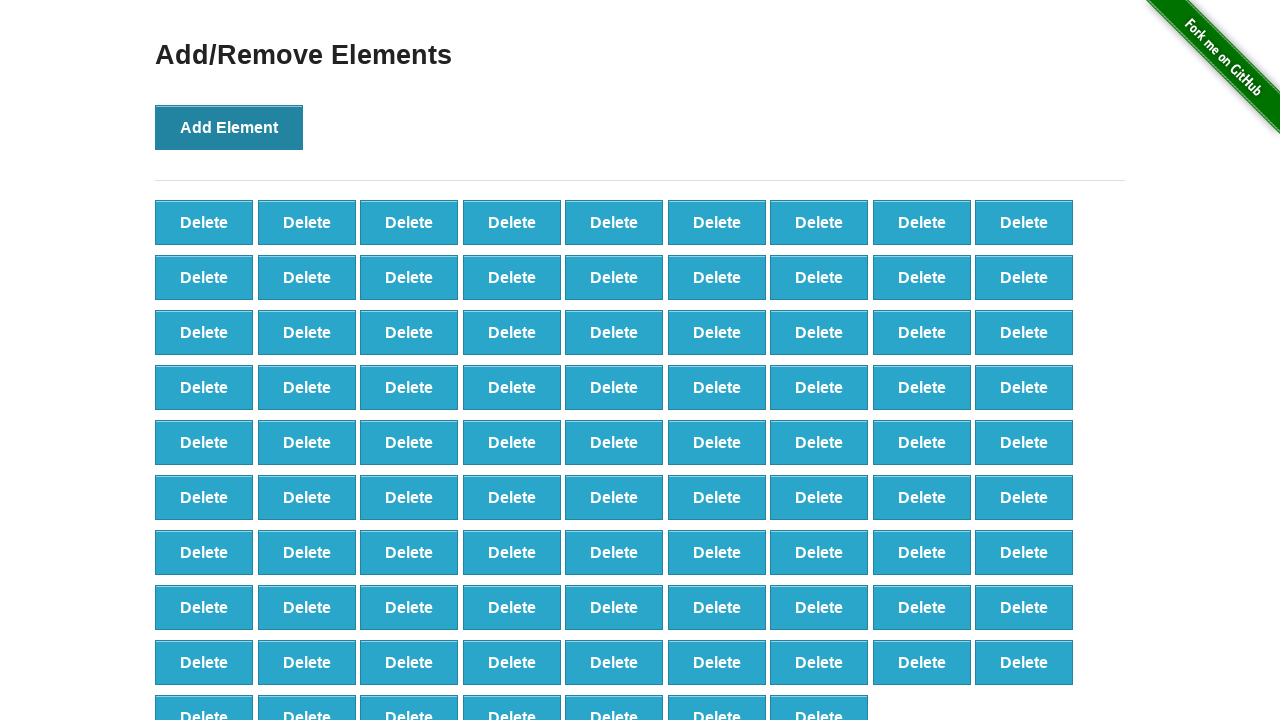

Clicked 'Add Element' button (iteration 89 of 100) at (229, 127) on button[onclick='addElement()']
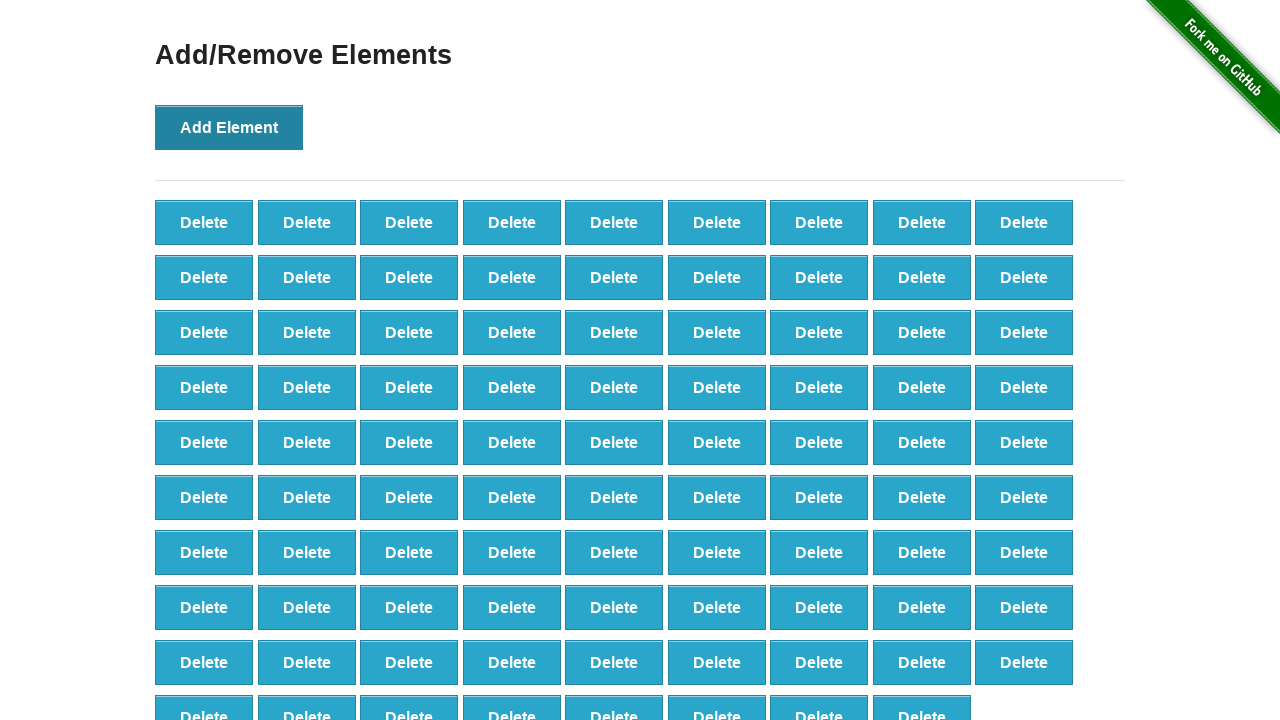

Clicked 'Add Element' button (iteration 90 of 100) at (229, 127) on button[onclick='addElement()']
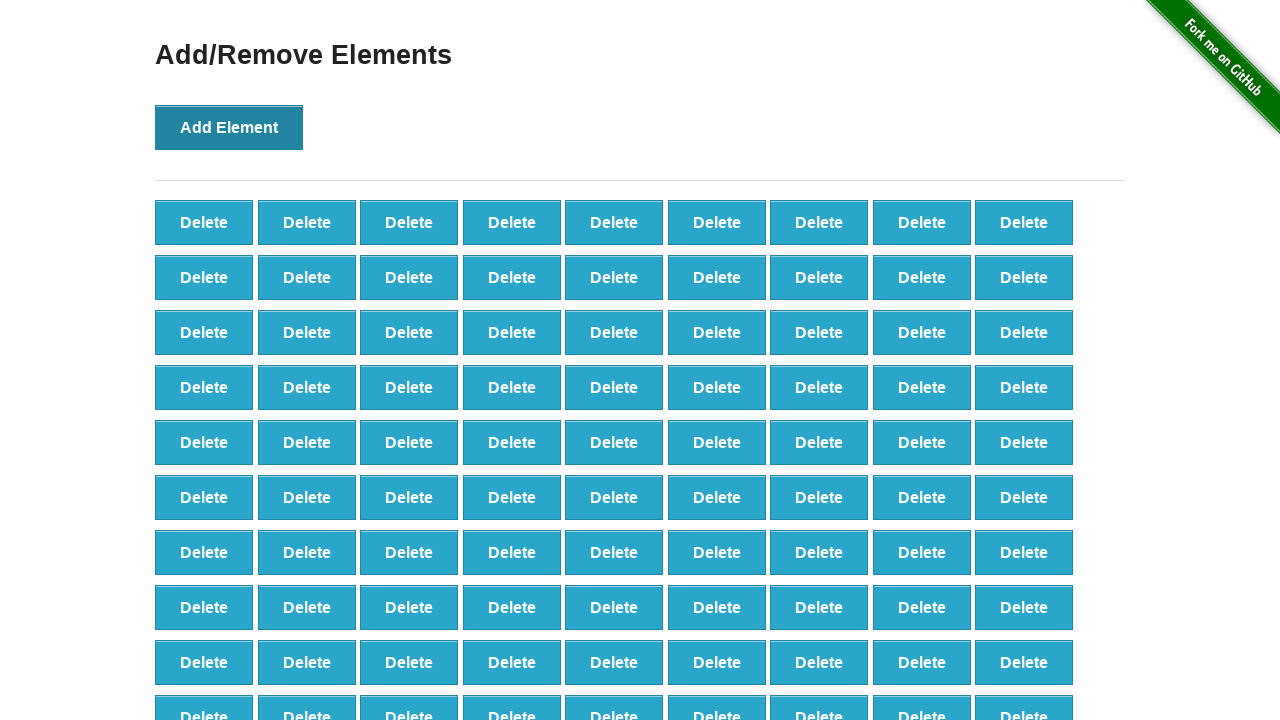

Clicked 'Add Element' button (iteration 91 of 100) at (229, 127) on button[onclick='addElement()']
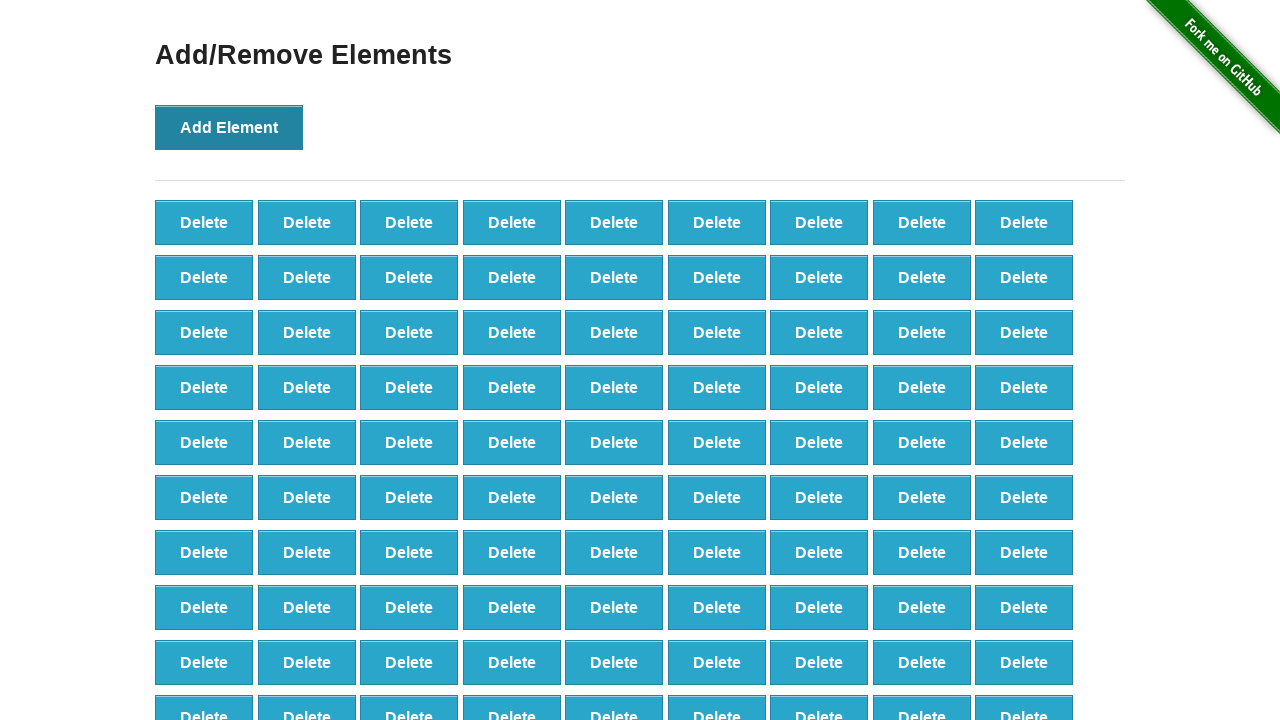

Clicked 'Add Element' button (iteration 92 of 100) at (229, 127) on button[onclick='addElement()']
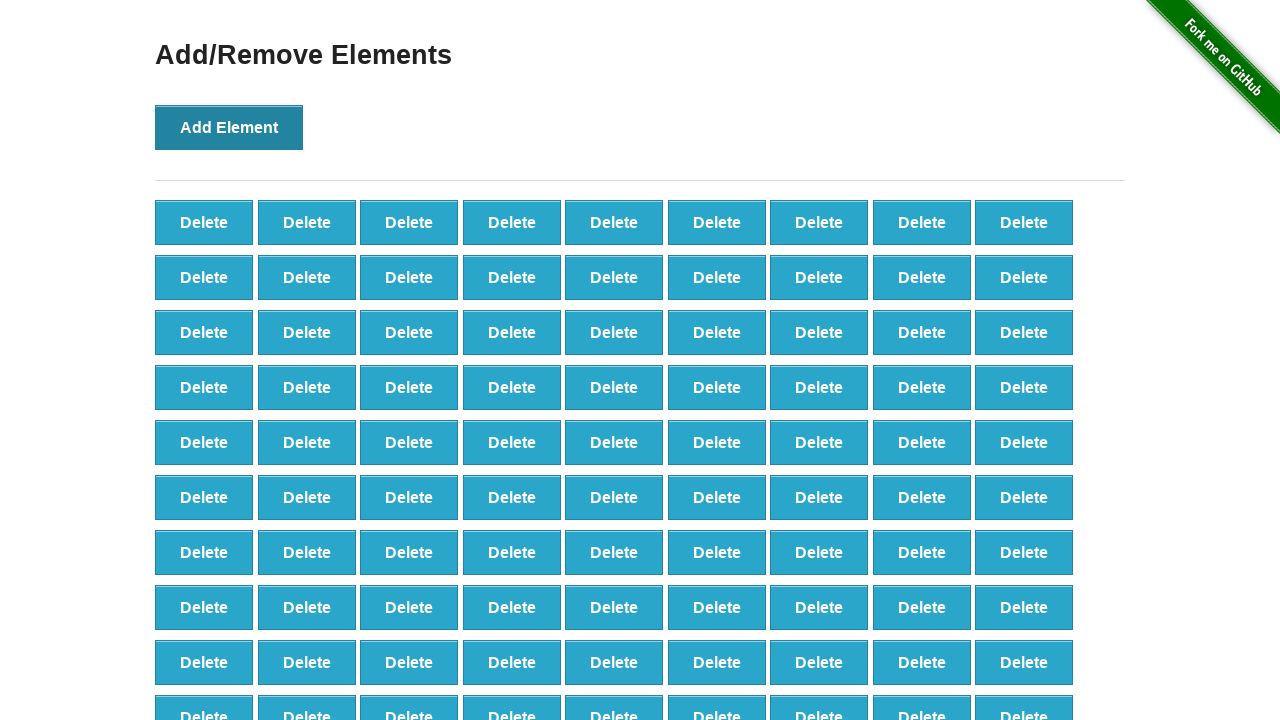

Clicked 'Add Element' button (iteration 93 of 100) at (229, 127) on button[onclick='addElement()']
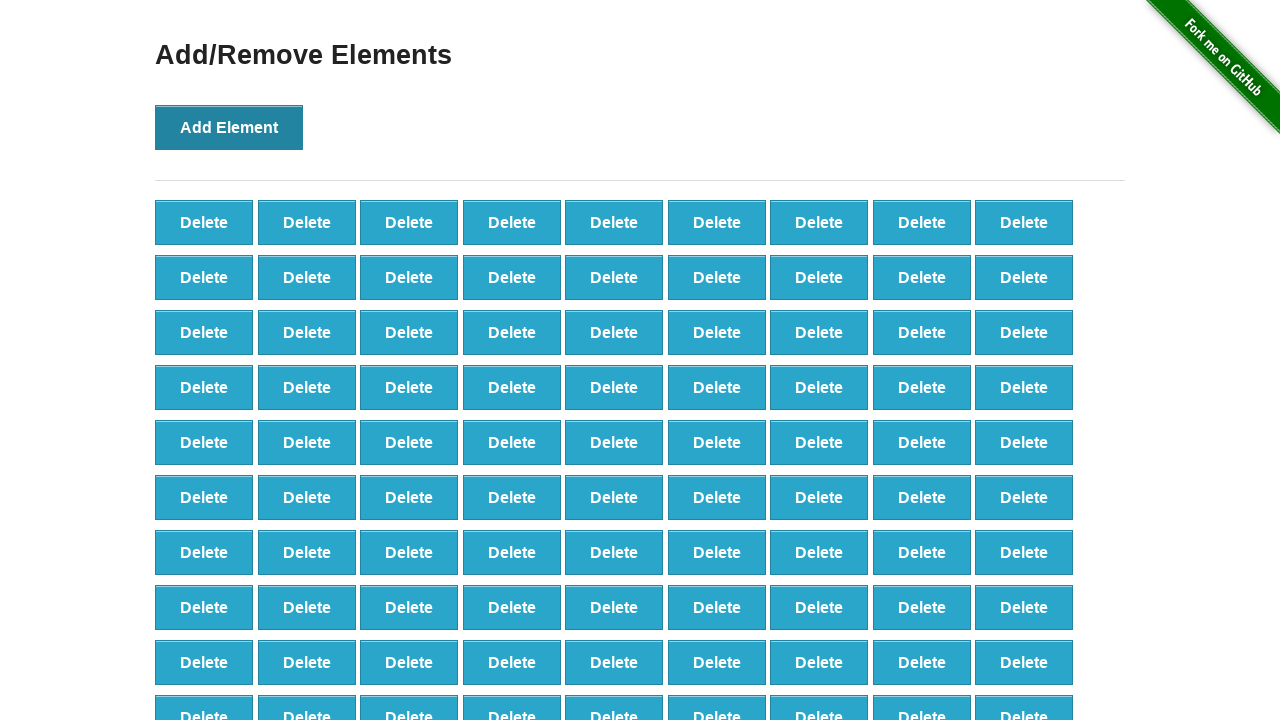

Clicked 'Add Element' button (iteration 94 of 100) at (229, 127) on button[onclick='addElement()']
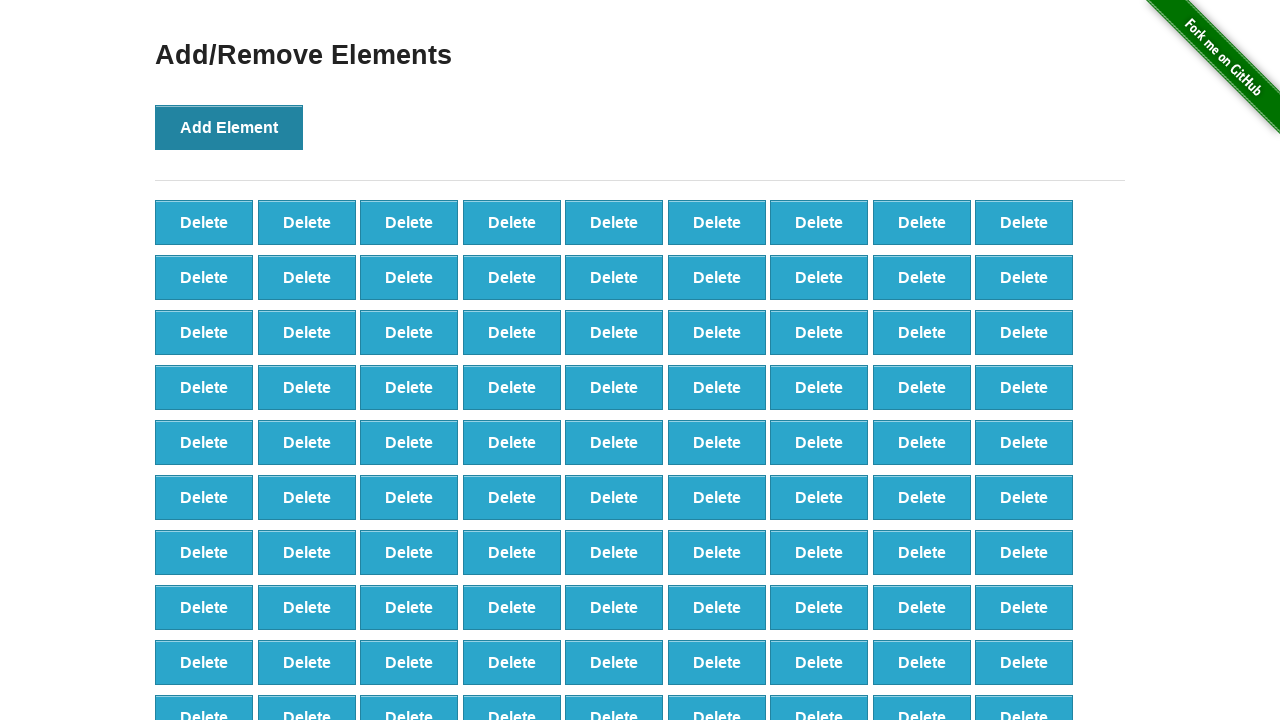

Clicked 'Add Element' button (iteration 95 of 100) at (229, 127) on button[onclick='addElement()']
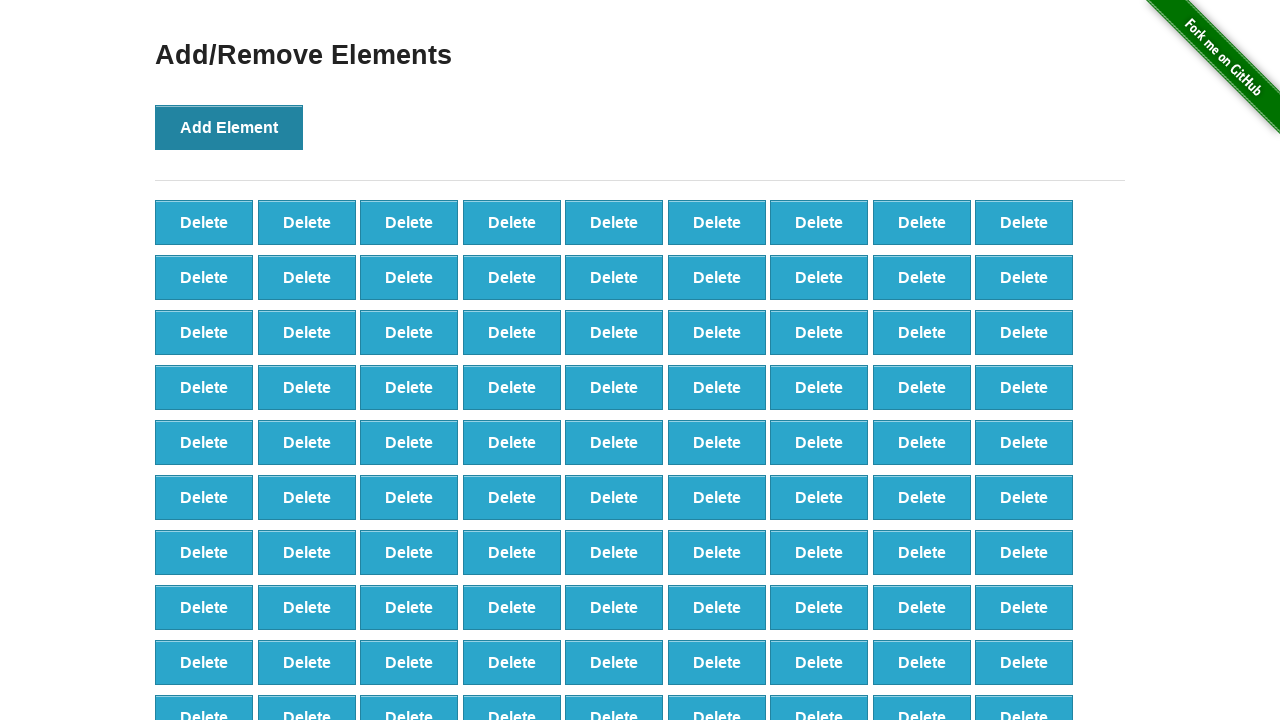

Clicked 'Add Element' button (iteration 96 of 100) at (229, 127) on button[onclick='addElement()']
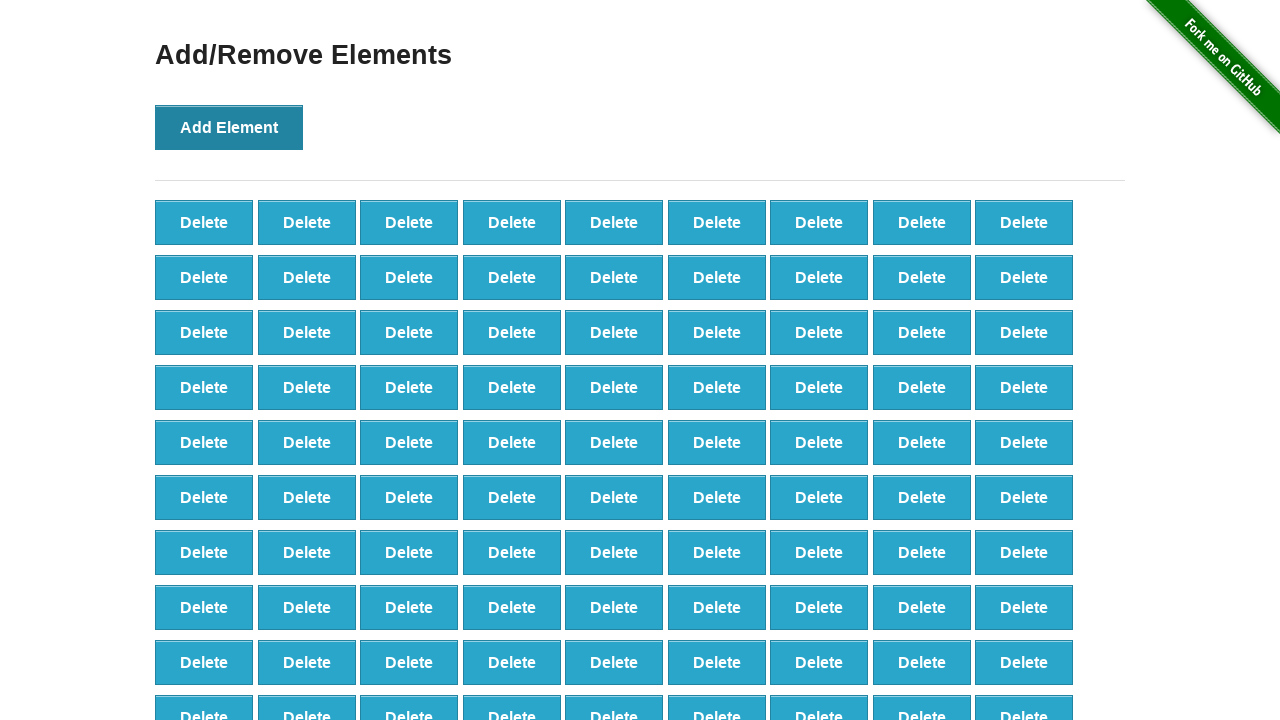

Clicked 'Add Element' button (iteration 97 of 100) at (229, 127) on button[onclick='addElement()']
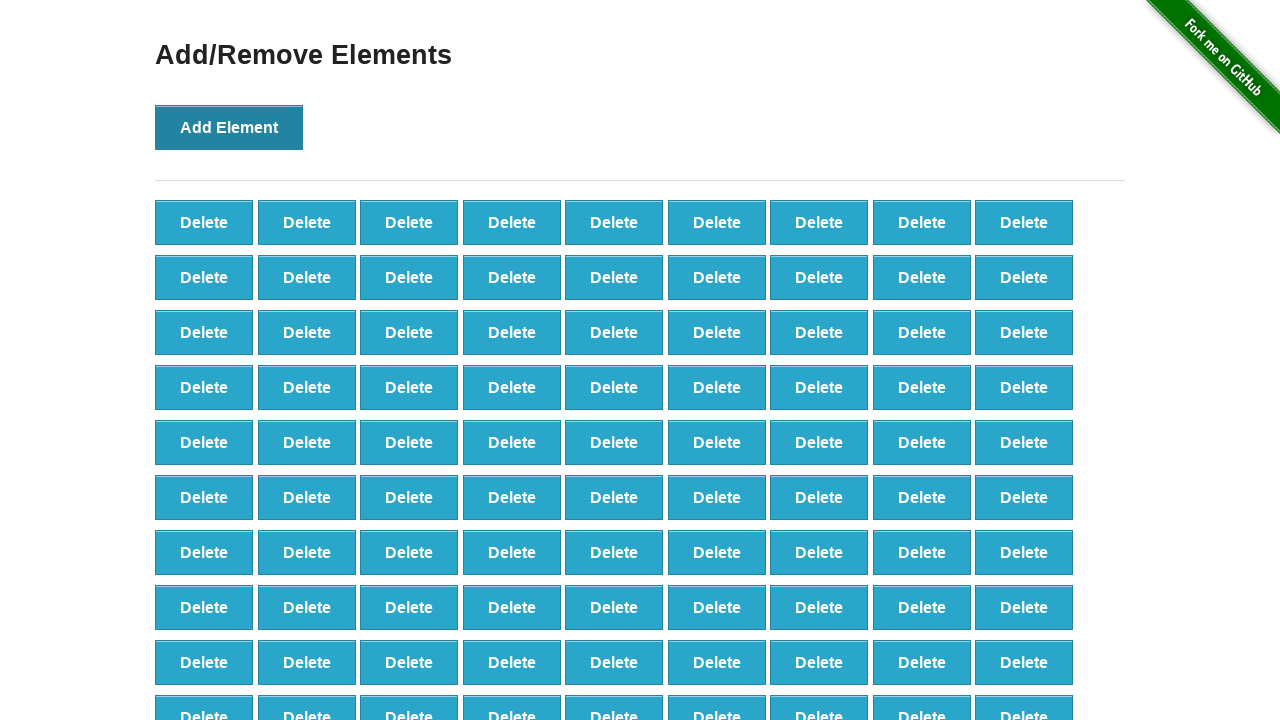

Clicked 'Add Element' button (iteration 98 of 100) at (229, 127) on button[onclick='addElement()']
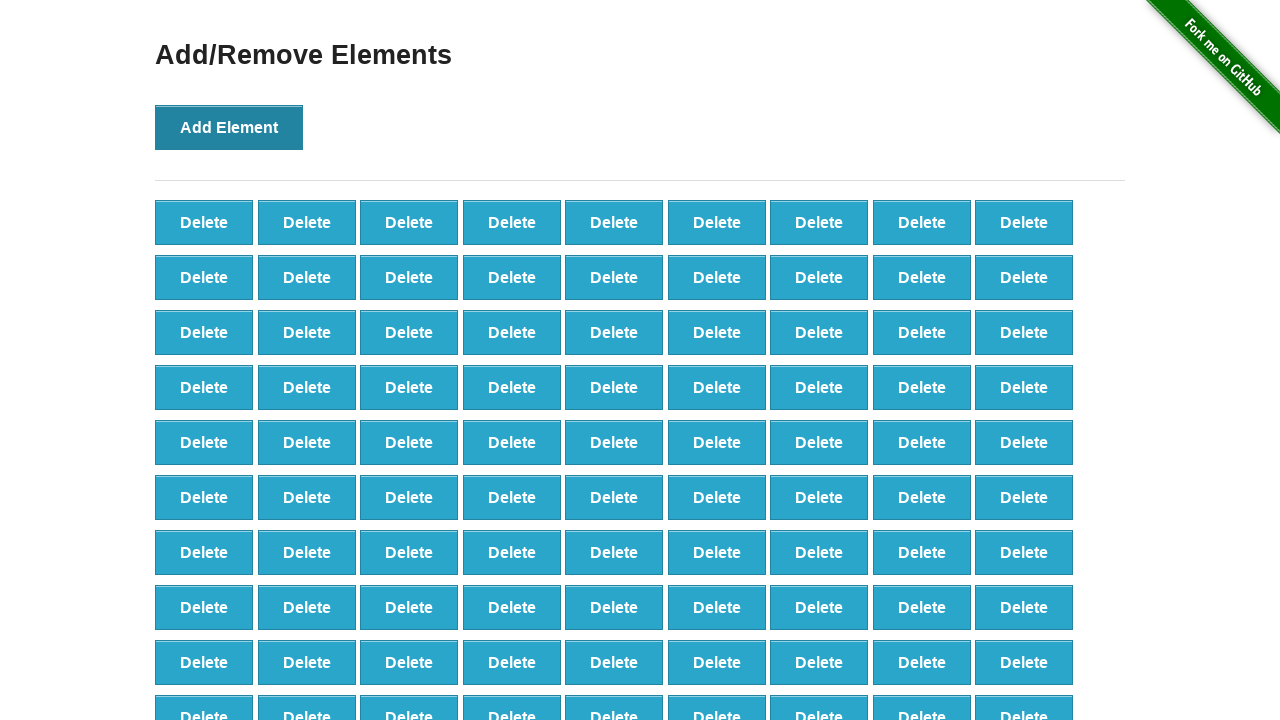

Clicked 'Add Element' button (iteration 99 of 100) at (229, 127) on button[onclick='addElement()']
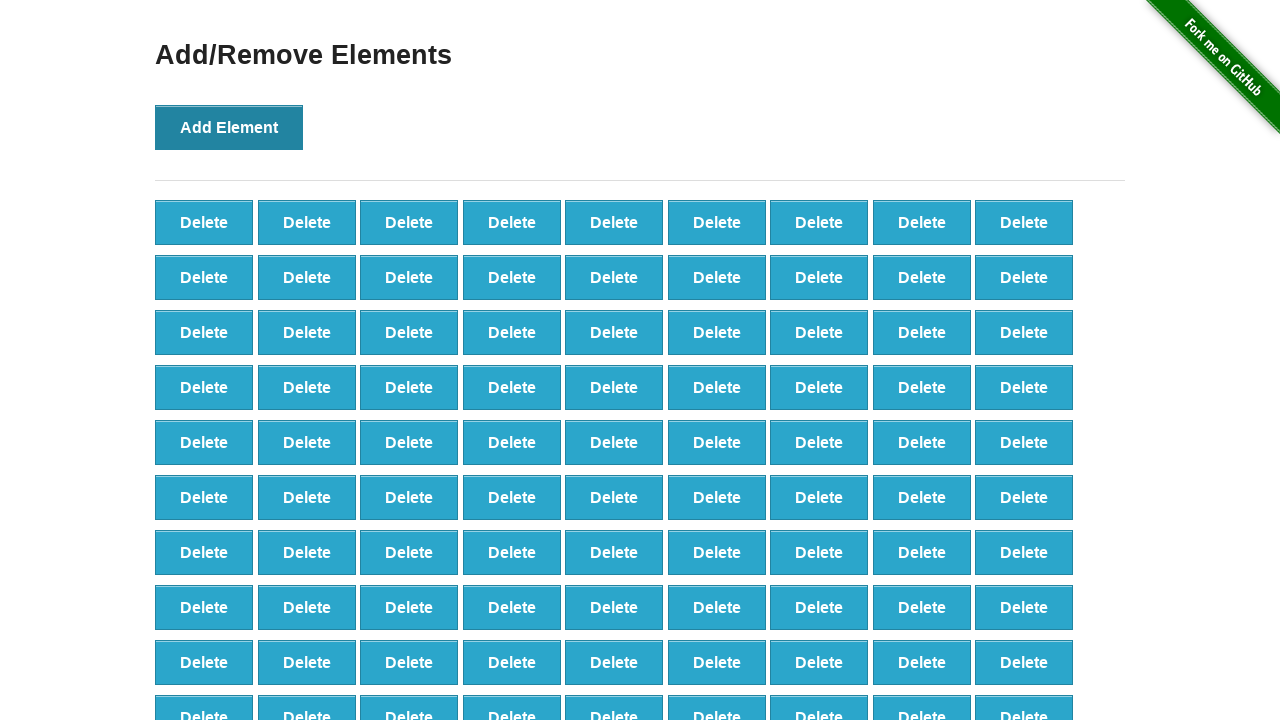

Clicked 'Add Element' button (iteration 100 of 100) at (229, 127) on button[onclick='addElement()']
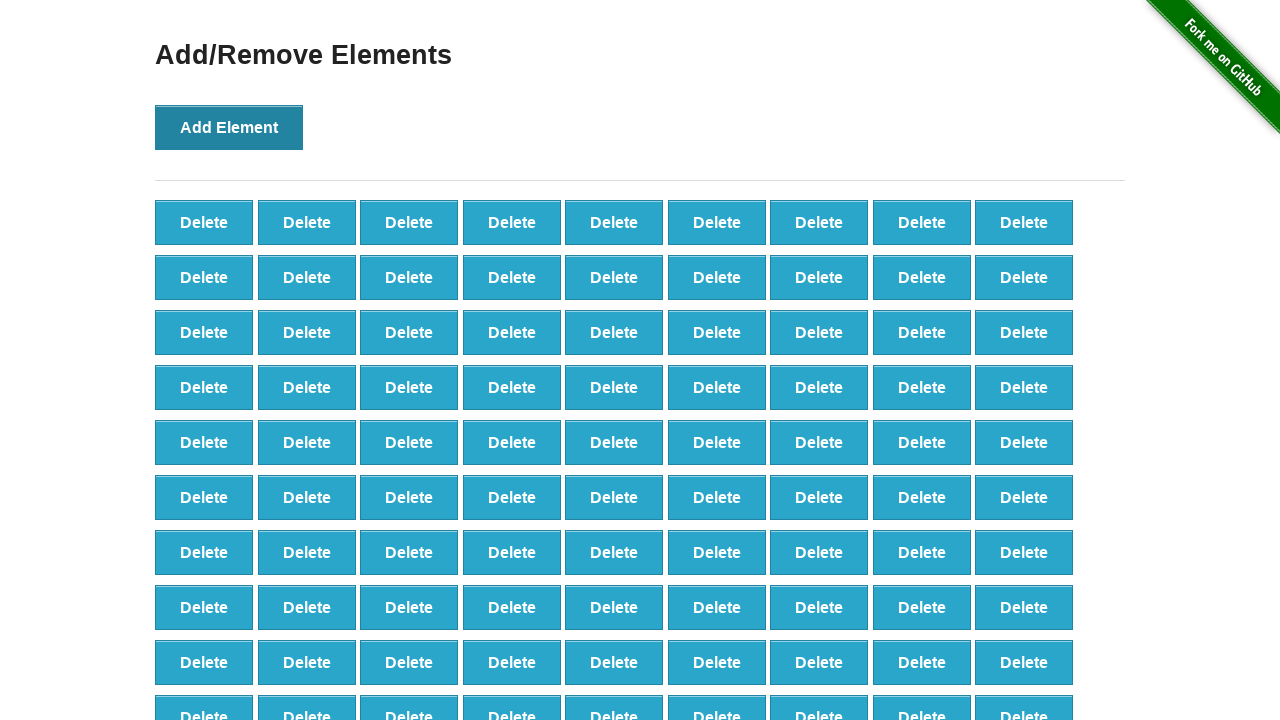

Deleted button at position 50 at (614, 497) on (//button[@class='added-manually'])[50]
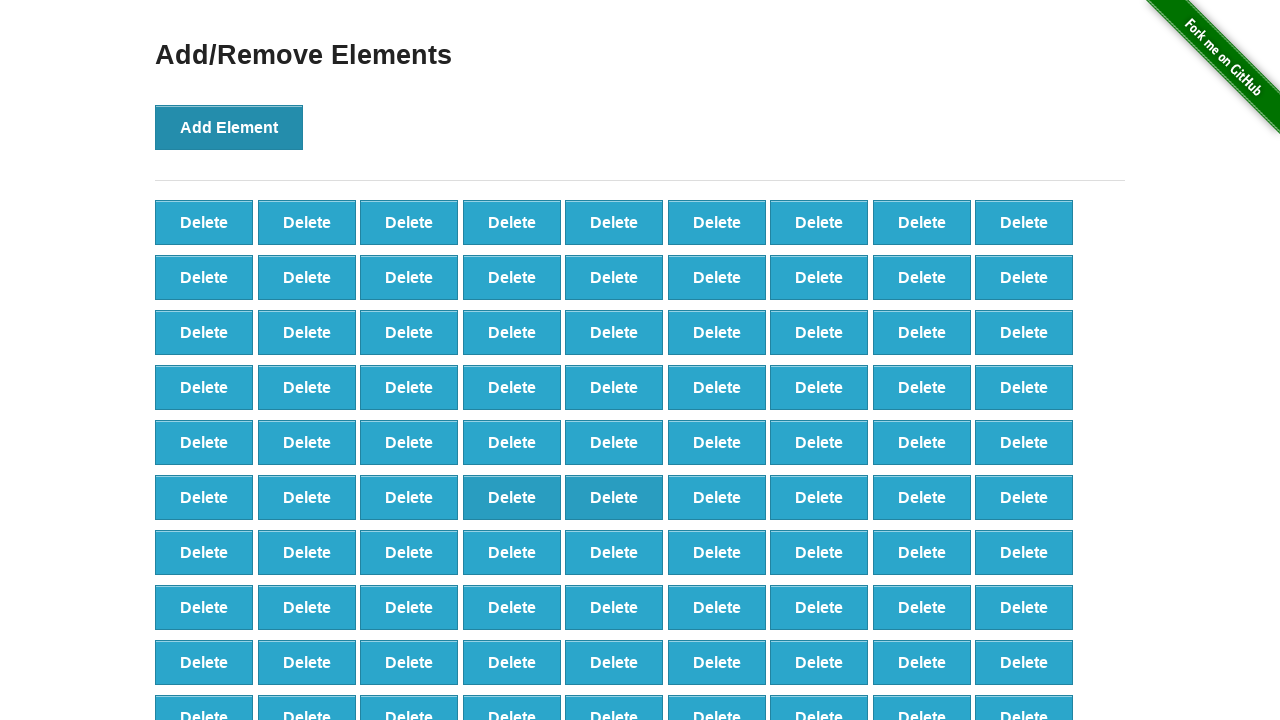

Deleted button at position 49 at (512, 497) on (//button[@class='added-manually'])[49]
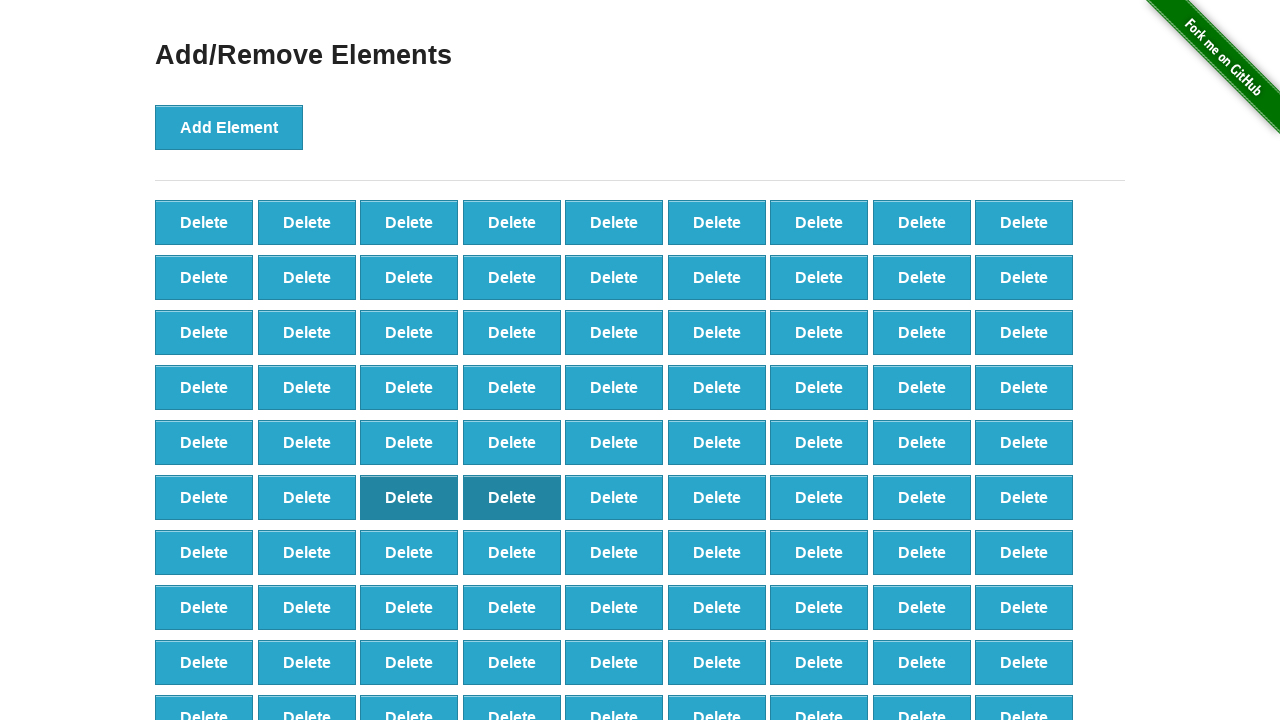

Deleted button at position 48 at (409, 497) on (//button[@class='added-manually'])[48]
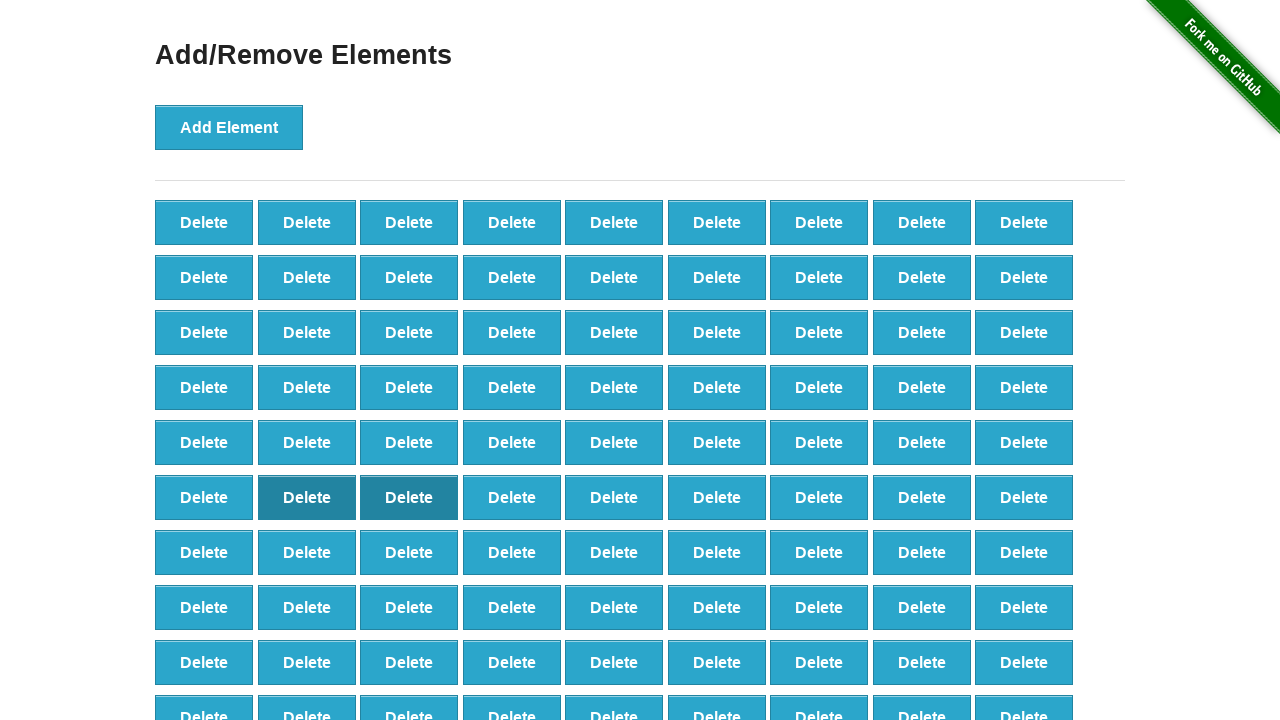

Deleted button at position 47 at (307, 497) on (//button[@class='added-manually'])[47]
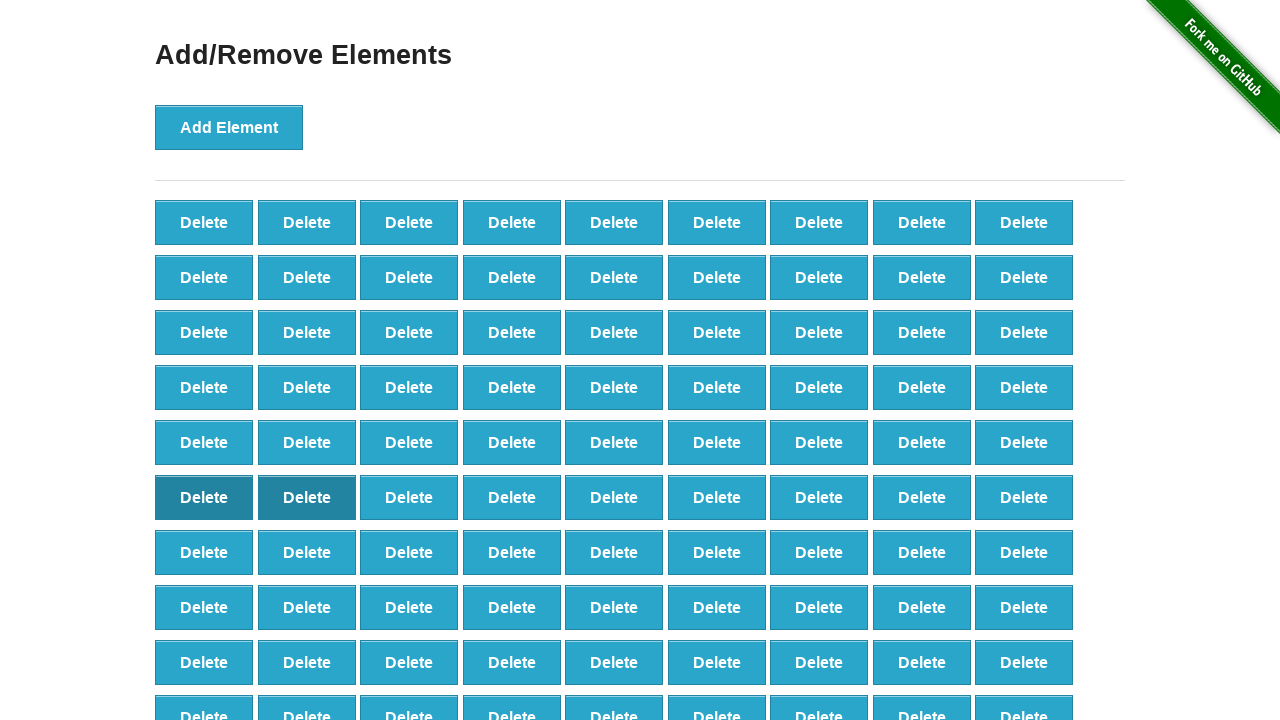

Deleted button at position 46 at (204, 497) on (//button[@class='added-manually'])[46]
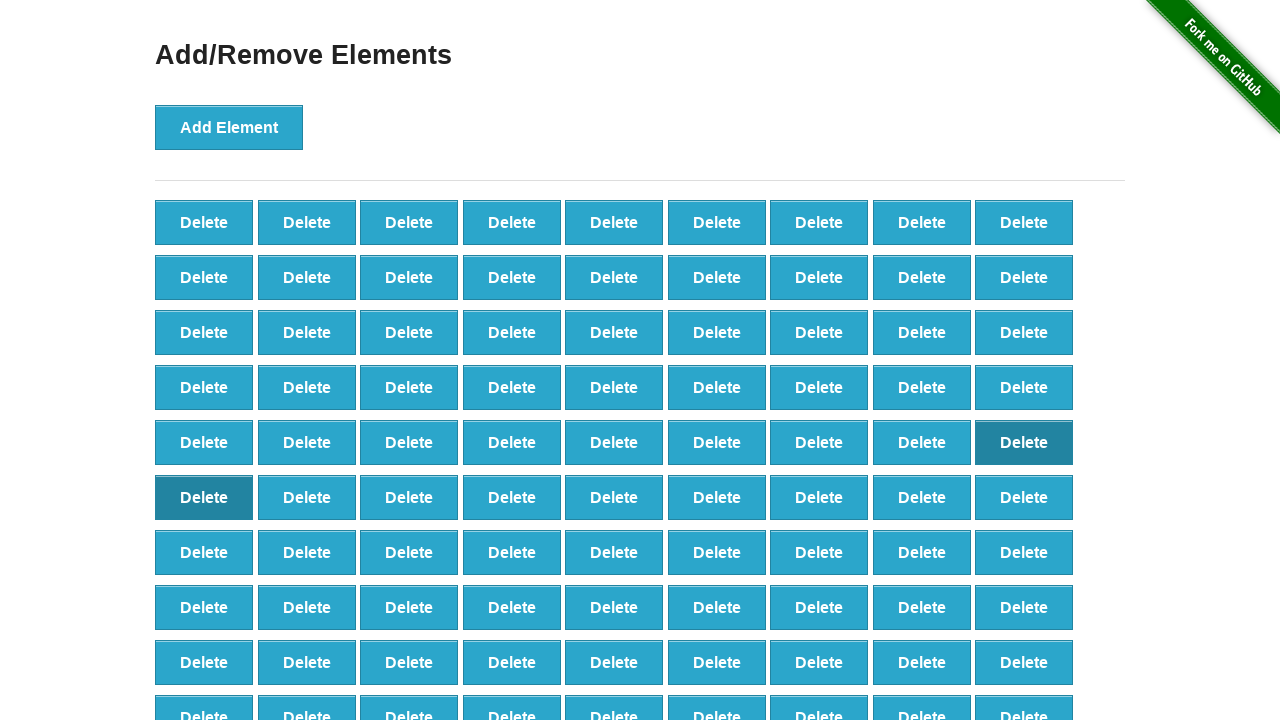

Deleted button at position 45 at (1024, 442) on (//button[@class='added-manually'])[45]
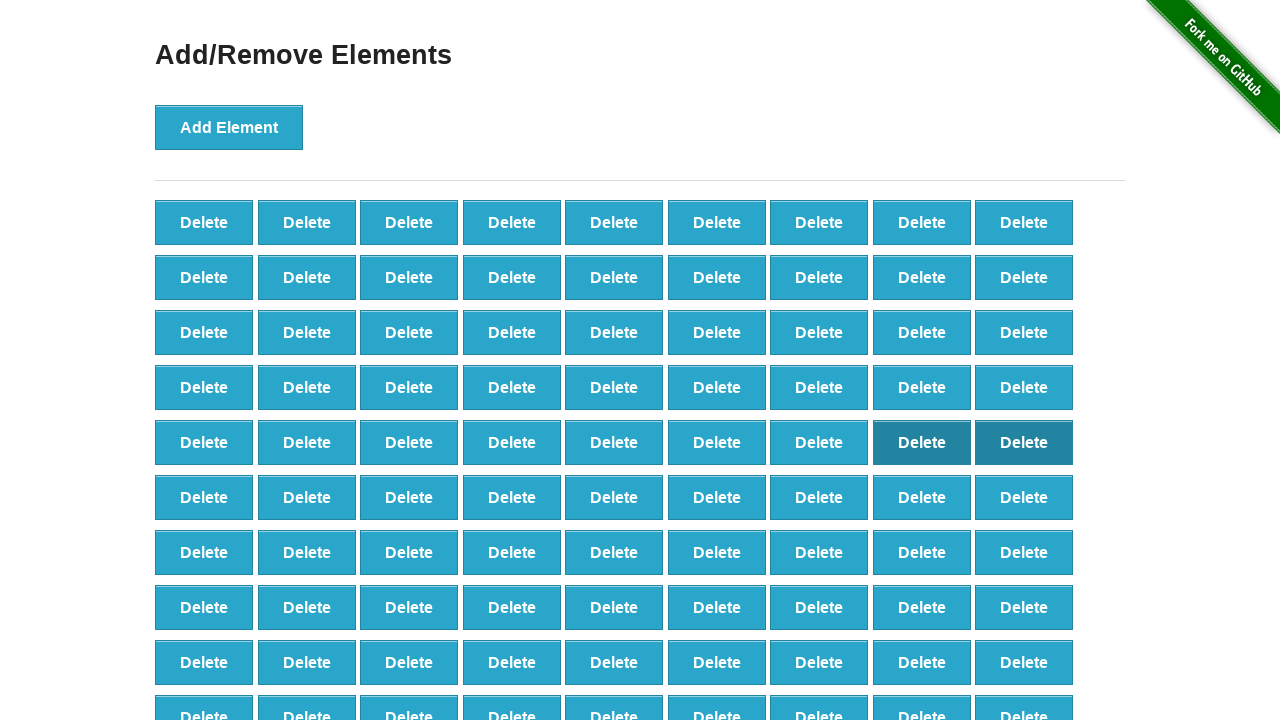

Deleted button at position 44 at (922, 442) on (//button[@class='added-manually'])[44]
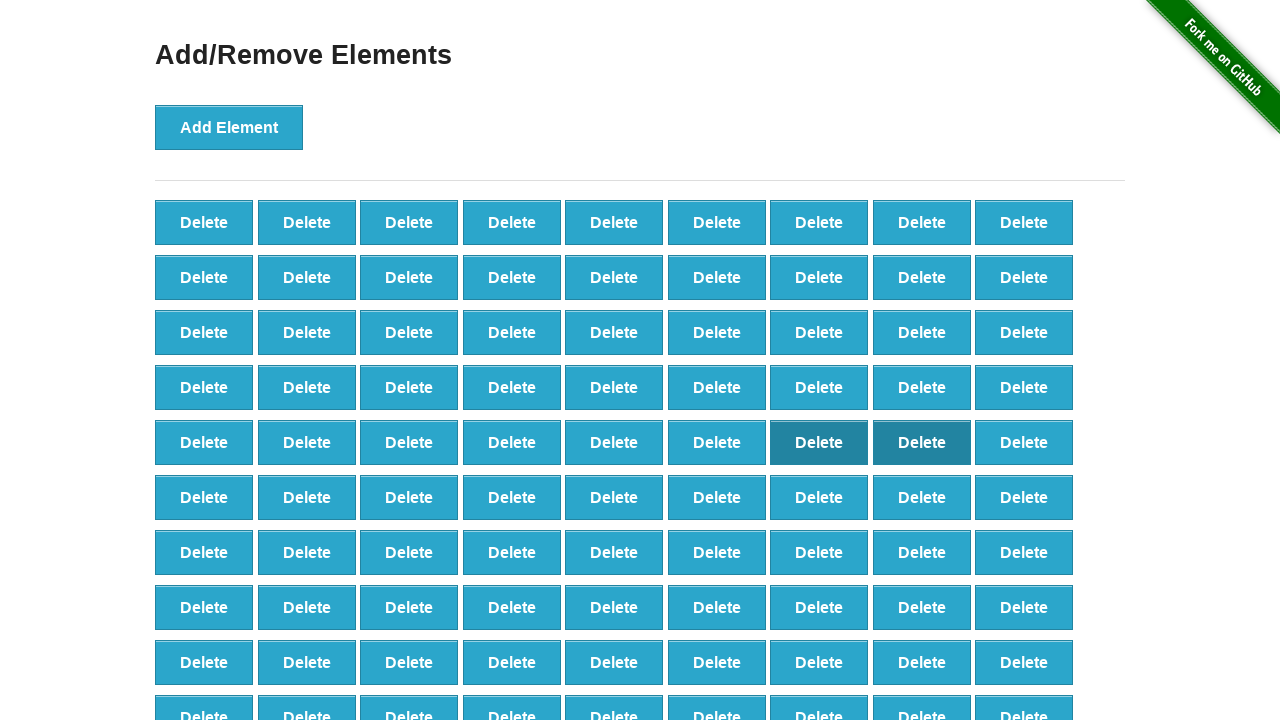

Deleted button at position 43 at (819, 442) on (//button[@class='added-manually'])[43]
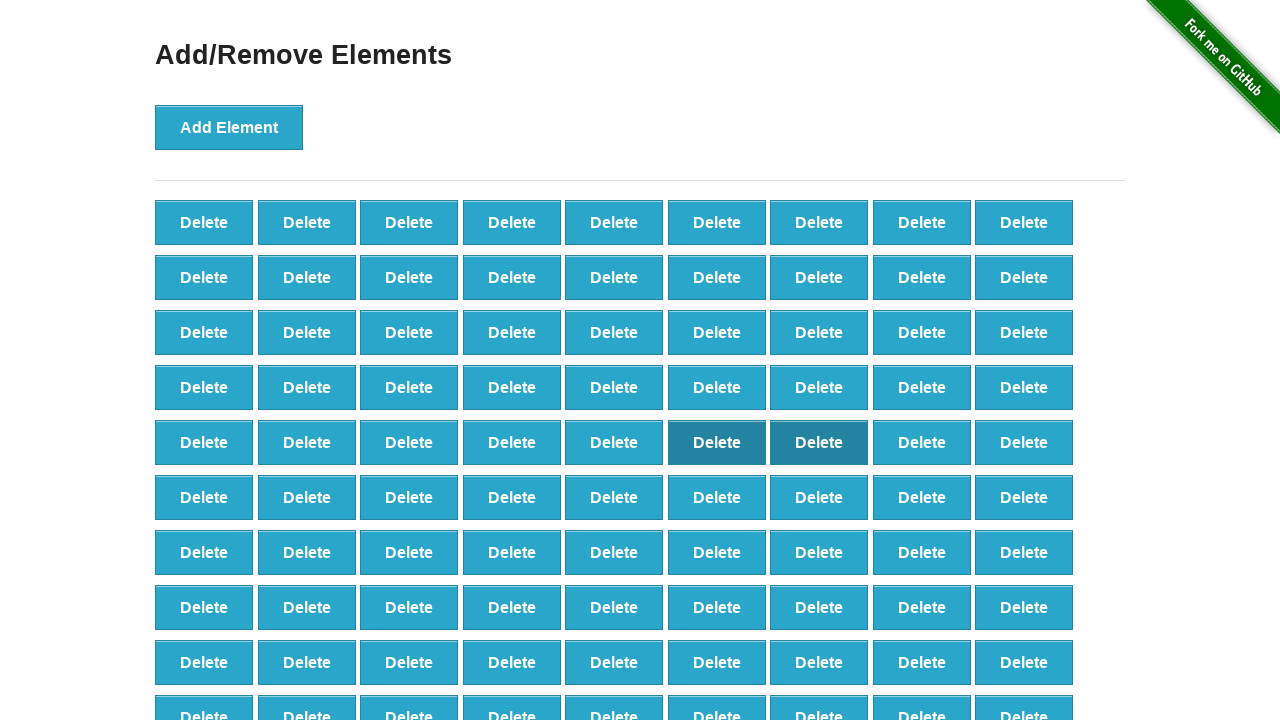

Deleted button at position 42 at (717, 442) on (//button[@class='added-manually'])[42]
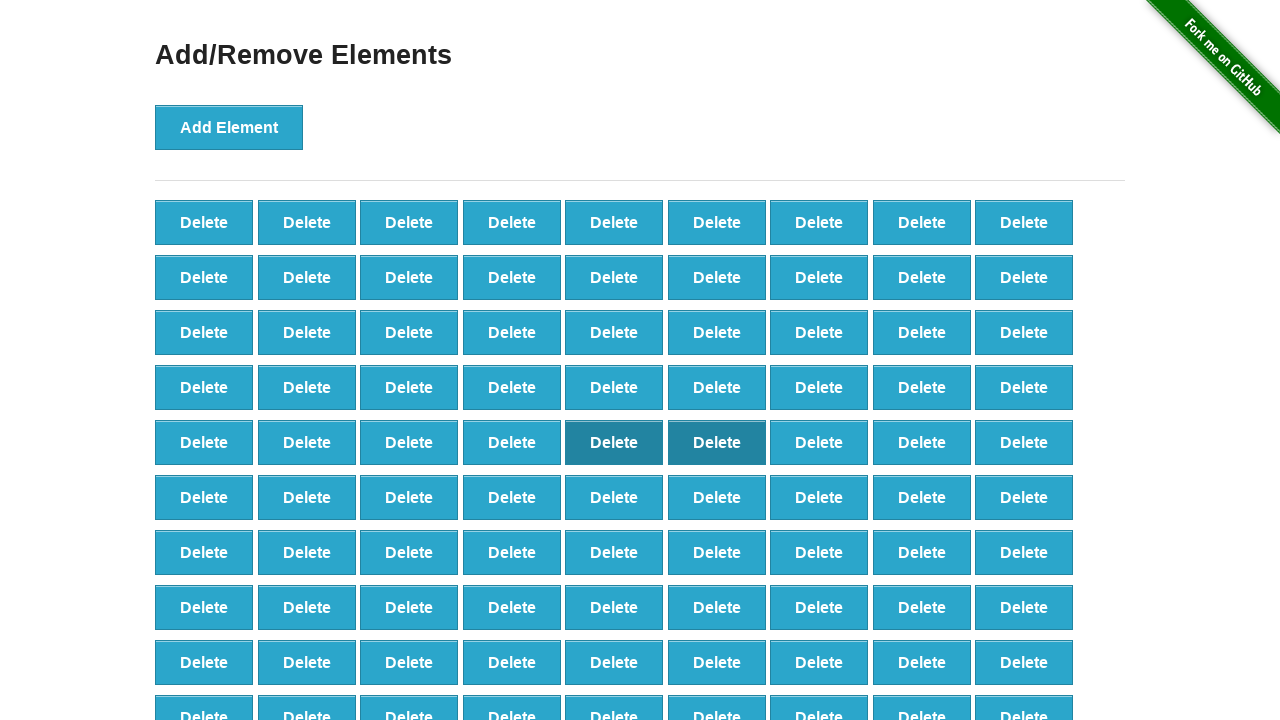

Deleted button at position 41 at (614, 442) on (//button[@class='added-manually'])[41]
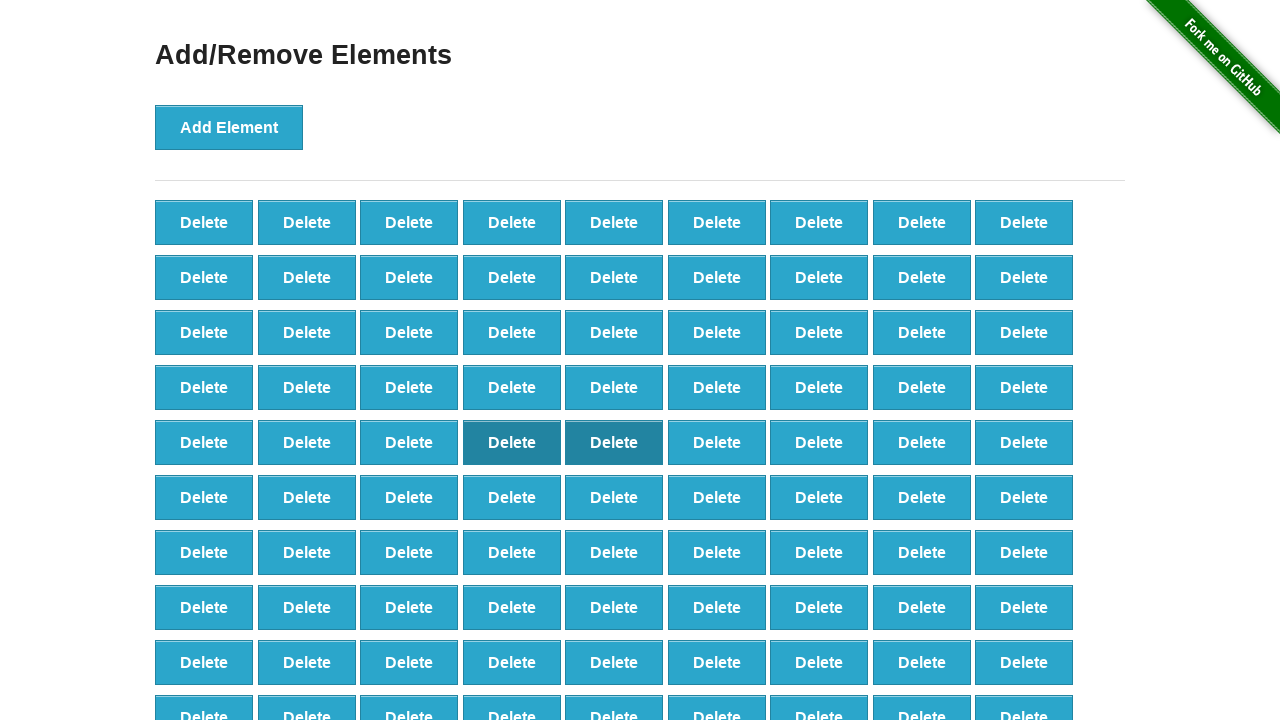

Deleted button at position 40 at (512, 442) on (//button[@class='added-manually'])[40]
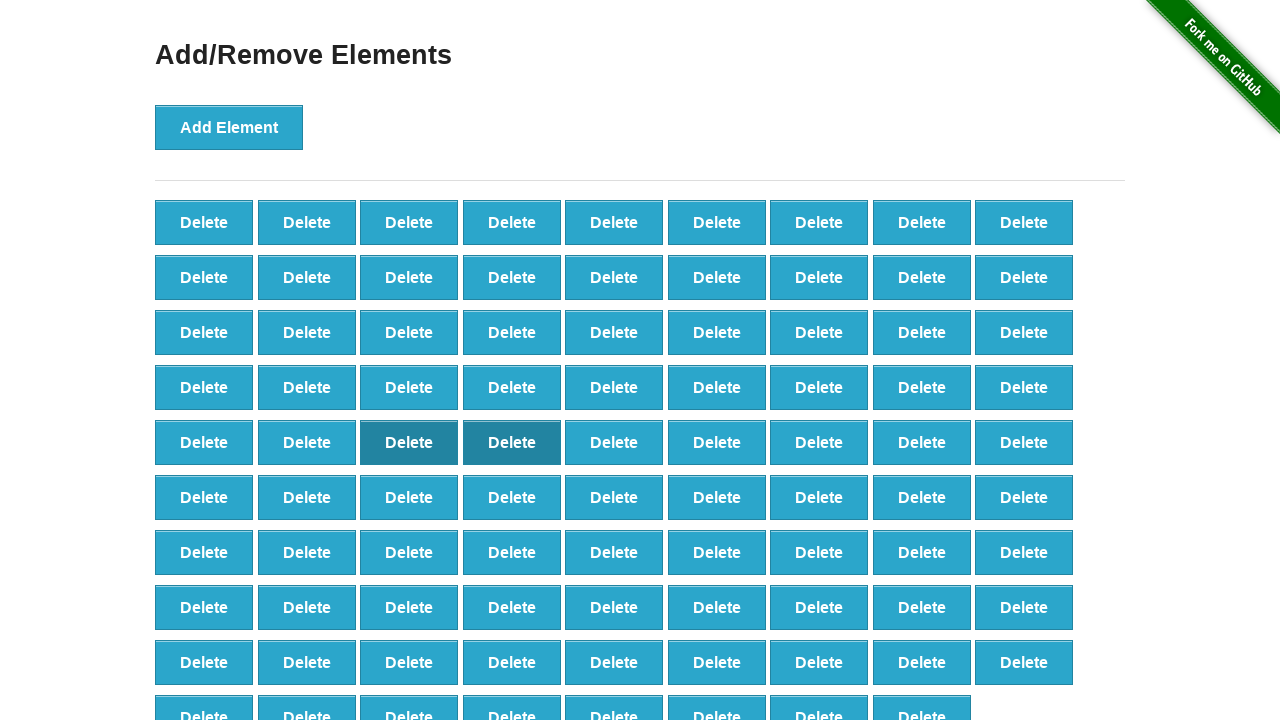

Deleted button at position 39 at (409, 442) on (//button[@class='added-manually'])[39]
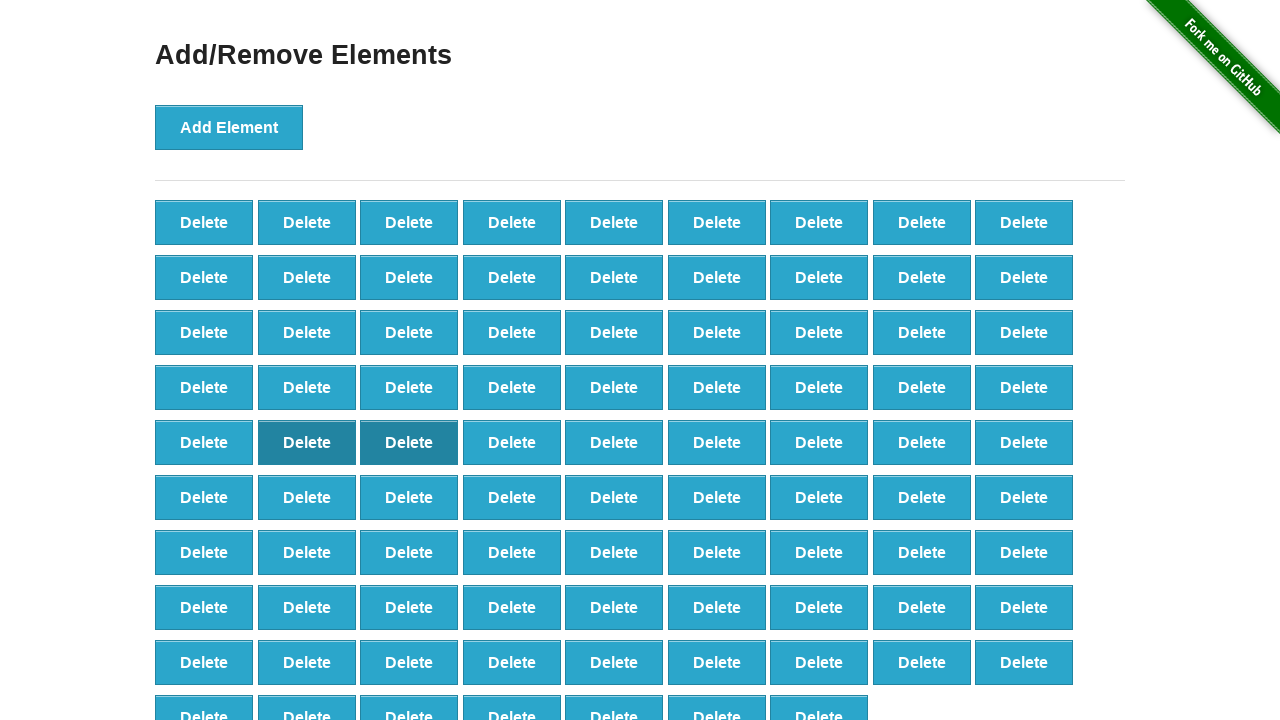

Deleted button at position 38 at (307, 442) on (//button[@class='added-manually'])[38]
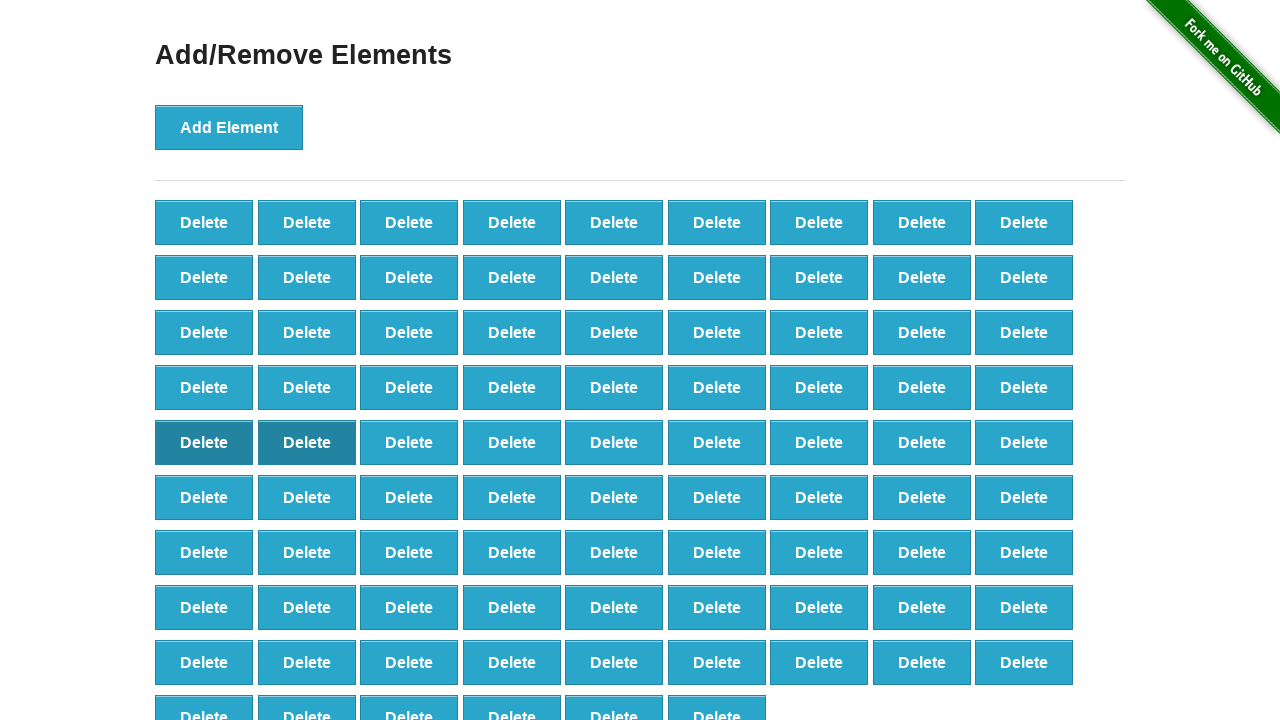

Deleted button at position 37 at (204, 442) on (//button[@class='added-manually'])[37]
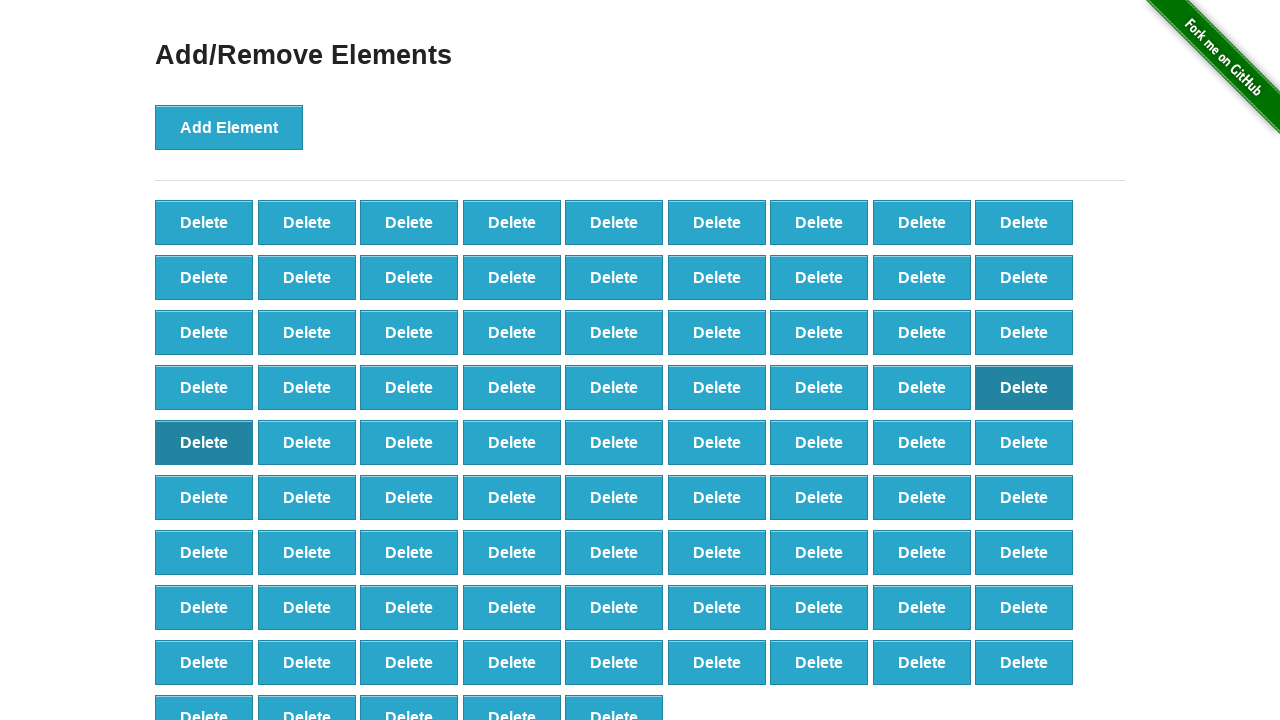

Deleted button at position 36 at (1024, 387) on (//button[@class='added-manually'])[36]
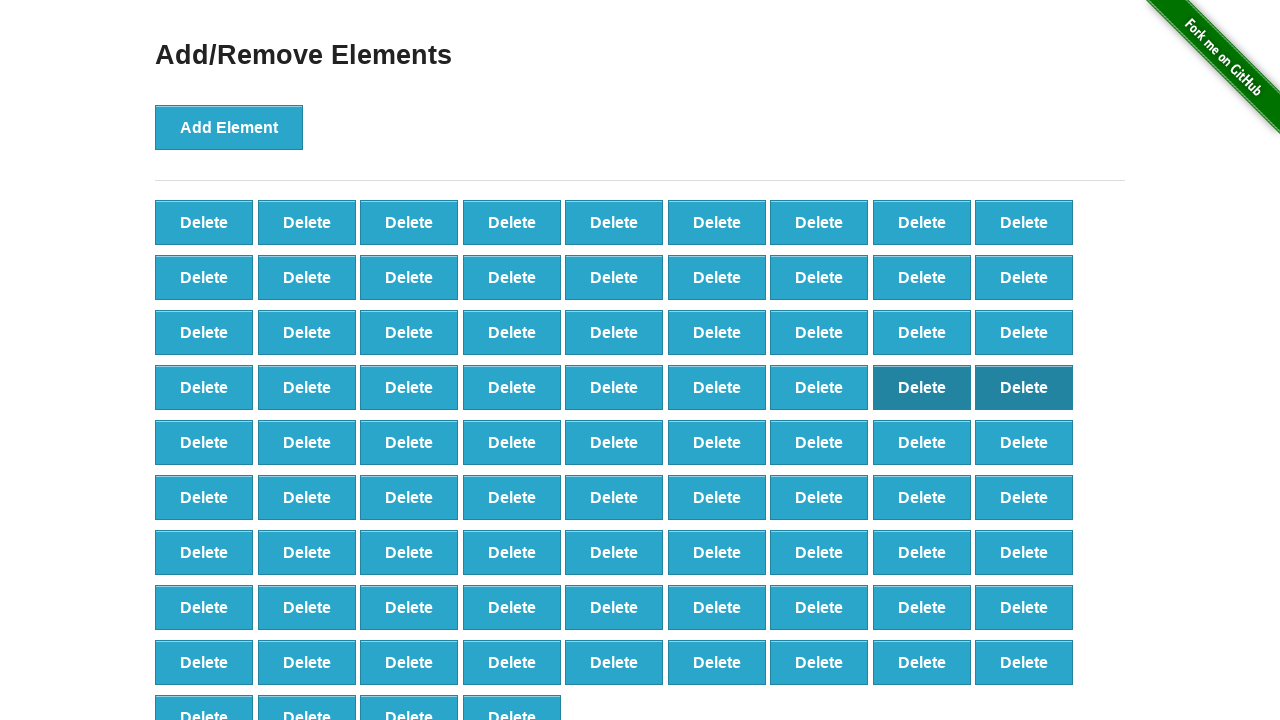

Deleted button at position 35 at (922, 387) on (//button[@class='added-manually'])[35]
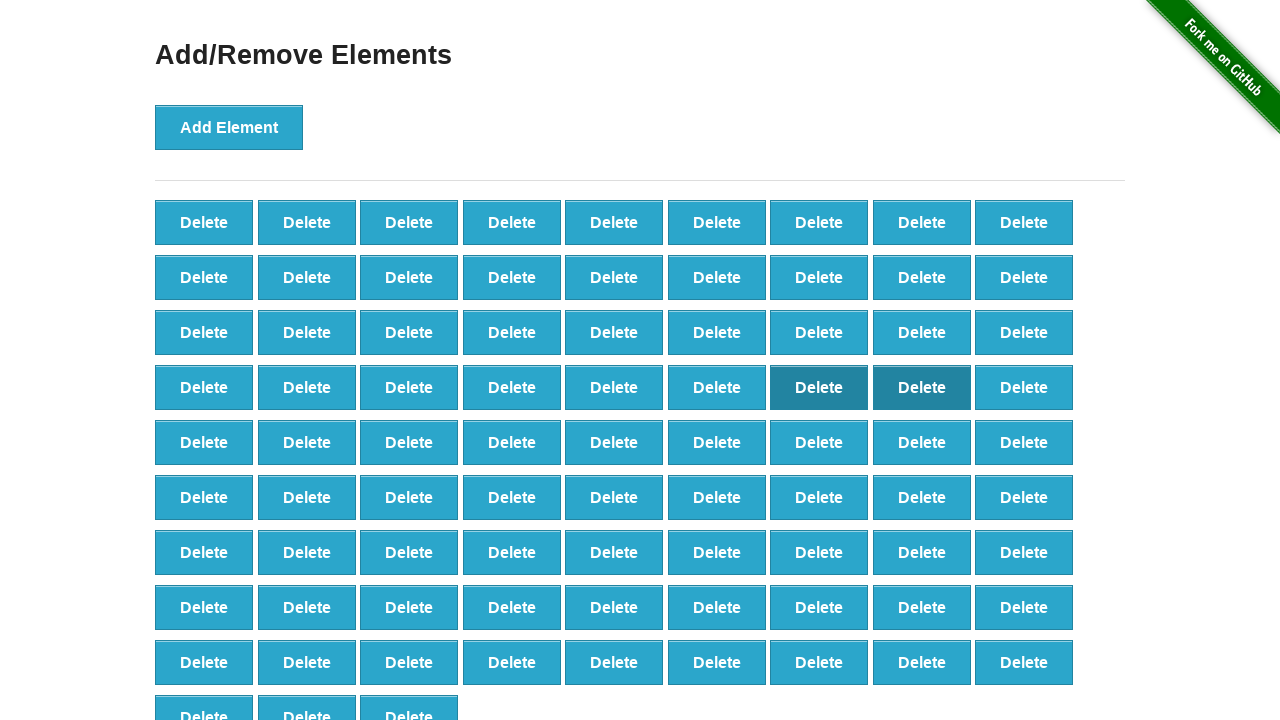

Deleted button at position 34 at (819, 387) on (//button[@class='added-manually'])[34]
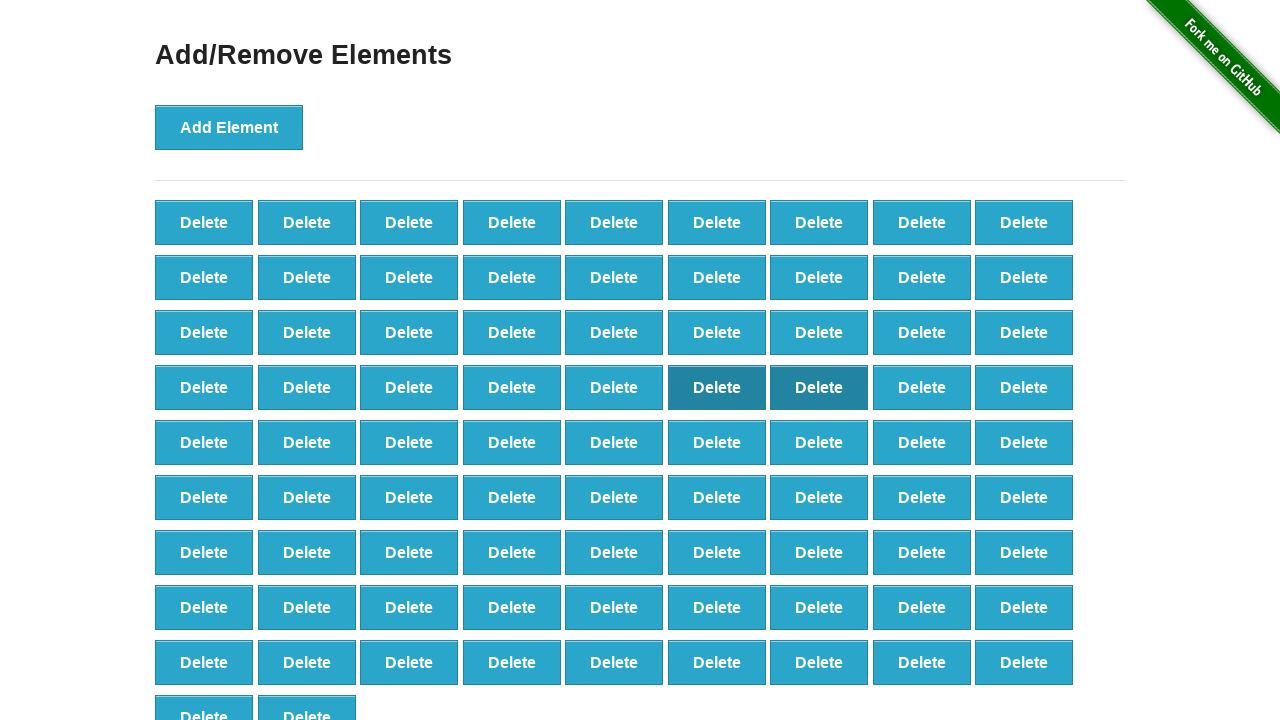

Deleted button at position 33 at (717, 387) on (//button[@class='added-manually'])[33]
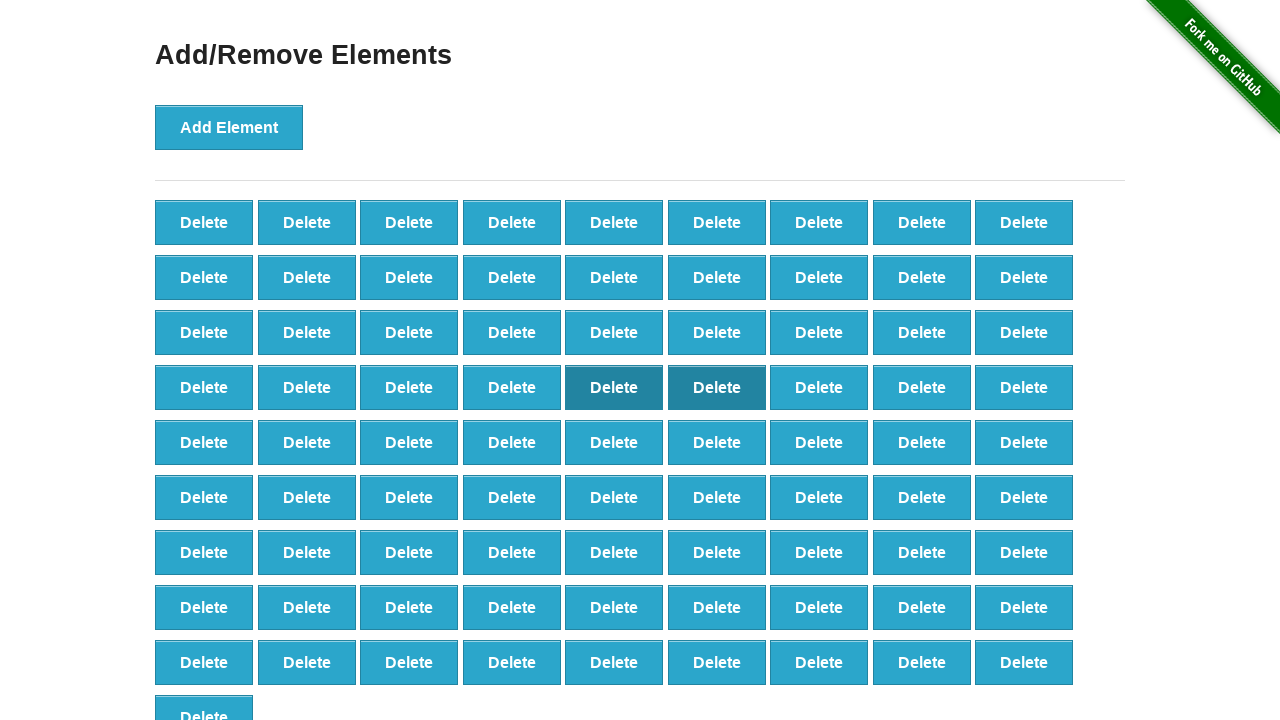

Deleted button at position 32 at (614, 387) on (//button[@class='added-manually'])[32]
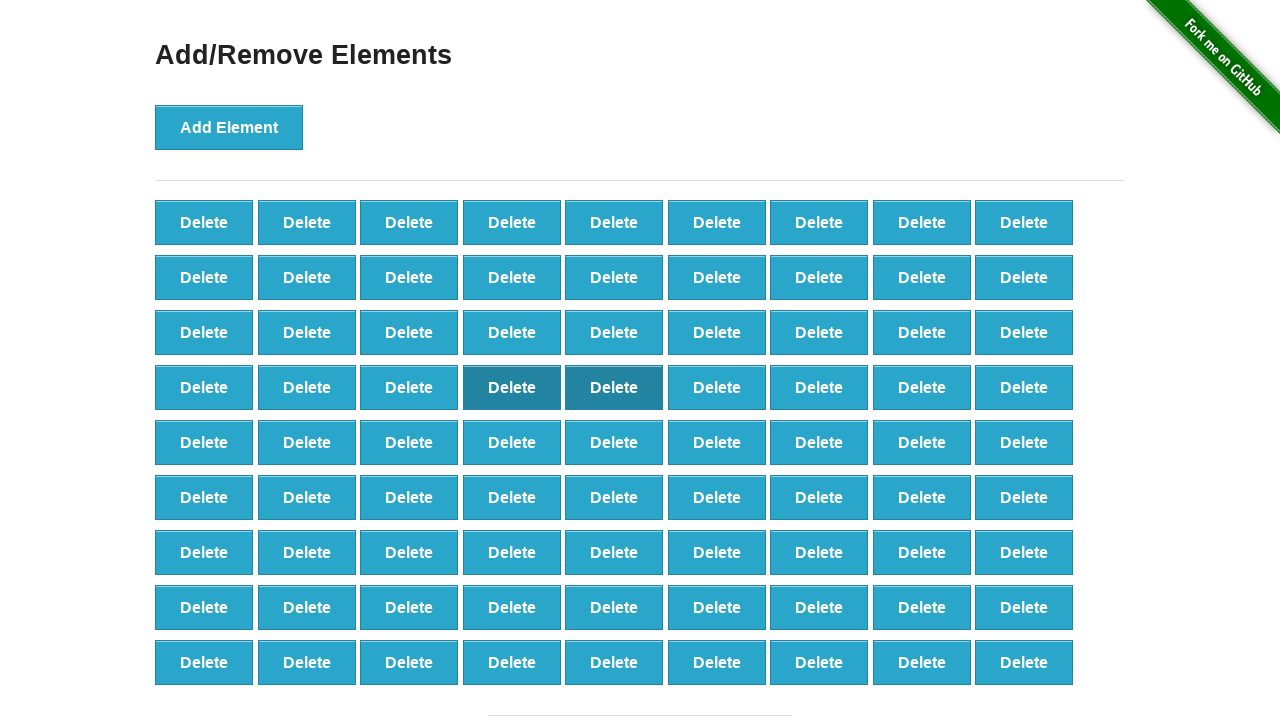

Deleted button at position 31 at (512, 387) on (//button[@class='added-manually'])[31]
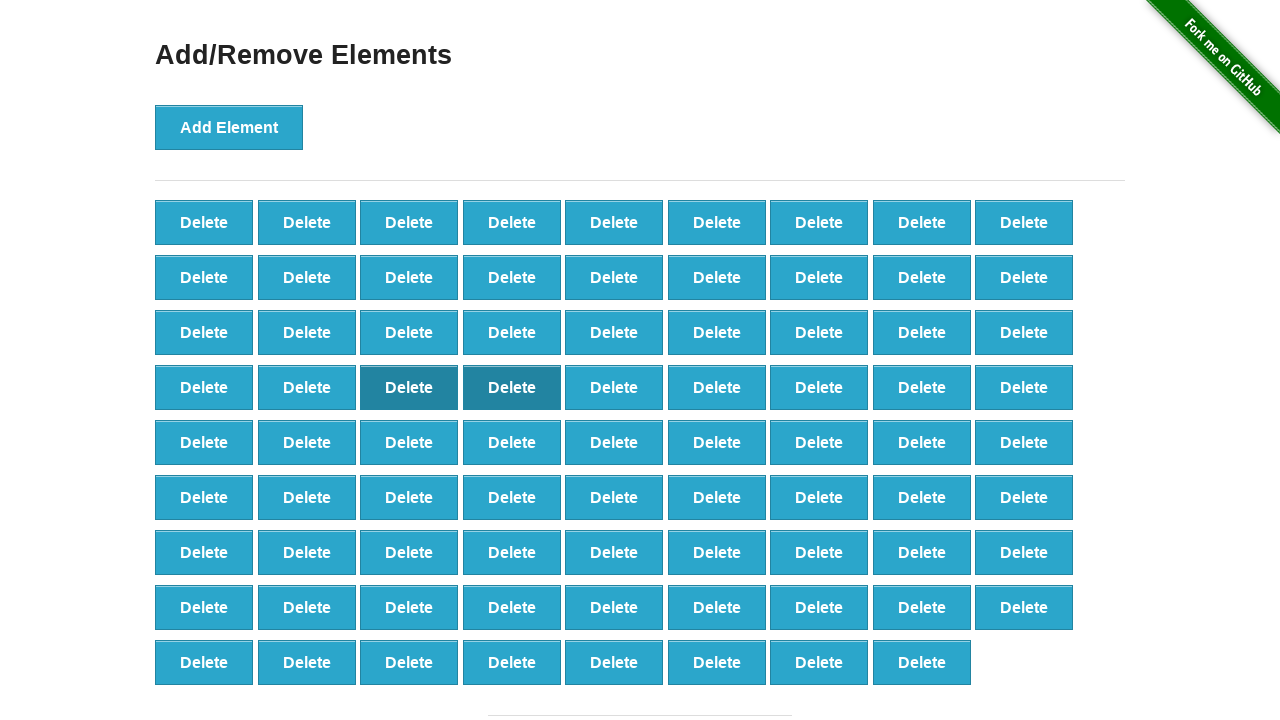

Deleted button at position 30 at (409, 387) on (//button[@class='added-manually'])[30]
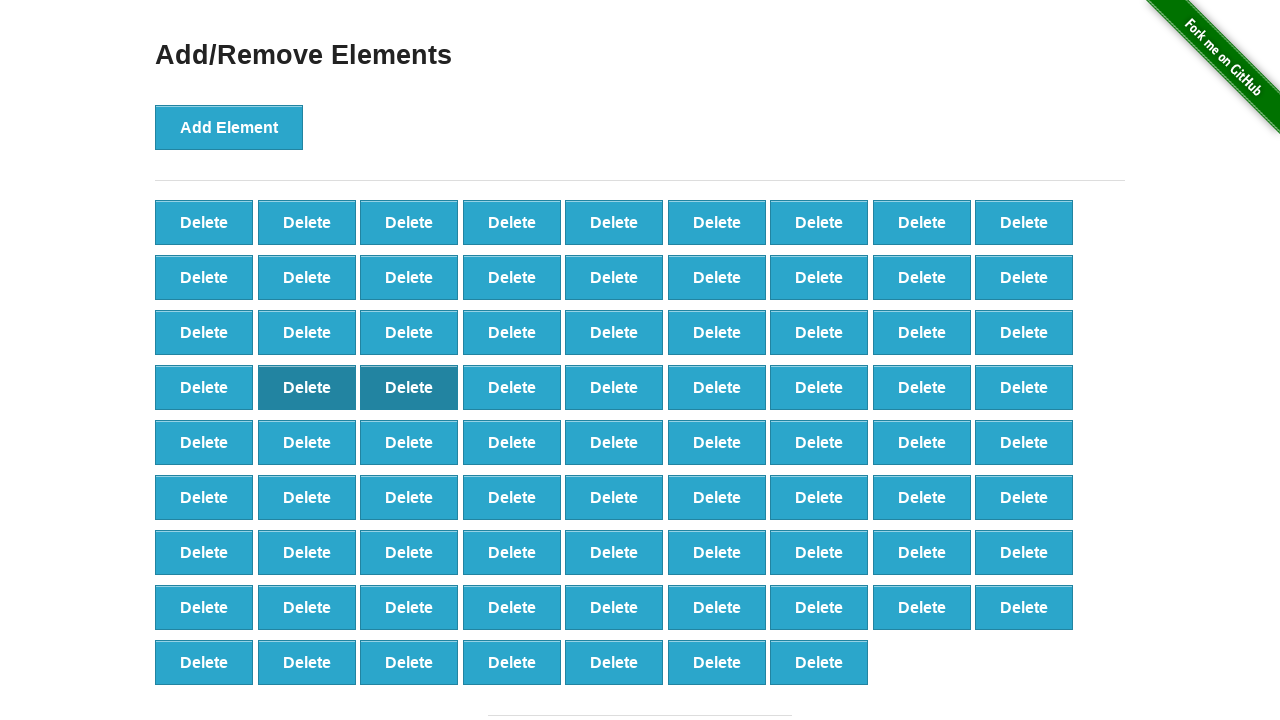

Deleted button at position 29 at (307, 387) on (//button[@class='added-manually'])[29]
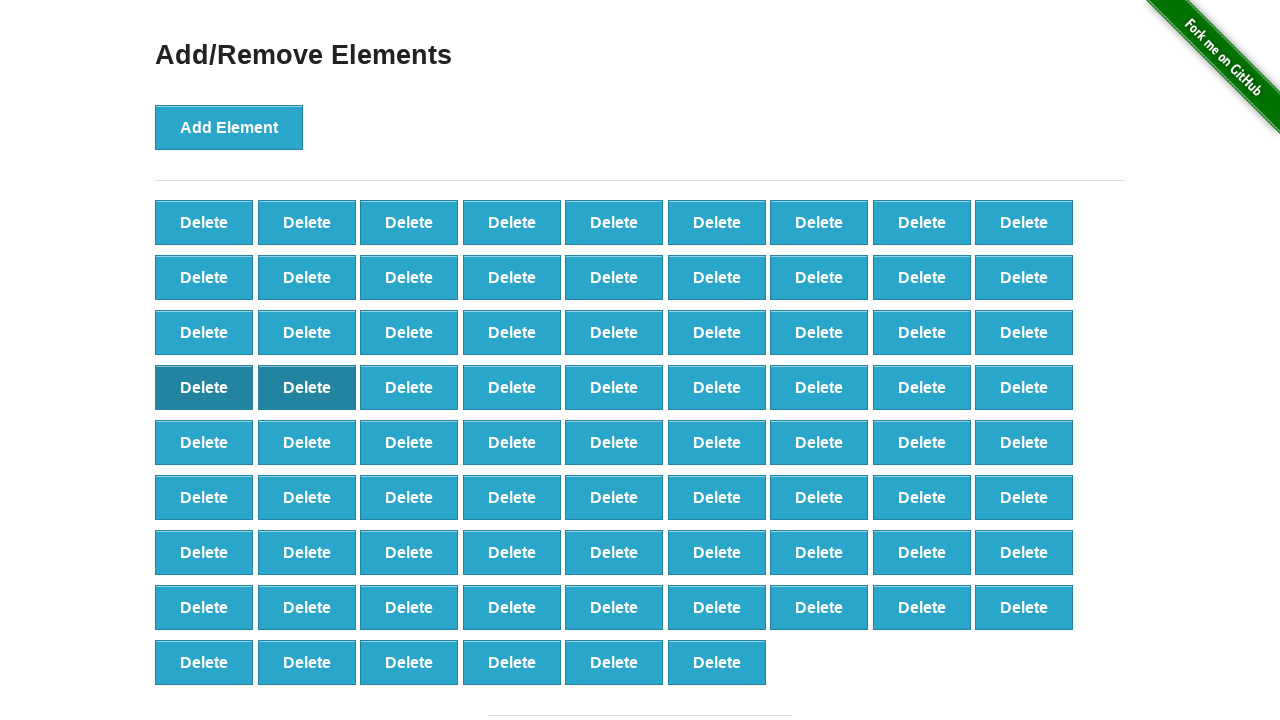

Deleted button at position 28 at (204, 387) on (//button[@class='added-manually'])[28]
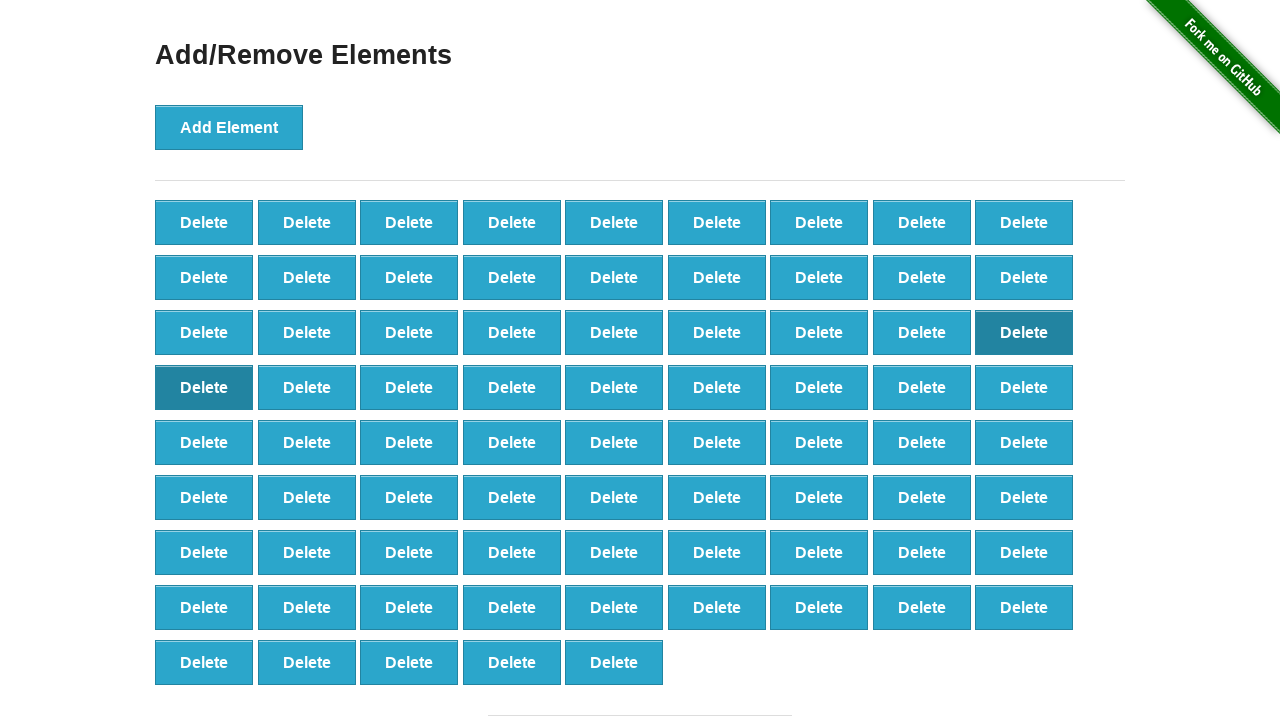

Deleted button at position 27 at (1024, 332) on (//button[@class='added-manually'])[27]
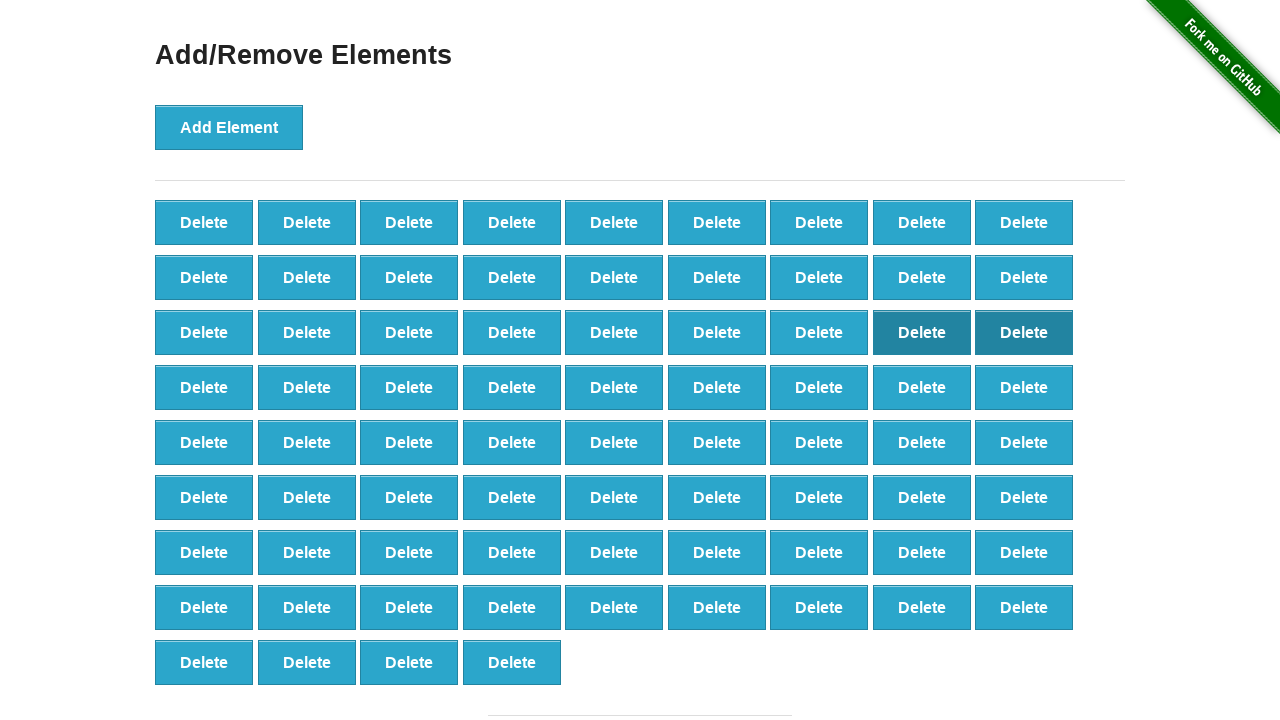

Deleted button at position 26 at (922, 332) on (//button[@class='added-manually'])[26]
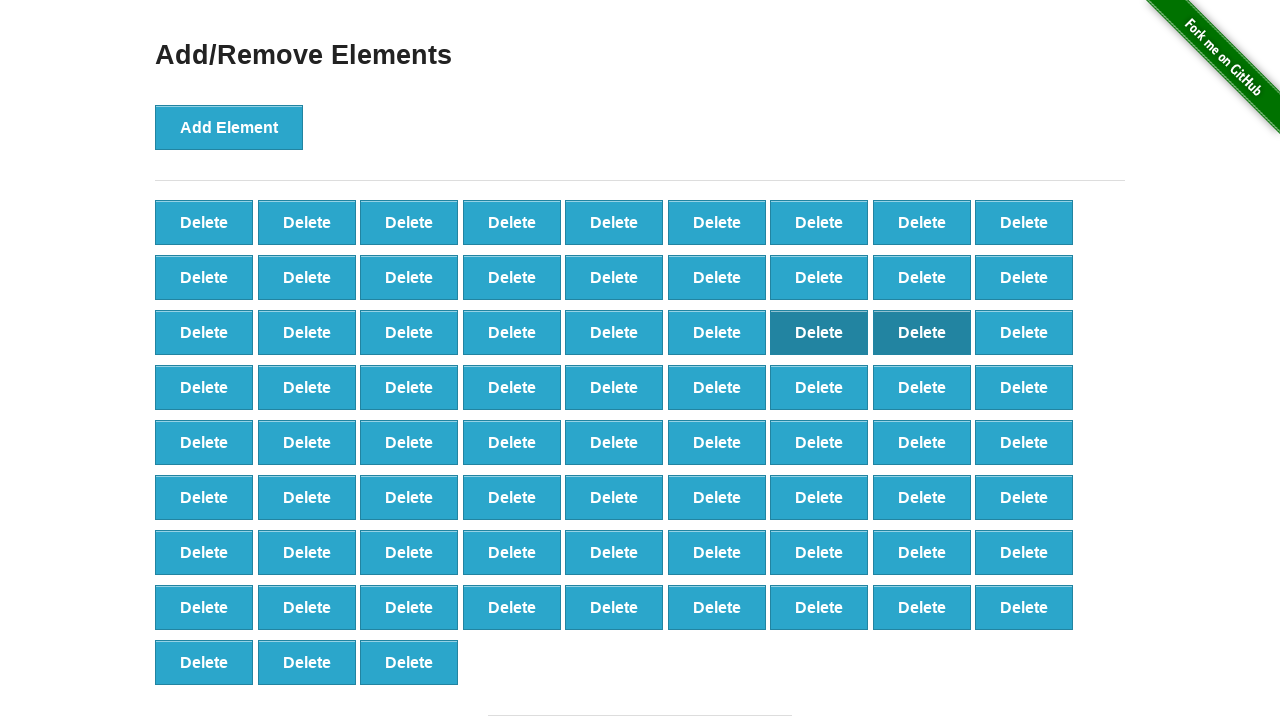

Deleted button at position 25 at (819, 332) on (//button[@class='added-manually'])[25]
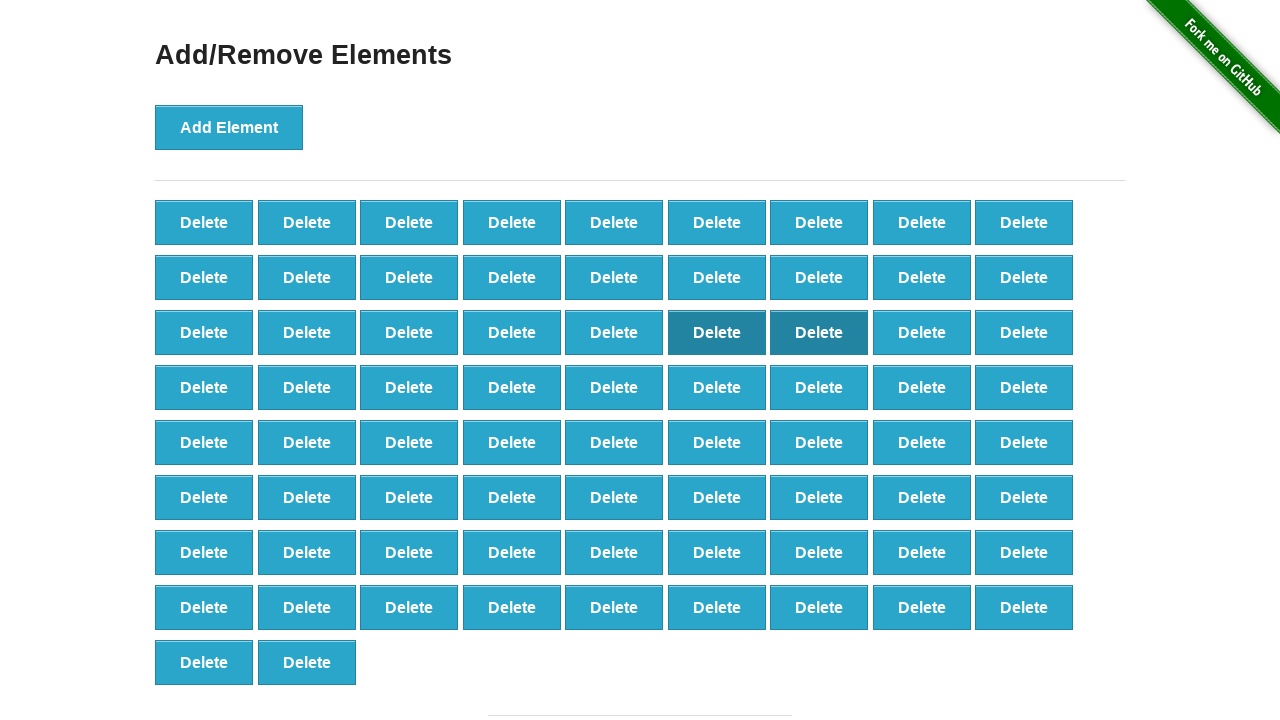

Deleted button at position 24 at (717, 332) on (//button[@class='added-manually'])[24]
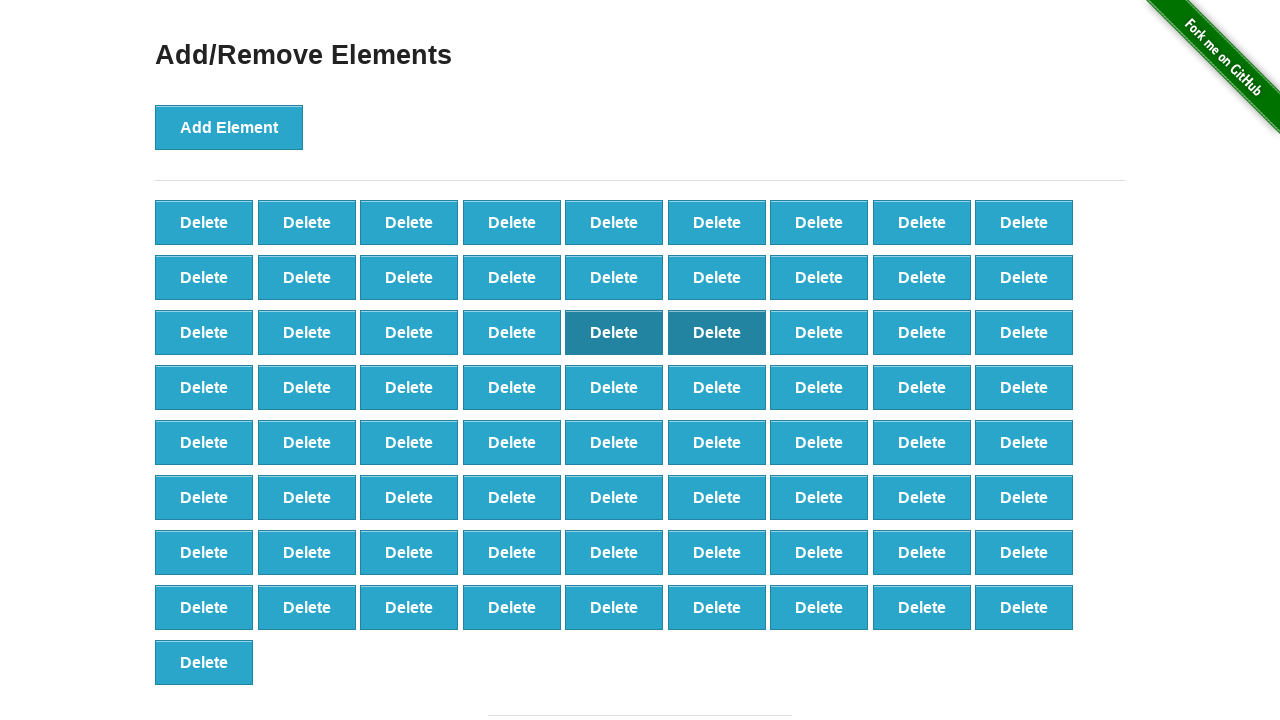

Deleted button at position 23 at (614, 332) on (//button[@class='added-manually'])[23]
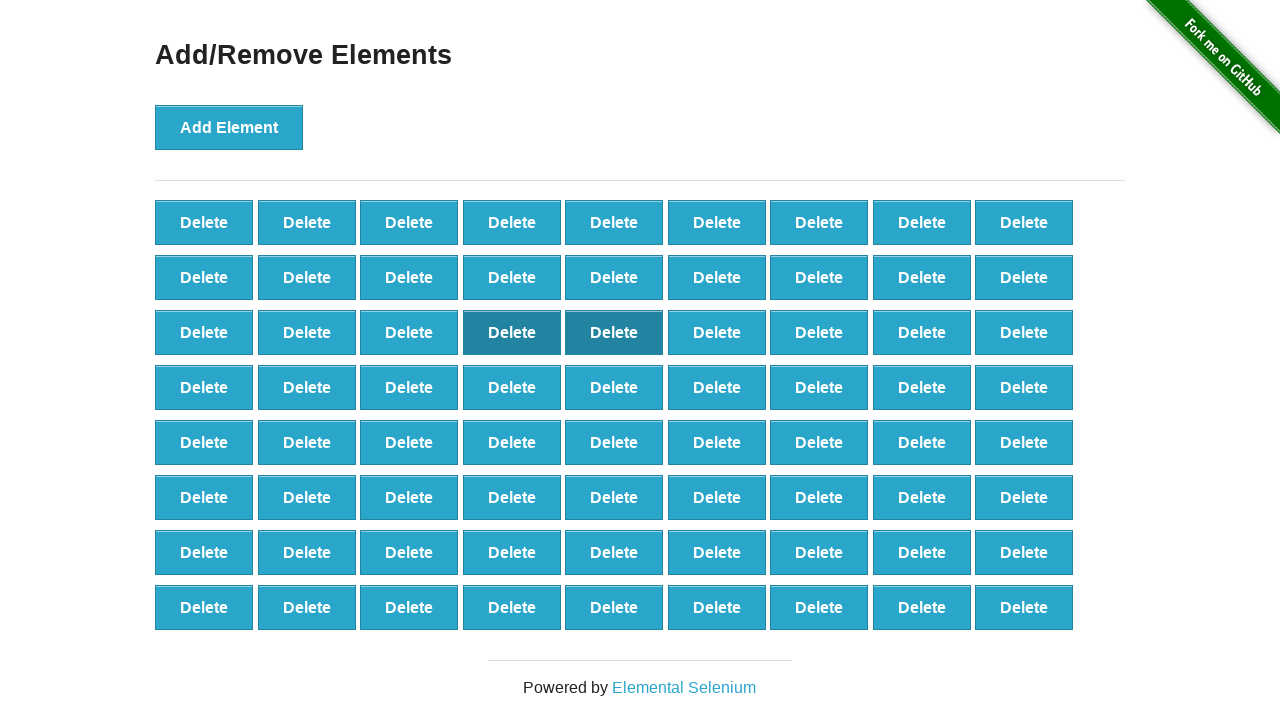

Deleted button at position 22 at (512, 332) on (//button[@class='added-manually'])[22]
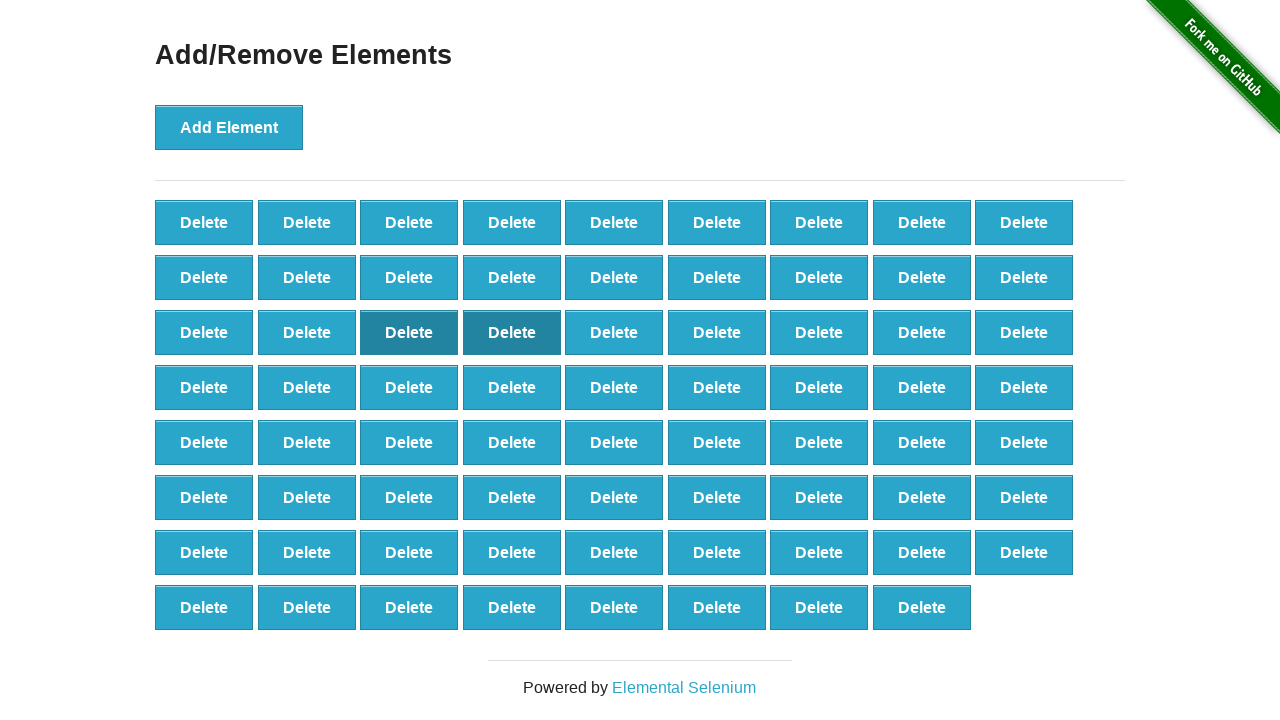

Deleted button at position 21 at (409, 332) on (//button[@class='added-manually'])[21]
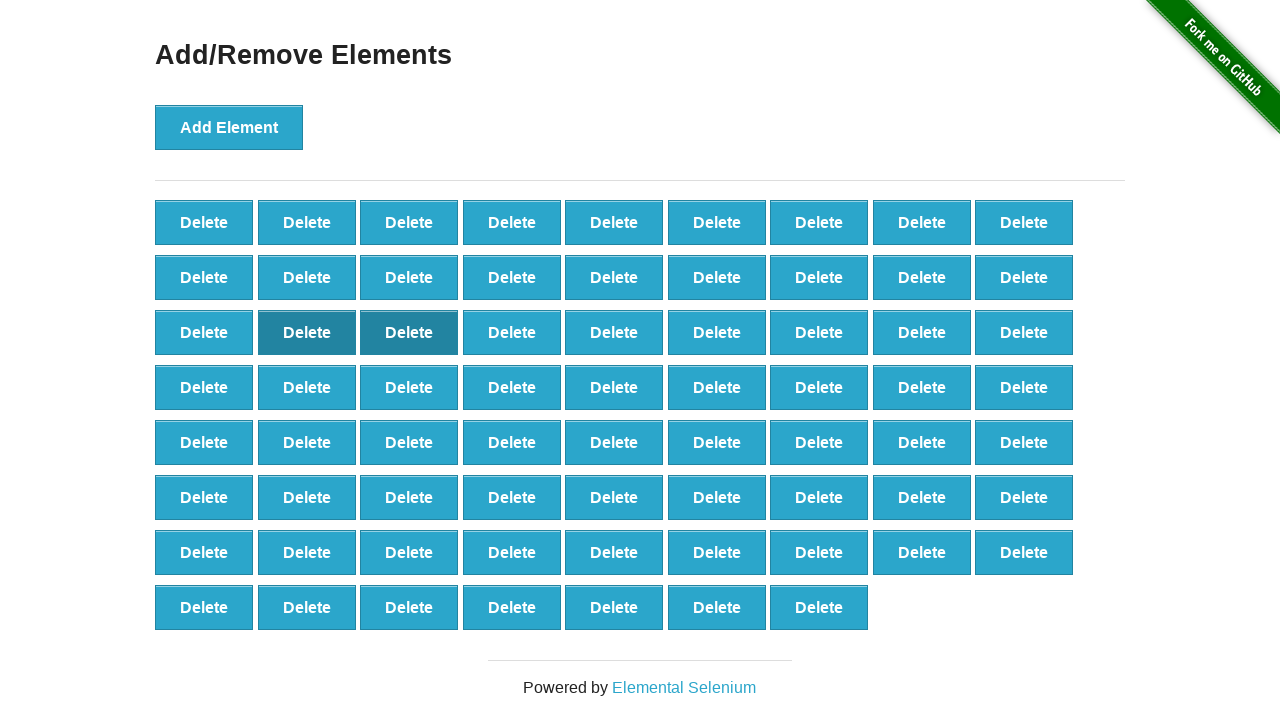

Deleted button at position 20 at (307, 332) on (//button[@class='added-manually'])[20]
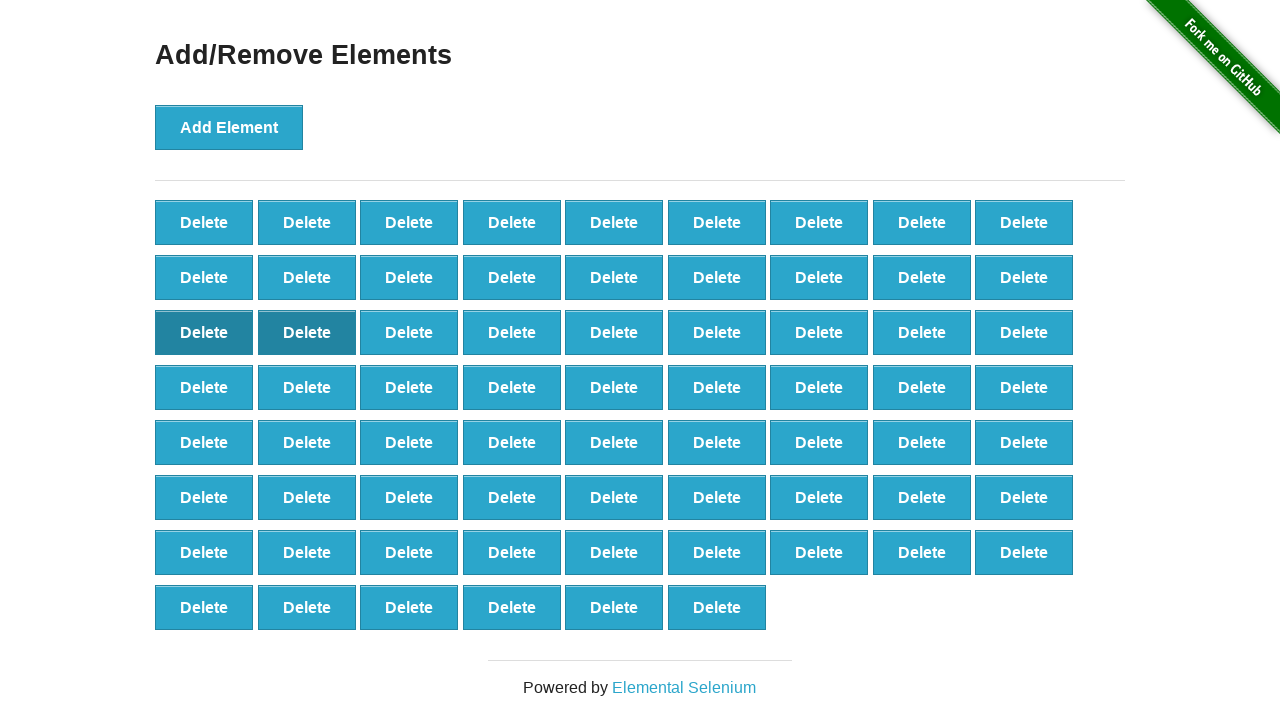

Deleted button at position 19 at (204, 332) on (//button[@class='added-manually'])[19]
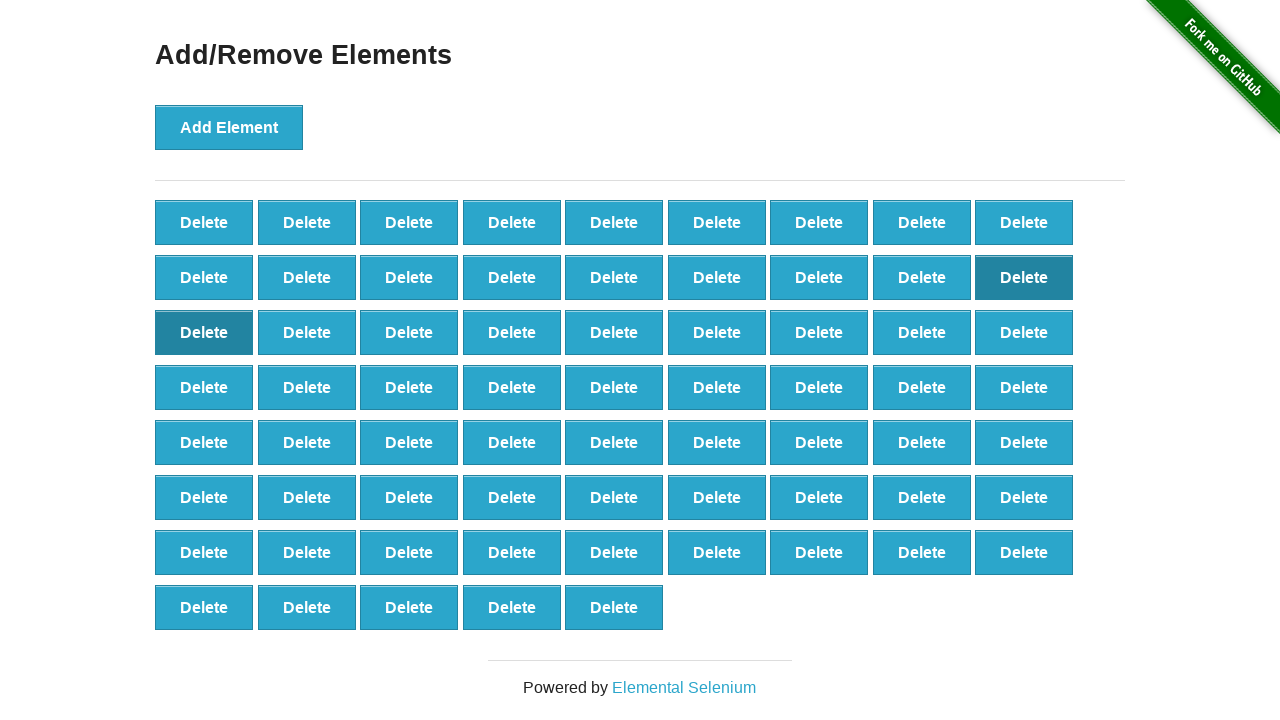

Deleted button at position 18 at (1024, 277) on (//button[@class='added-manually'])[18]
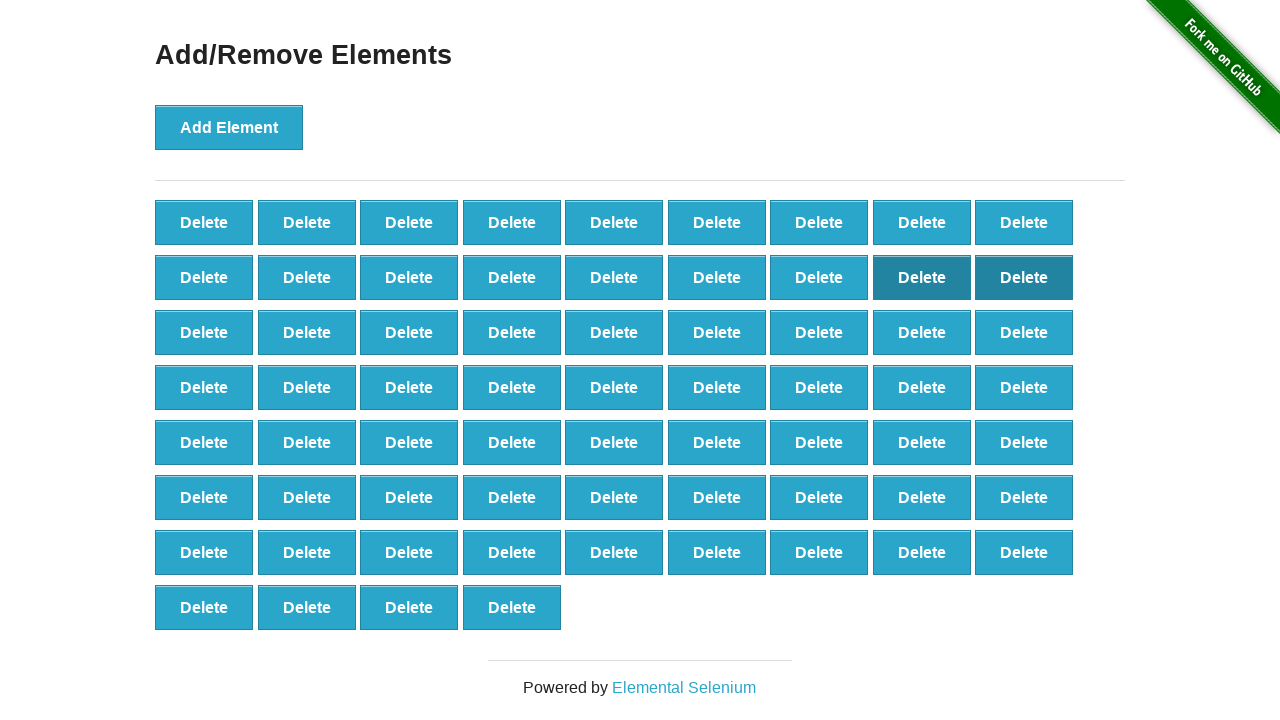

Deleted button at position 17 at (922, 277) on (//button[@class='added-manually'])[17]
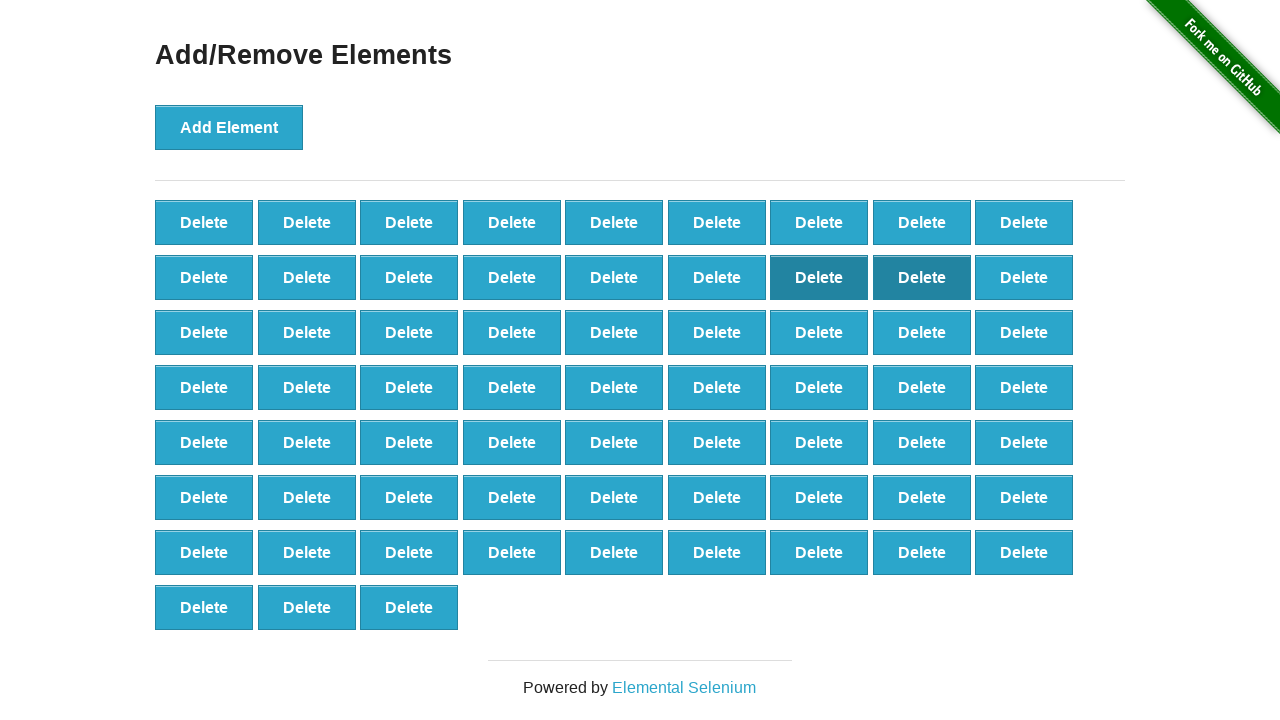

Deleted button at position 16 at (819, 277) on (//button[@class='added-manually'])[16]
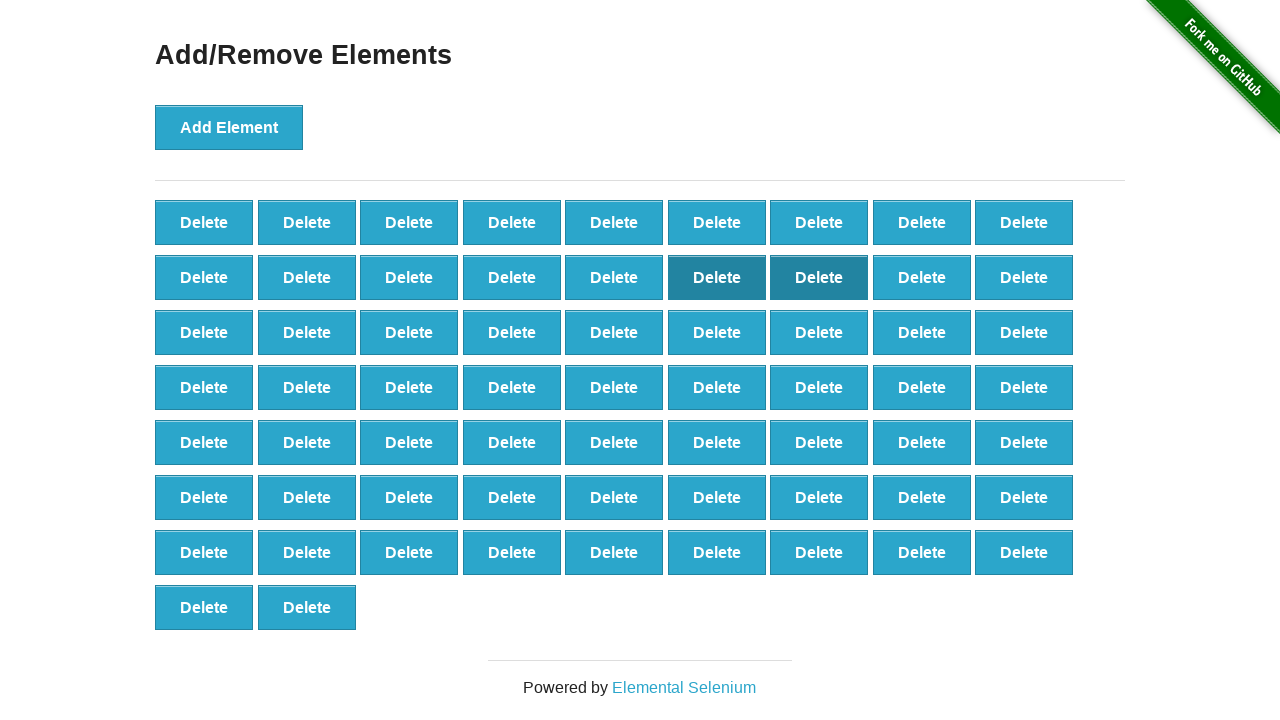

Deleted button at position 15 at (717, 277) on (//button[@class='added-manually'])[15]
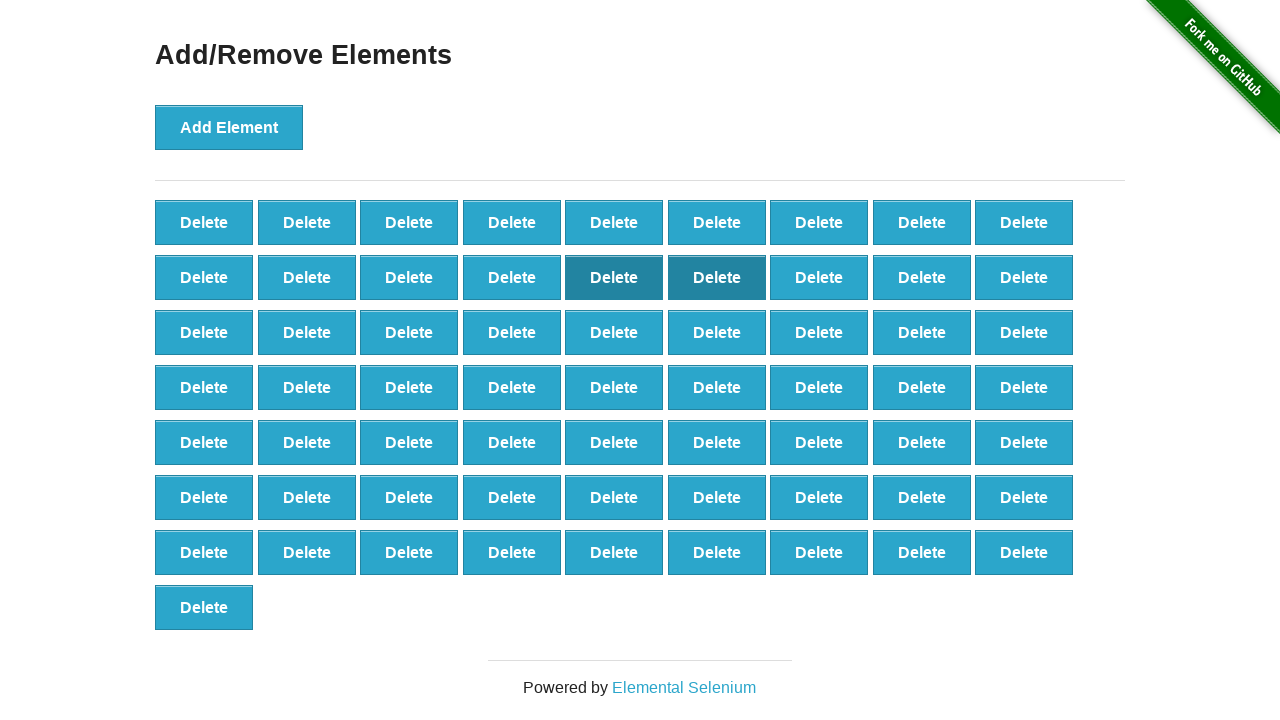

Deleted button at position 14 at (614, 277) on (//button[@class='added-manually'])[14]
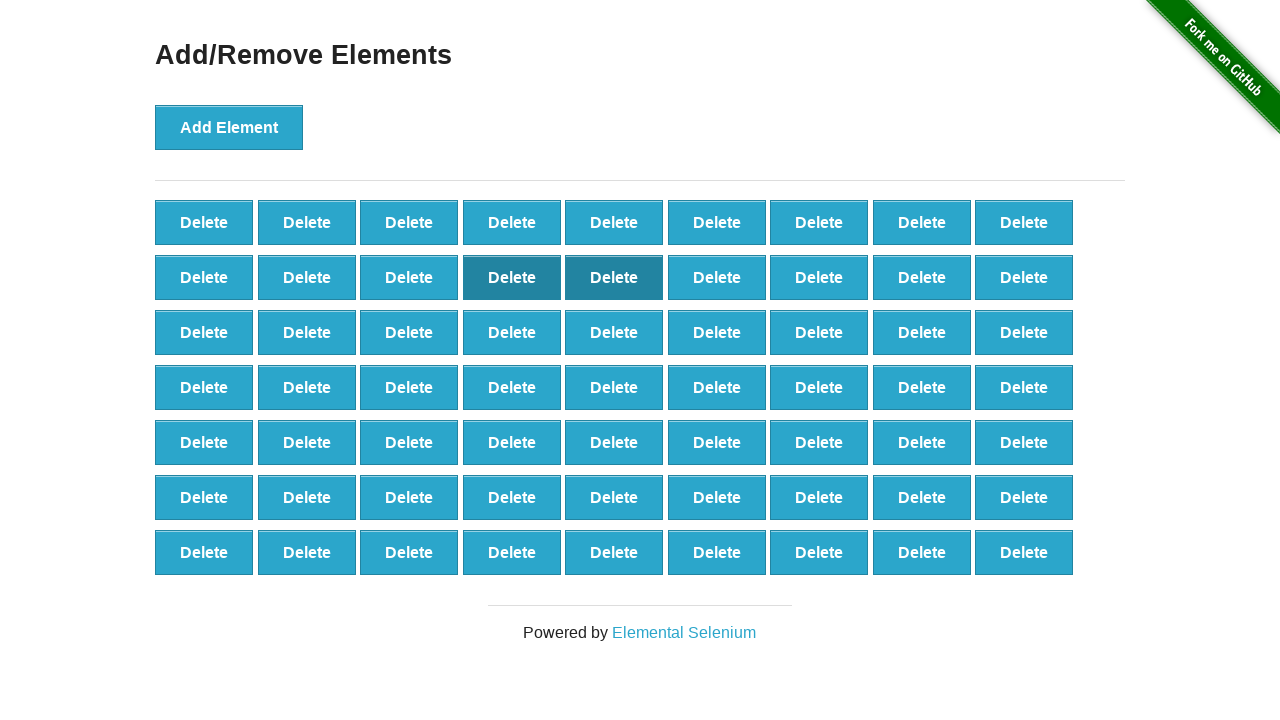

Deleted button at position 13 at (512, 277) on (//button[@class='added-manually'])[13]
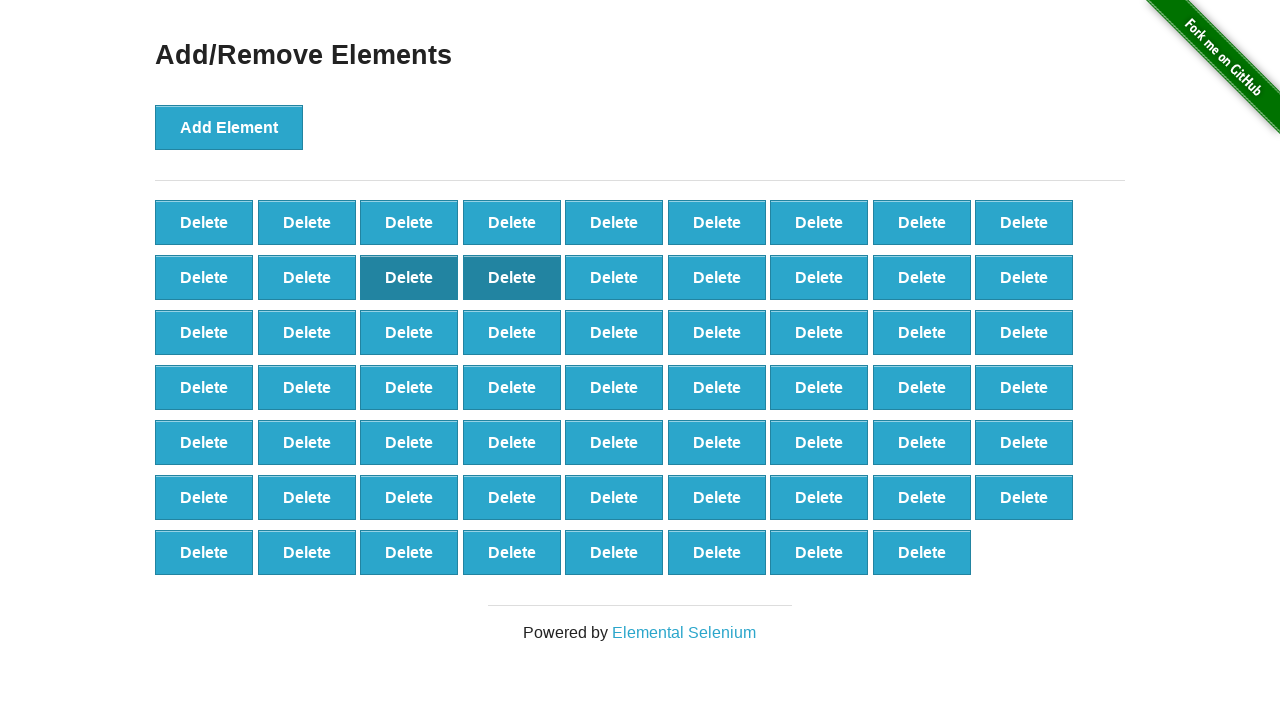

Deleted button at position 12 at (409, 277) on (//button[@class='added-manually'])[12]
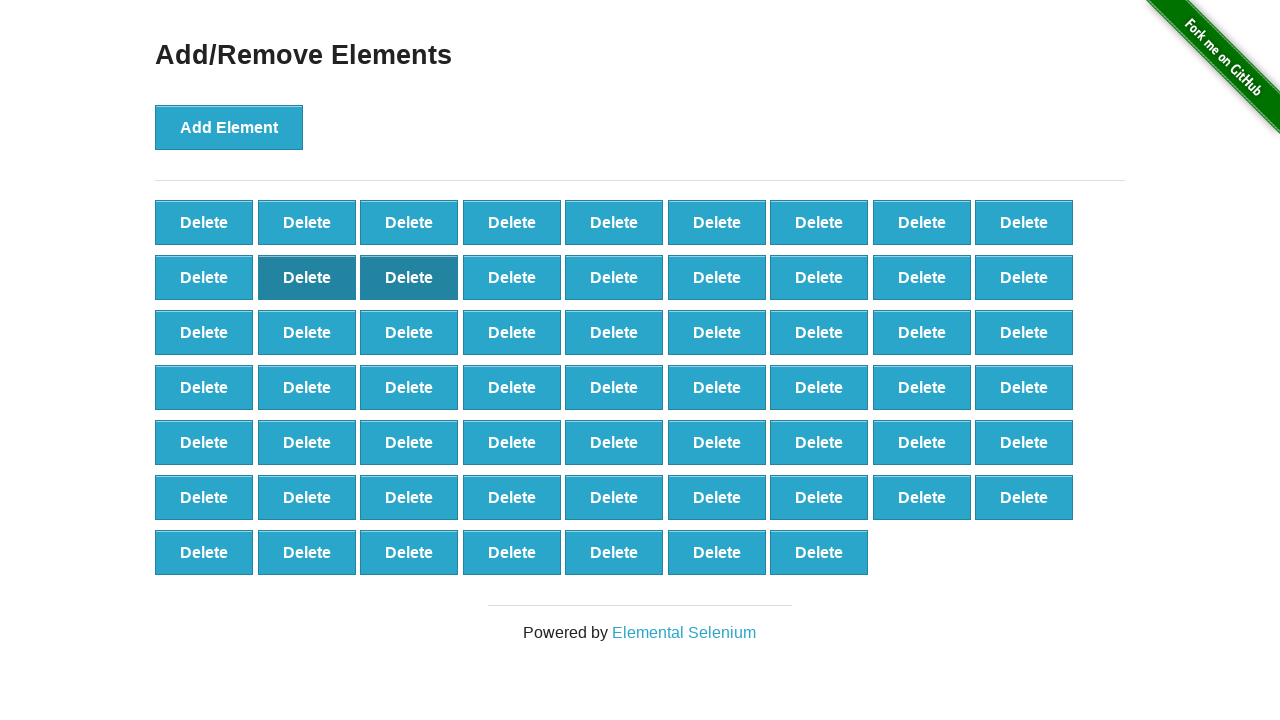

Deleted button at position 11 at (307, 277) on (//button[@class='added-manually'])[11]
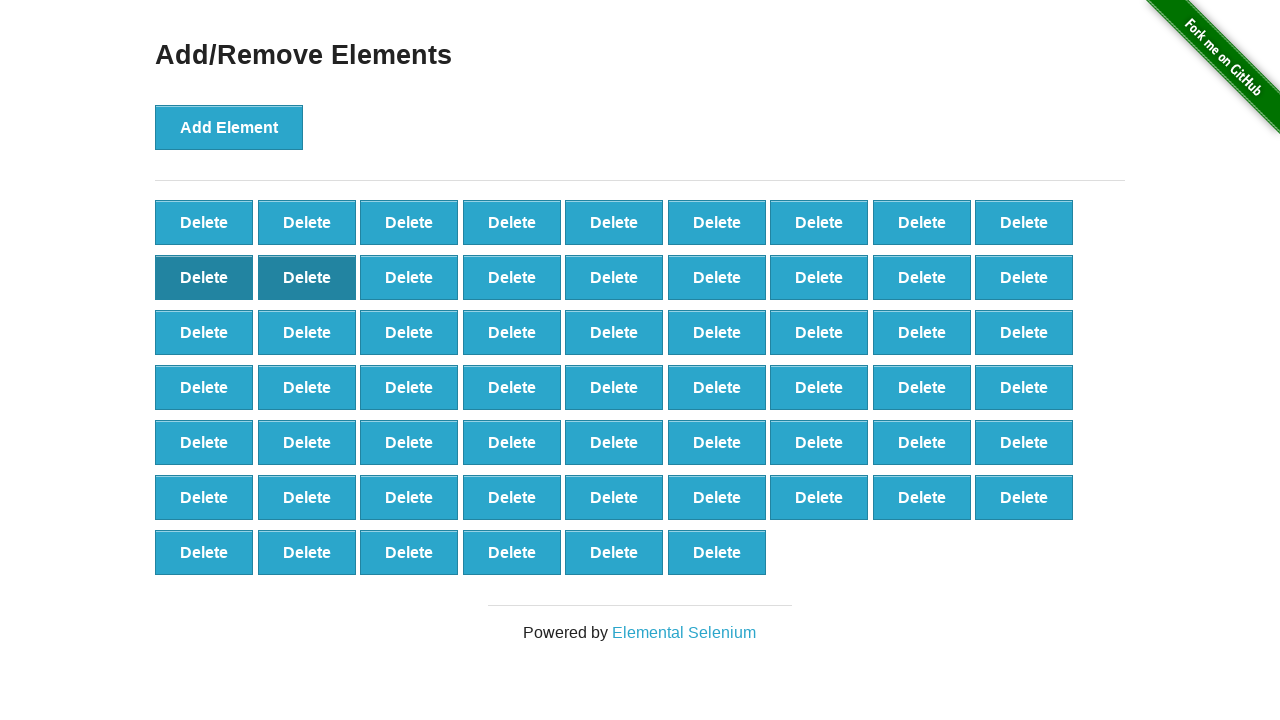

Deleted button at position 10 at (204, 277) on (//button[@class='added-manually'])[10]
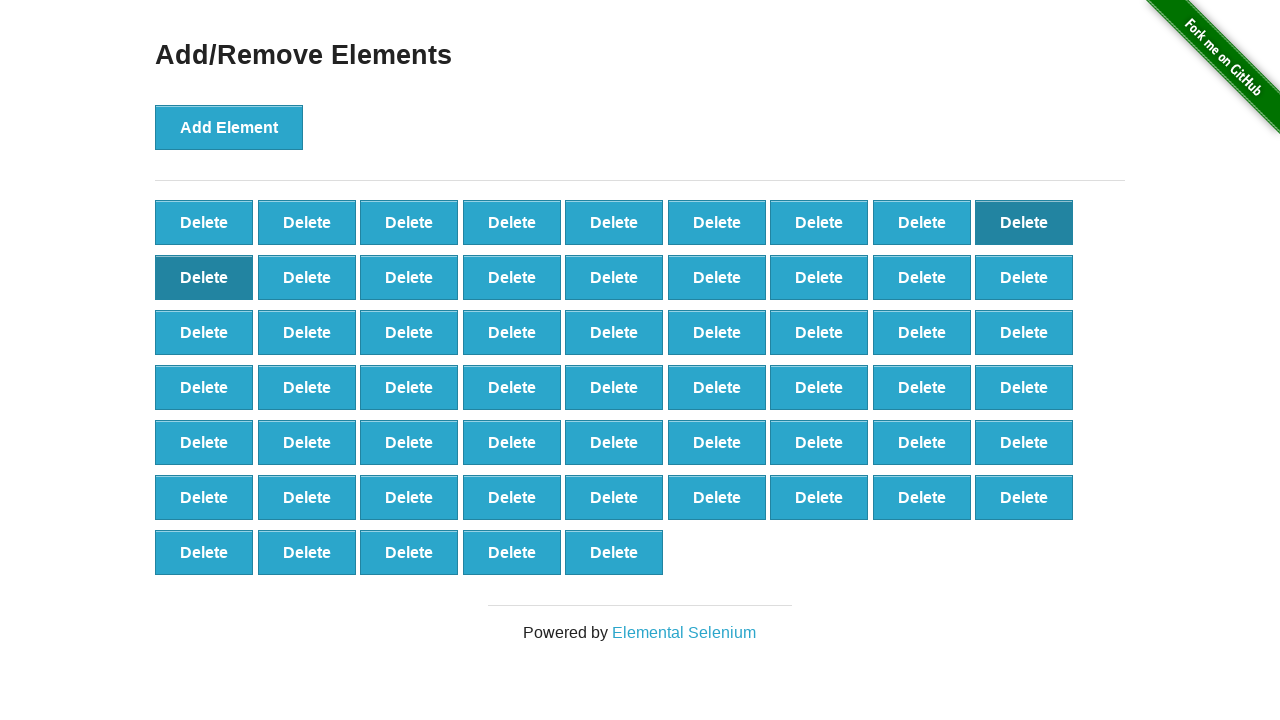

Deleted button at position 9 at (1024, 222) on (//button[@class='added-manually'])[9]
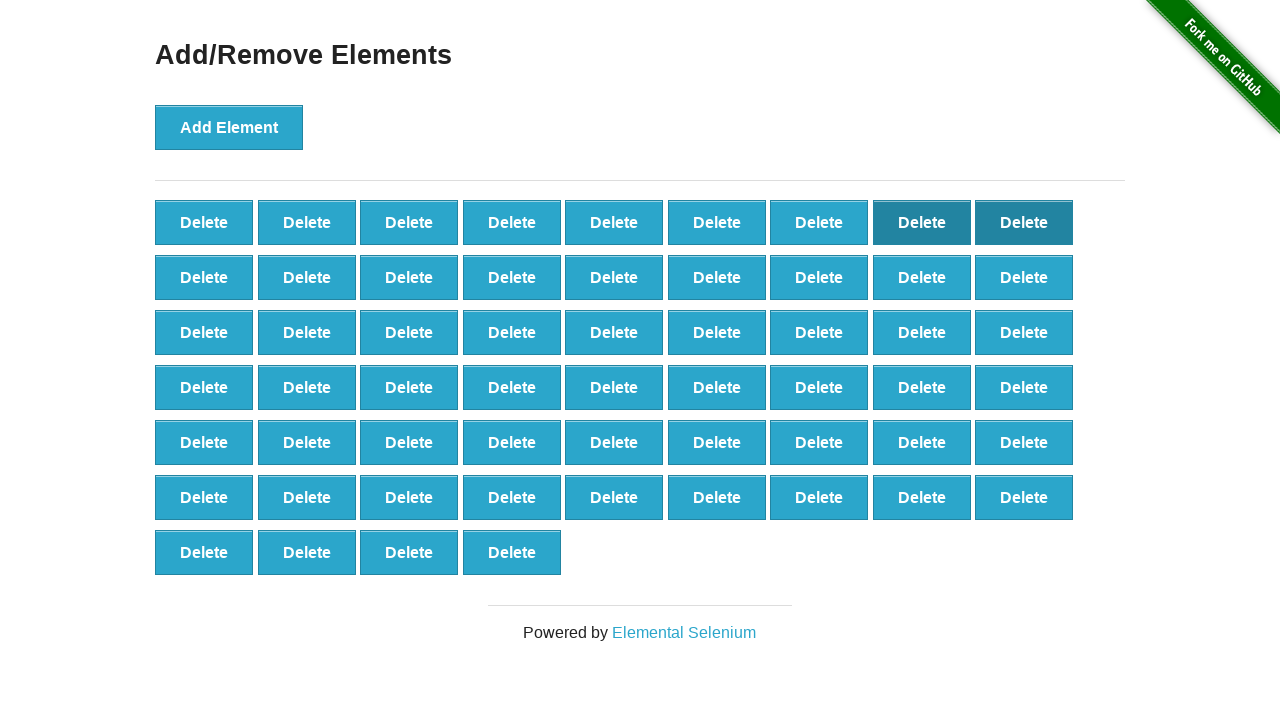

Deleted button at position 8 at (922, 222) on (//button[@class='added-manually'])[8]
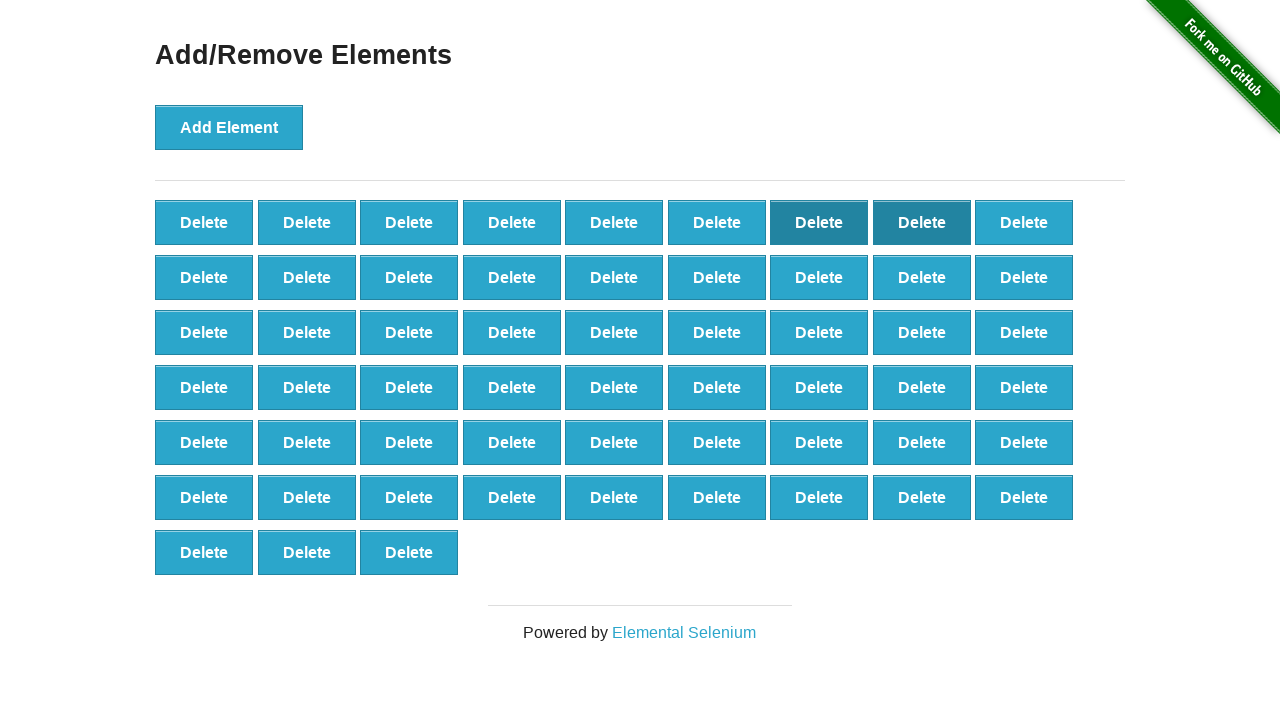

Deleted button at position 7 at (819, 222) on (//button[@class='added-manually'])[7]
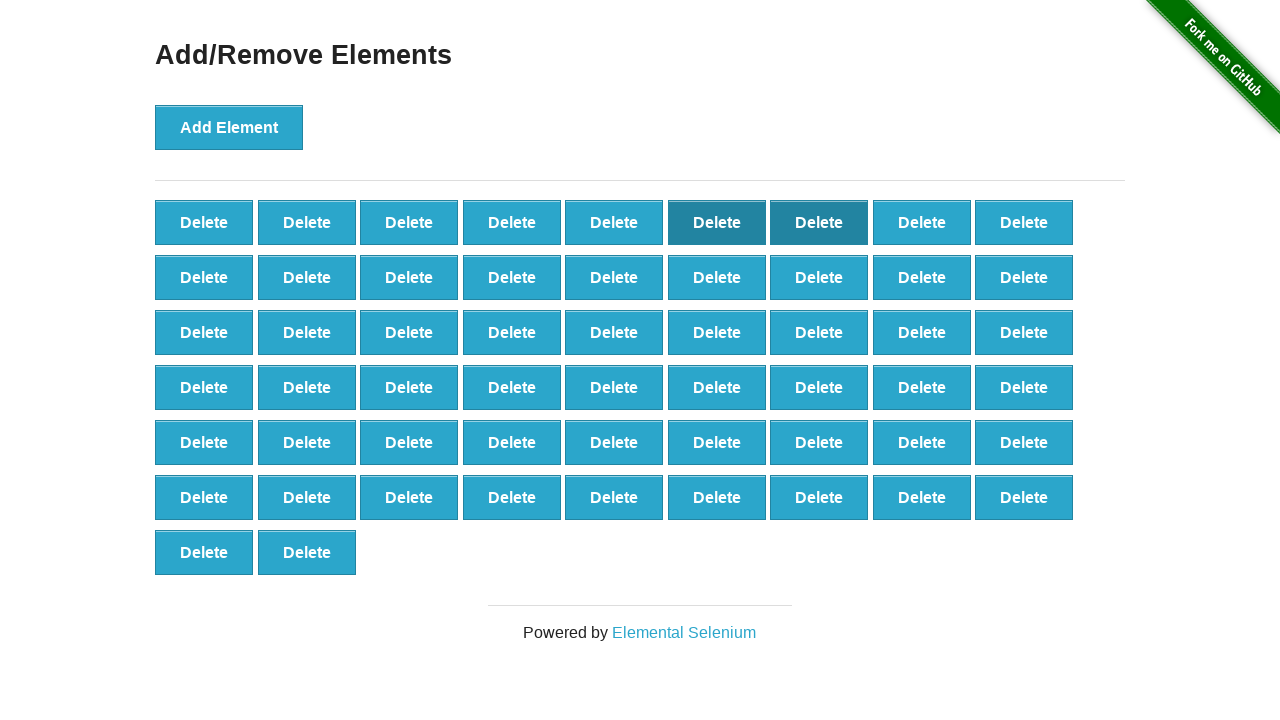

Deleted button at position 6 at (717, 222) on (//button[@class='added-manually'])[6]
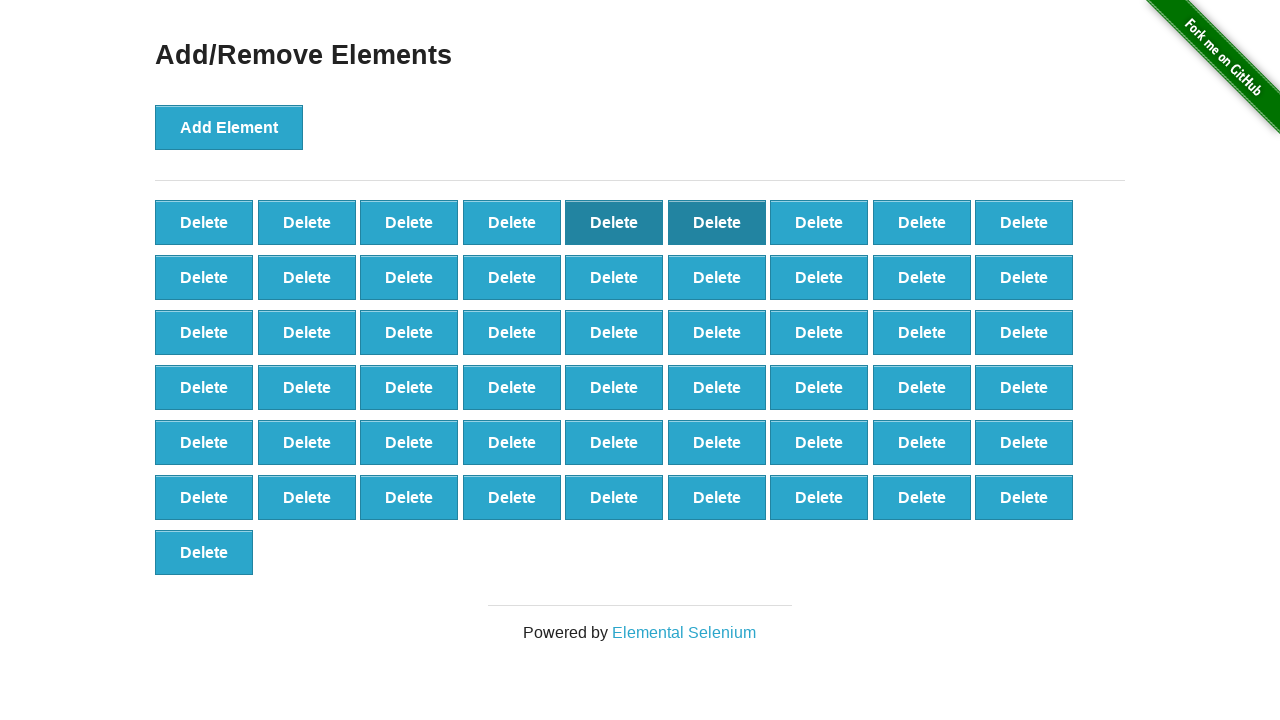

Deleted button at position 5 at (614, 222) on (//button[@class='added-manually'])[5]
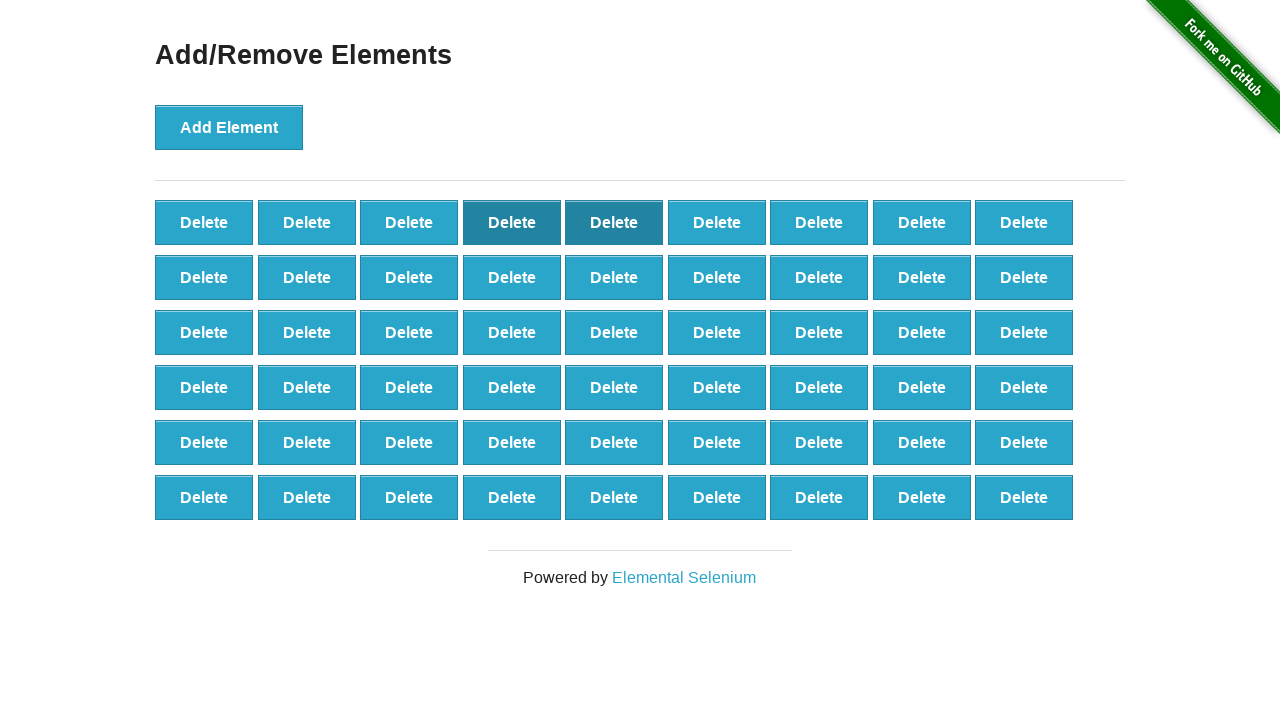

Deleted button at position 4 at (512, 222) on (//button[@class='added-manually'])[4]
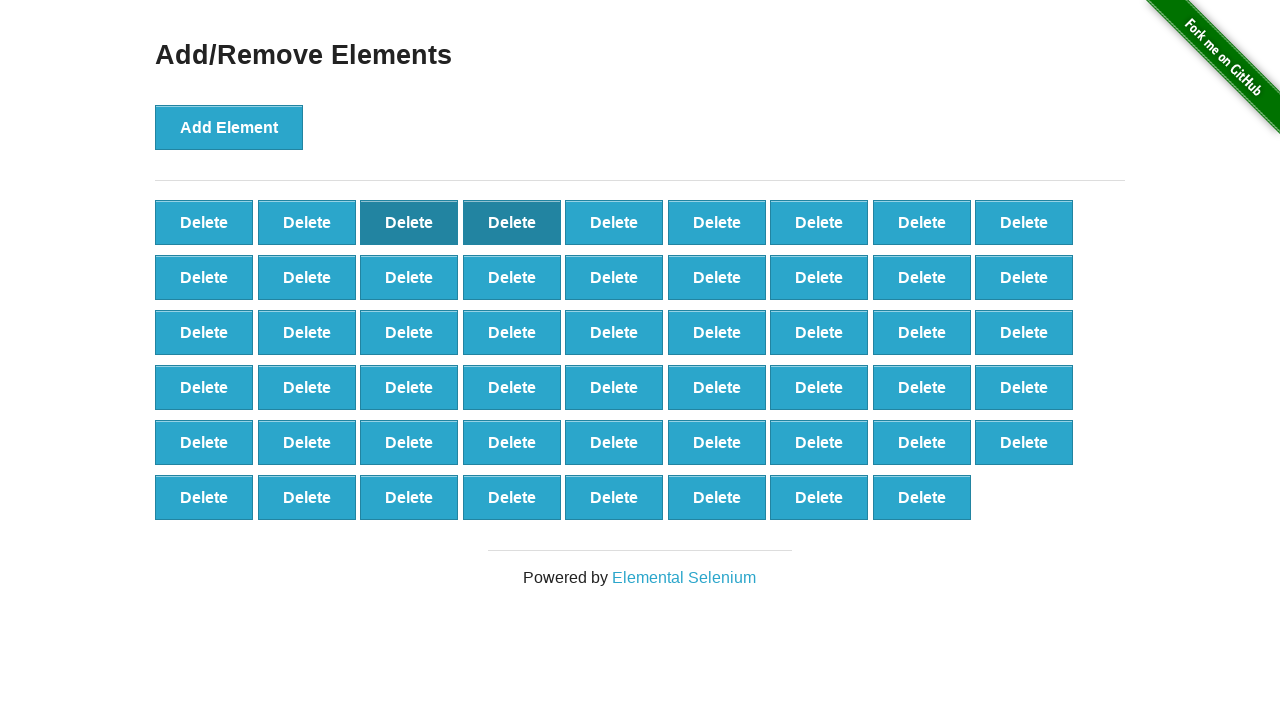

Deleted button at position 3 at (409, 222) on (//button[@class='added-manually'])[3]
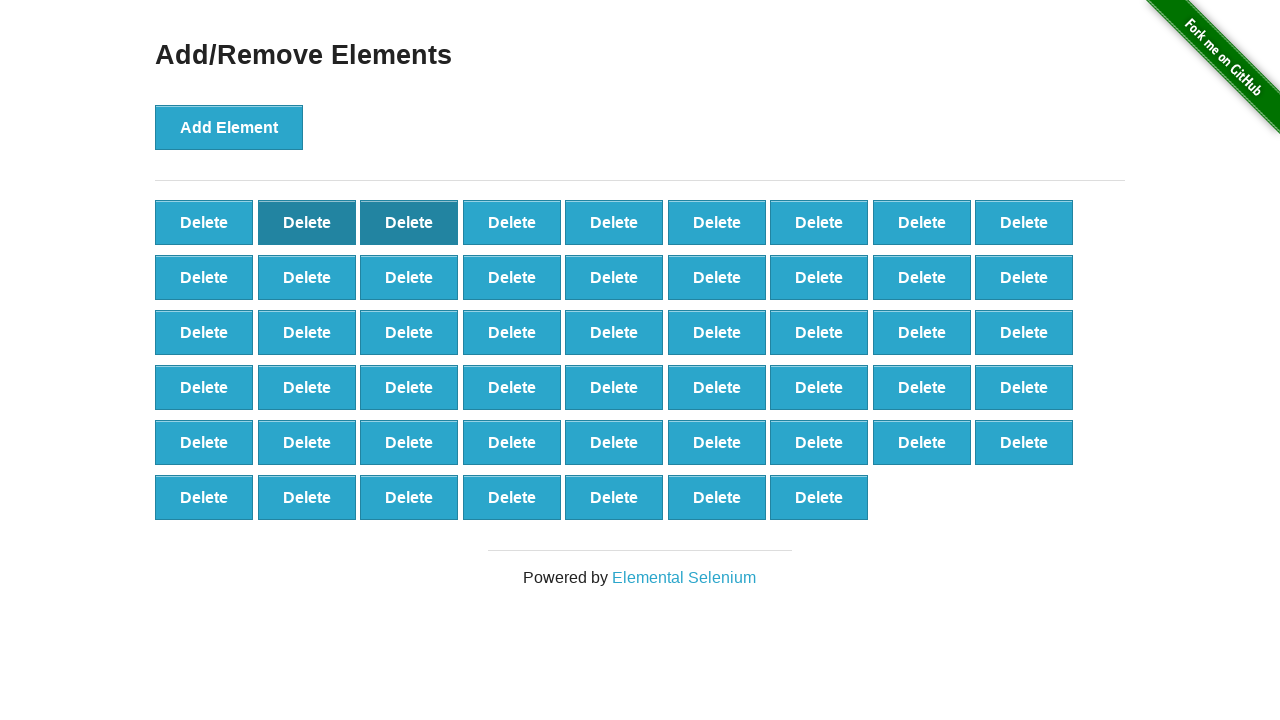

Deleted button at position 2 at (307, 222) on (//button[@class='added-manually'])[2]
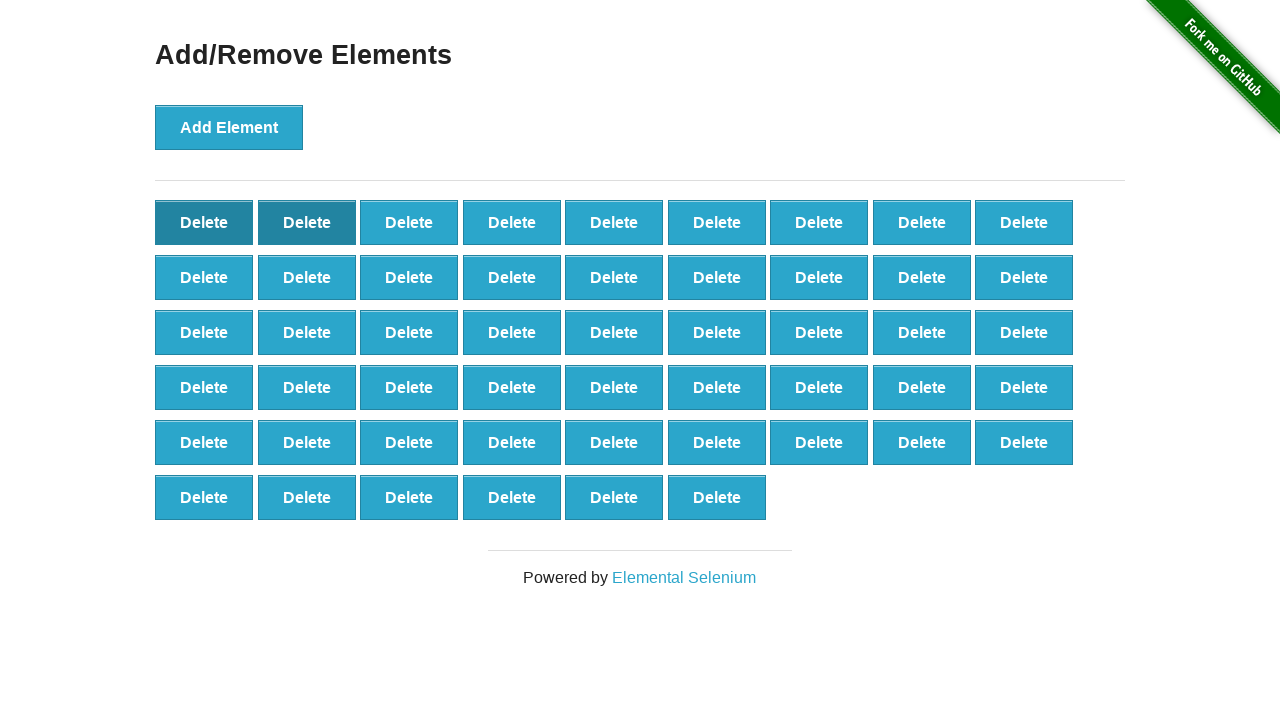

Deleted button at position 1 at (204, 222) on (//button[@class='added-manually'])[1]
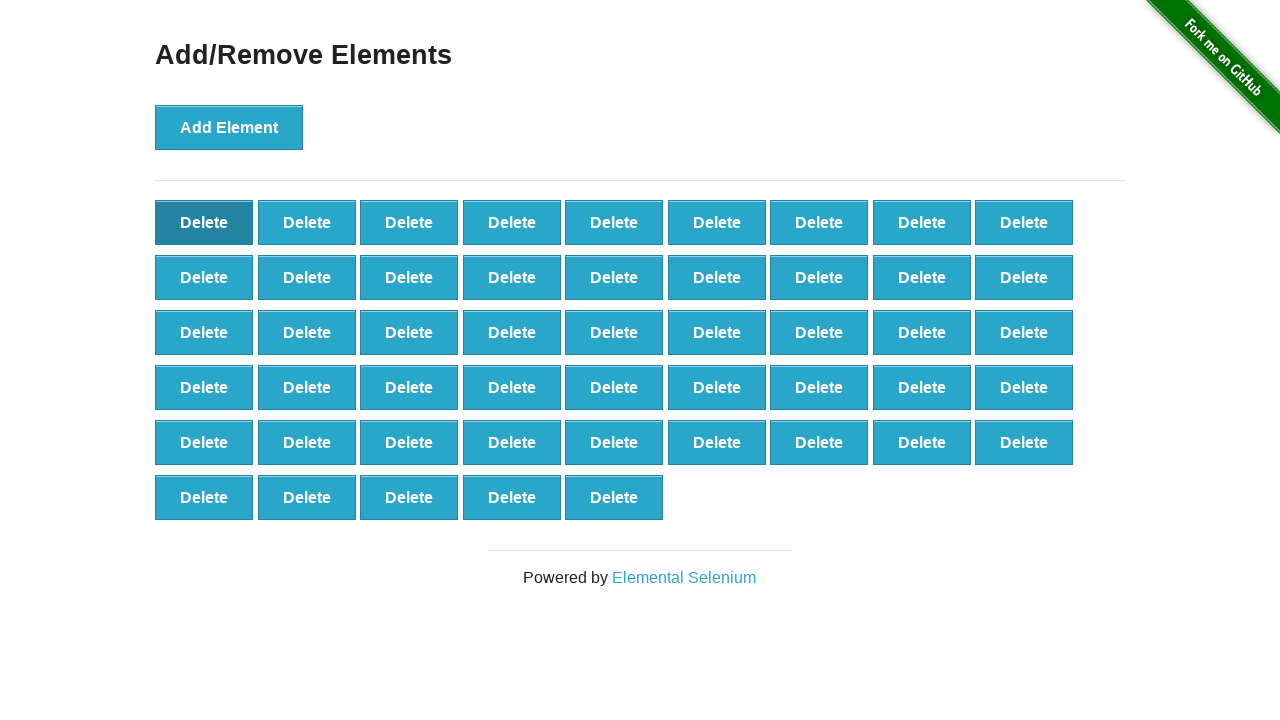

Verified that 50 delete buttons remain on the page
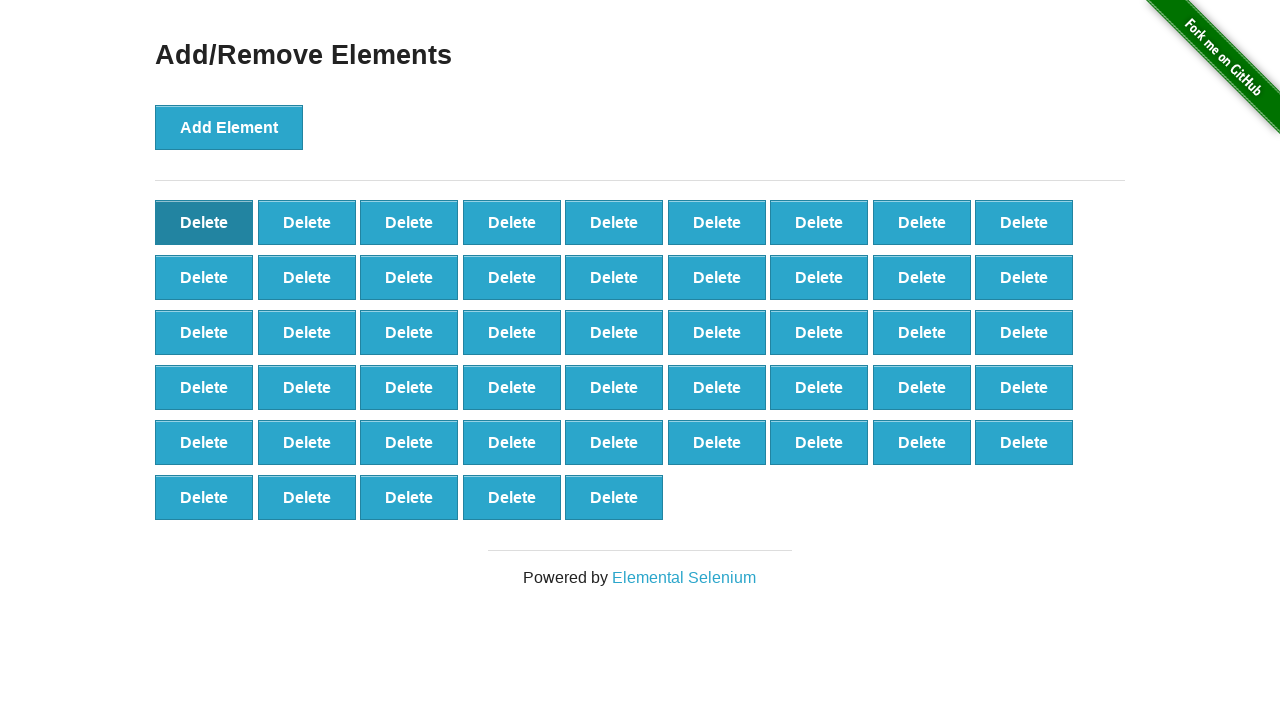

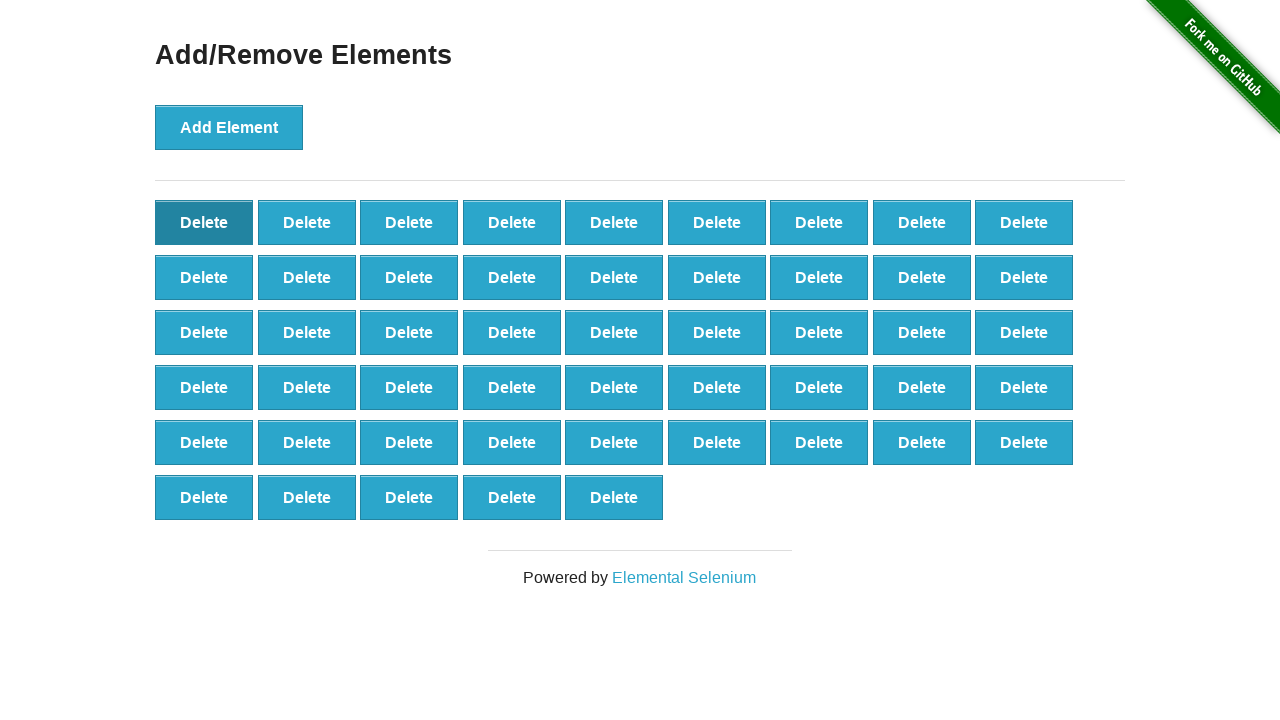